Iterates through all chapter sections on the homepage, clicks each link within them, and navigates back, verifying the expected count of chapters and links

Starting URL: https://bonigarcia.dev/selenium-webdriver-java/

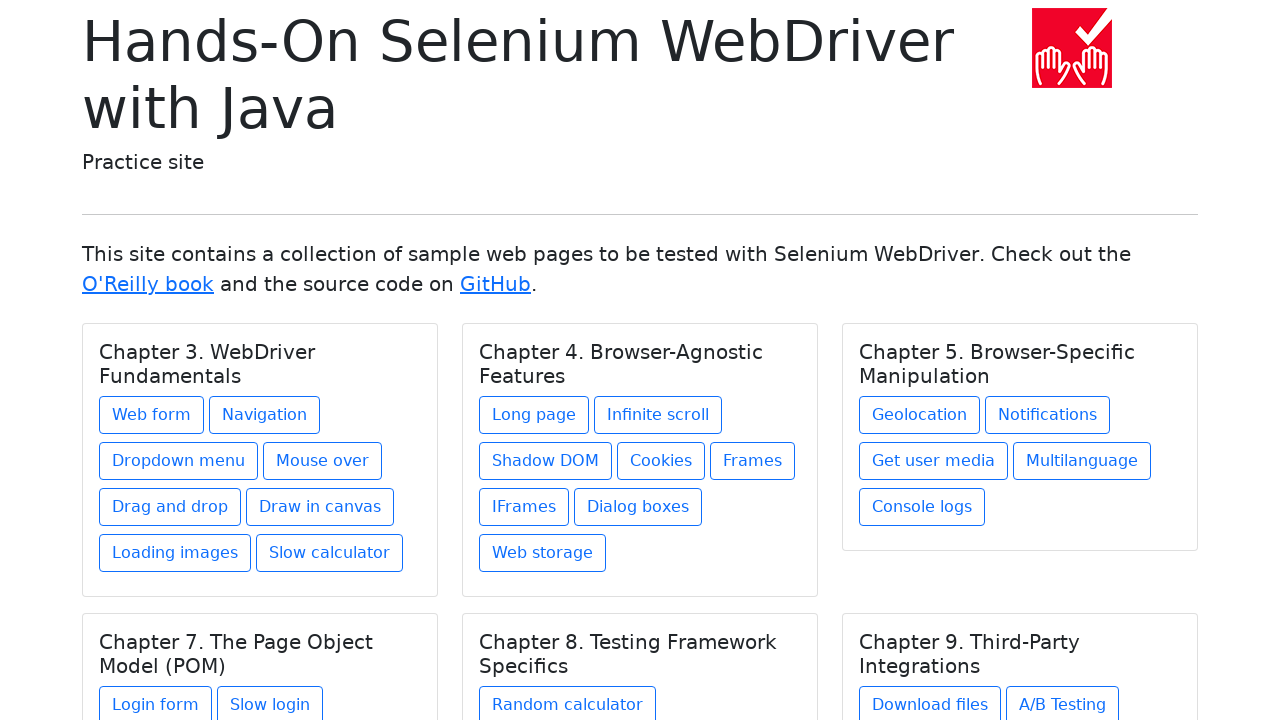

Located all chapter title elements (h5.card-title)
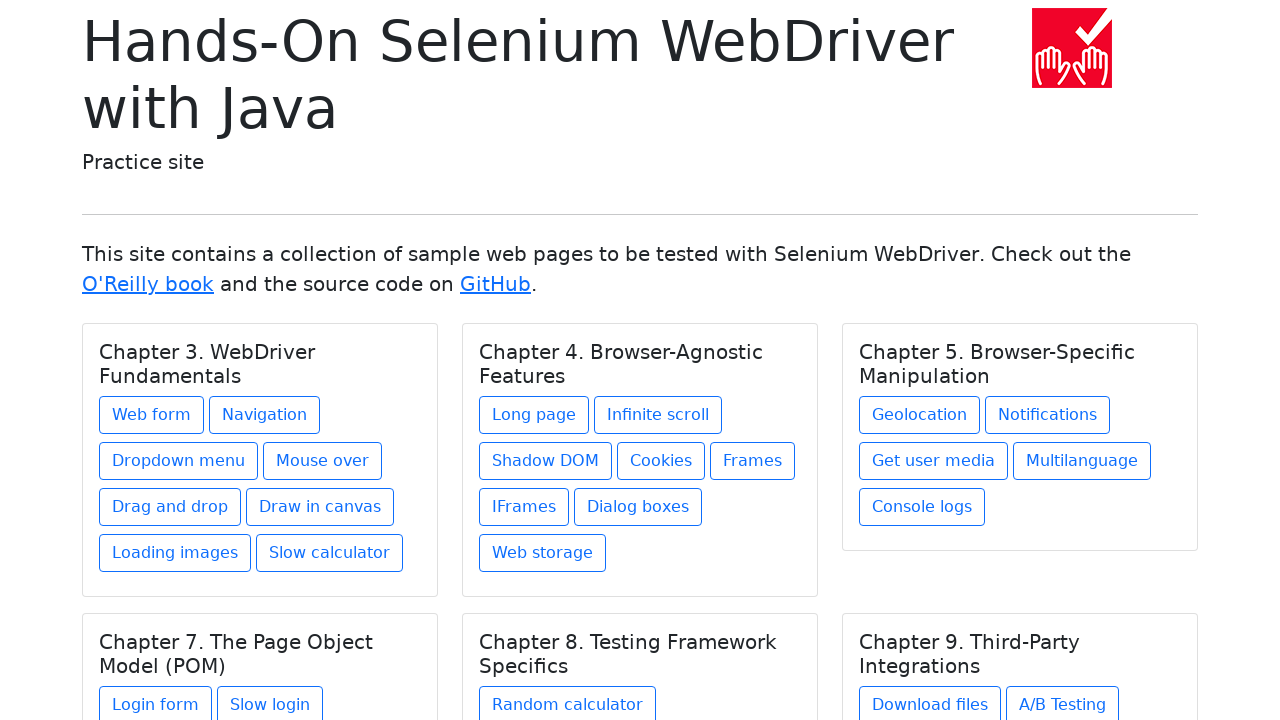

Retrieved chapter count
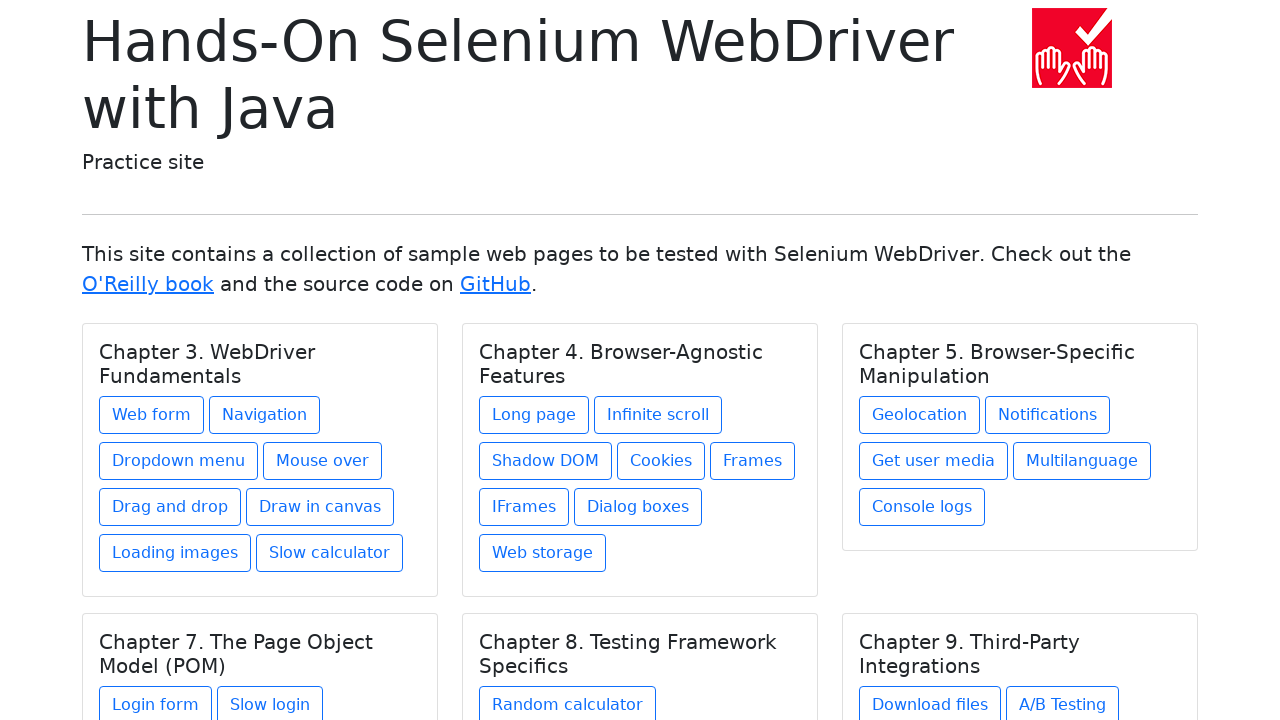

Verified that there are 6 chapters on the homepage
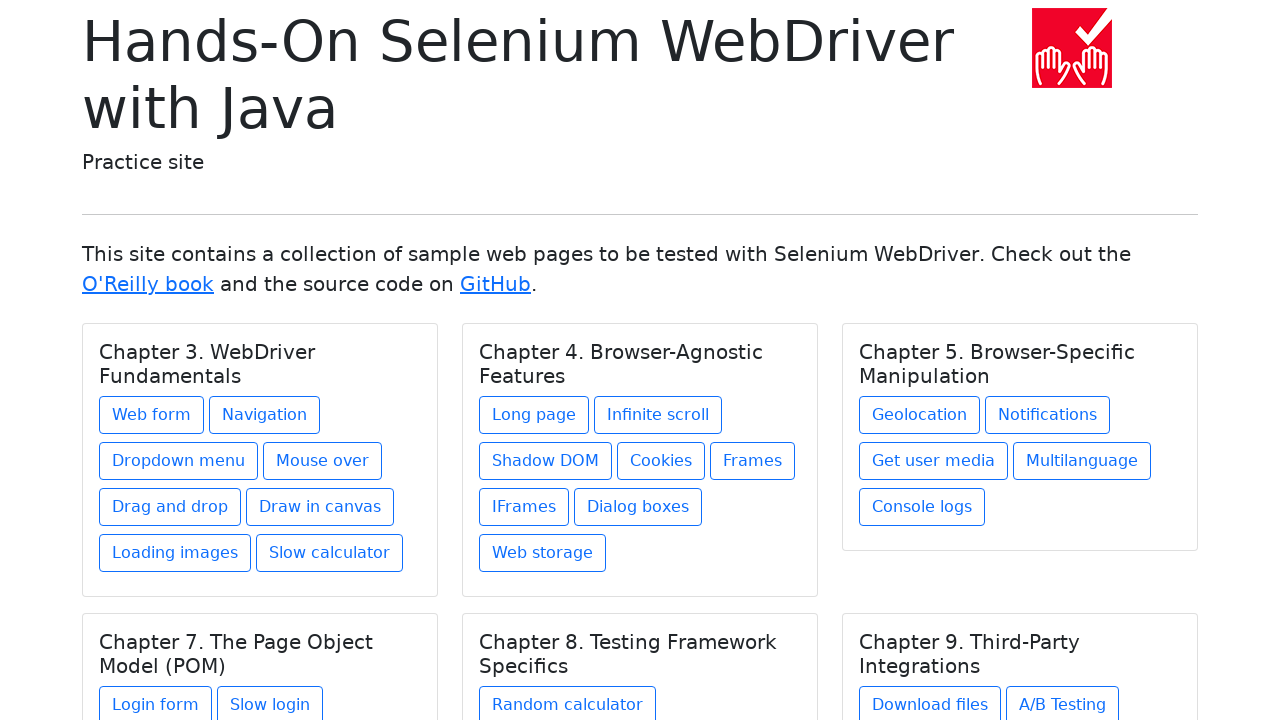

Re-located chapters (iteration 1/6)
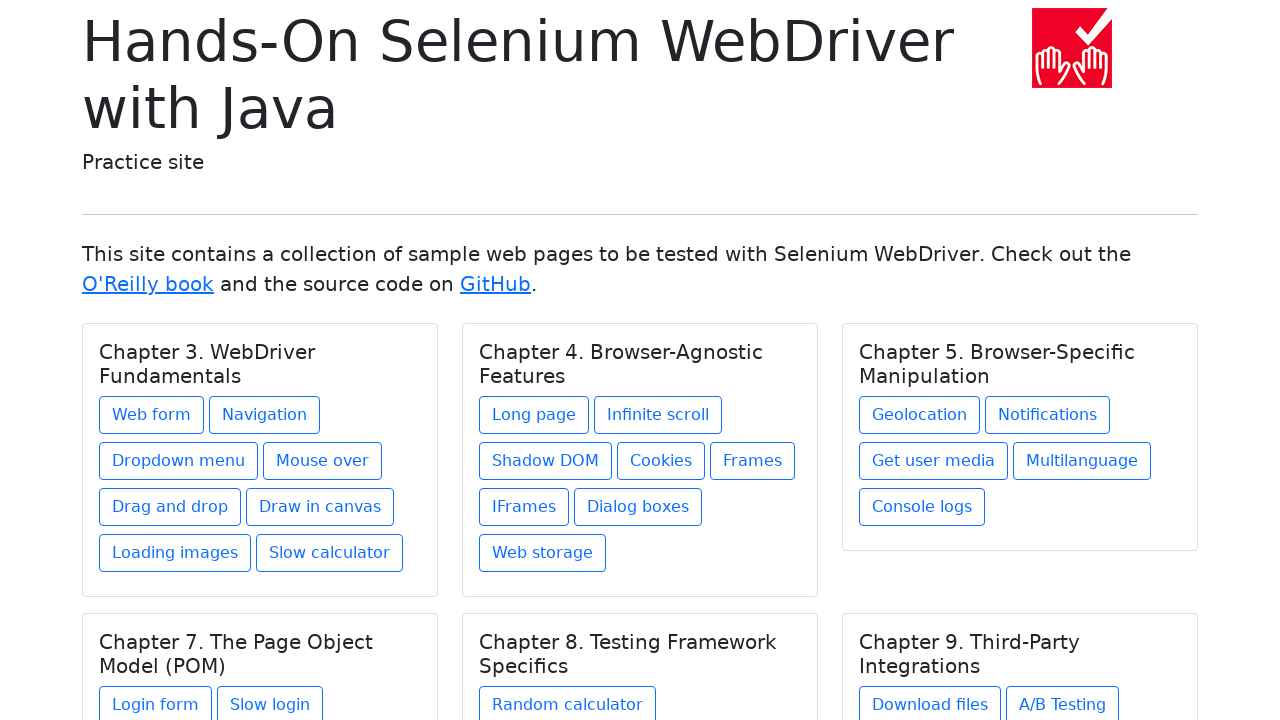

Selected chapter 1 of 6
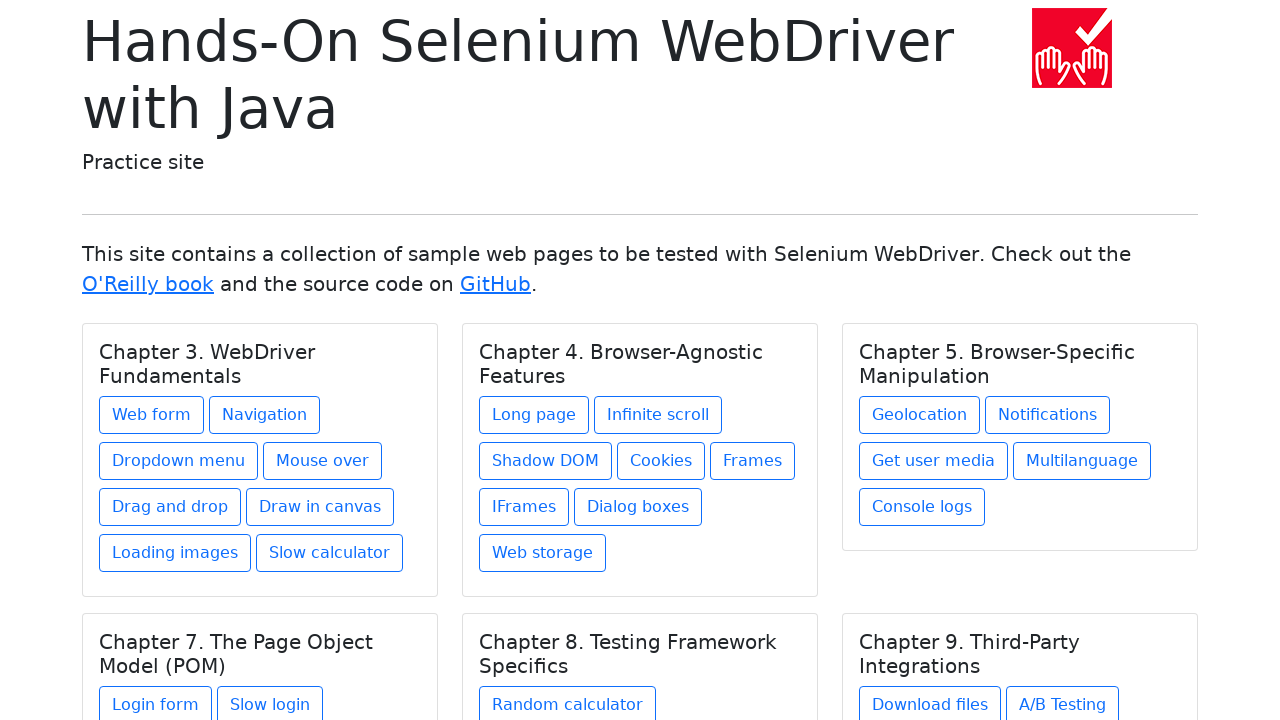

Located all links within chapter 1
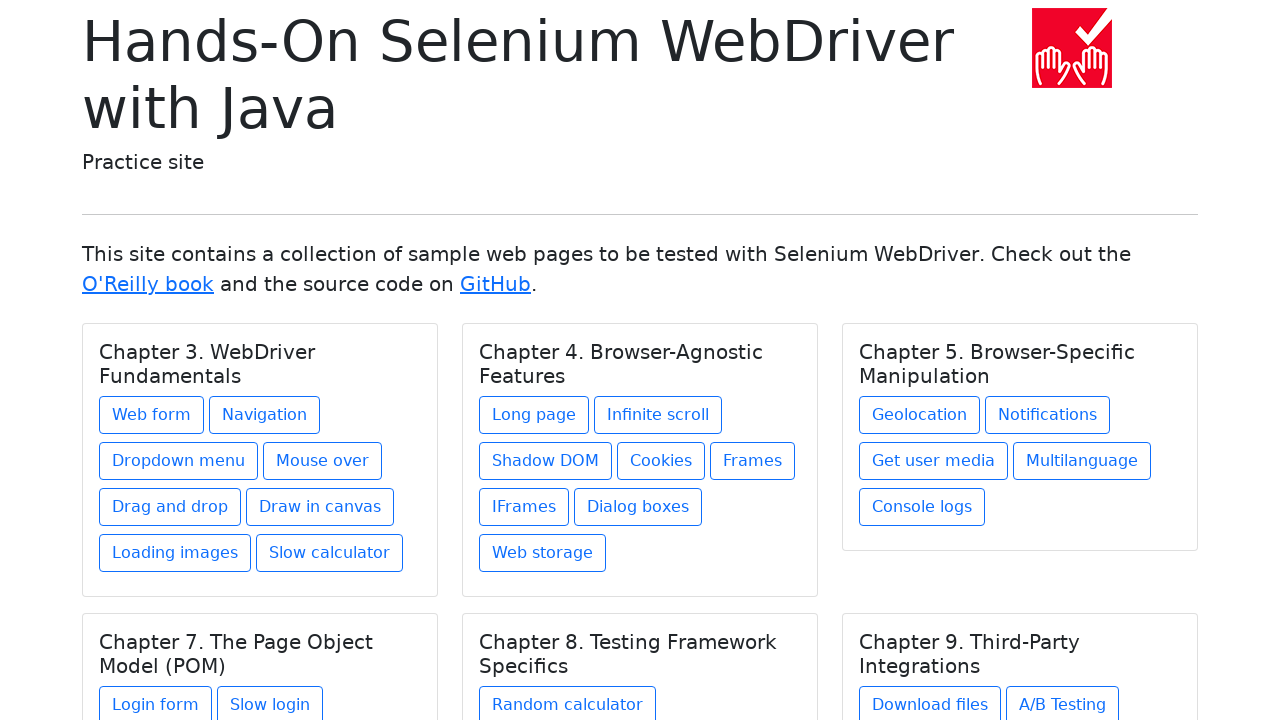

Retrieved link count for chapter 1: 8 links
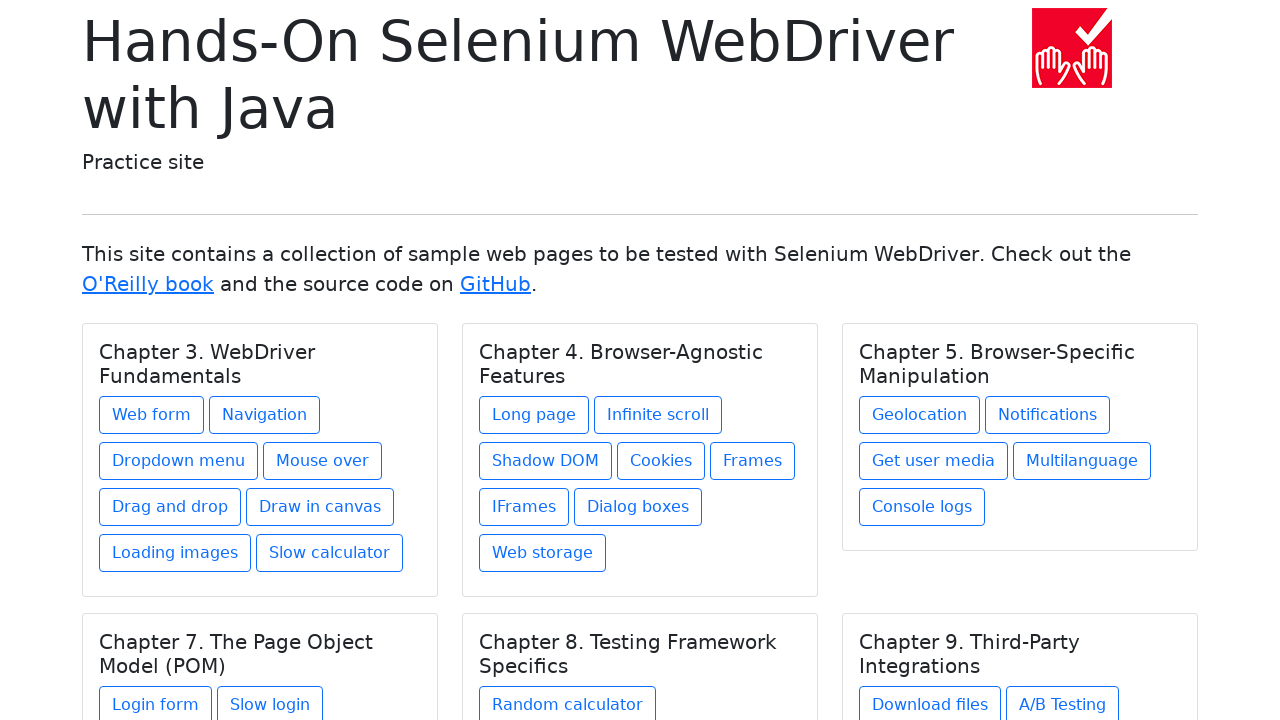

Re-located chapters before clicking link 1 in chapter 1
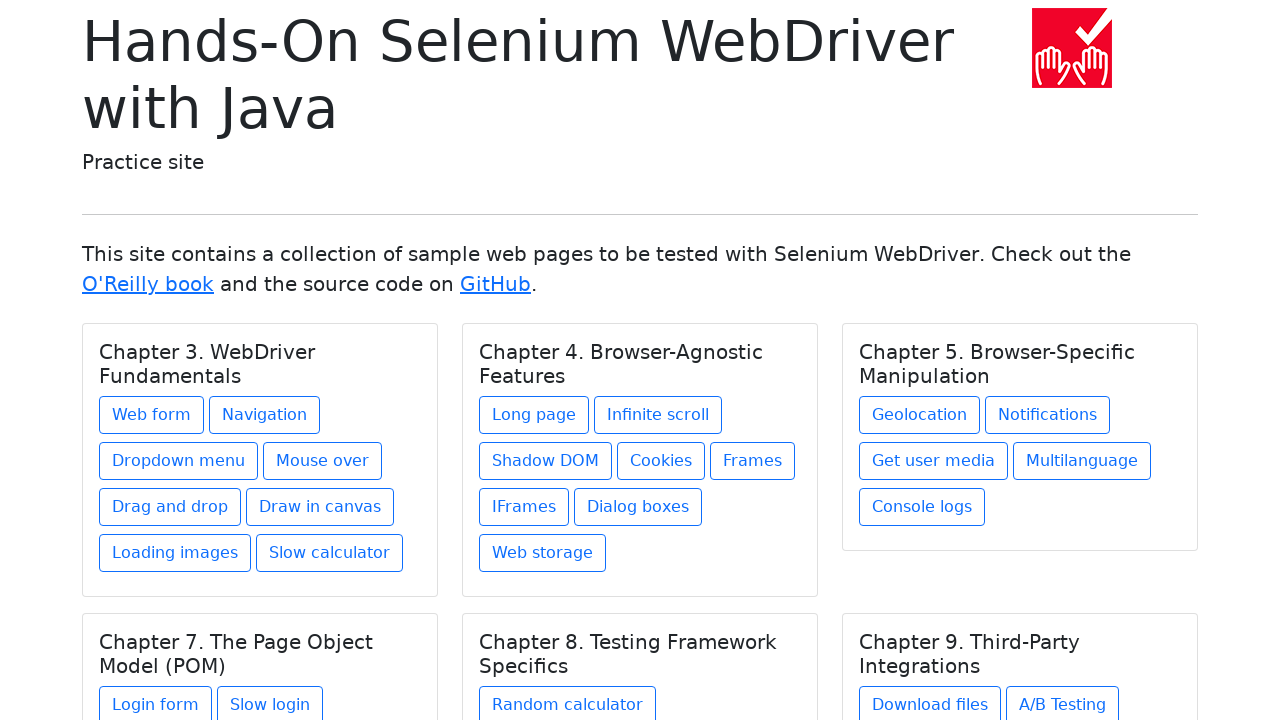

Selected chapter 1 again
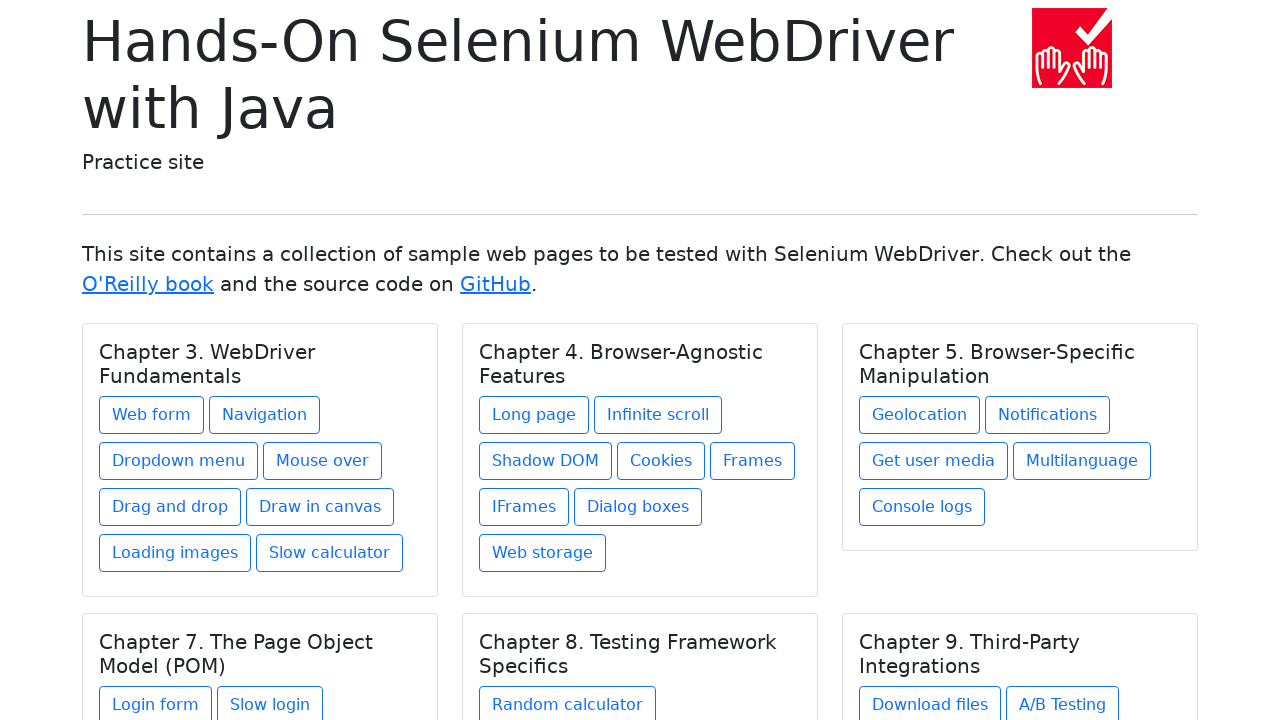

Re-located links in chapter 1
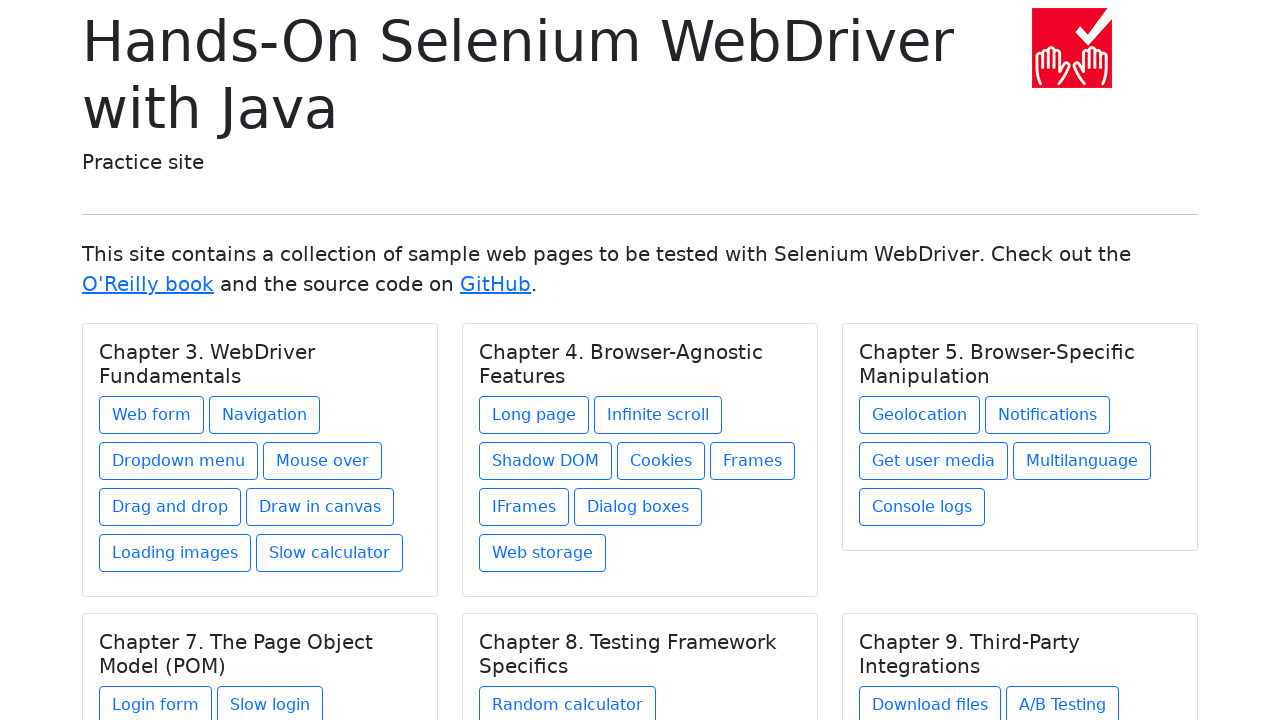

Selected link 1 in chapter 1
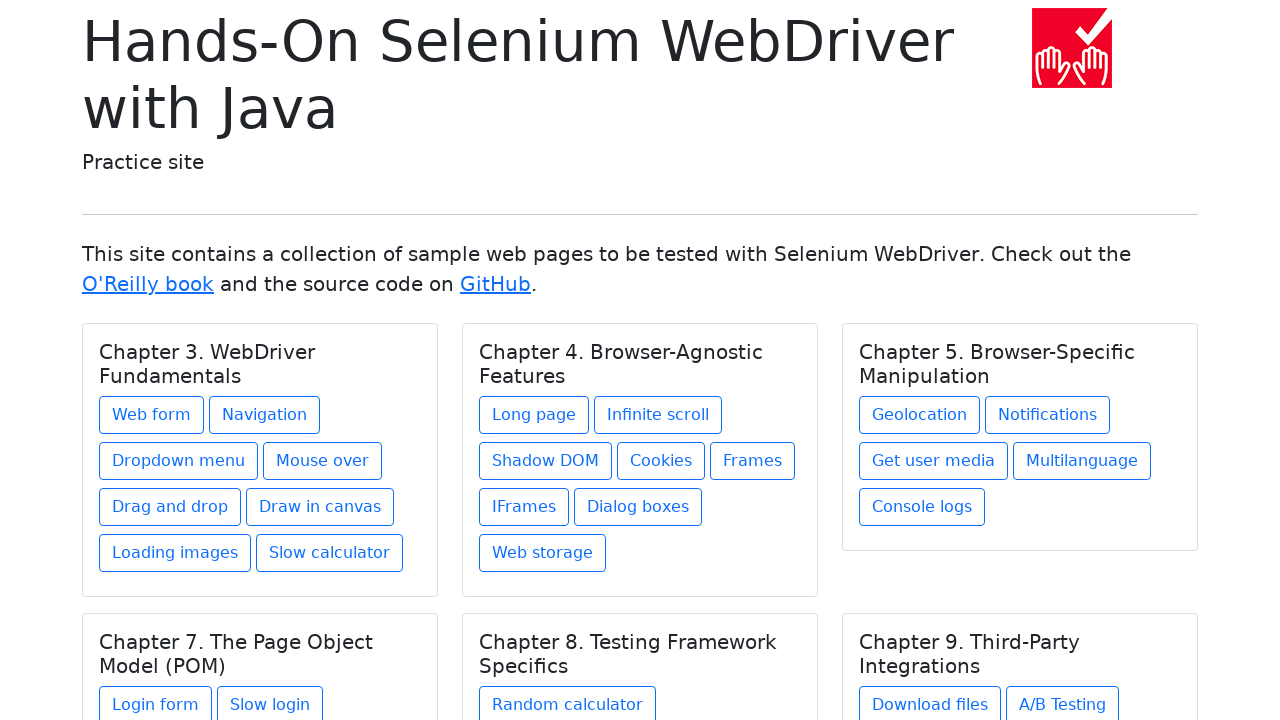

Clicked link 1 in chapter 1 at (152, 415) on h5.card-title >> nth=0 >> xpath=./../a >> nth=0
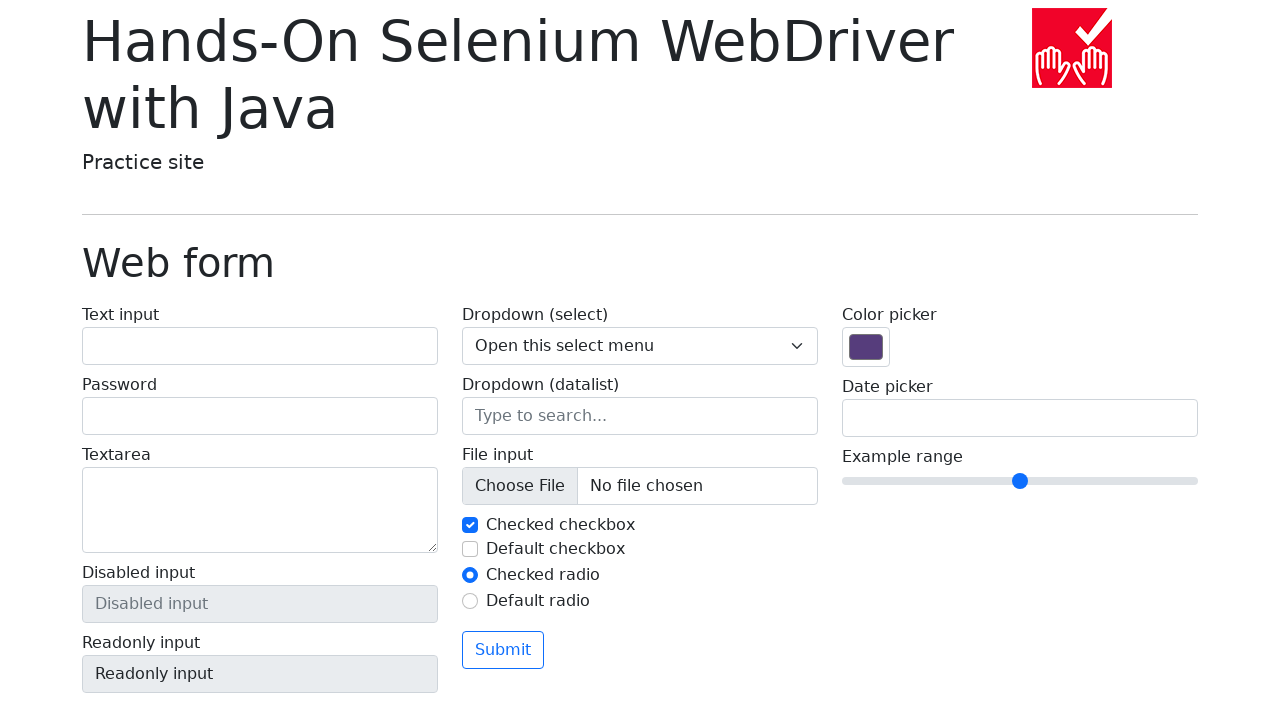

Waited for page load (domcontentloaded) after clicking link 1 in chapter 1
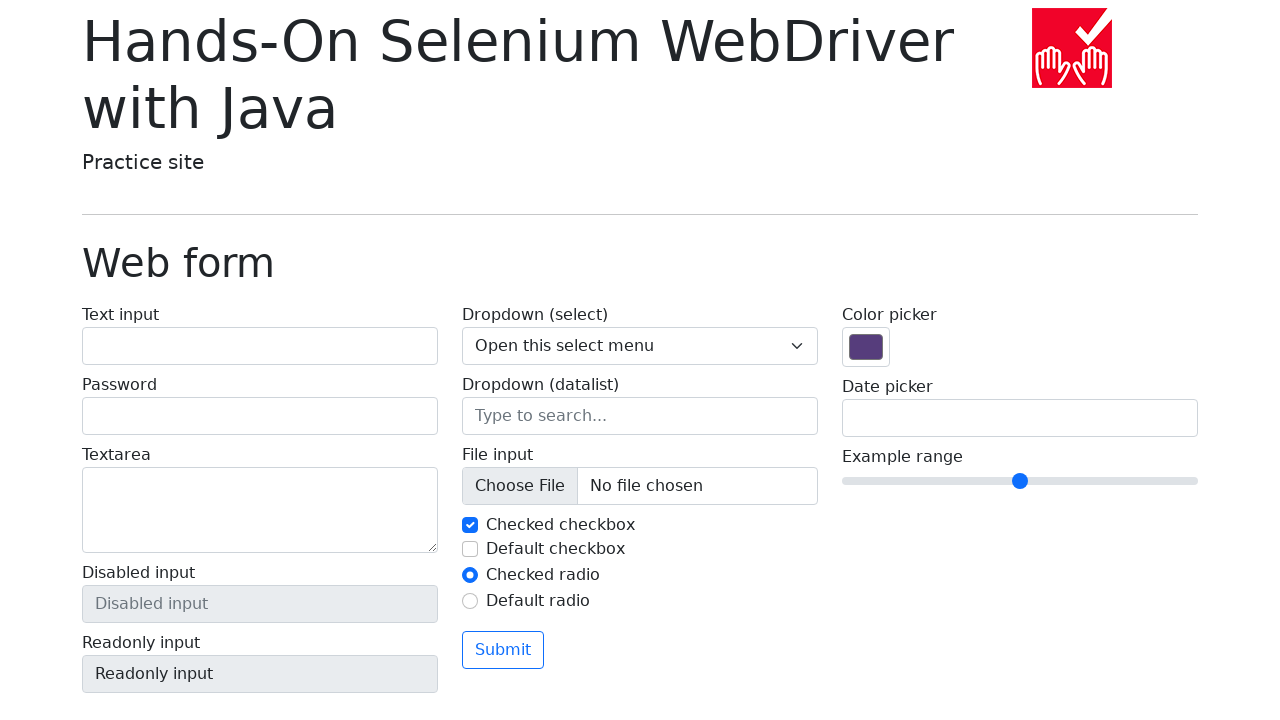

Navigated back to homepage after visiting link 1 in chapter 1
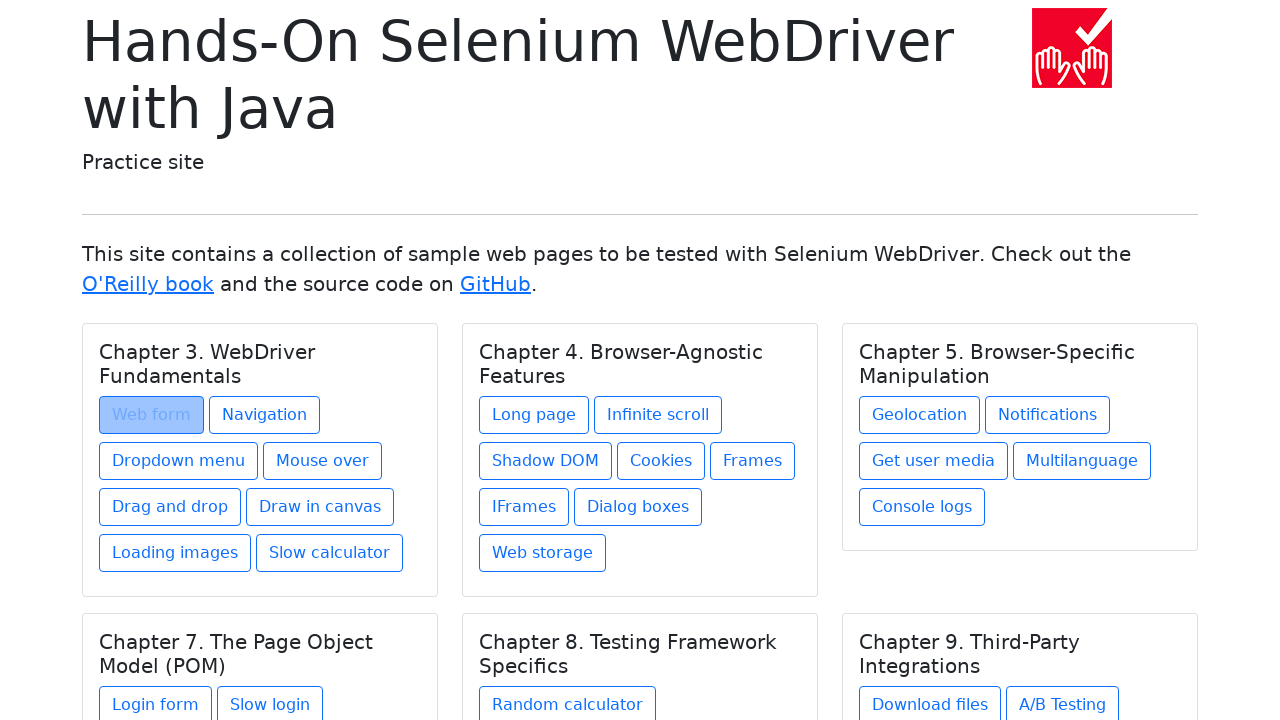

Waited for homepage to load (domcontentloaded) after navigating back
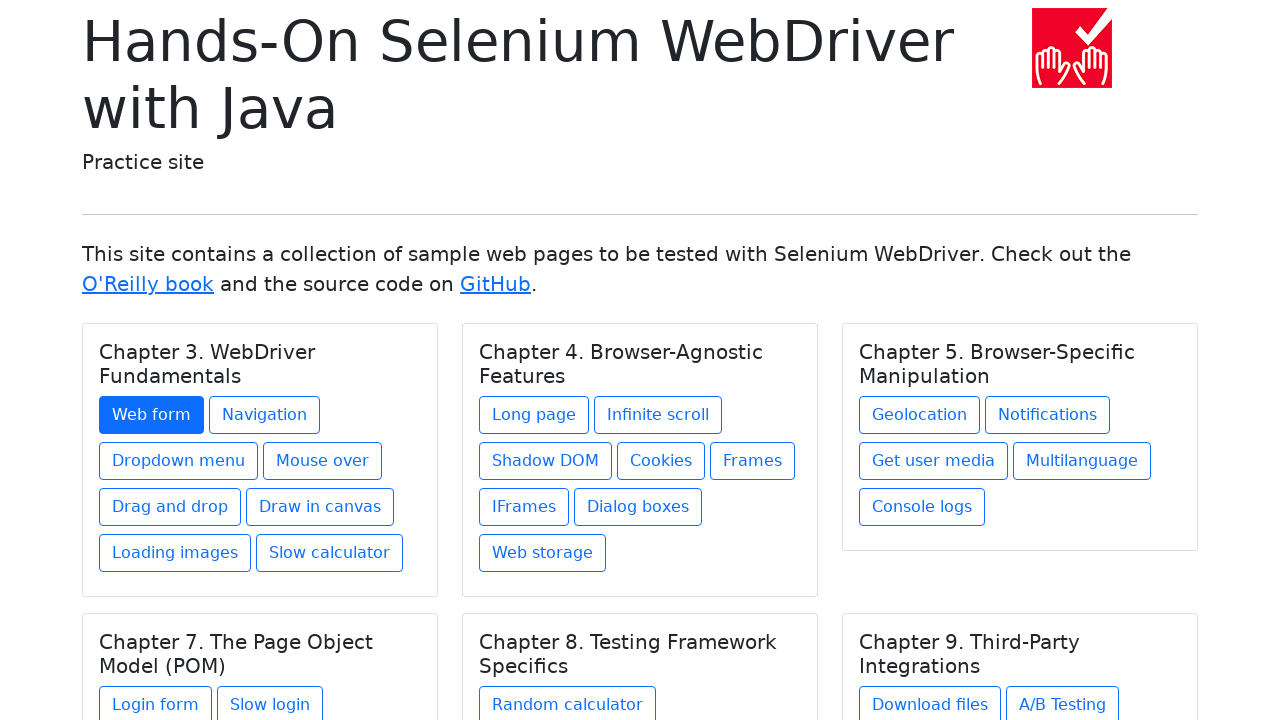

Re-located chapters before clicking link 2 in chapter 1
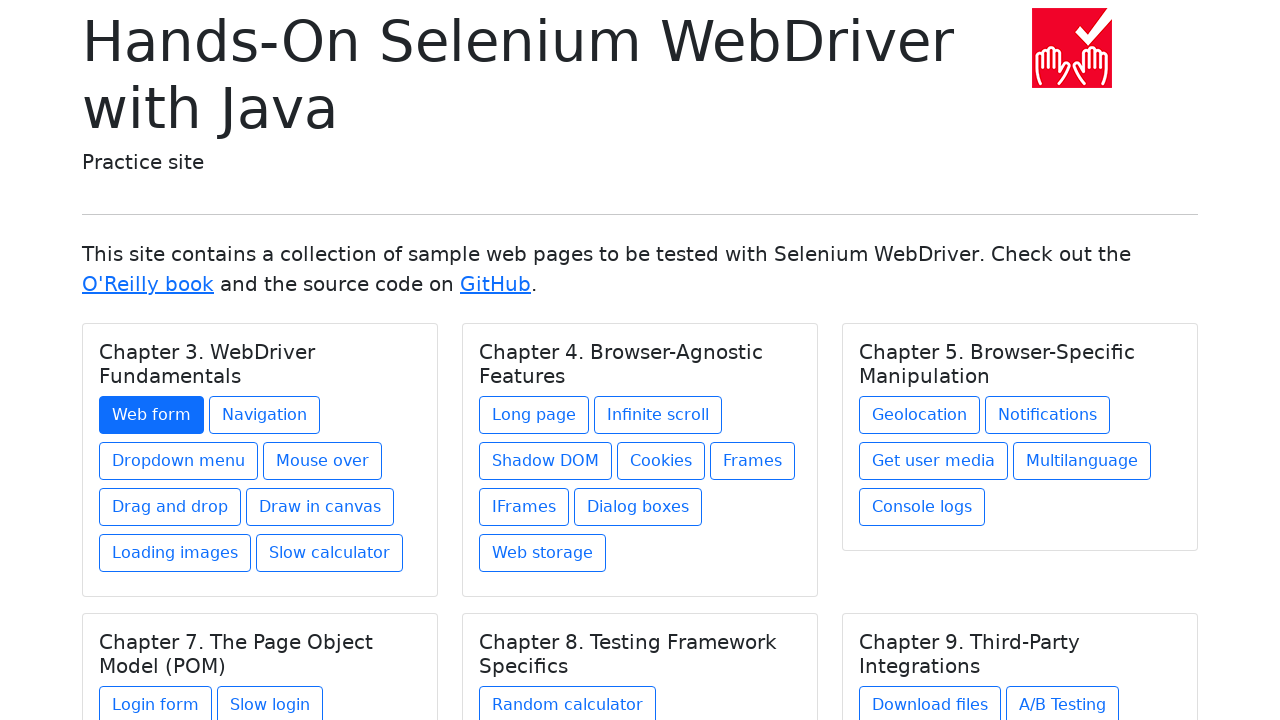

Selected chapter 1 again
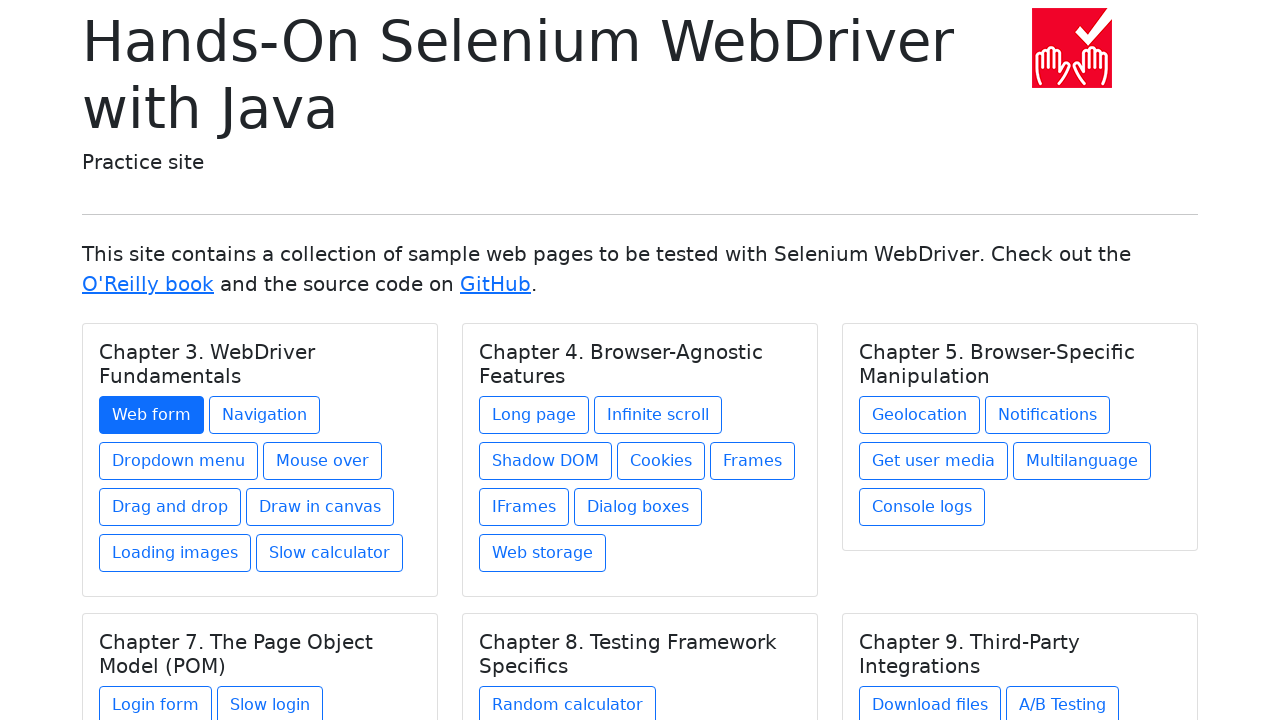

Re-located links in chapter 1
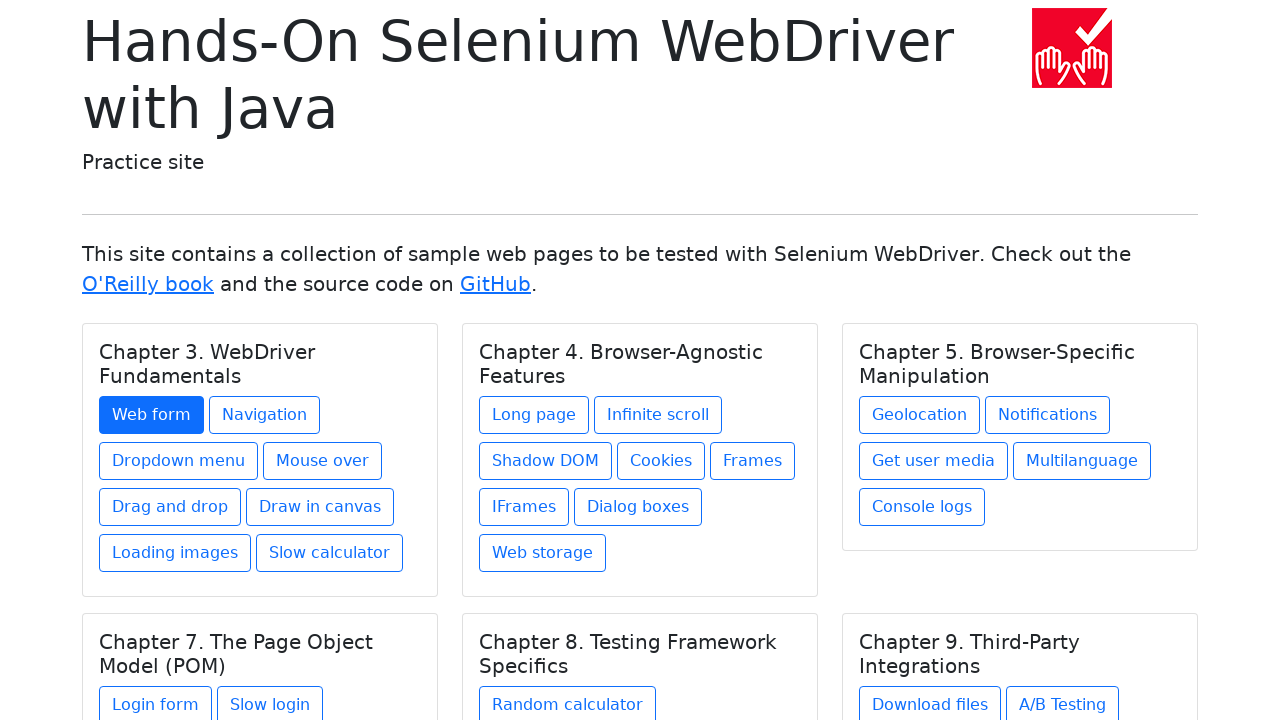

Selected link 2 in chapter 1
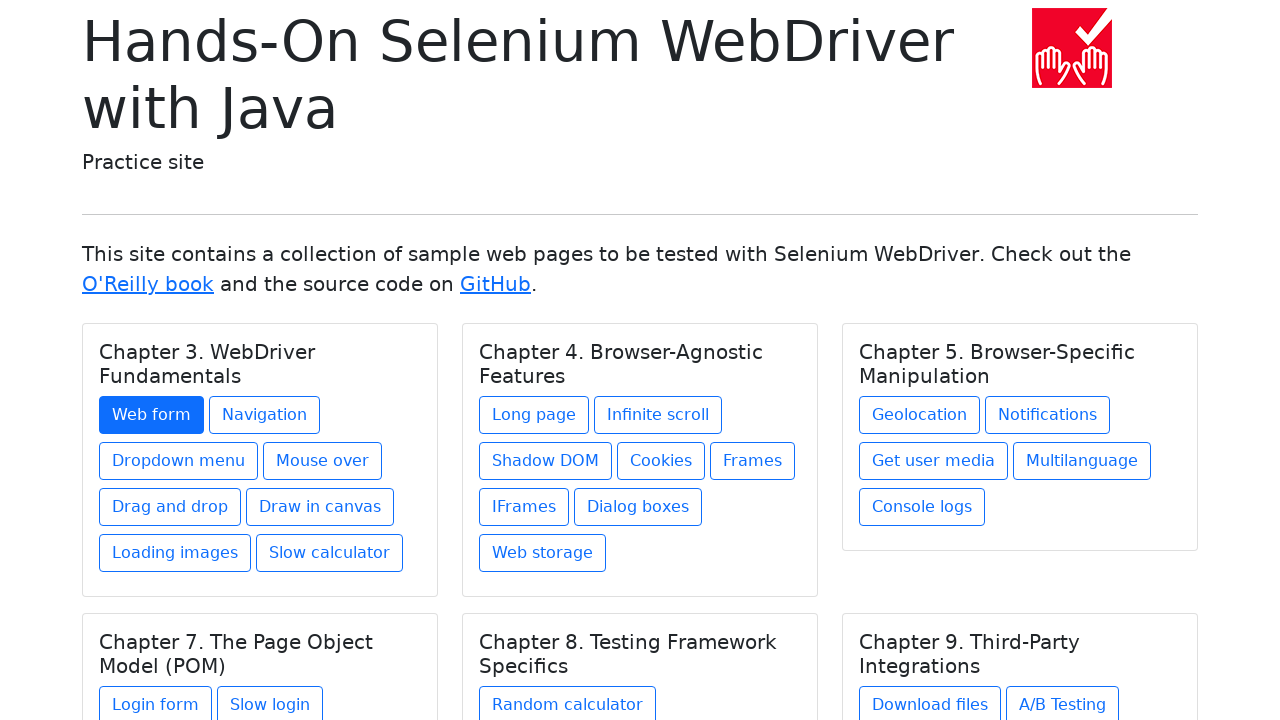

Clicked link 2 in chapter 1 at (264, 415) on h5.card-title >> nth=0 >> xpath=./../a >> nth=1
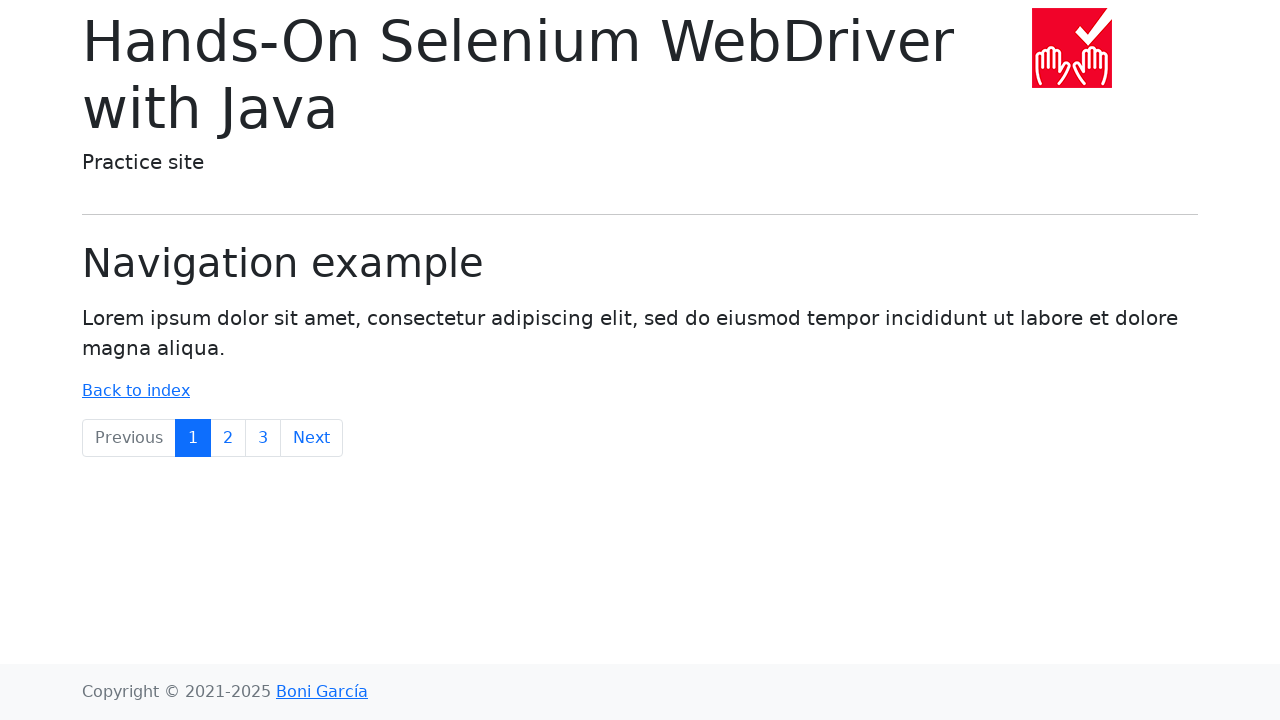

Waited for page load (domcontentloaded) after clicking link 2 in chapter 1
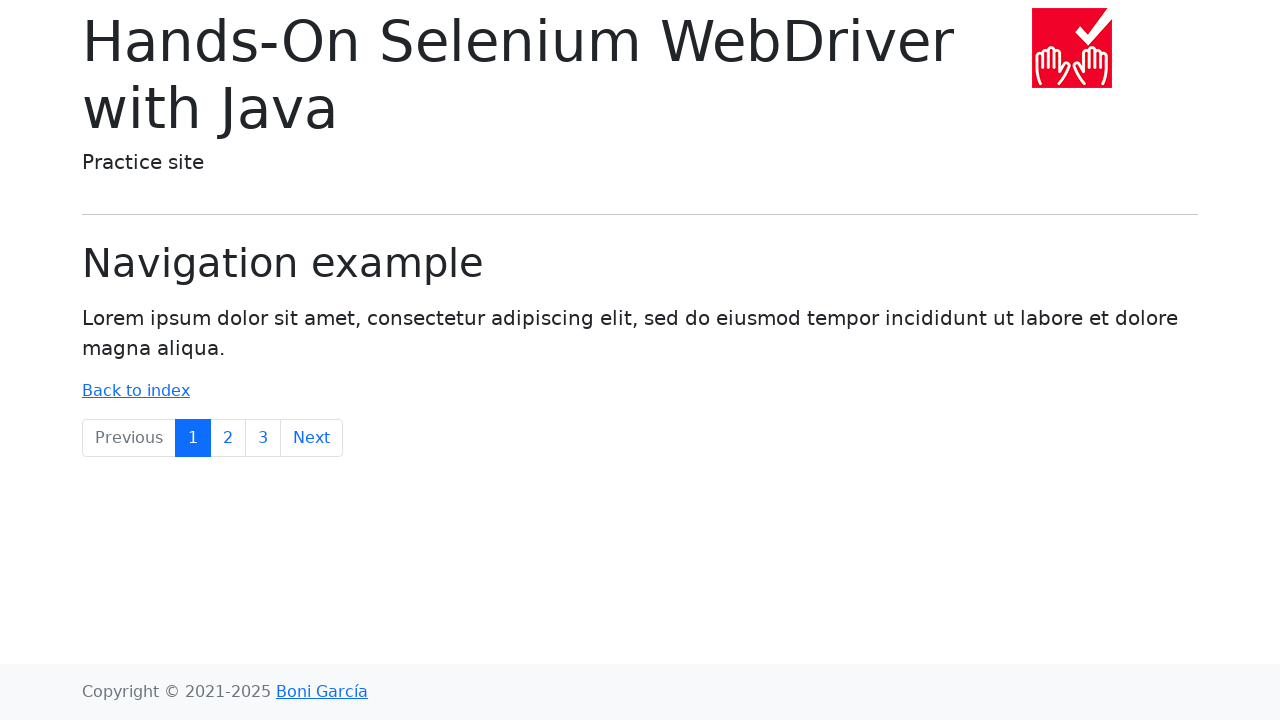

Navigated back to homepage after visiting link 2 in chapter 1
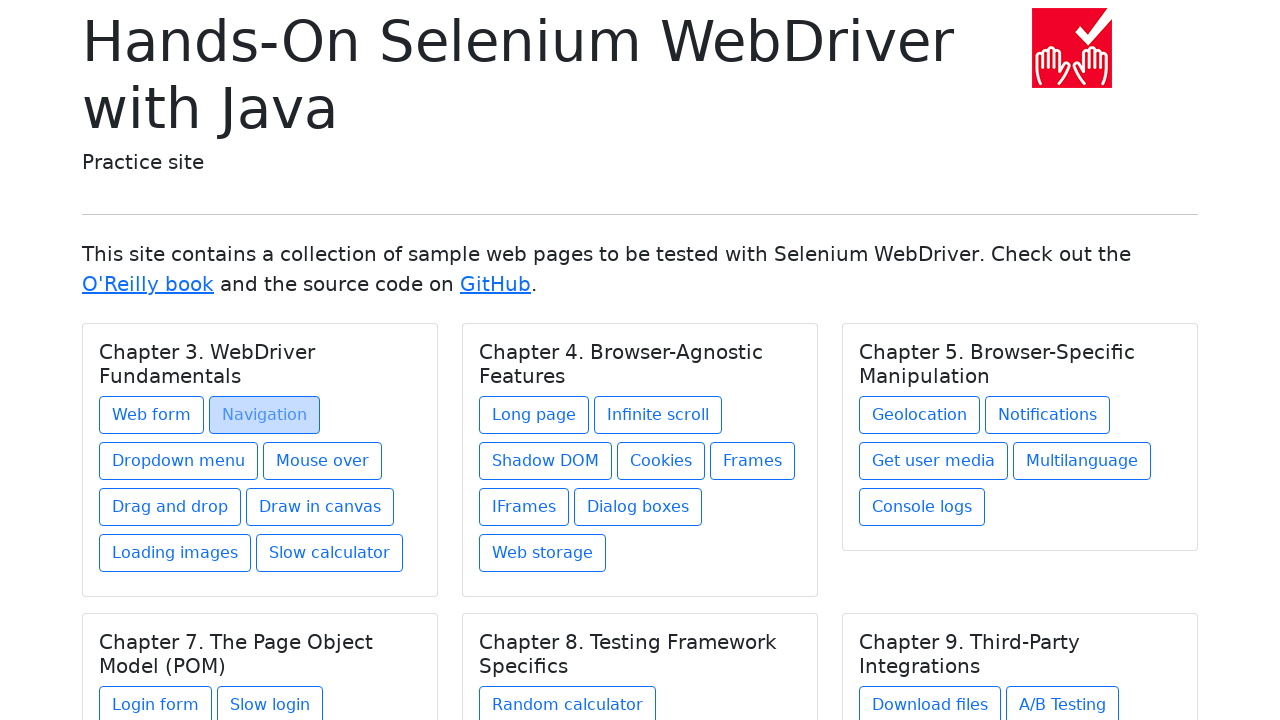

Waited for homepage to load (domcontentloaded) after navigating back
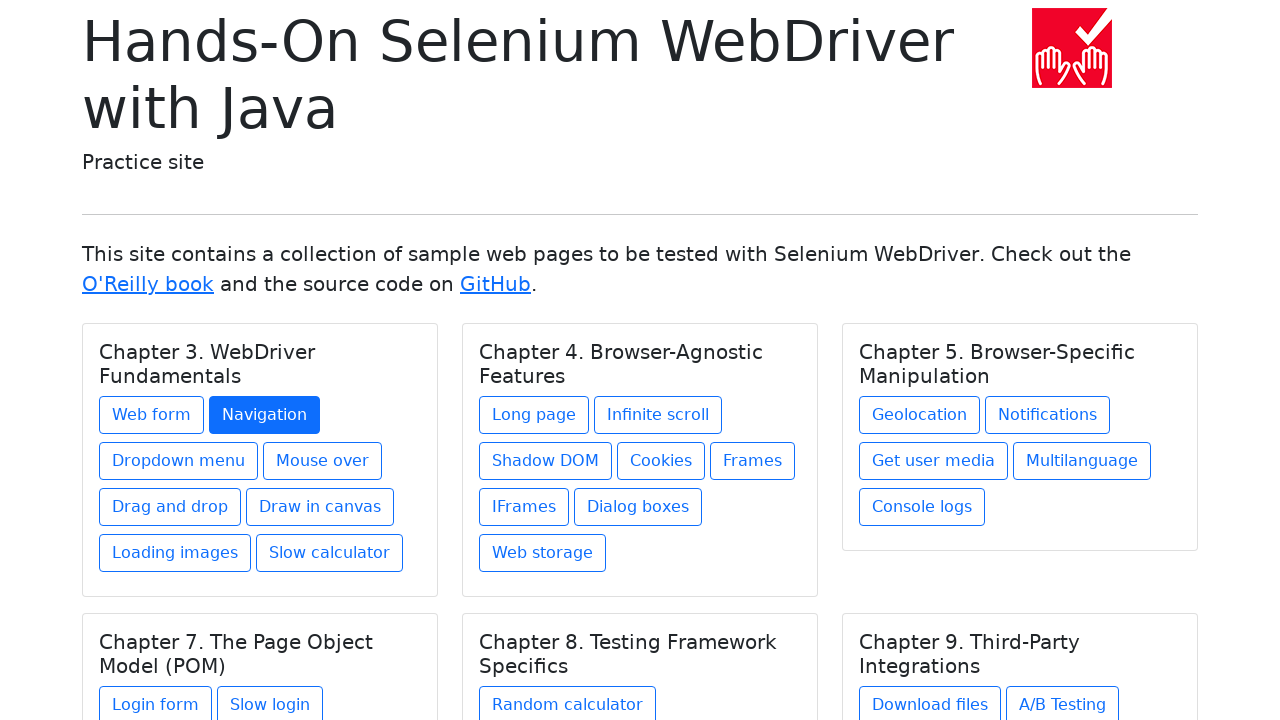

Re-located chapters before clicking link 3 in chapter 1
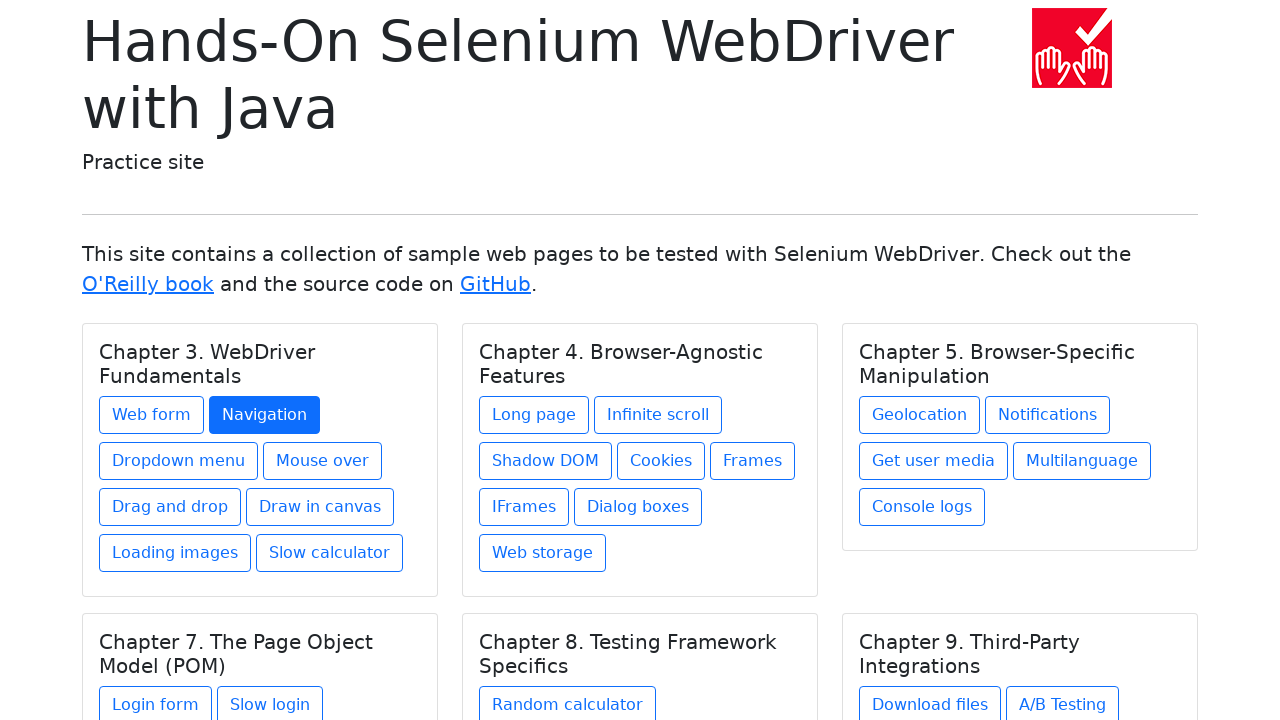

Selected chapter 1 again
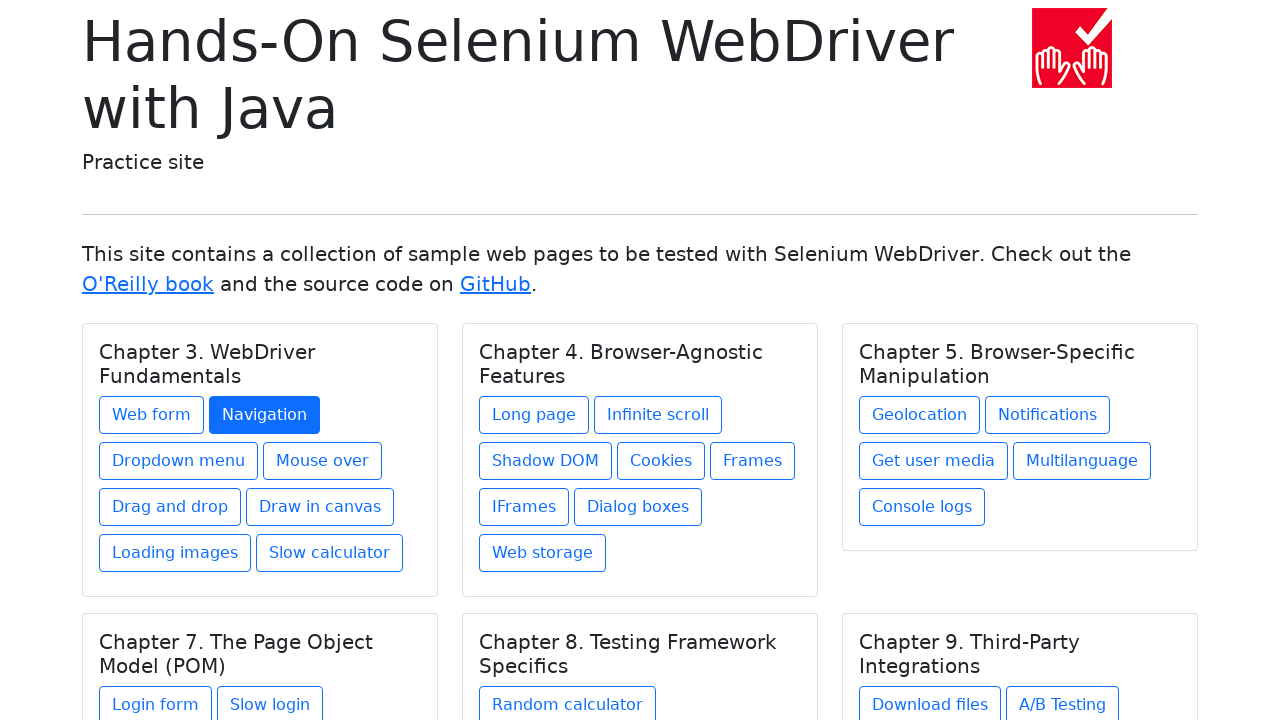

Re-located links in chapter 1
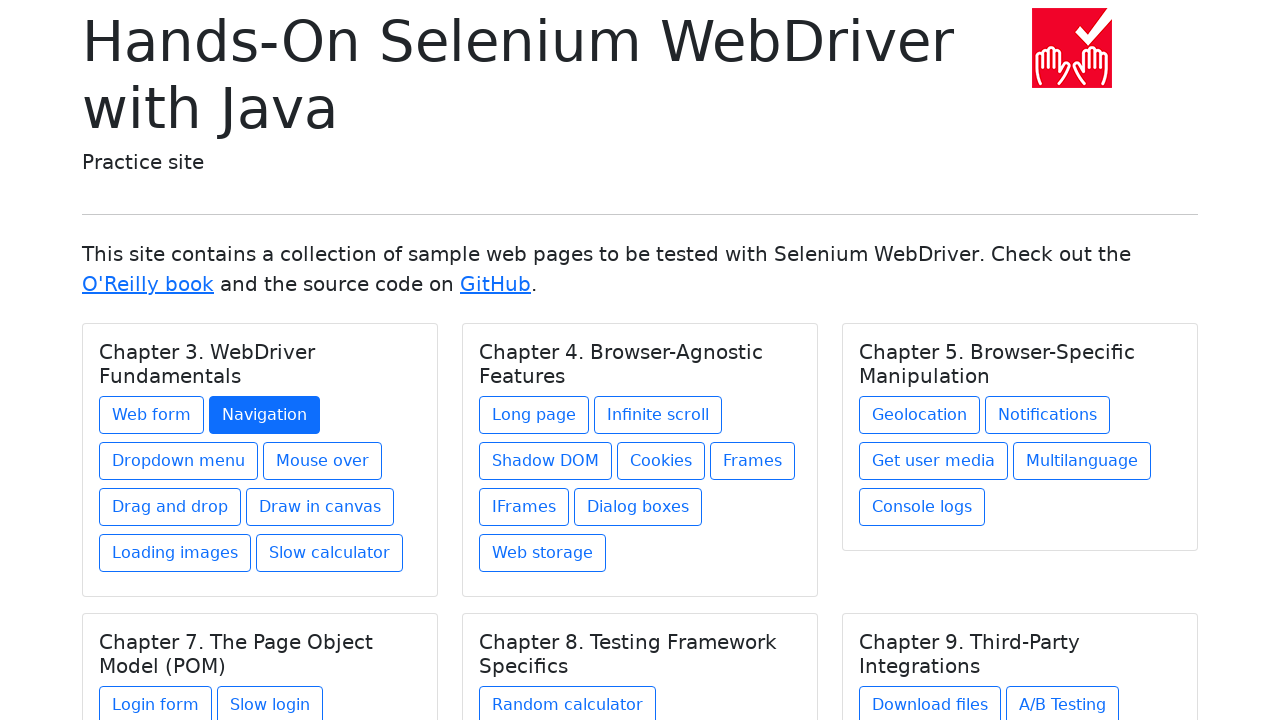

Selected link 3 in chapter 1
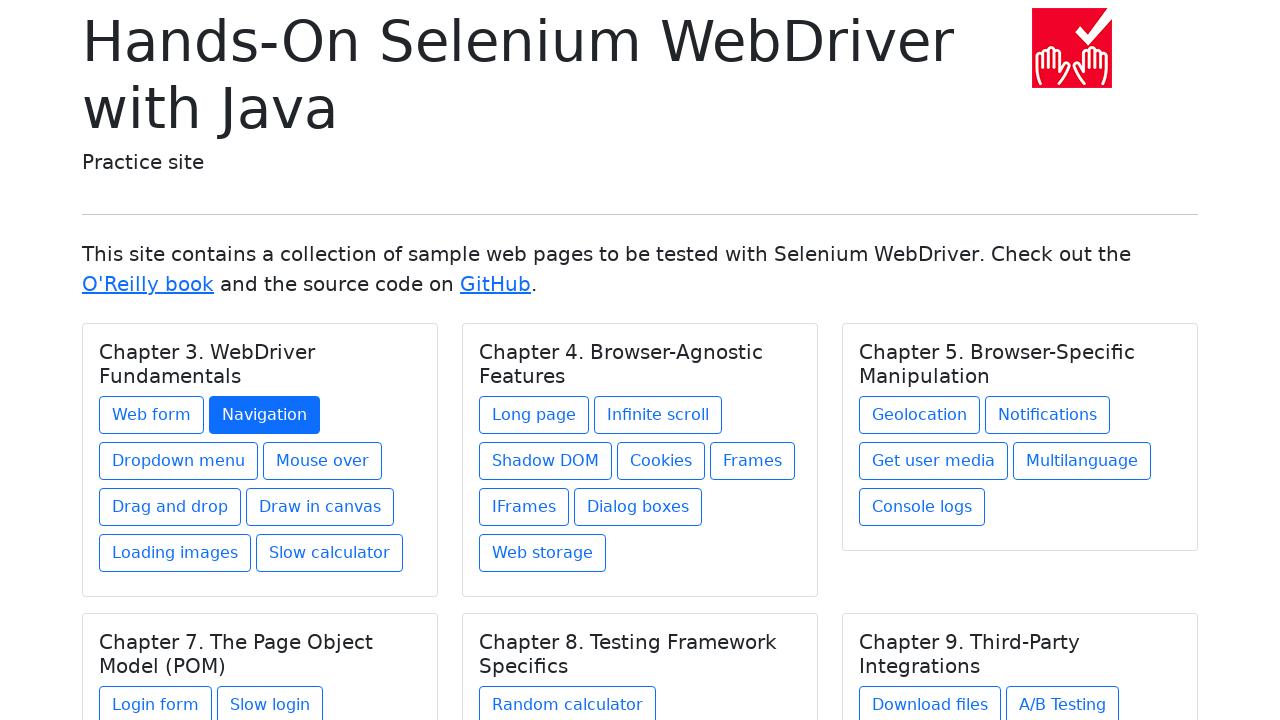

Clicked link 3 in chapter 1 at (178, 461) on h5.card-title >> nth=0 >> xpath=./../a >> nth=2
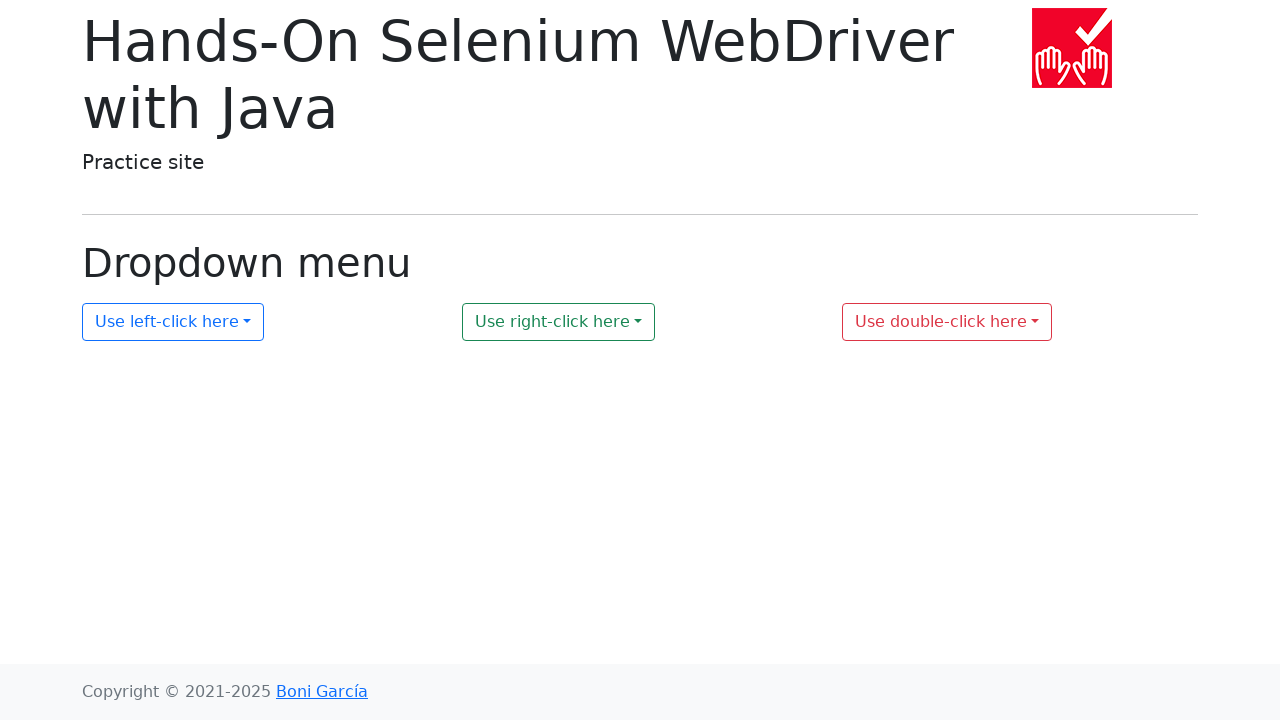

Waited for page load (domcontentloaded) after clicking link 3 in chapter 1
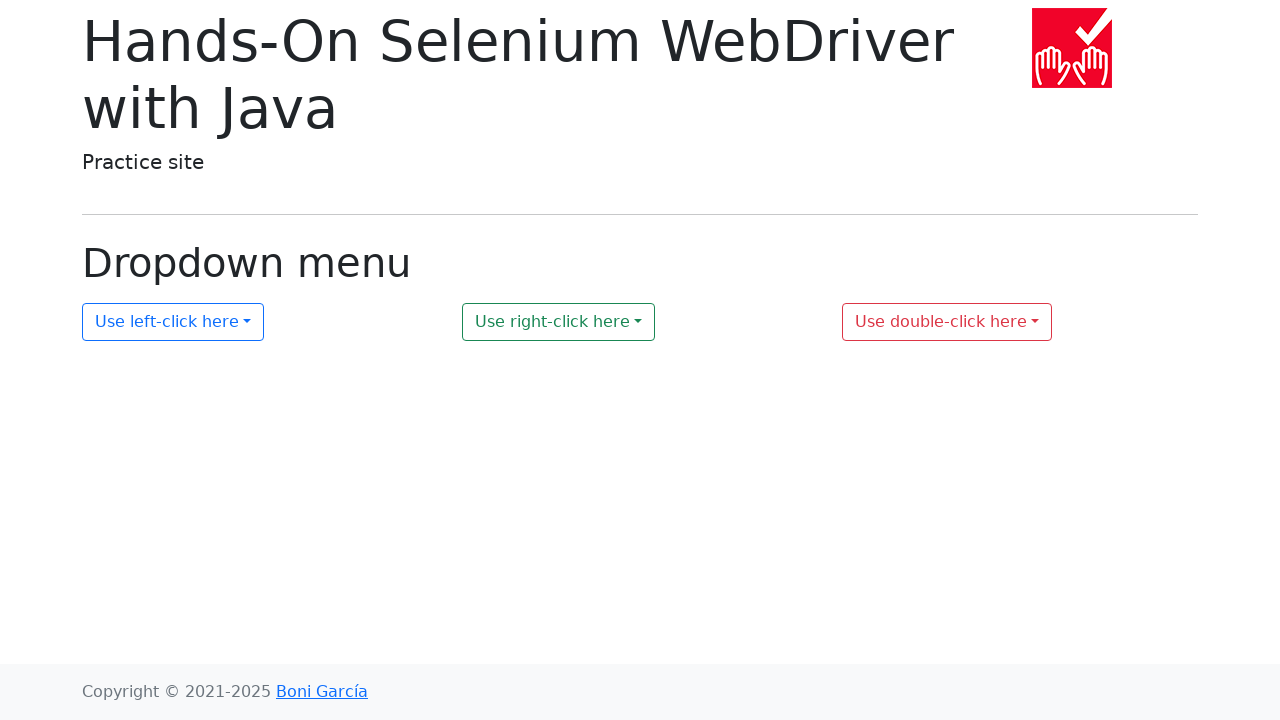

Navigated back to homepage after visiting link 3 in chapter 1
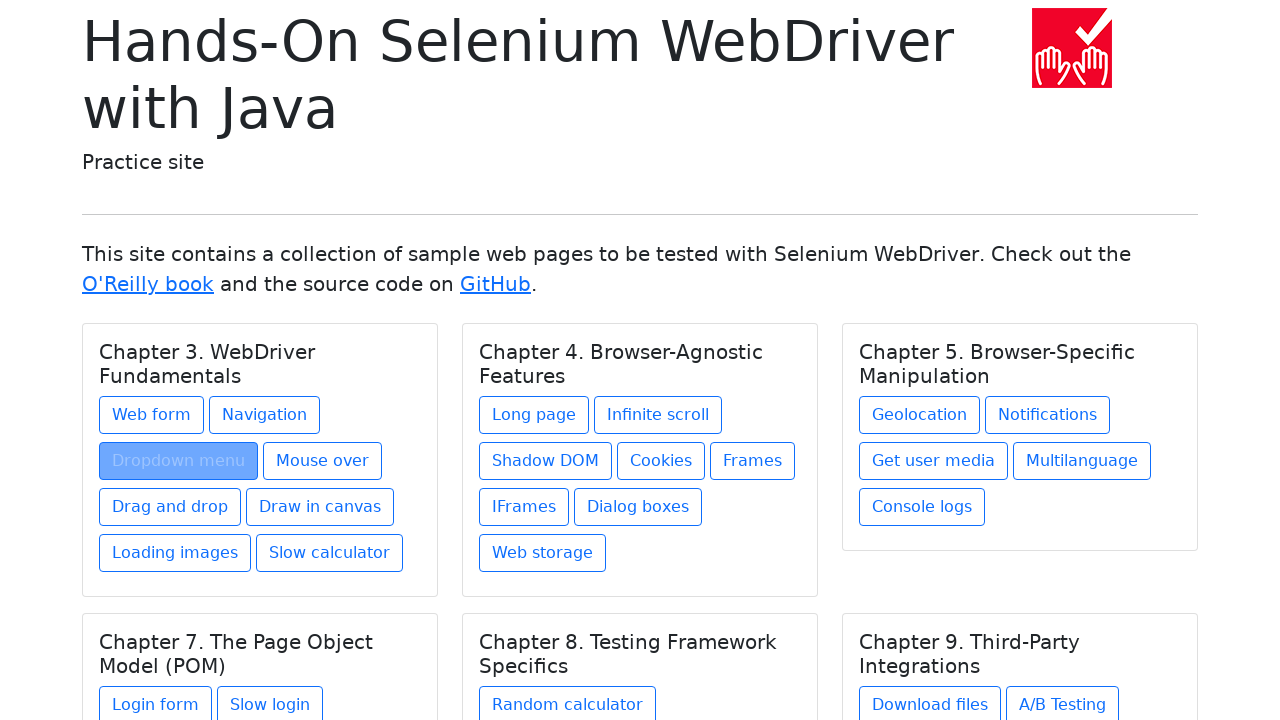

Waited for homepage to load (domcontentloaded) after navigating back
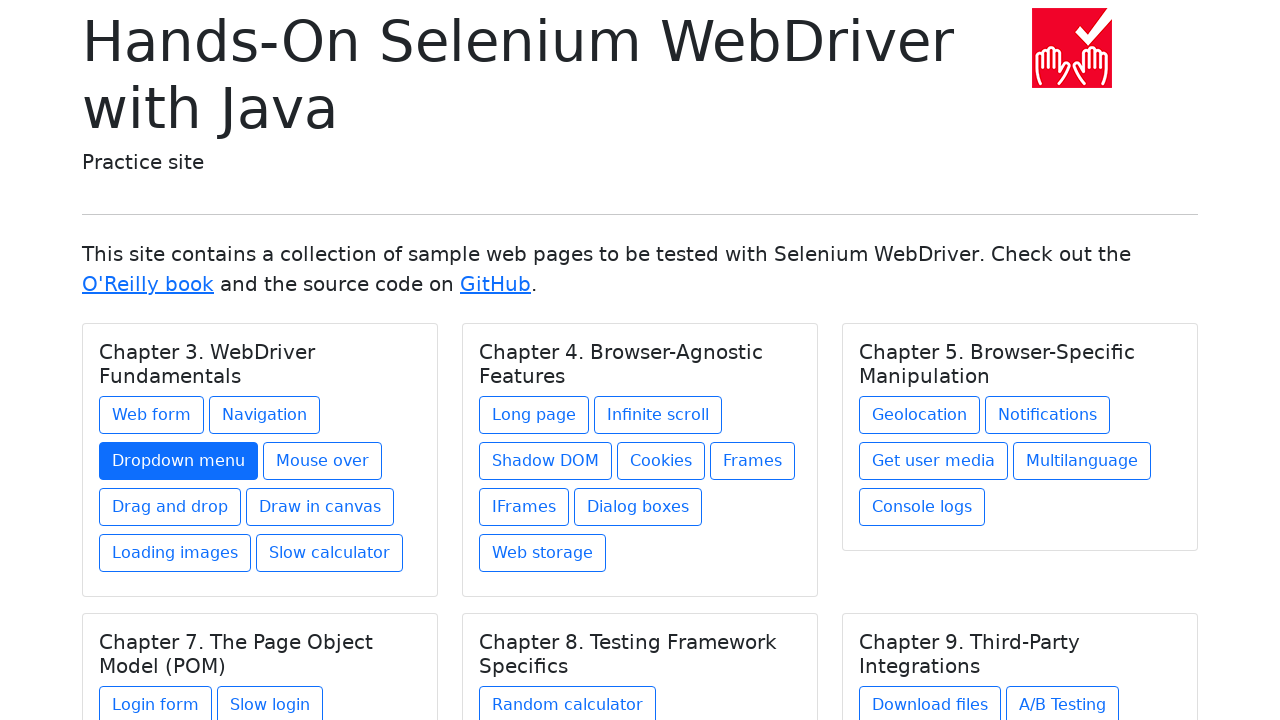

Re-located chapters before clicking link 4 in chapter 1
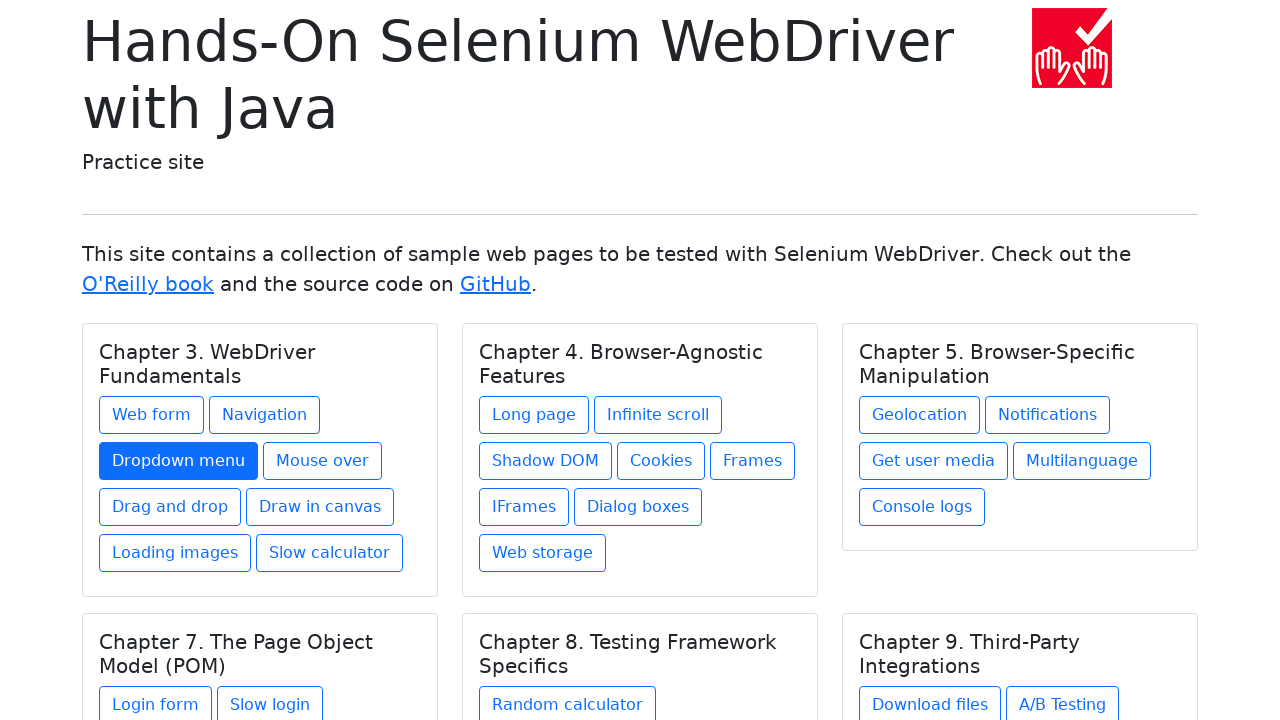

Selected chapter 1 again
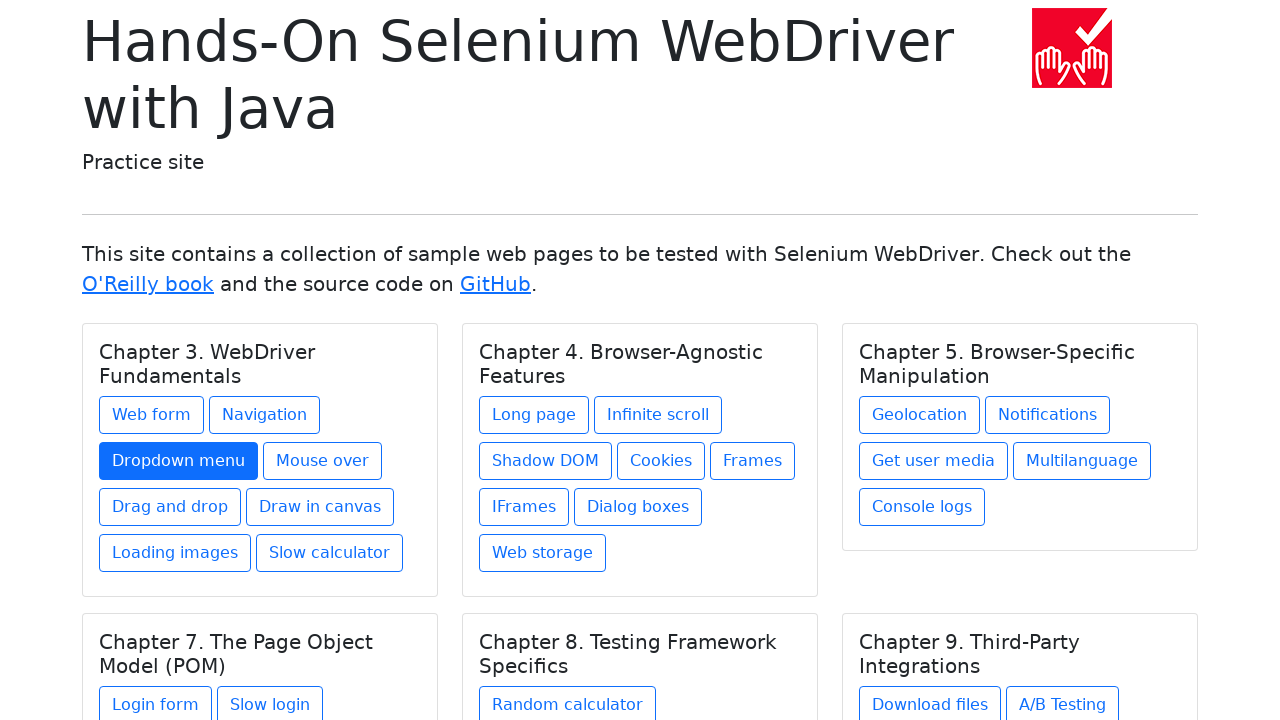

Re-located links in chapter 1
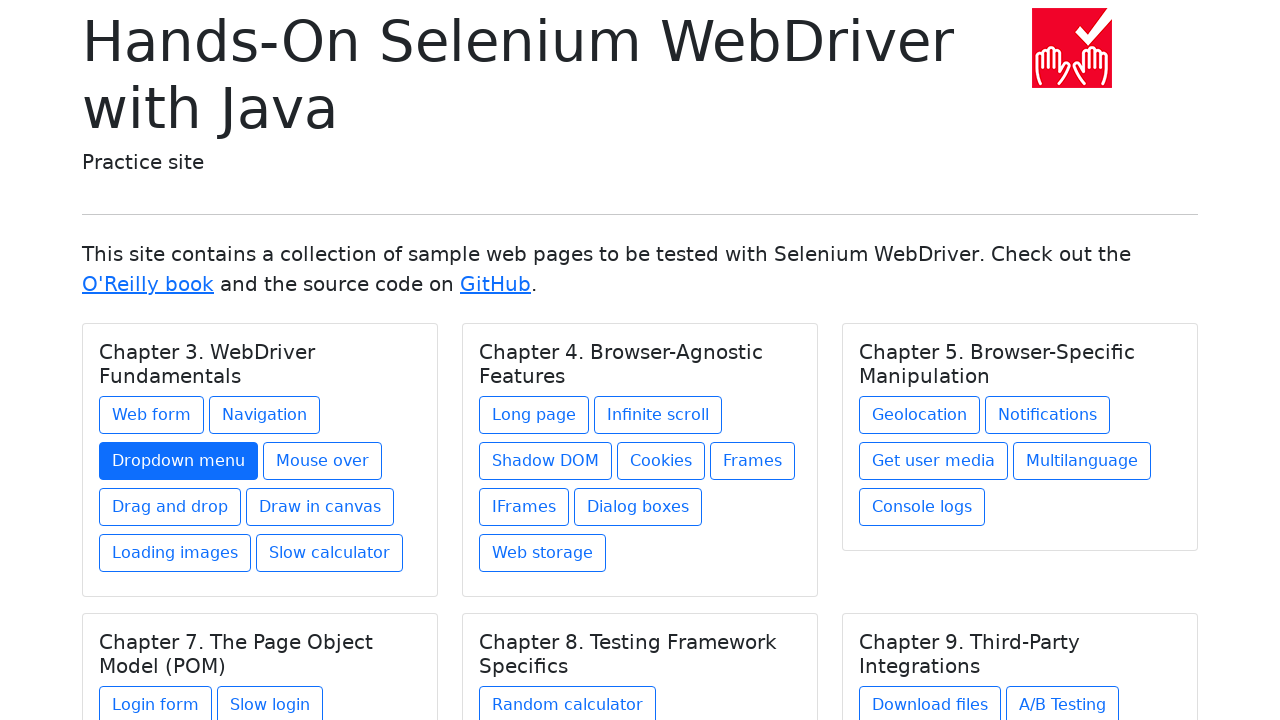

Selected link 4 in chapter 1
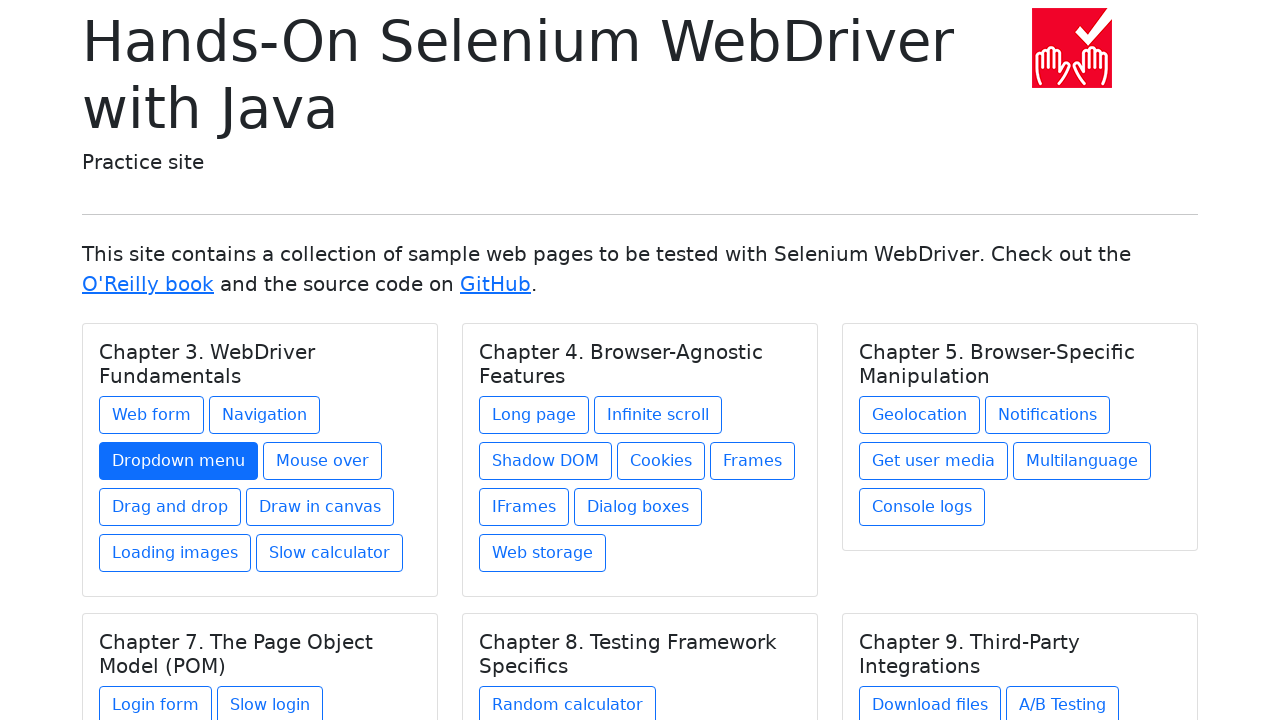

Clicked link 4 in chapter 1 at (322, 461) on h5.card-title >> nth=0 >> xpath=./../a >> nth=3
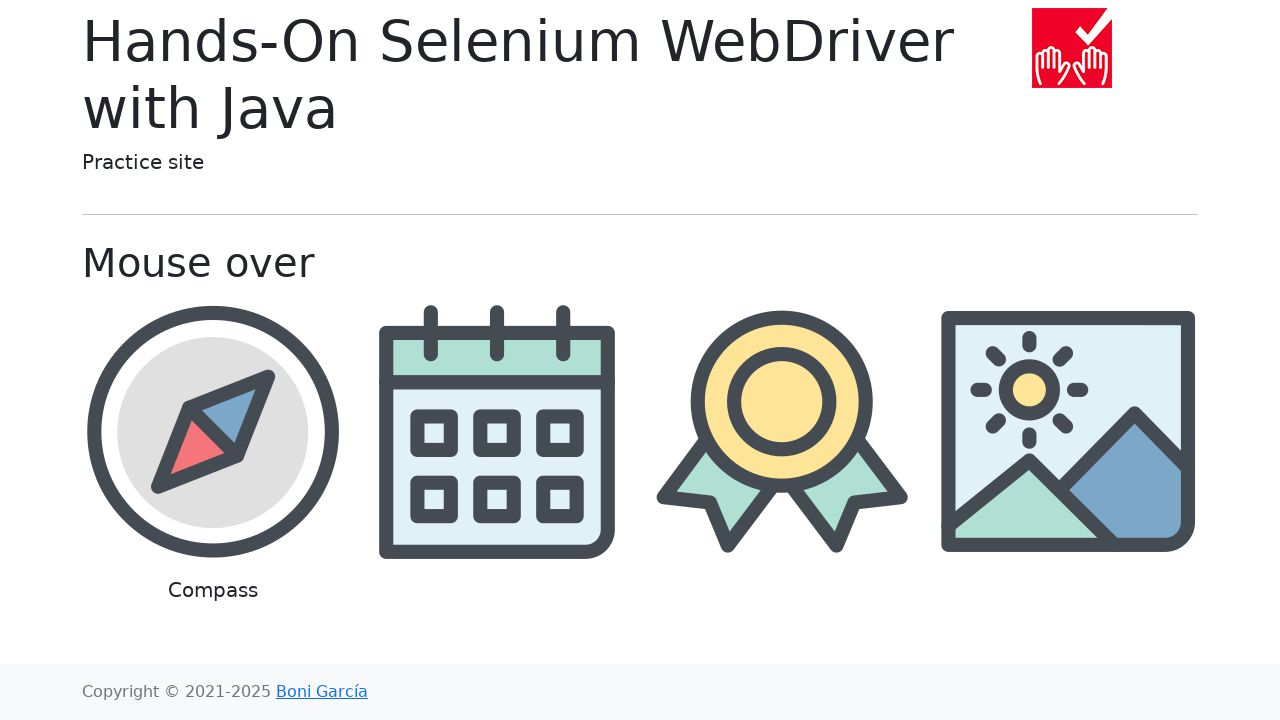

Waited for page load (domcontentloaded) after clicking link 4 in chapter 1
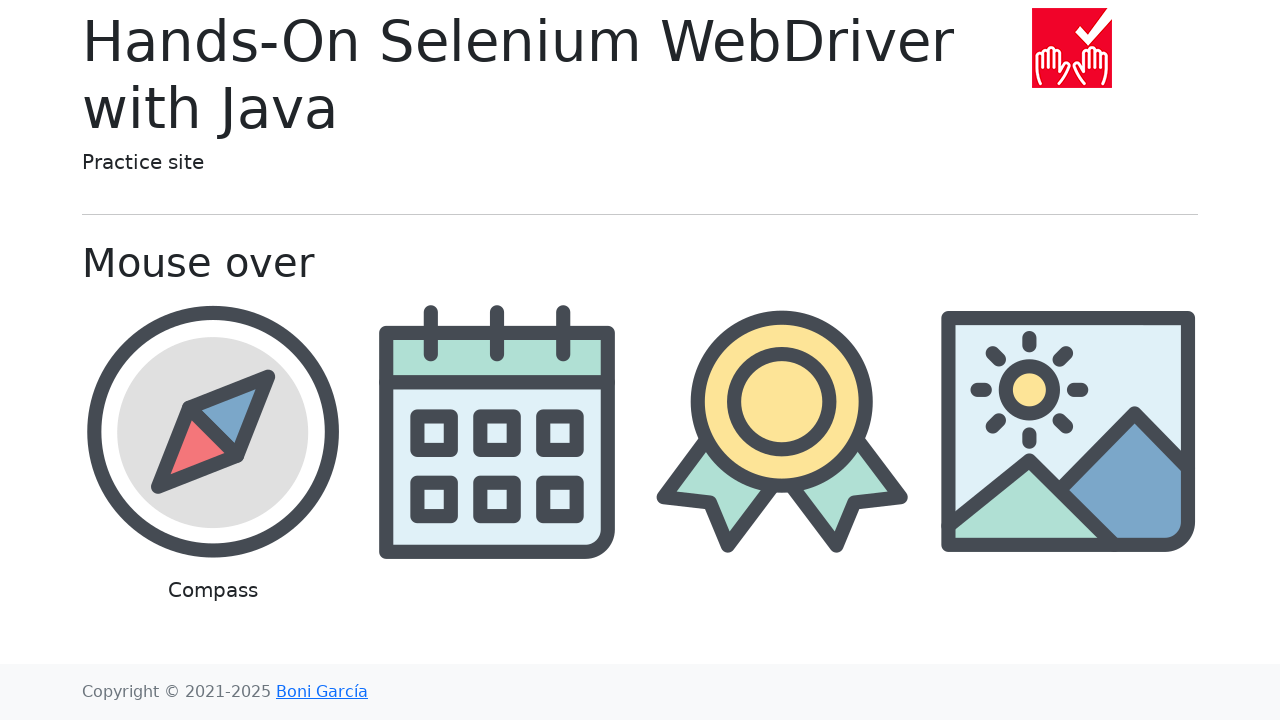

Navigated back to homepage after visiting link 4 in chapter 1
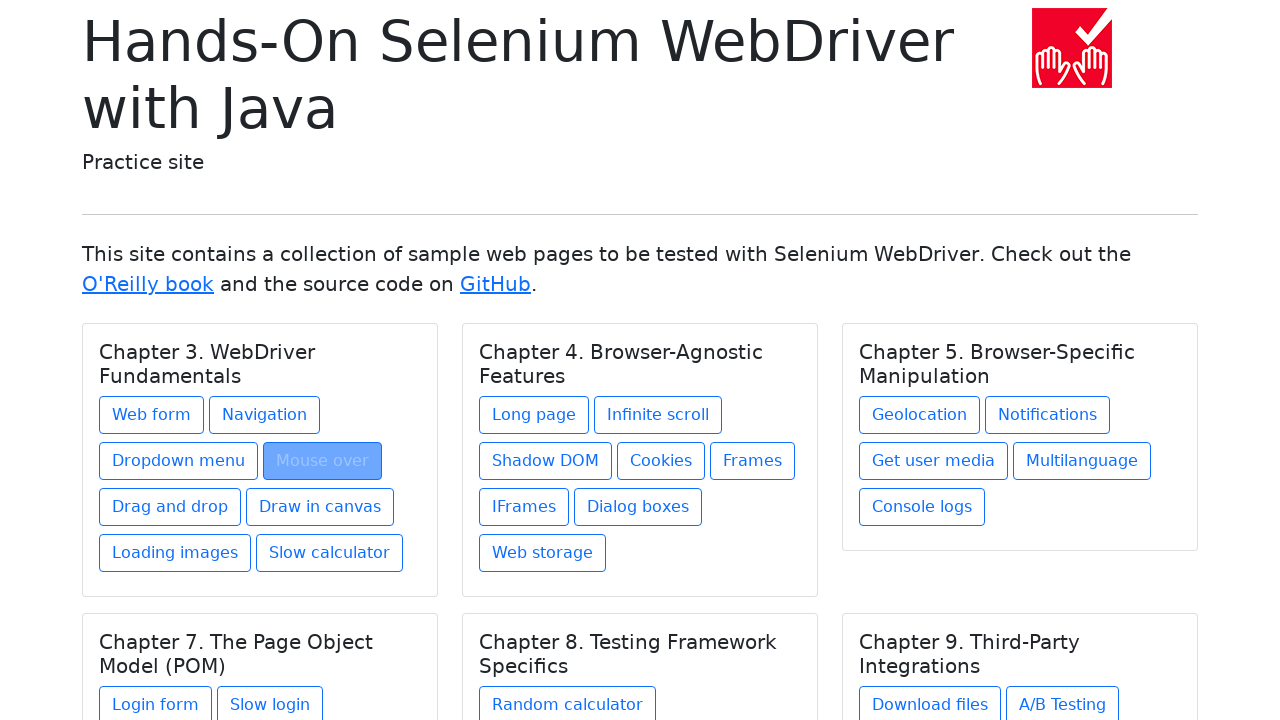

Waited for homepage to load (domcontentloaded) after navigating back
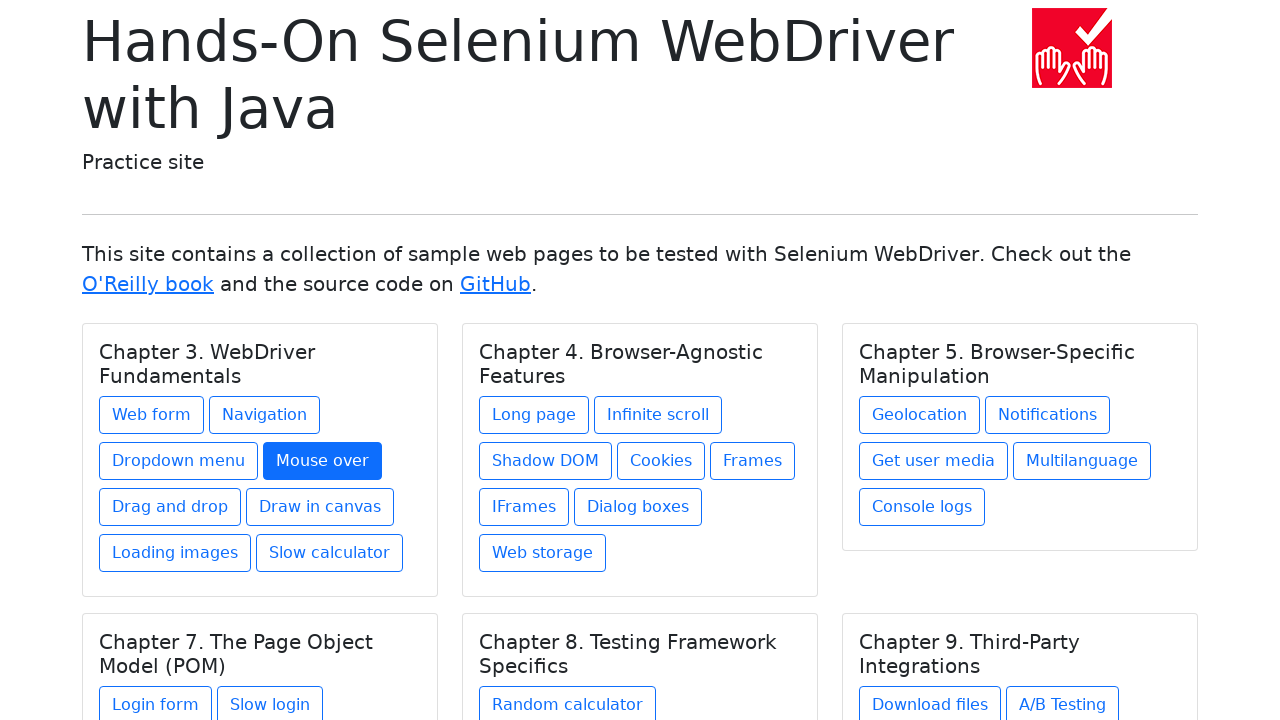

Re-located chapters before clicking link 5 in chapter 1
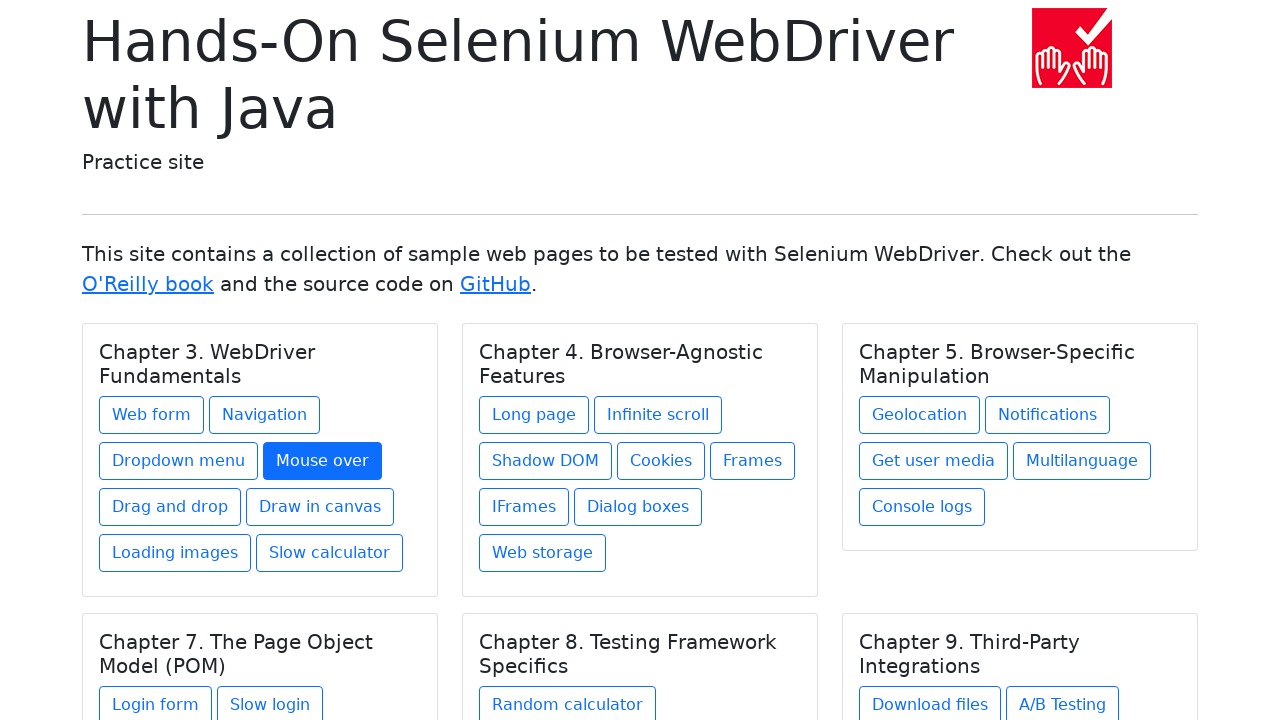

Selected chapter 1 again
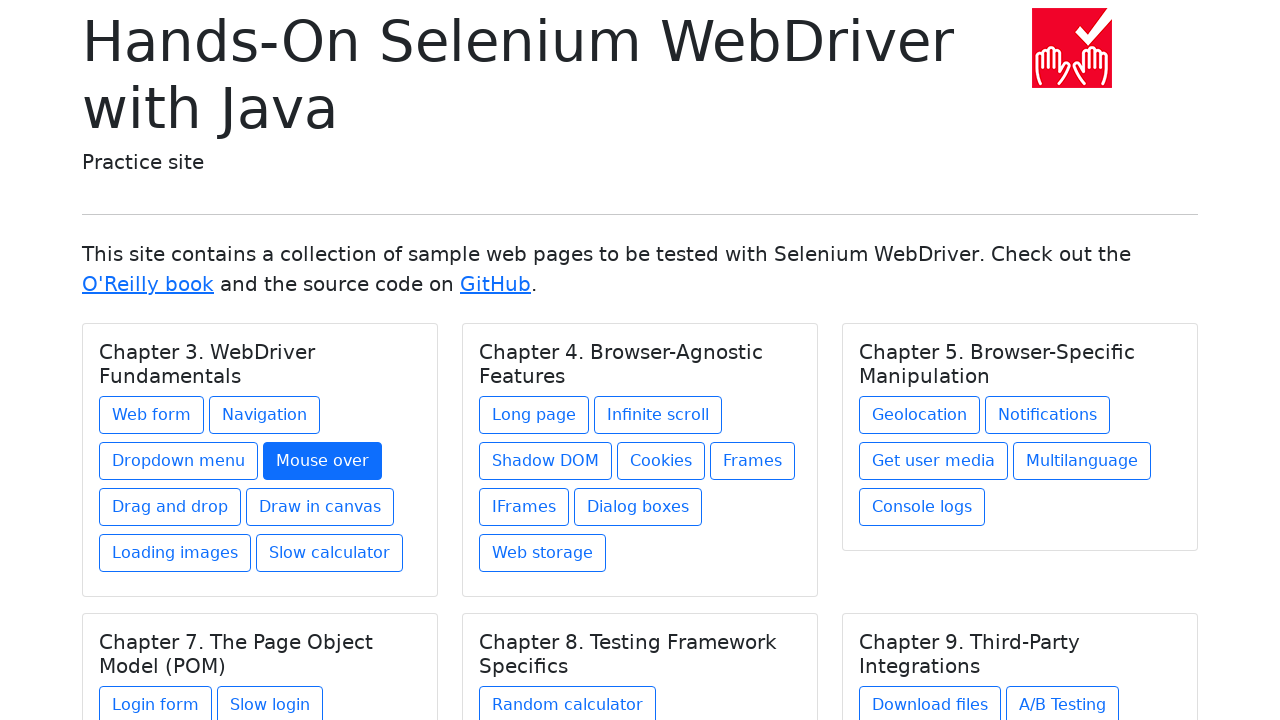

Re-located links in chapter 1
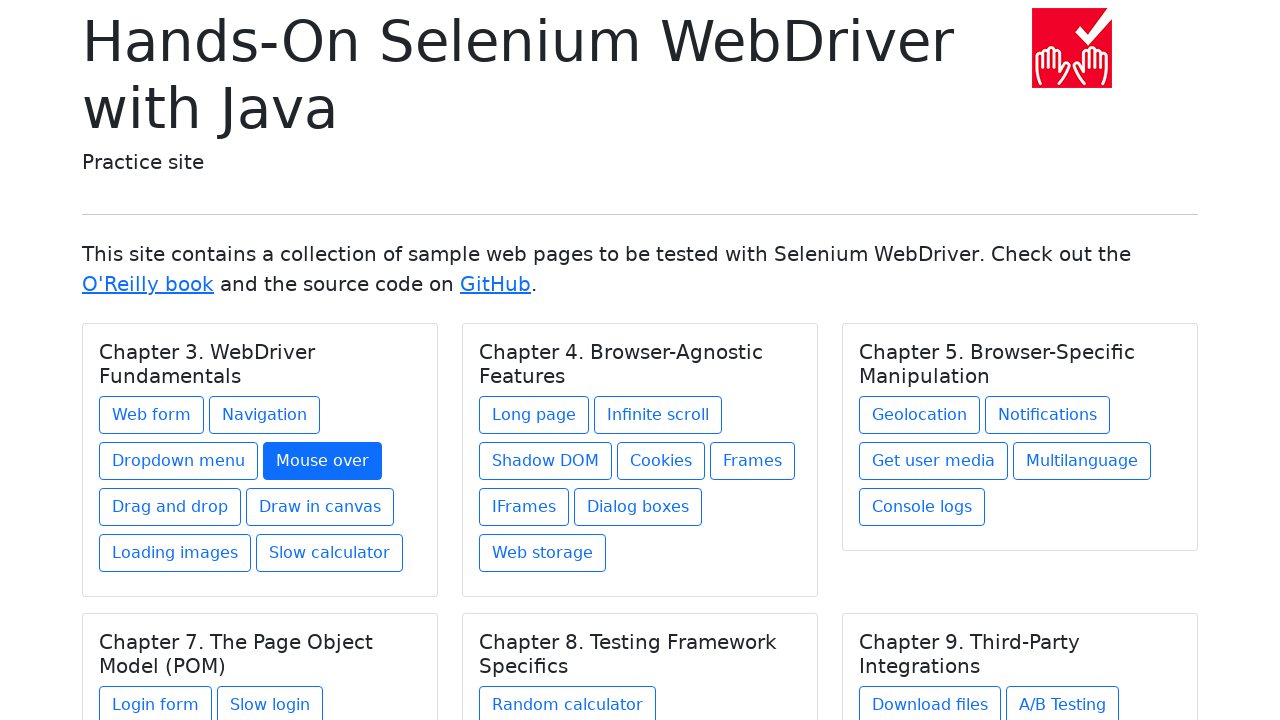

Selected link 5 in chapter 1
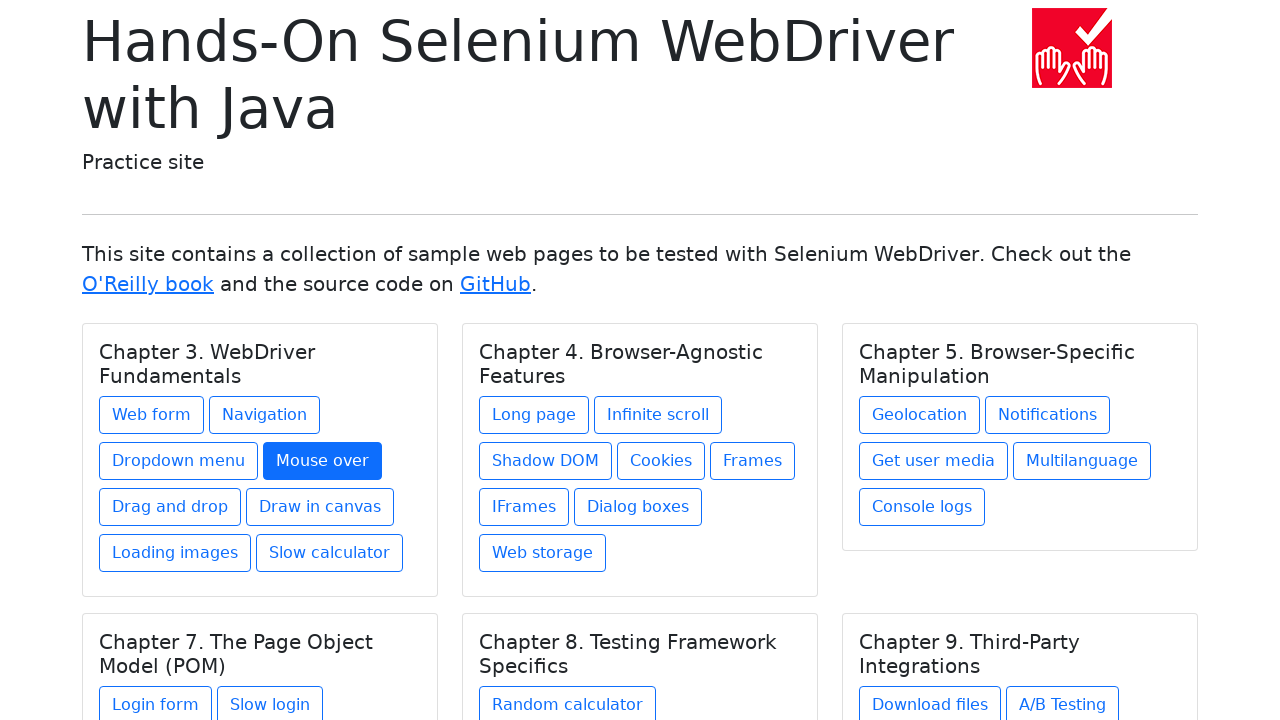

Clicked link 5 in chapter 1 at (170, 507) on h5.card-title >> nth=0 >> xpath=./../a >> nth=4
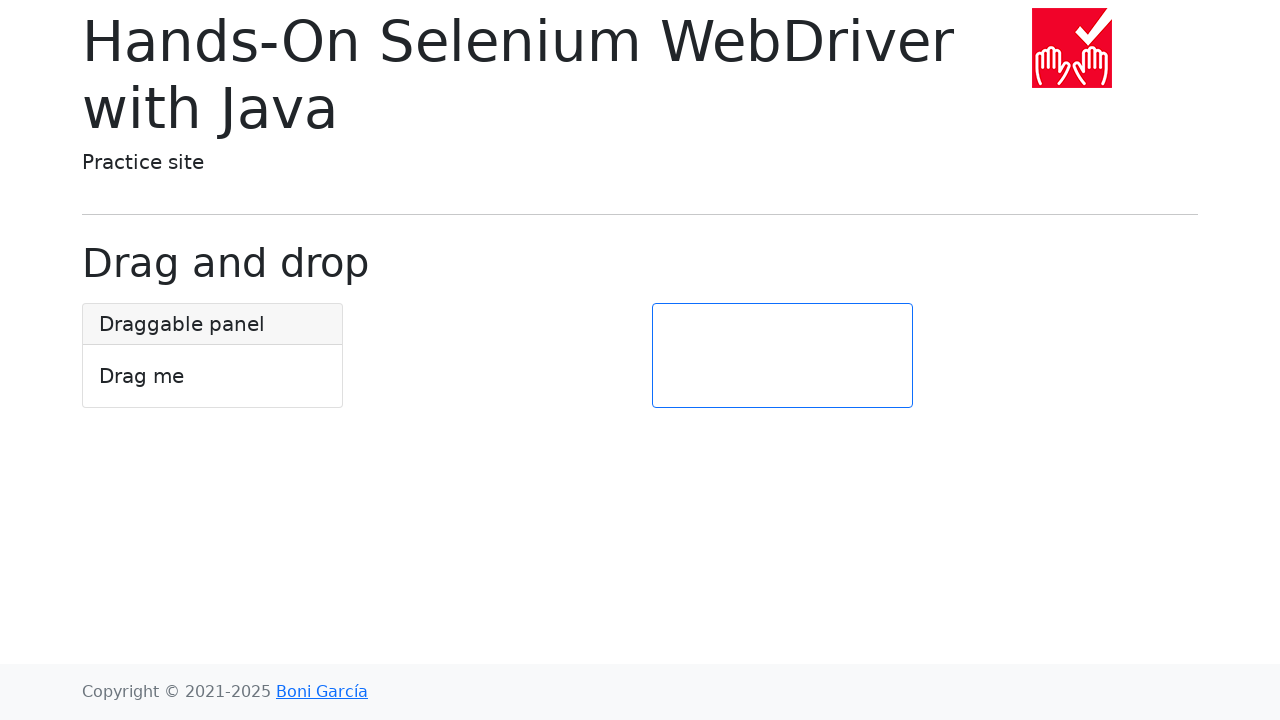

Waited for page load (domcontentloaded) after clicking link 5 in chapter 1
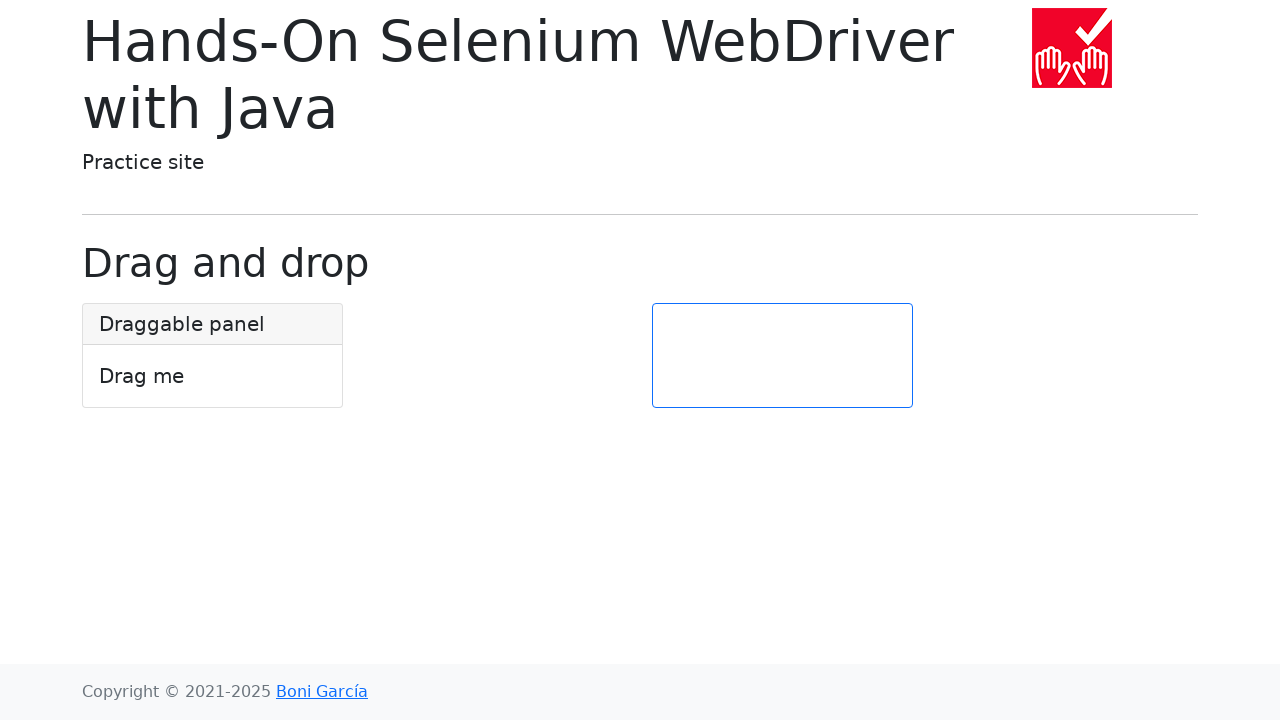

Navigated back to homepage after visiting link 5 in chapter 1
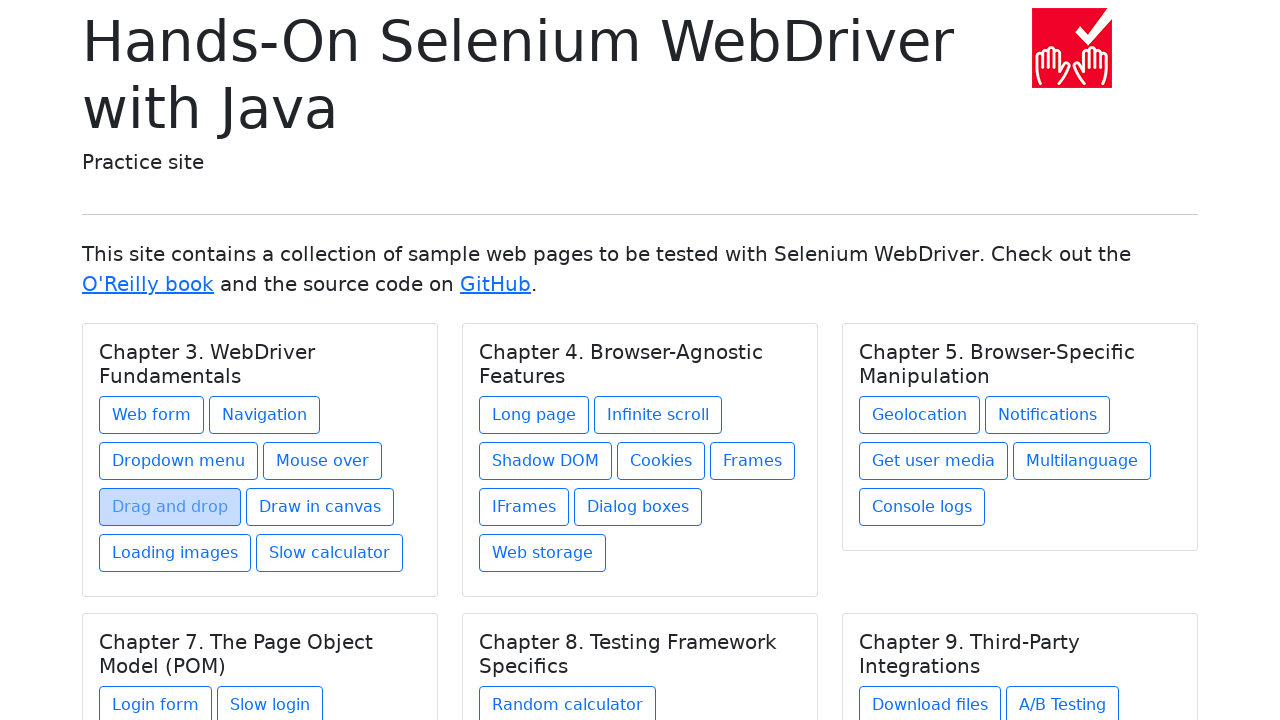

Waited for homepage to load (domcontentloaded) after navigating back
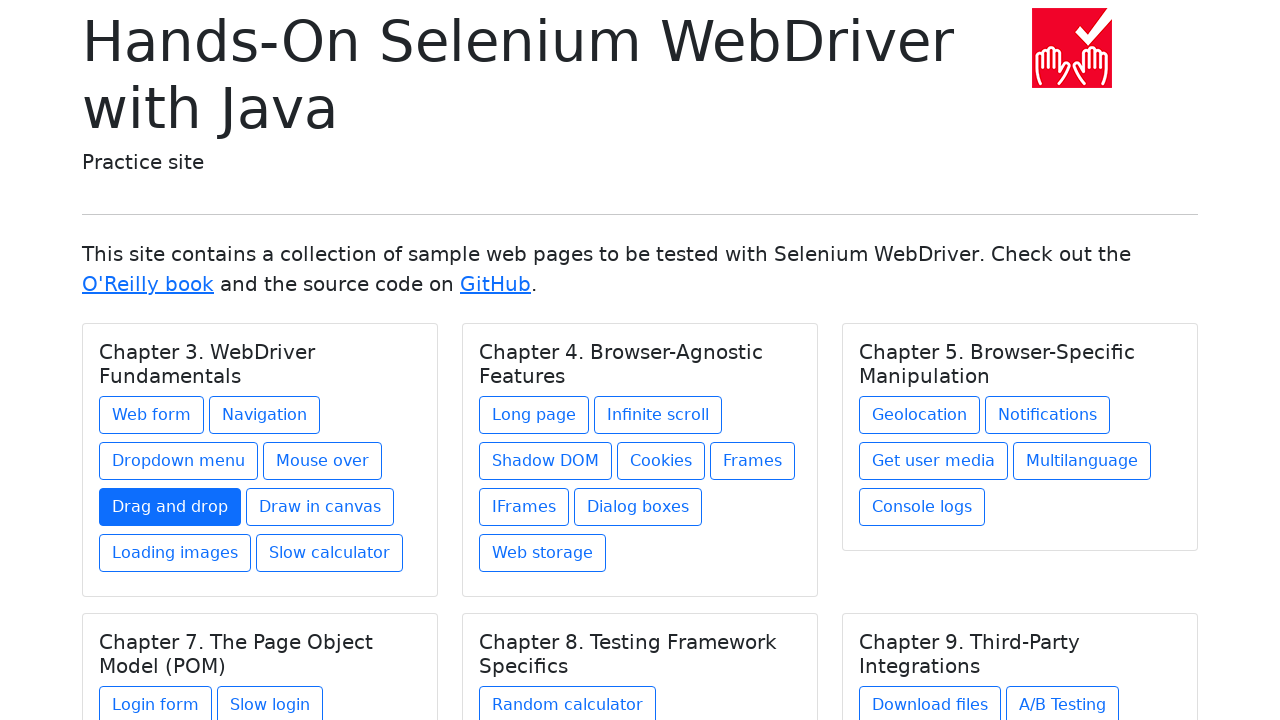

Re-located chapters before clicking link 6 in chapter 1
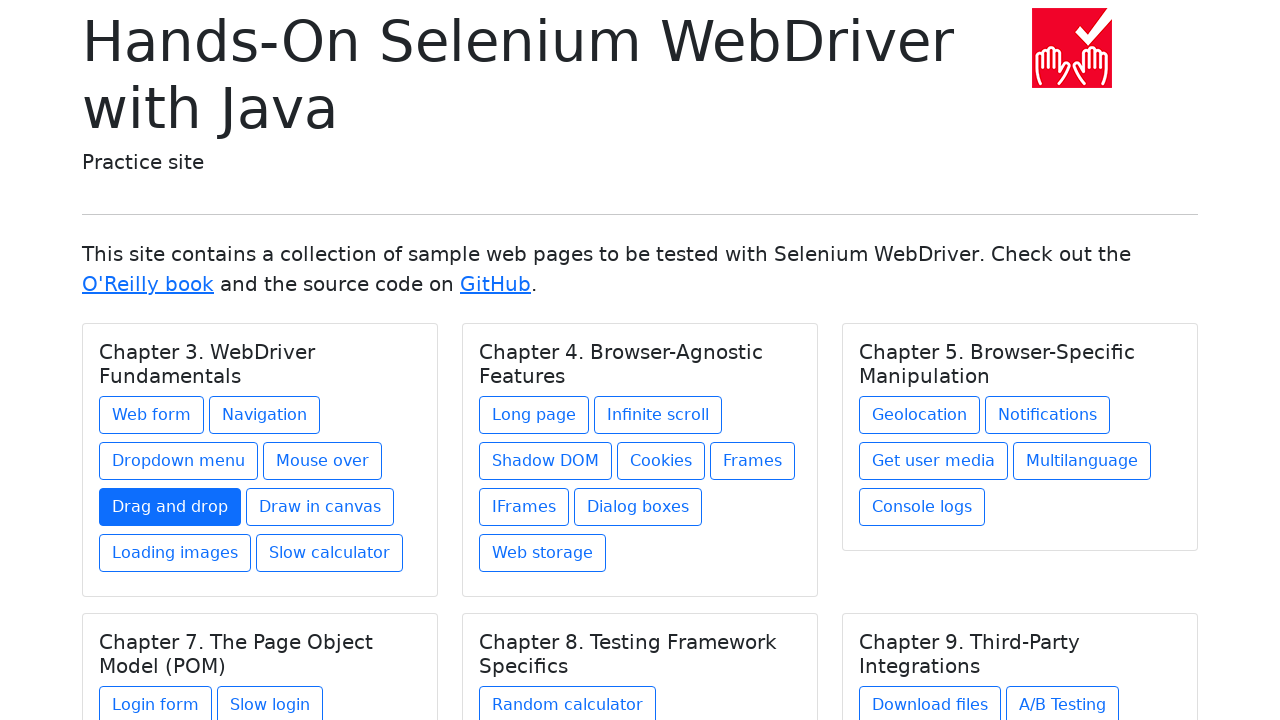

Selected chapter 1 again
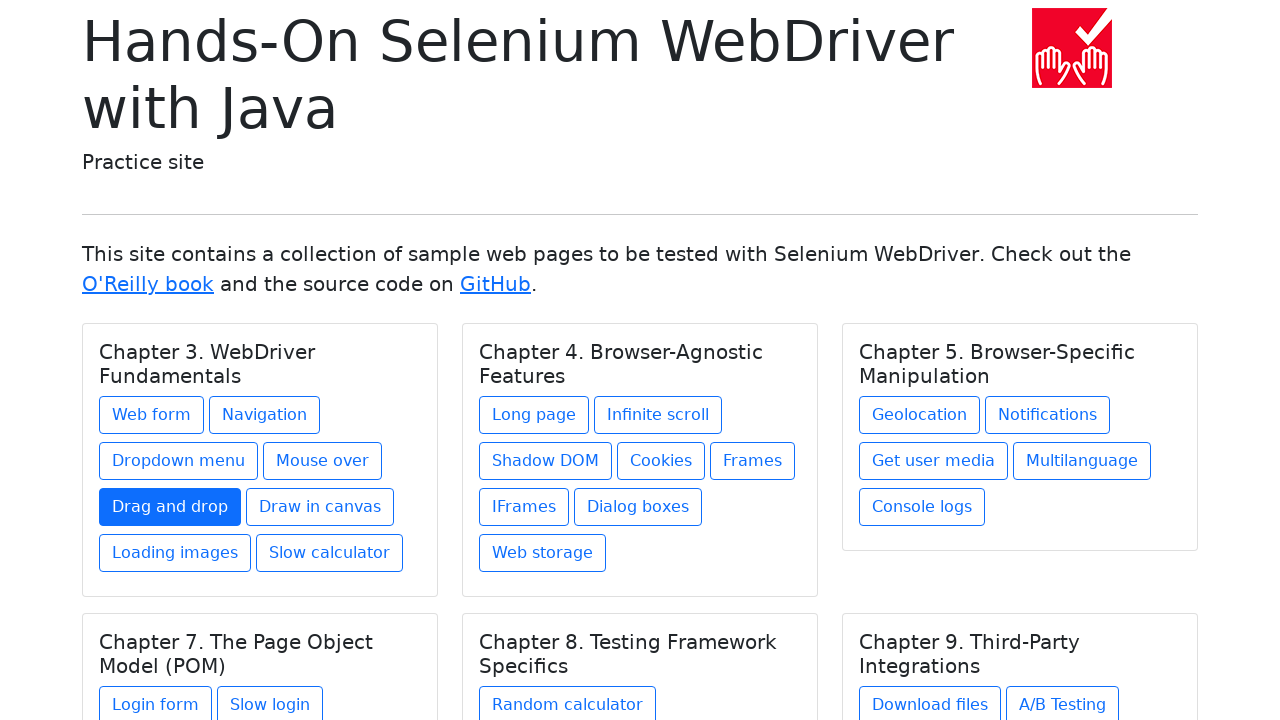

Re-located links in chapter 1
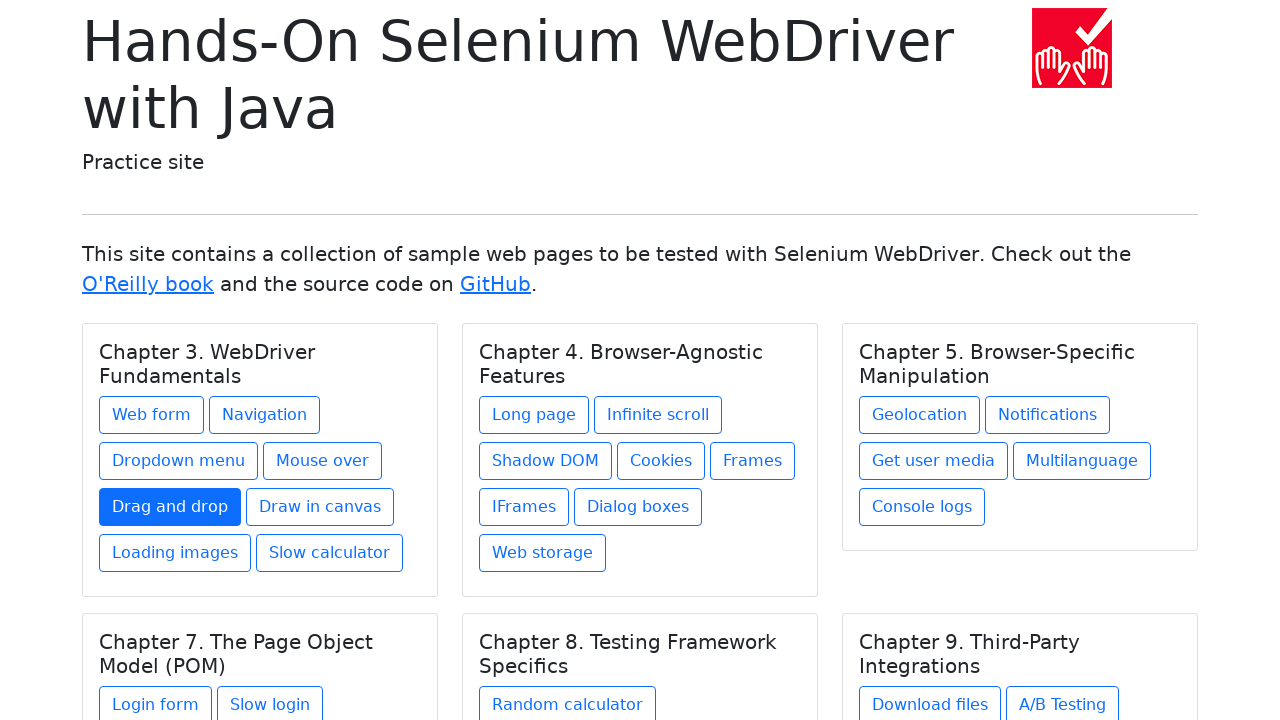

Selected link 6 in chapter 1
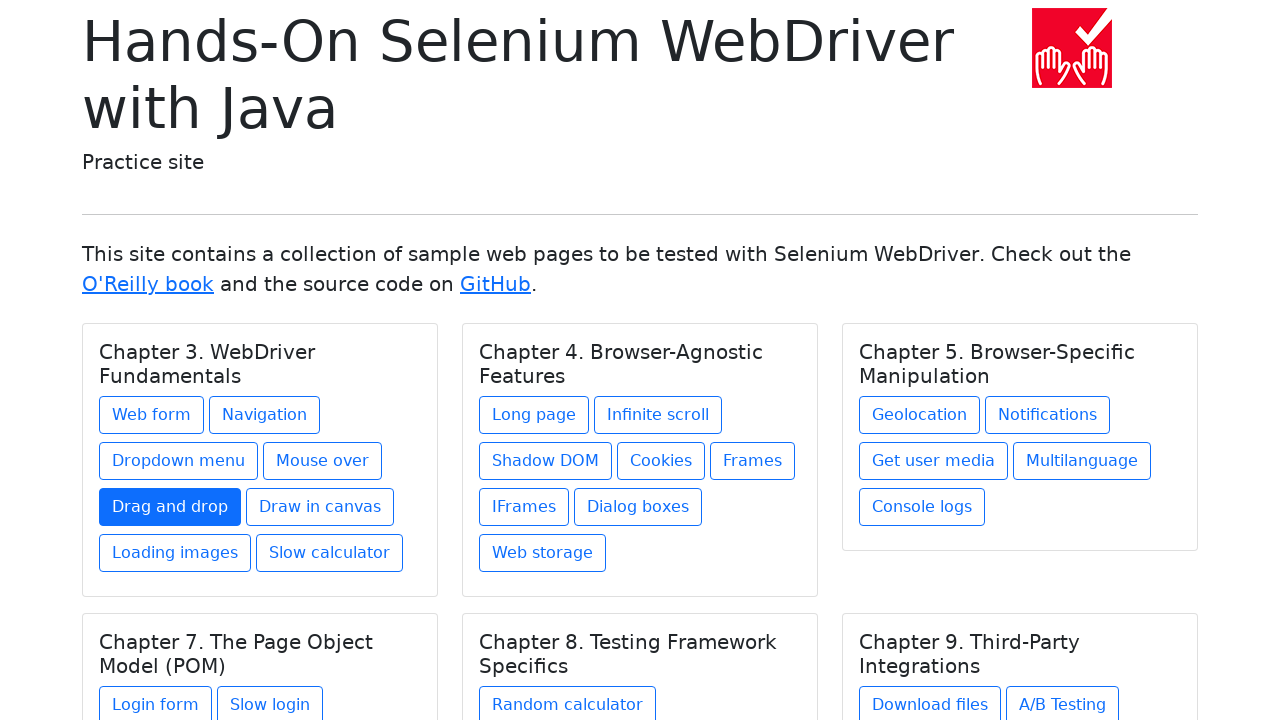

Clicked link 6 in chapter 1 at (320, 507) on h5.card-title >> nth=0 >> xpath=./../a >> nth=5
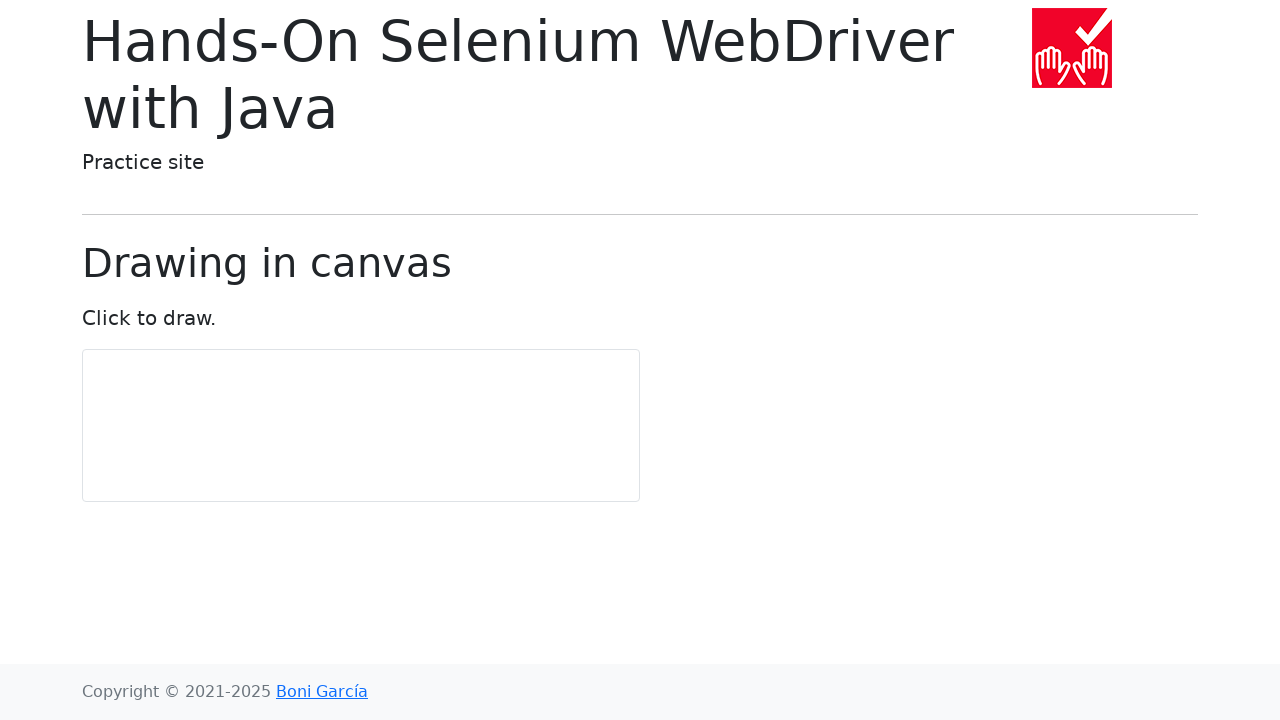

Waited for page load (domcontentloaded) after clicking link 6 in chapter 1
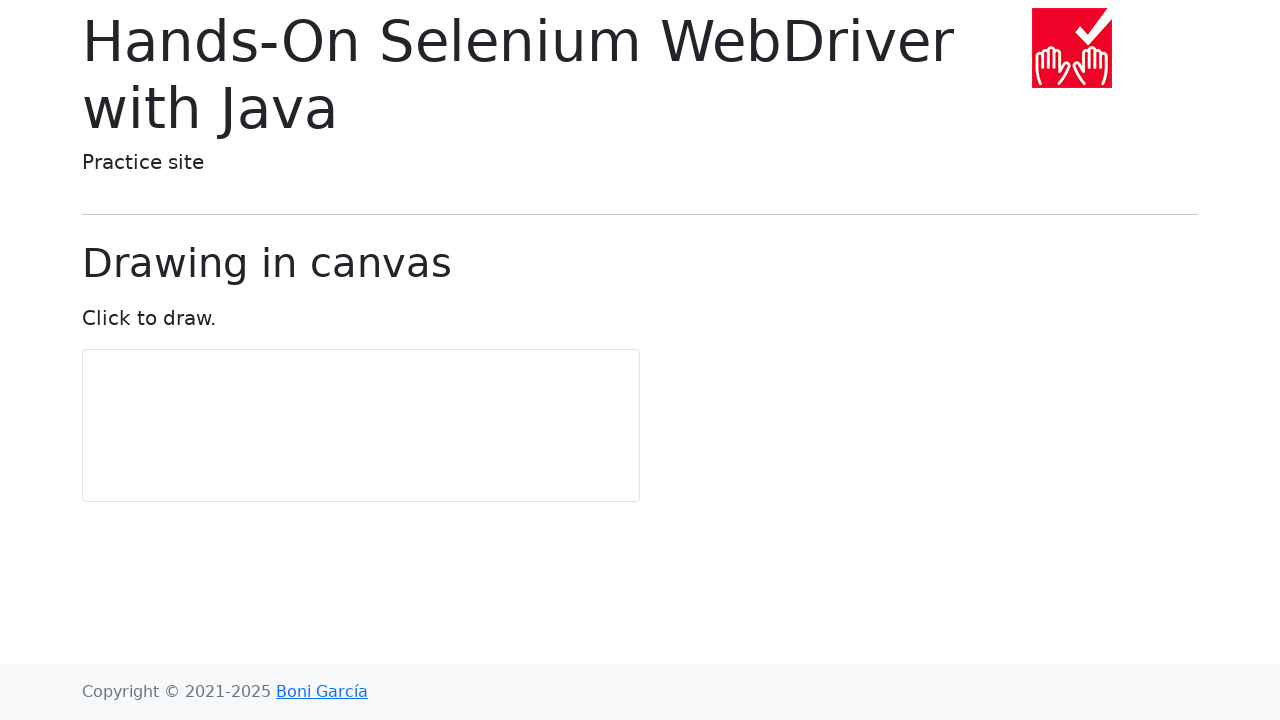

Navigated back to homepage after visiting link 6 in chapter 1
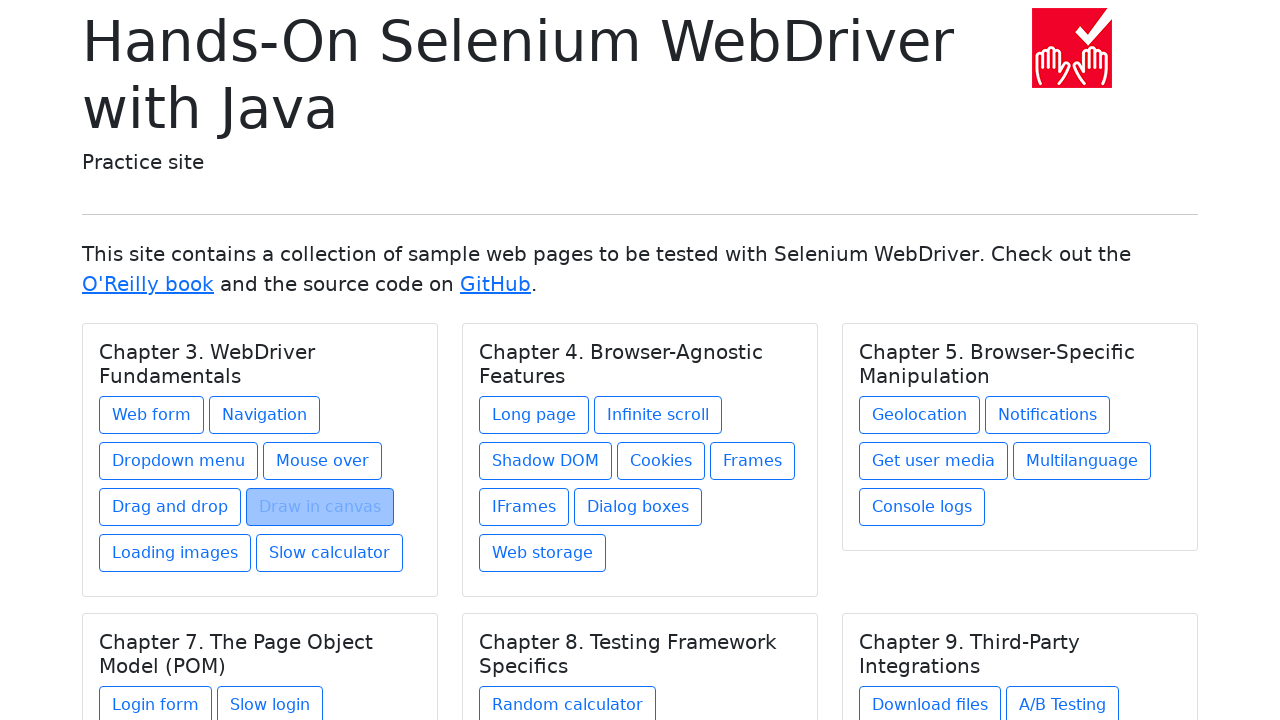

Waited for homepage to load (domcontentloaded) after navigating back
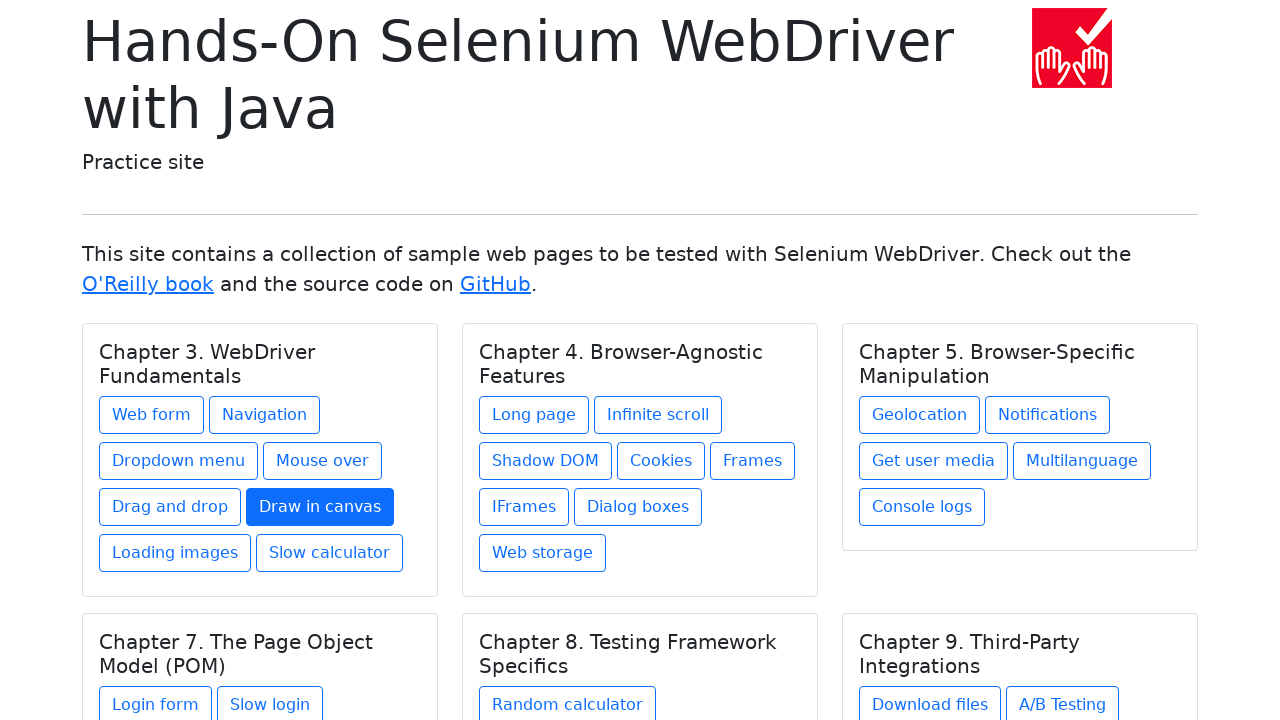

Re-located chapters before clicking link 7 in chapter 1
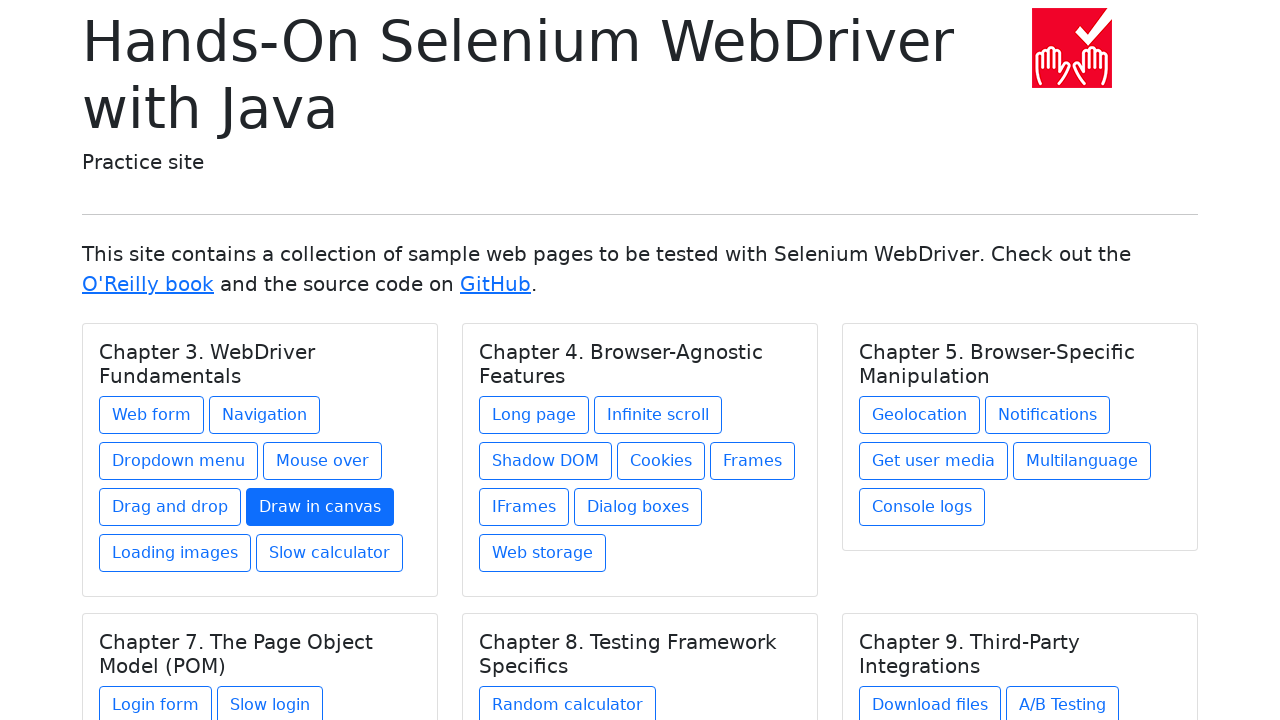

Selected chapter 1 again
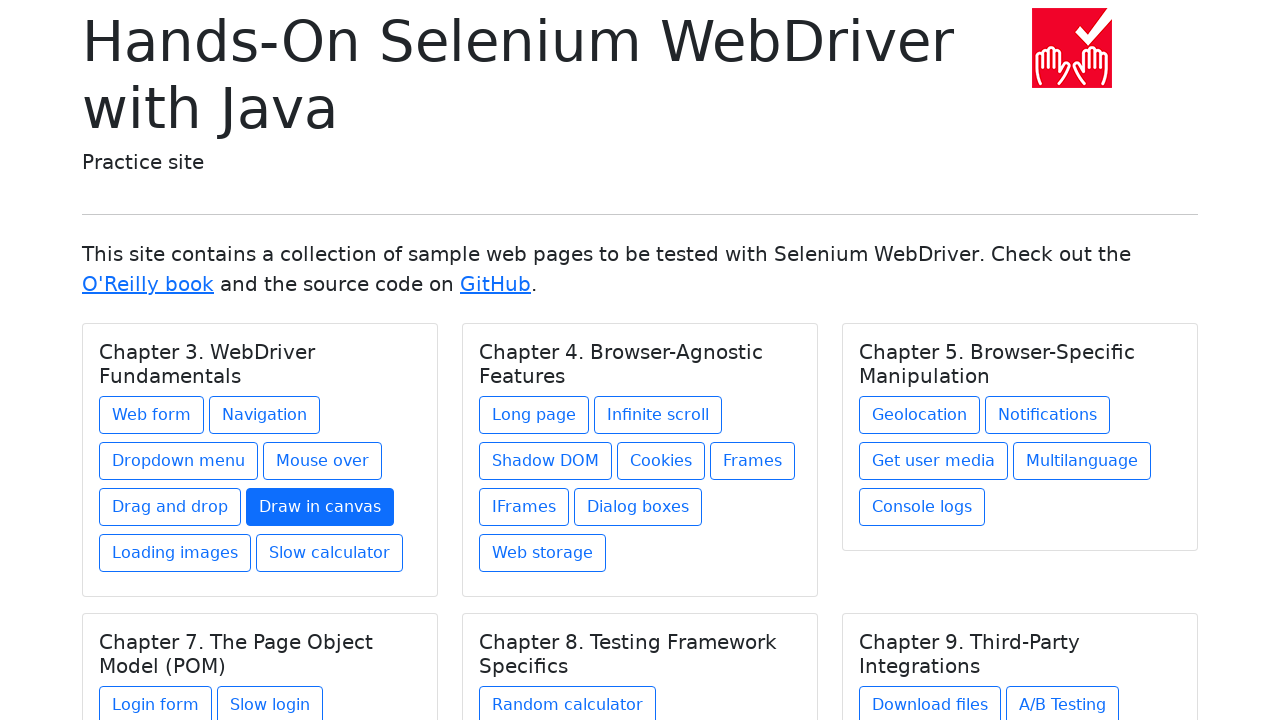

Re-located links in chapter 1
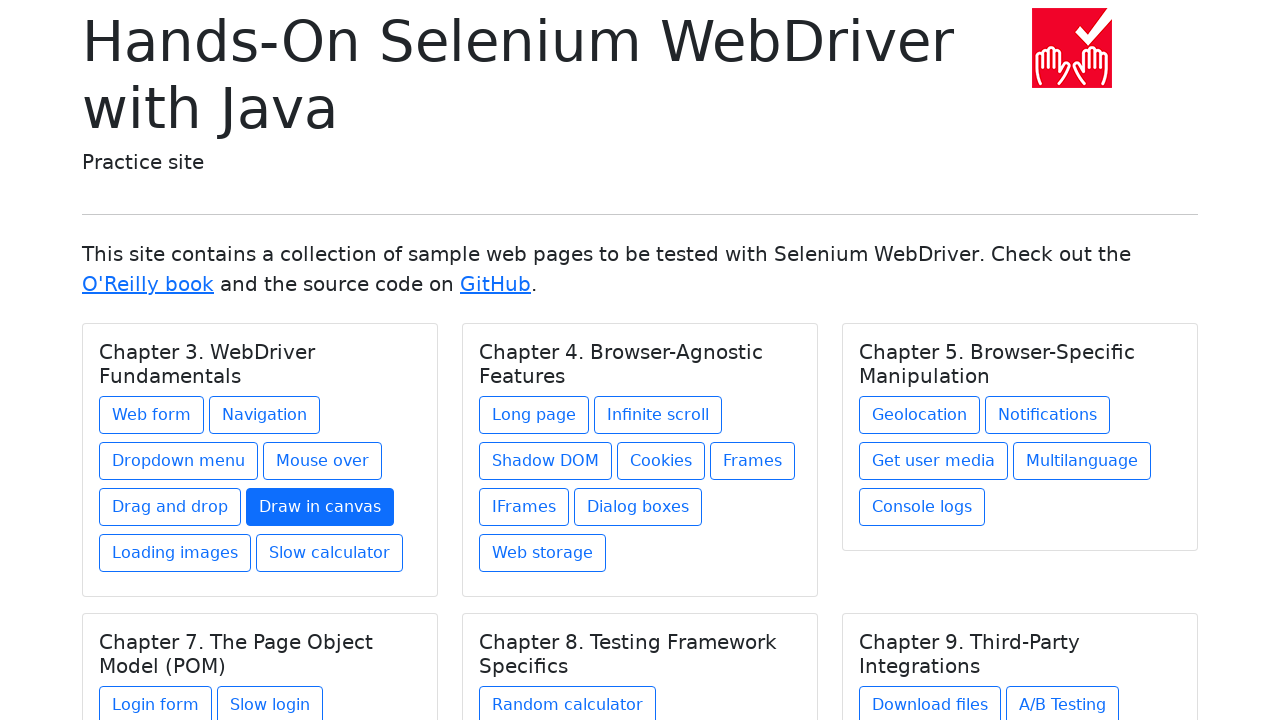

Selected link 7 in chapter 1
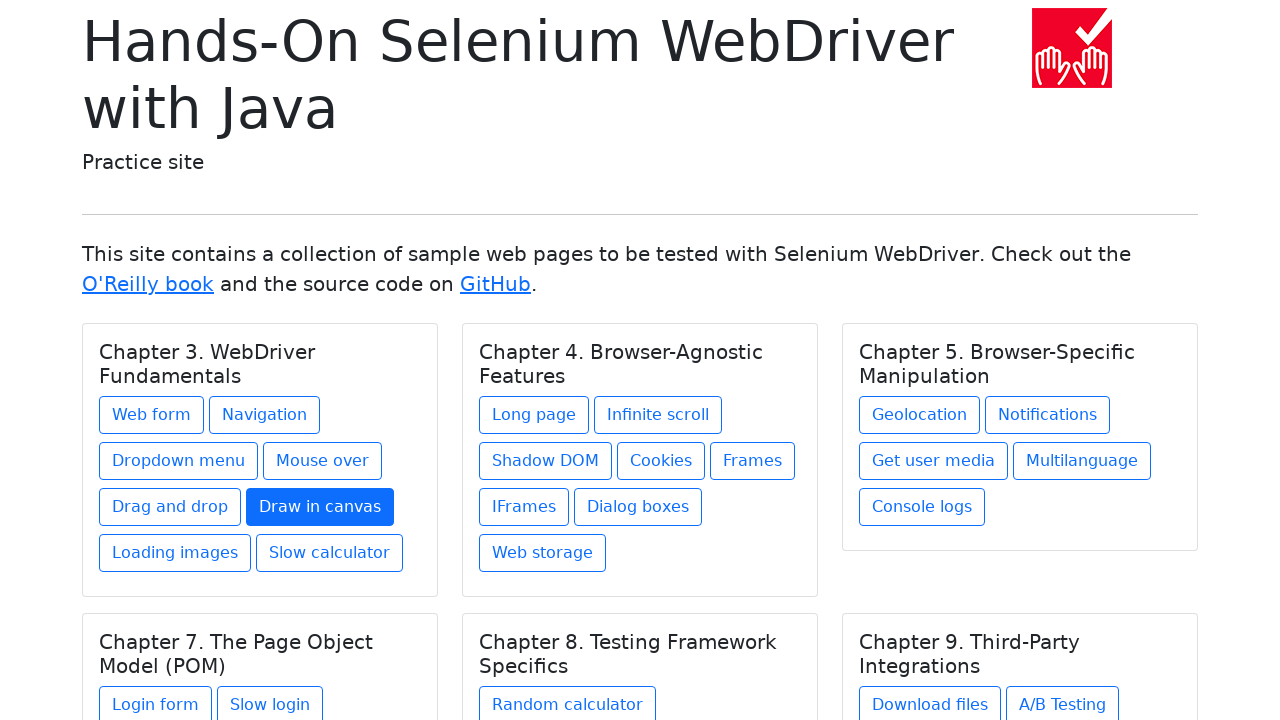

Clicked link 7 in chapter 1 at (175, 553) on h5.card-title >> nth=0 >> xpath=./../a >> nth=6
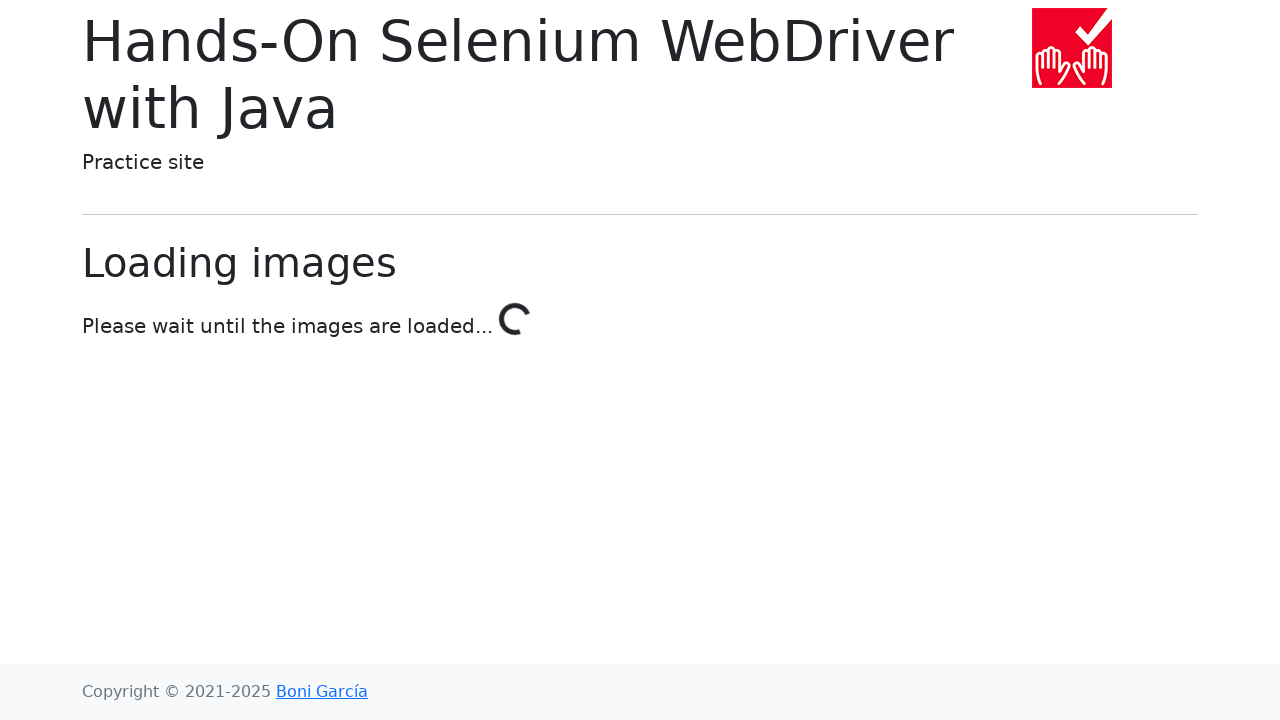

Waited for page load (domcontentloaded) after clicking link 7 in chapter 1
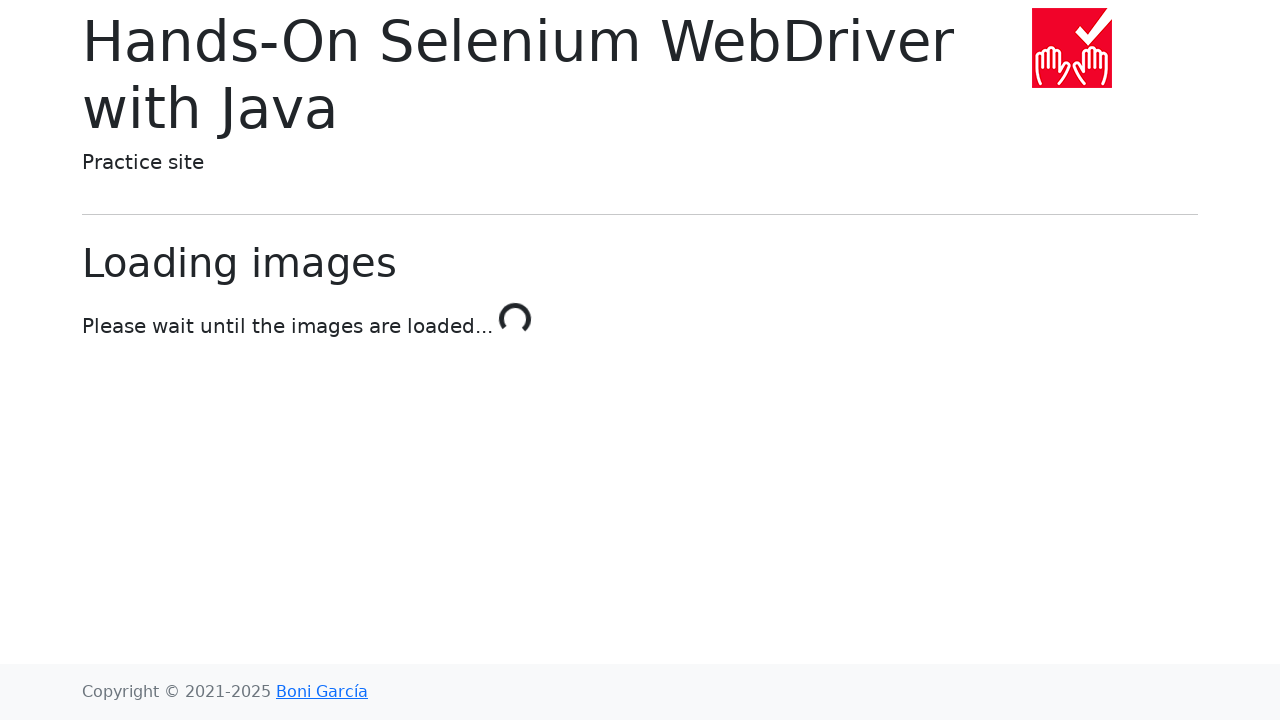

Navigated back to homepage after visiting link 7 in chapter 1
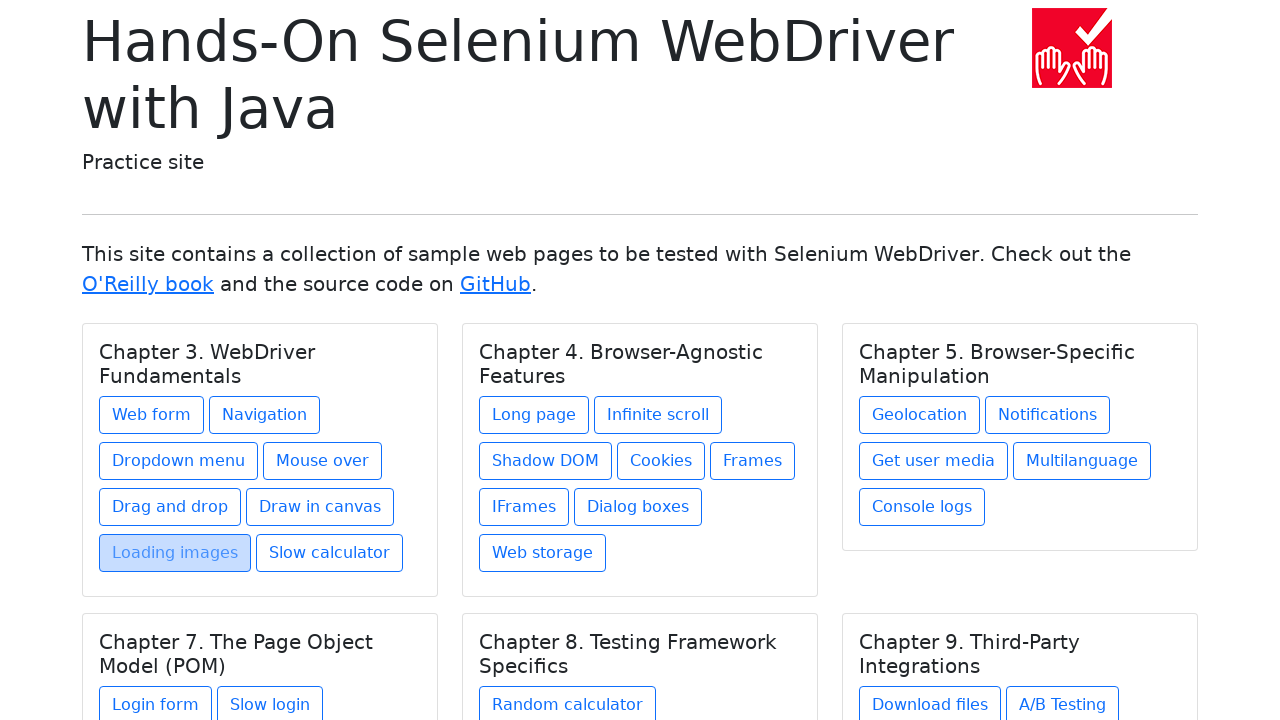

Waited for homepage to load (domcontentloaded) after navigating back
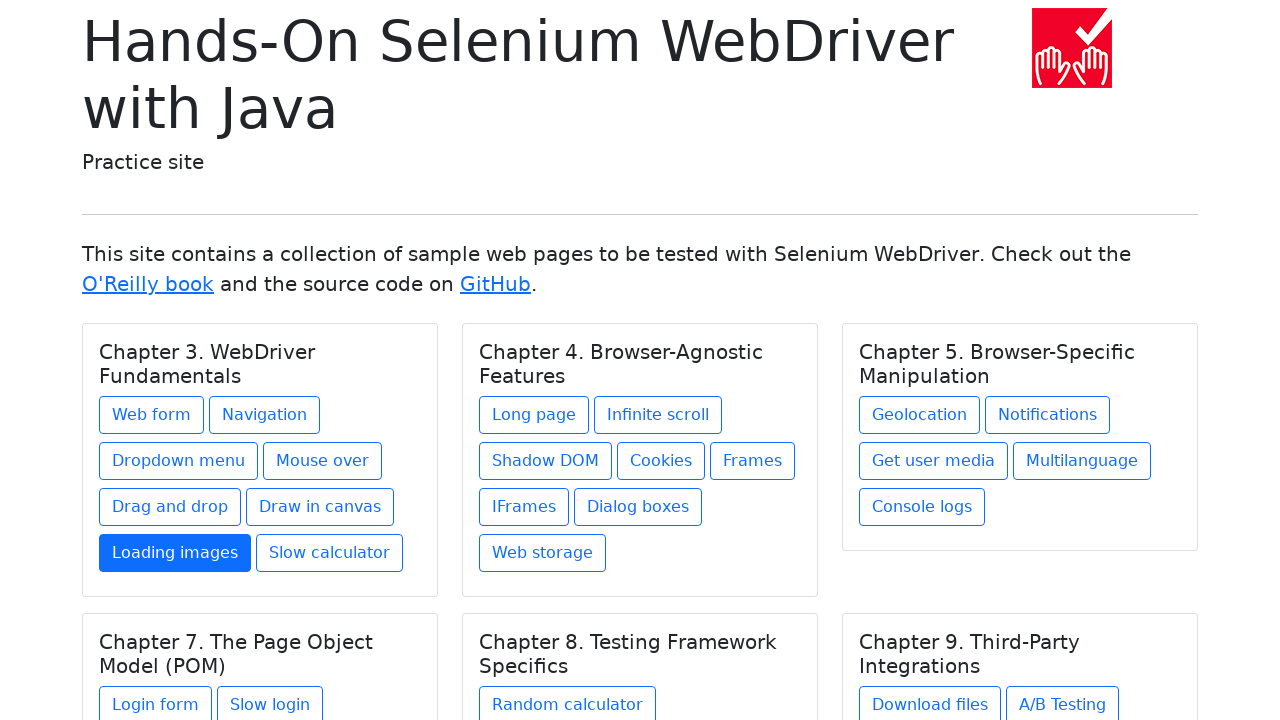

Re-located chapters before clicking link 8 in chapter 1
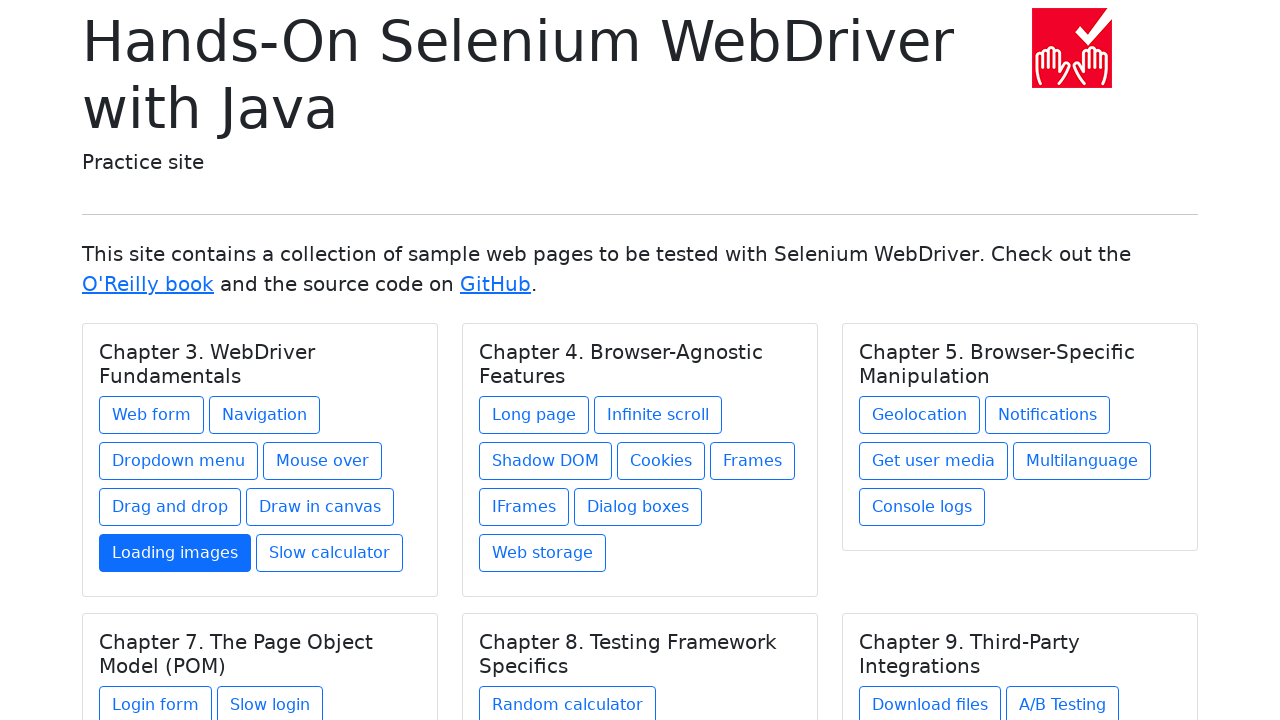

Selected chapter 1 again
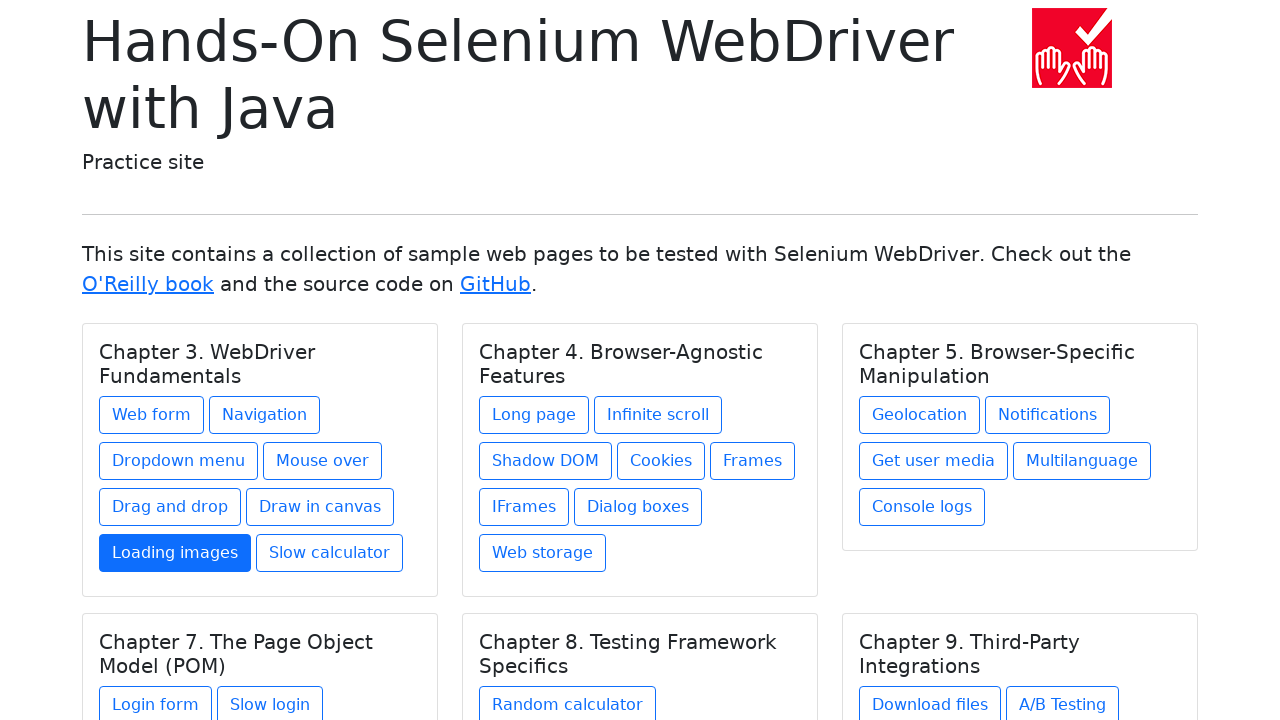

Re-located links in chapter 1
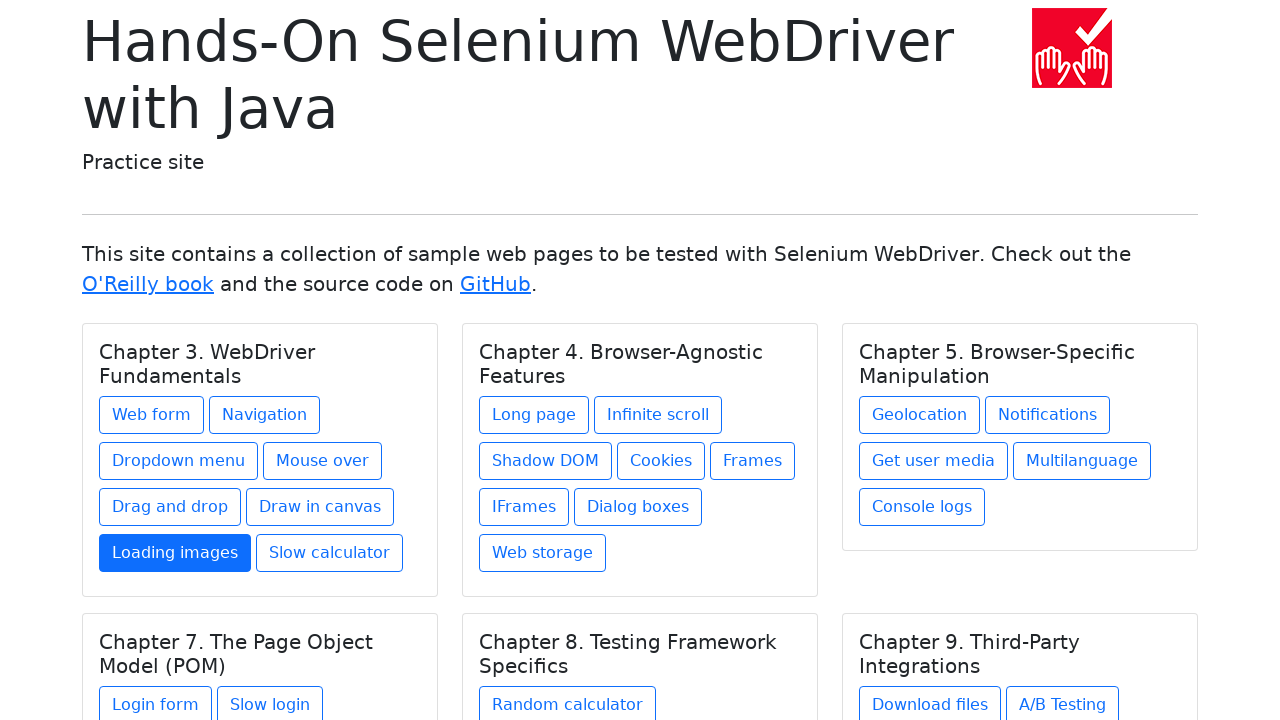

Selected link 8 in chapter 1
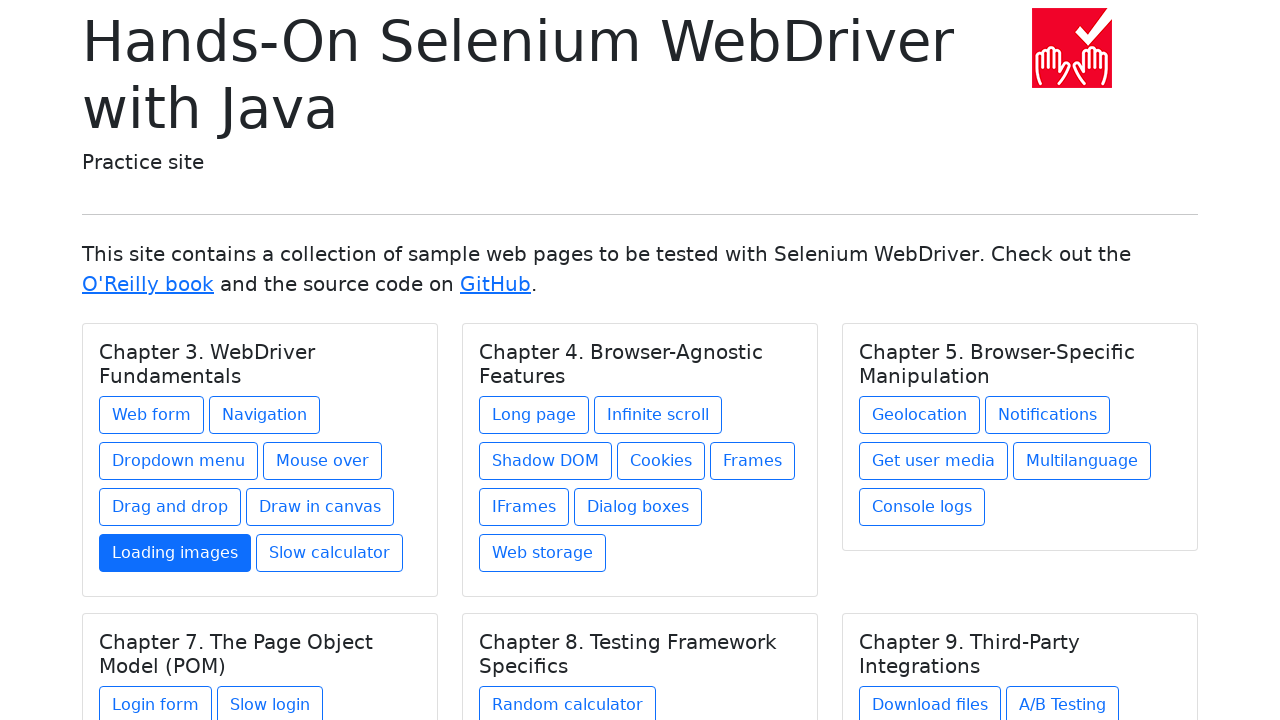

Clicked link 8 in chapter 1 at (330, 553) on h5.card-title >> nth=0 >> xpath=./../a >> nth=7
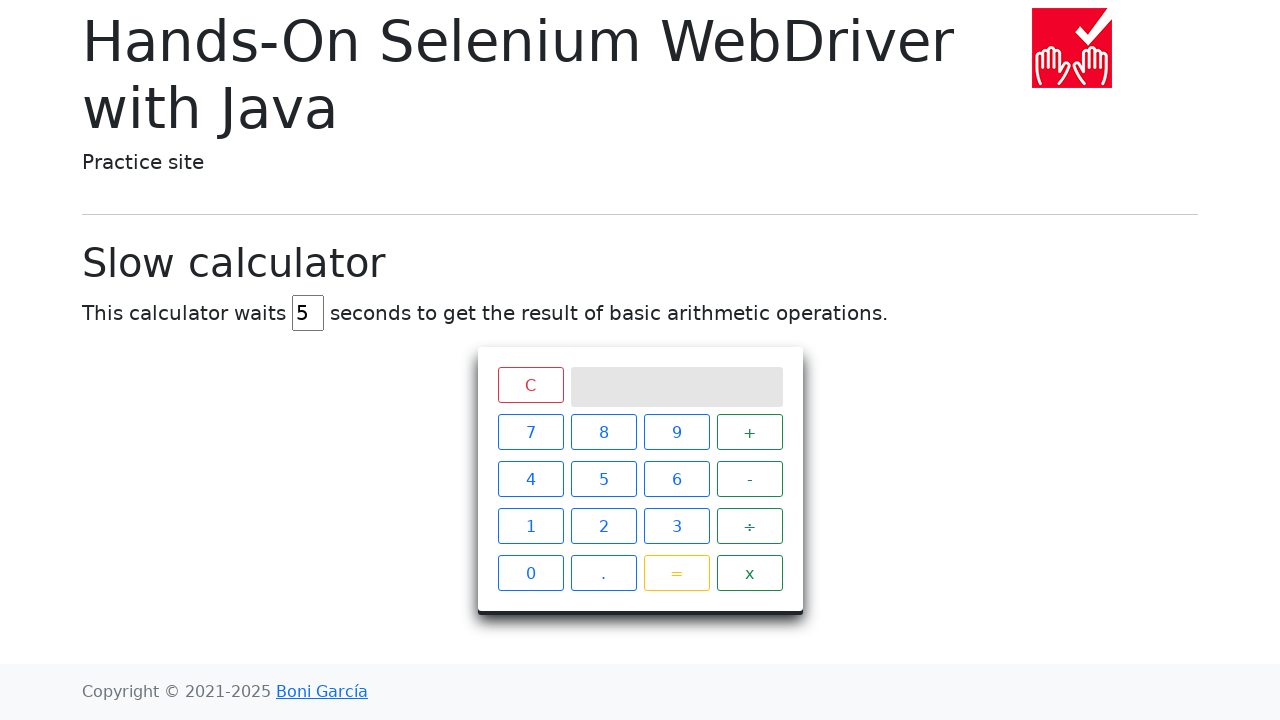

Waited for page load (domcontentloaded) after clicking link 8 in chapter 1
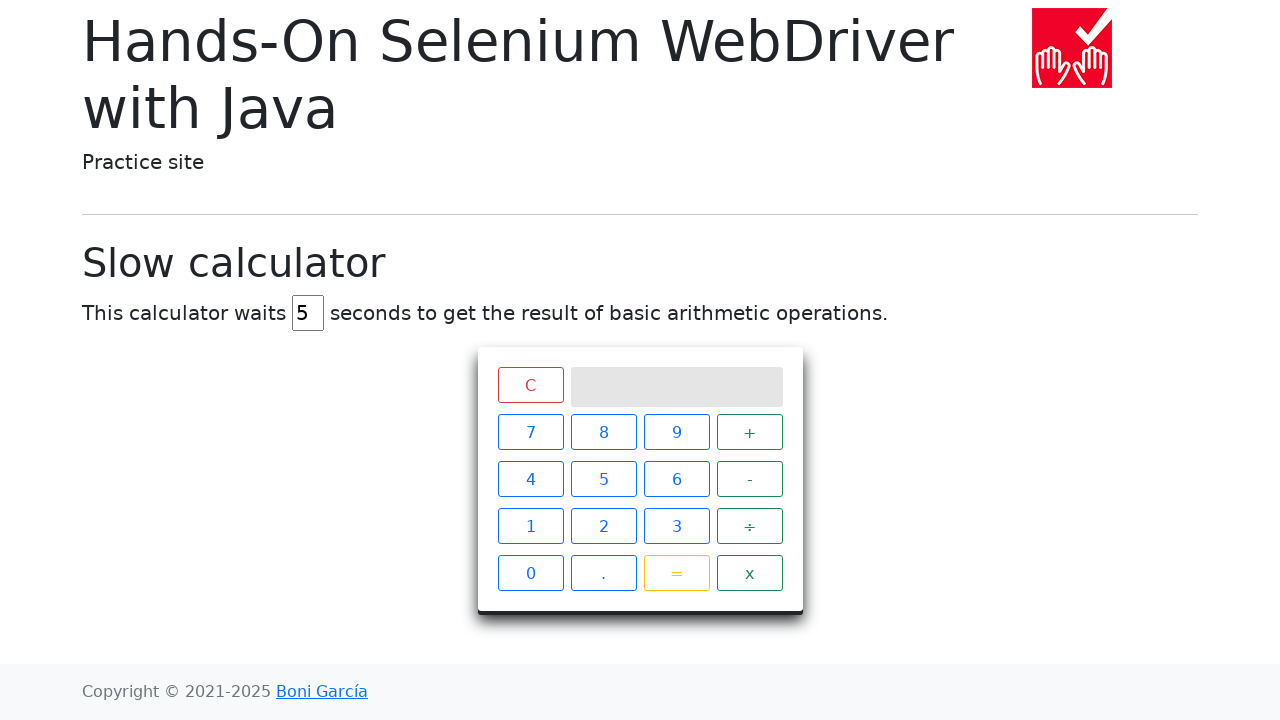

Navigated back to homepage after visiting link 8 in chapter 1
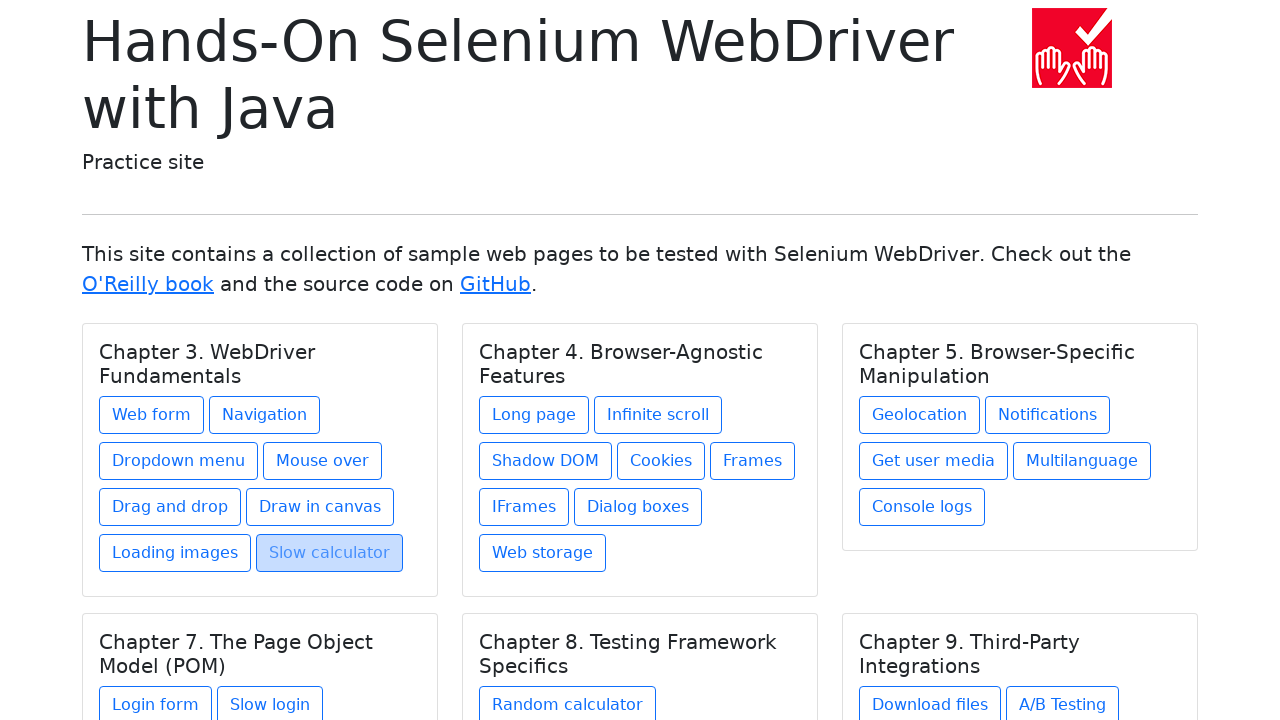

Waited for homepage to load (domcontentloaded) after navigating back
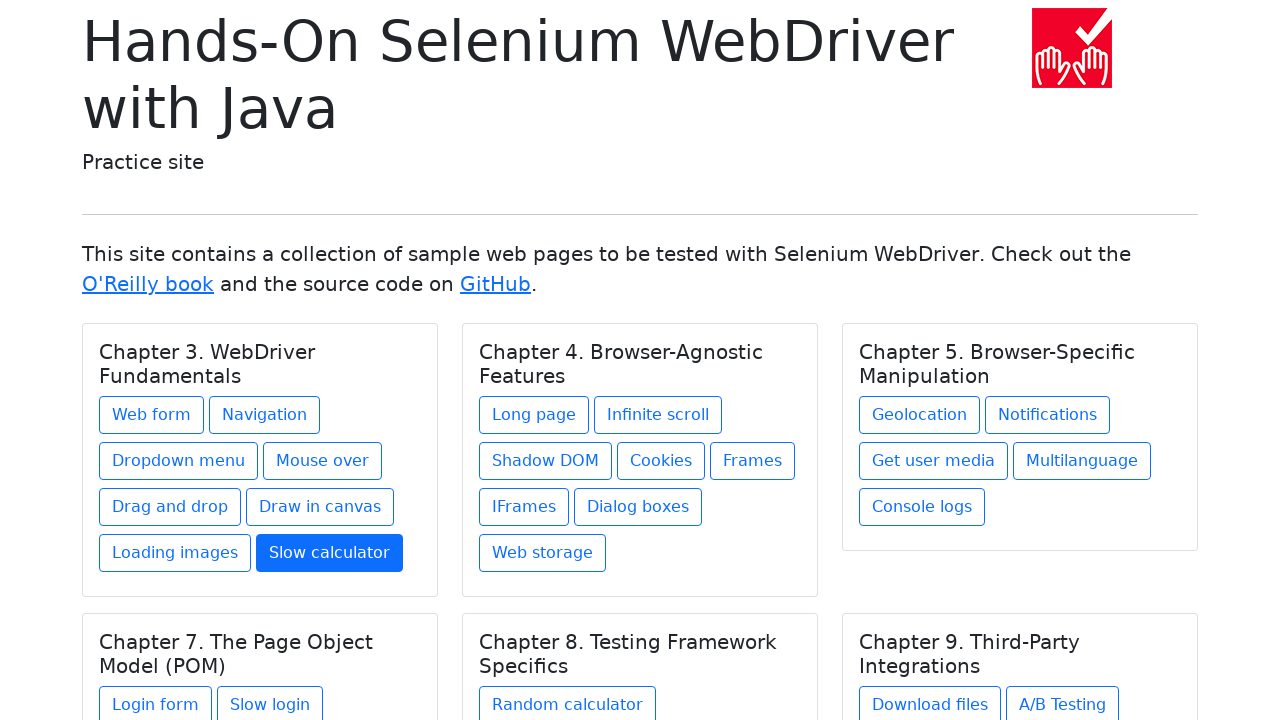

Re-located chapters (iteration 2/6)
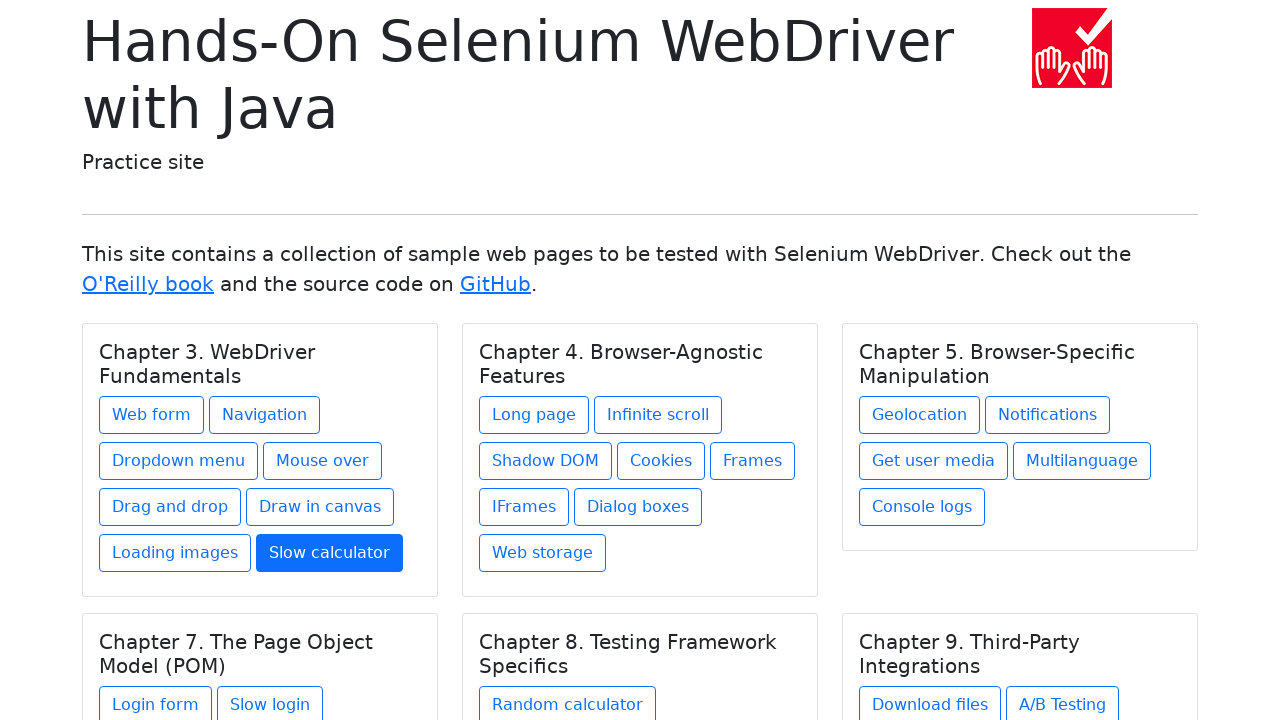

Selected chapter 2 of 6
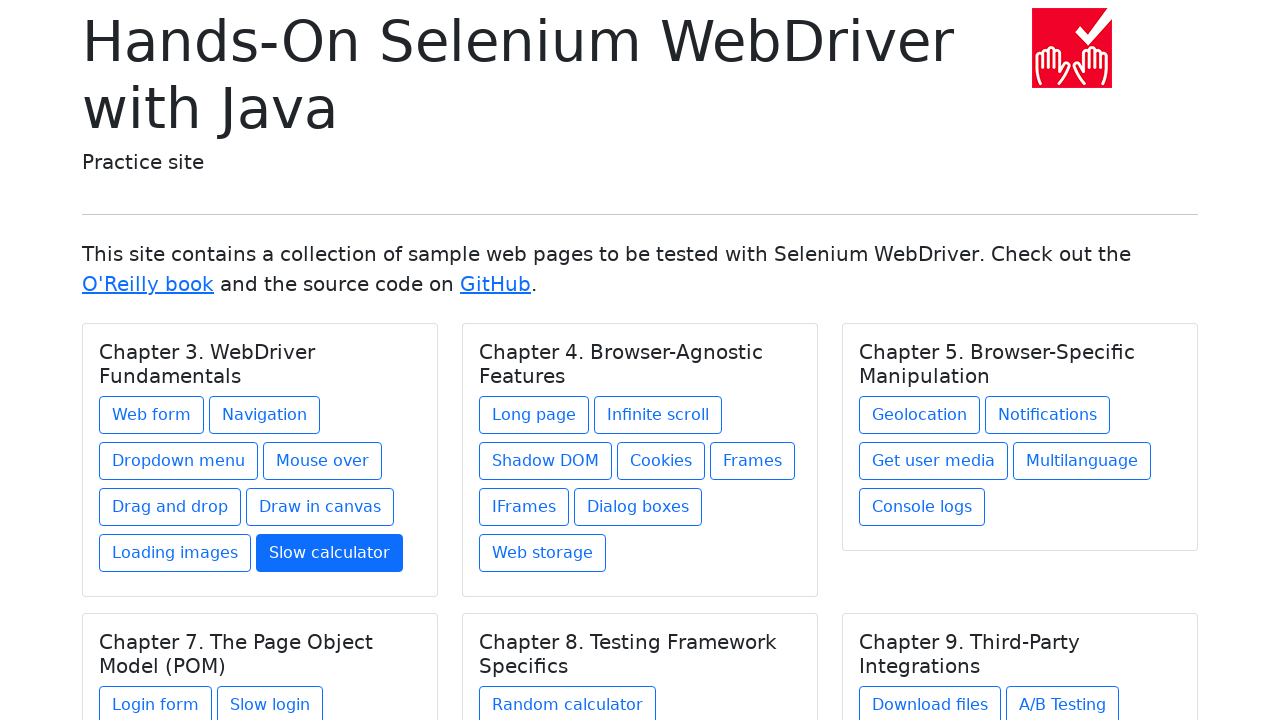

Located all links within chapter 2
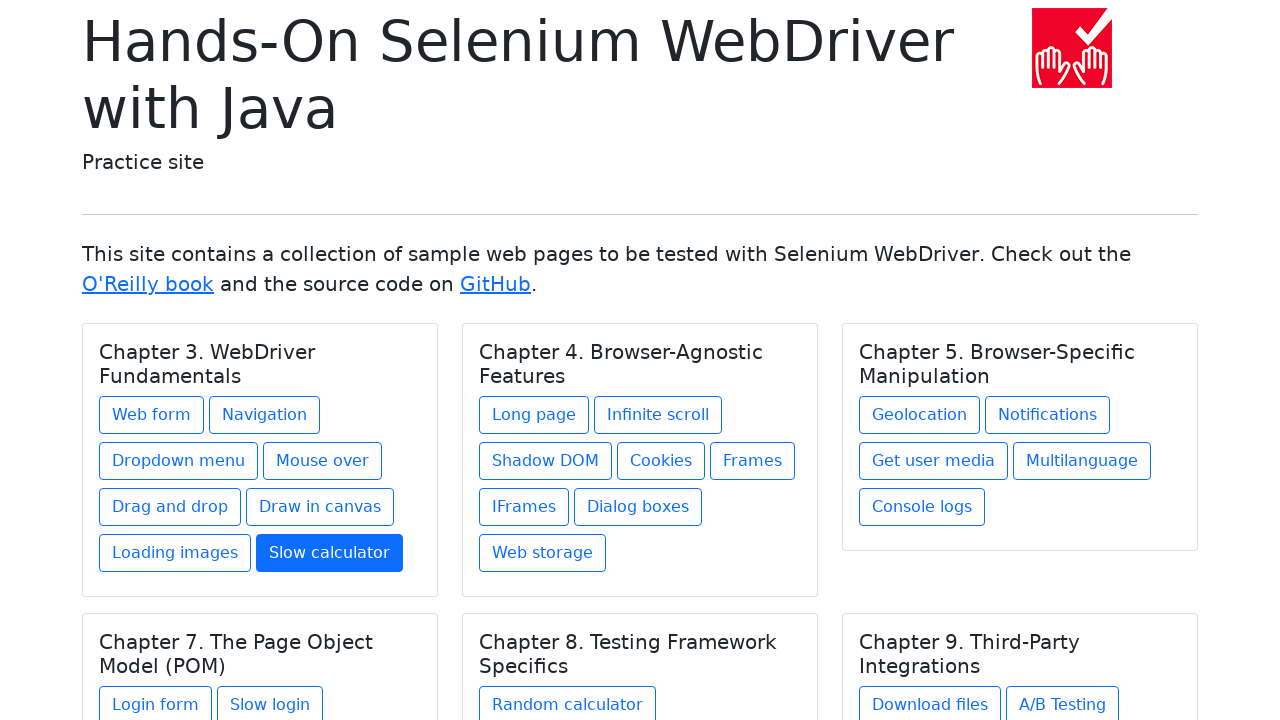

Retrieved link count for chapter 2: 8 links
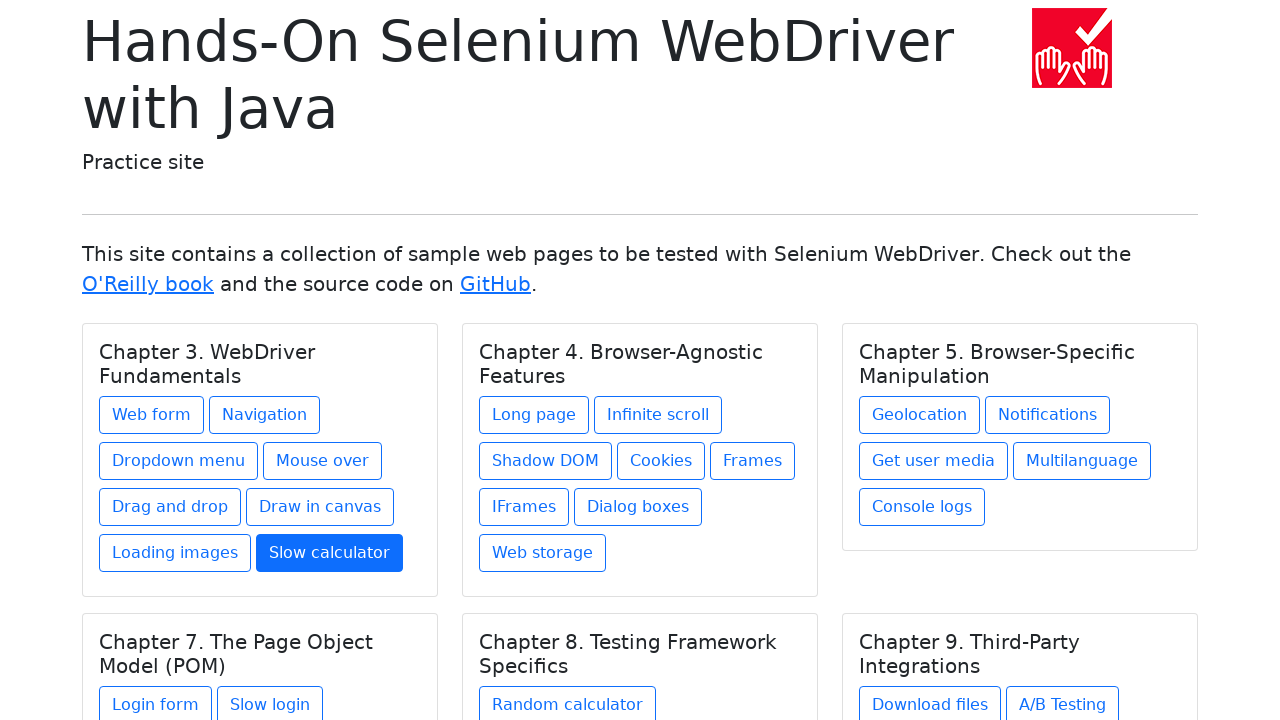

Re-located chapters before clicking link 1 in chapter 2
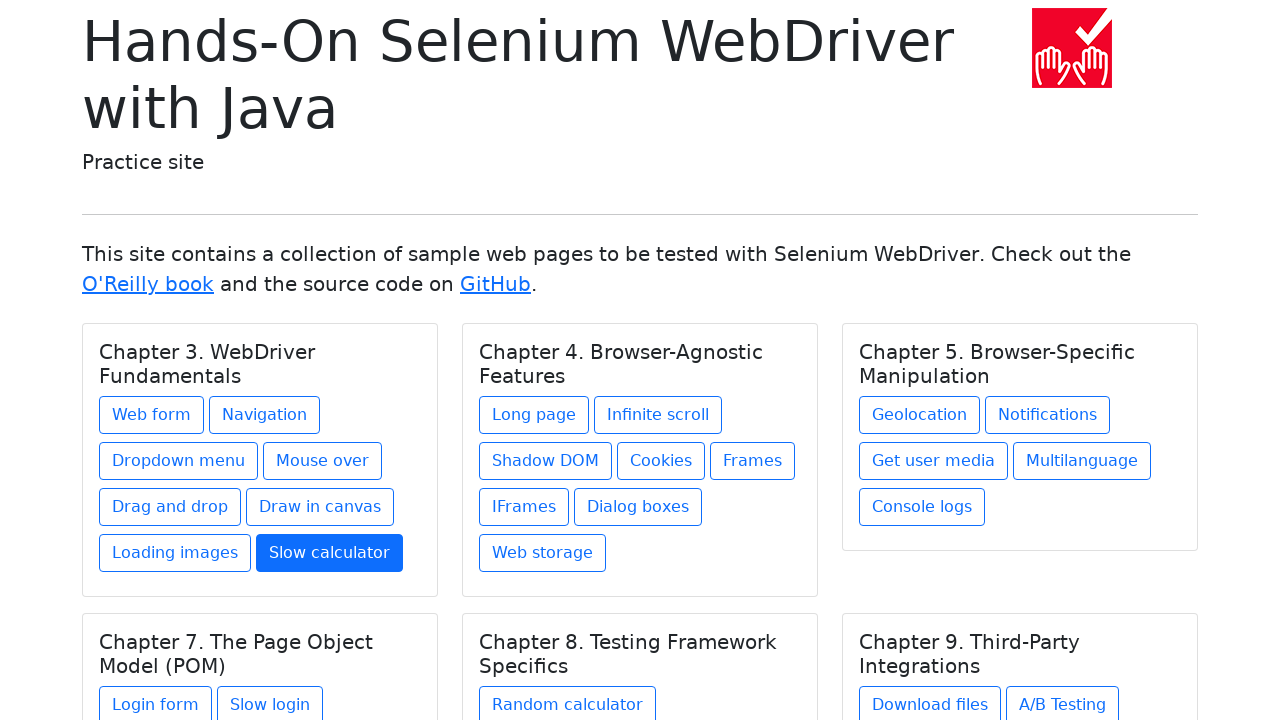

Selected chapter 2 again
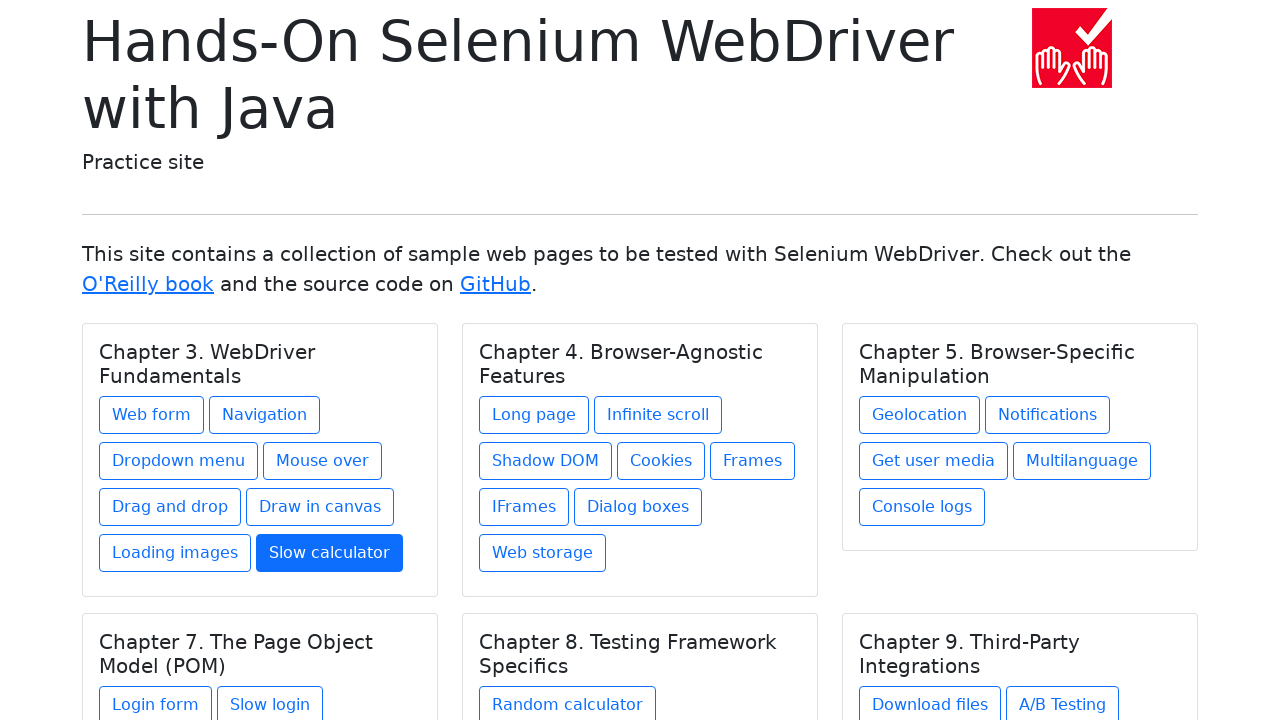

Re-located links in chapter 2
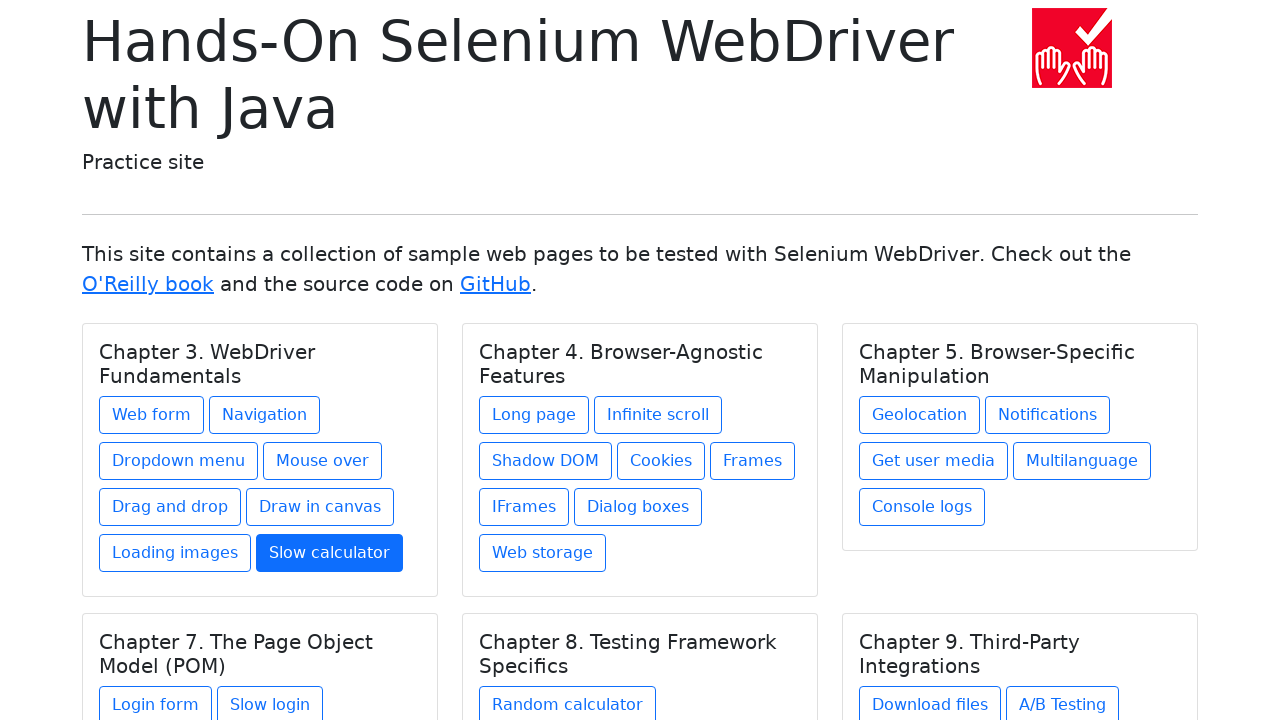

Selected link 1 in chapter 2
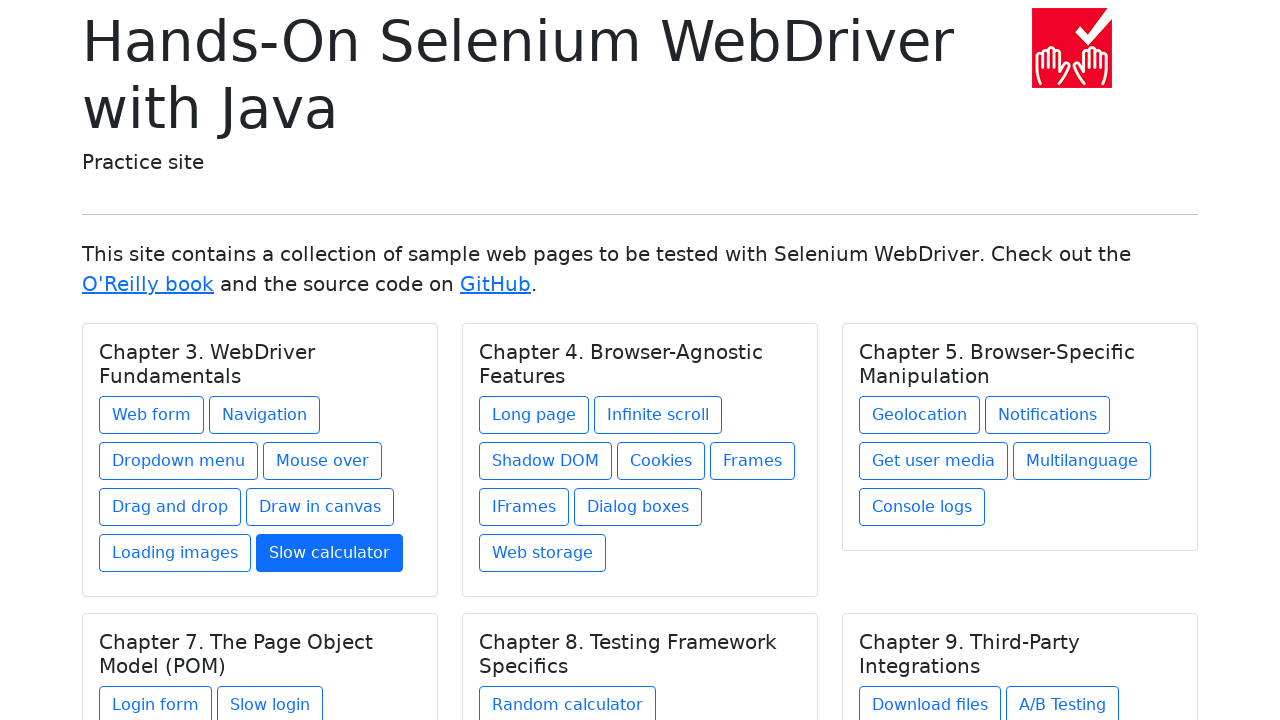

Clicked link 1 in chapter 2 at (534, 415) on h5.card-title >> nth=1 >> xpath=./../a >> nth=0
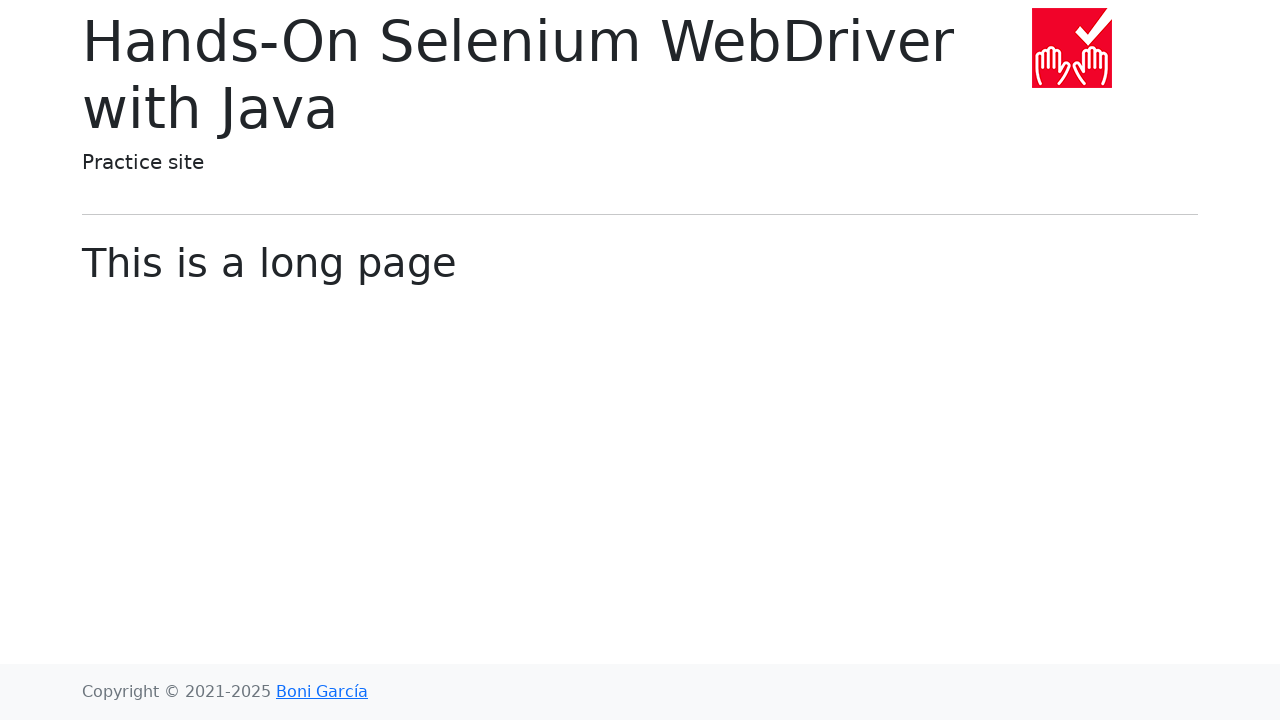

Waited for page load (domcontentloaded) after clicking link 1 in chapter 2
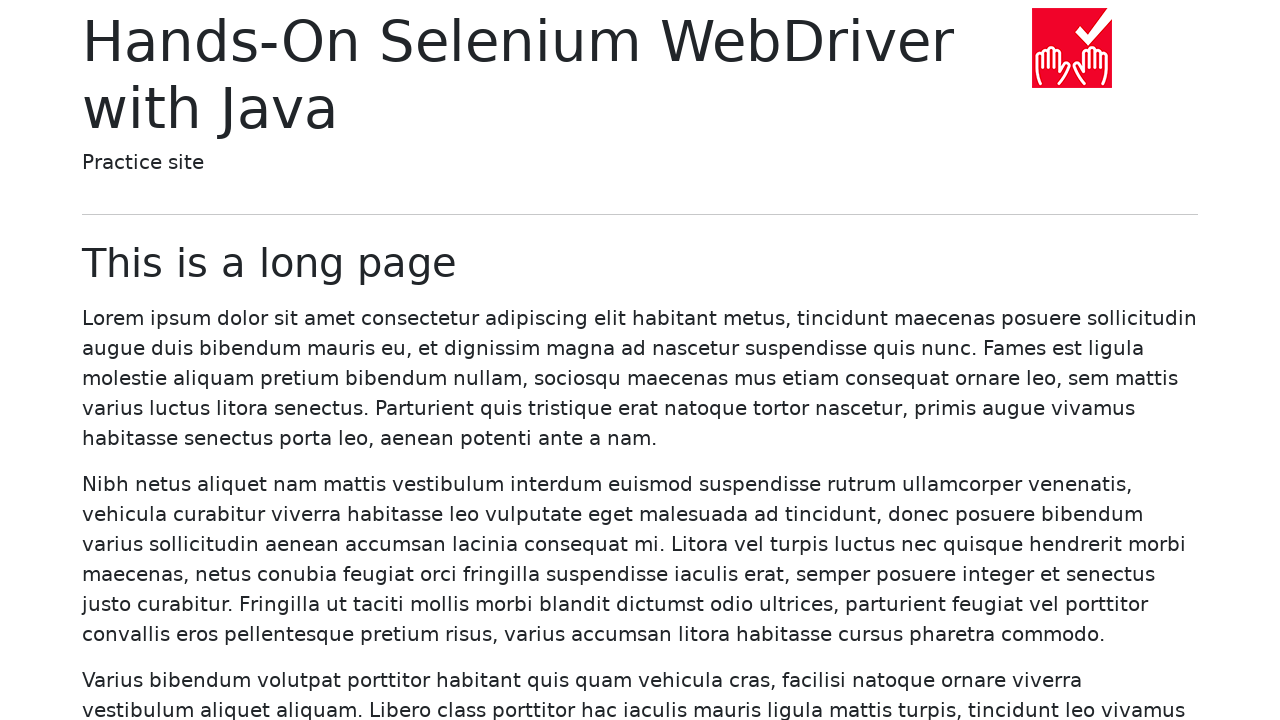

Navigated back to homepage after visiting link 1 in chapter 2
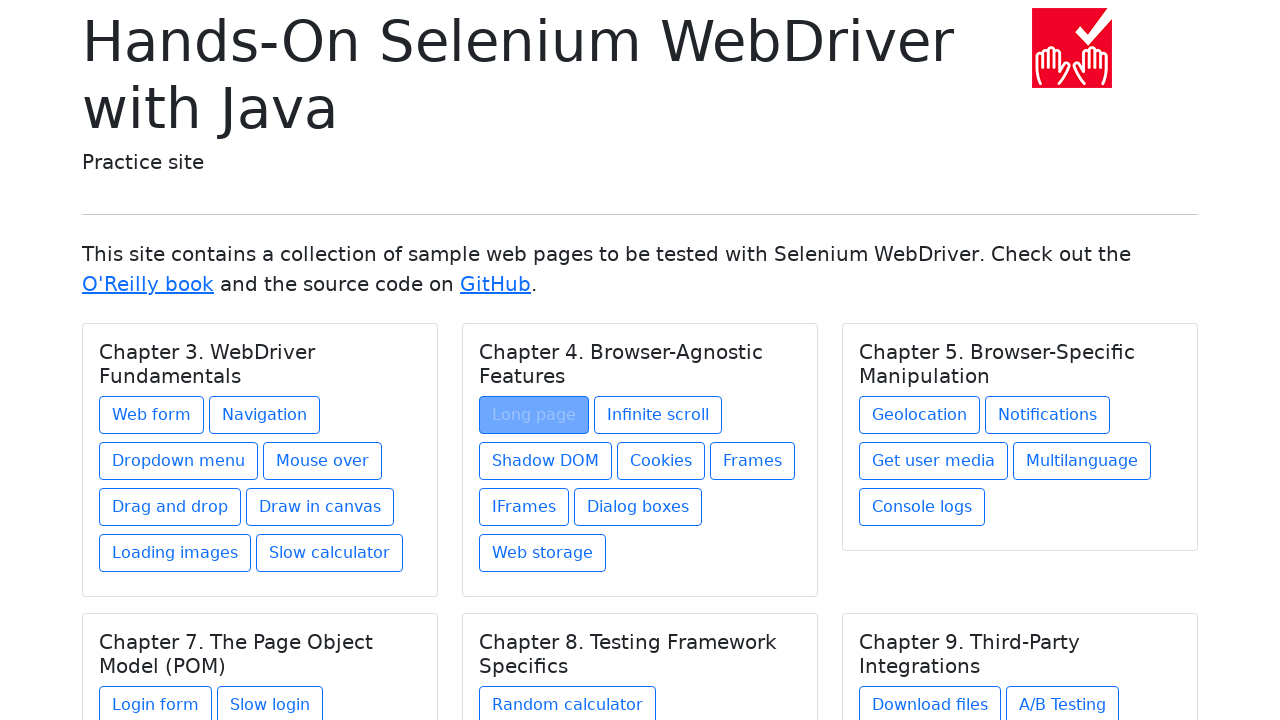

Waited for homepage to load (domcontentloaded) after navigating back
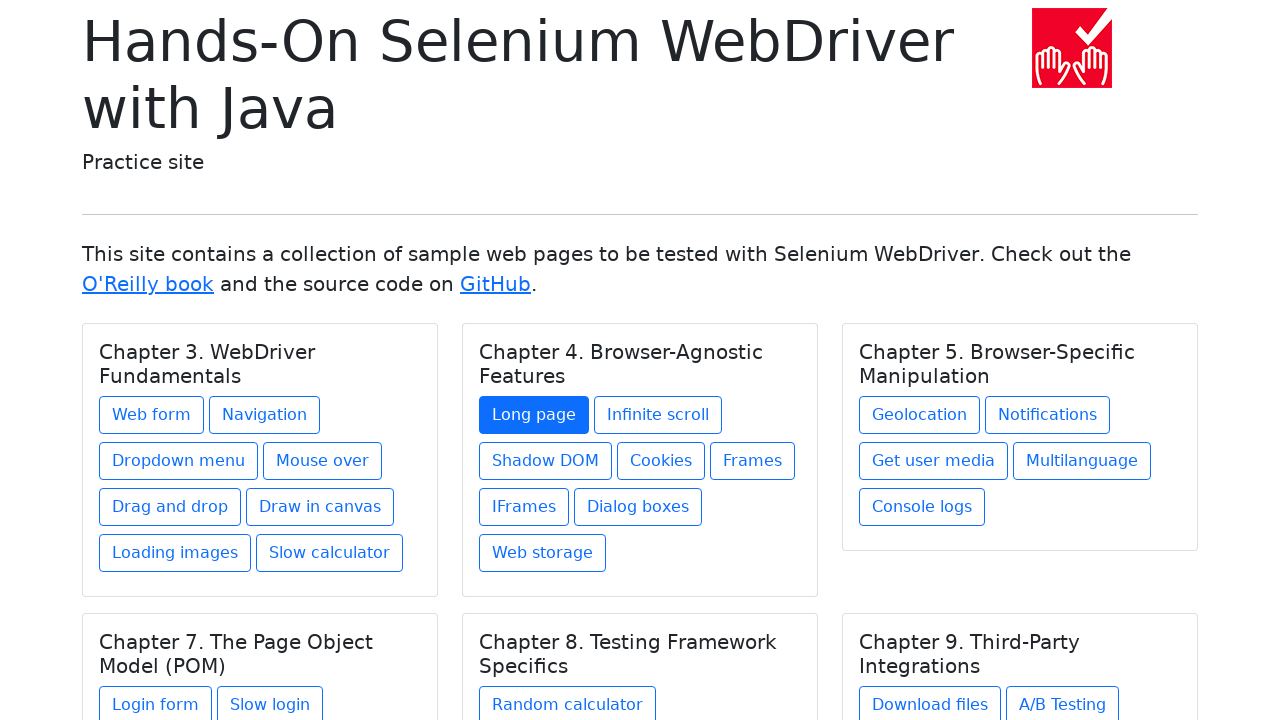

Re-located chapters before clicking link 2 in chapter 2
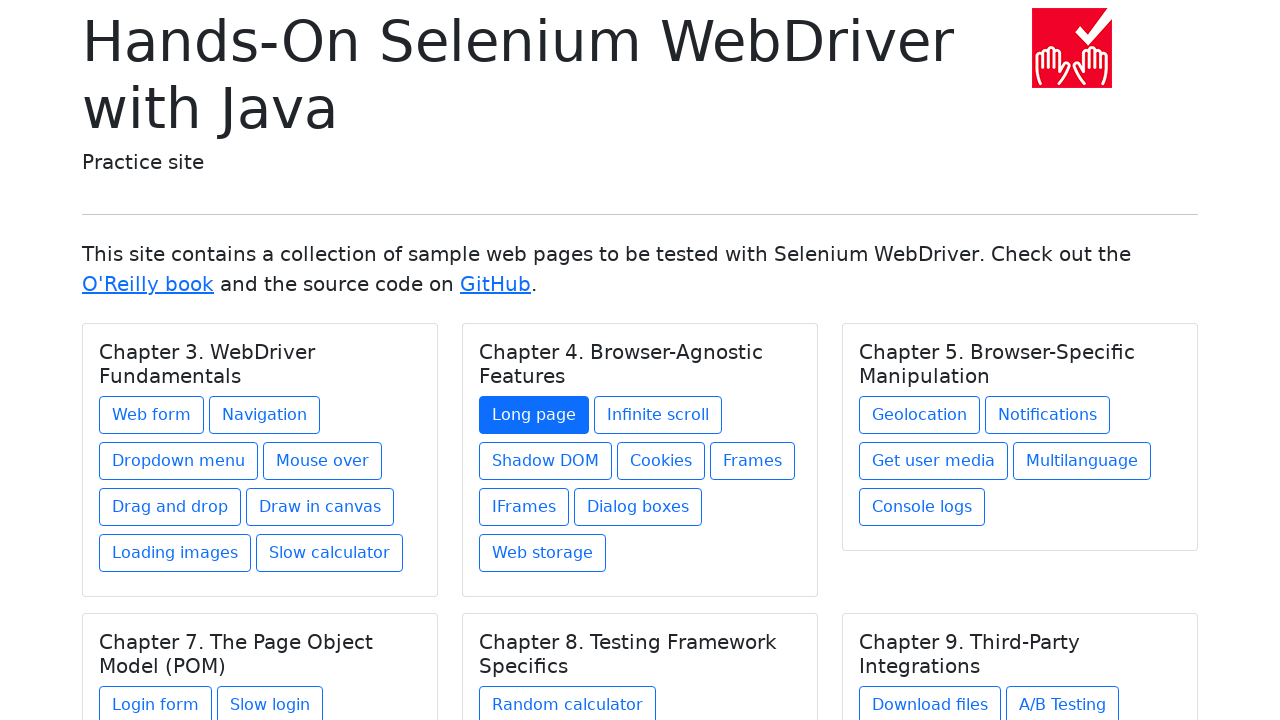

Selected chapter 2 again
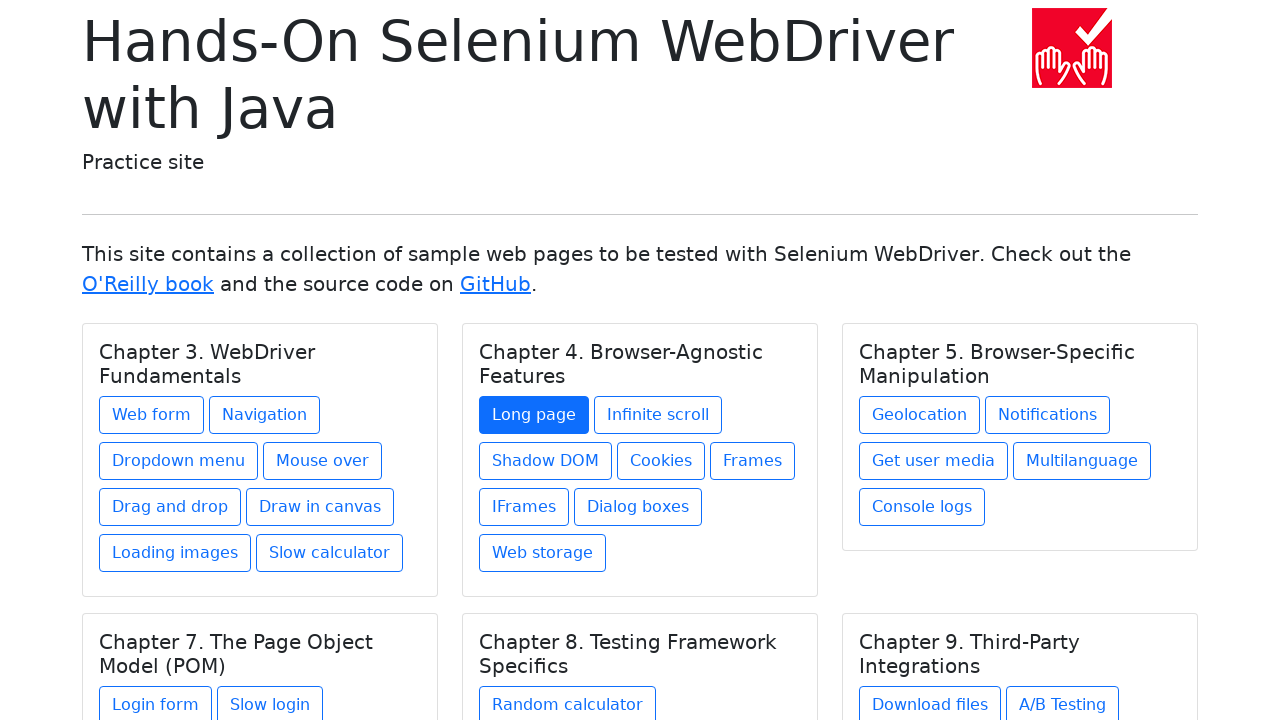

Re-located links in chapter 2
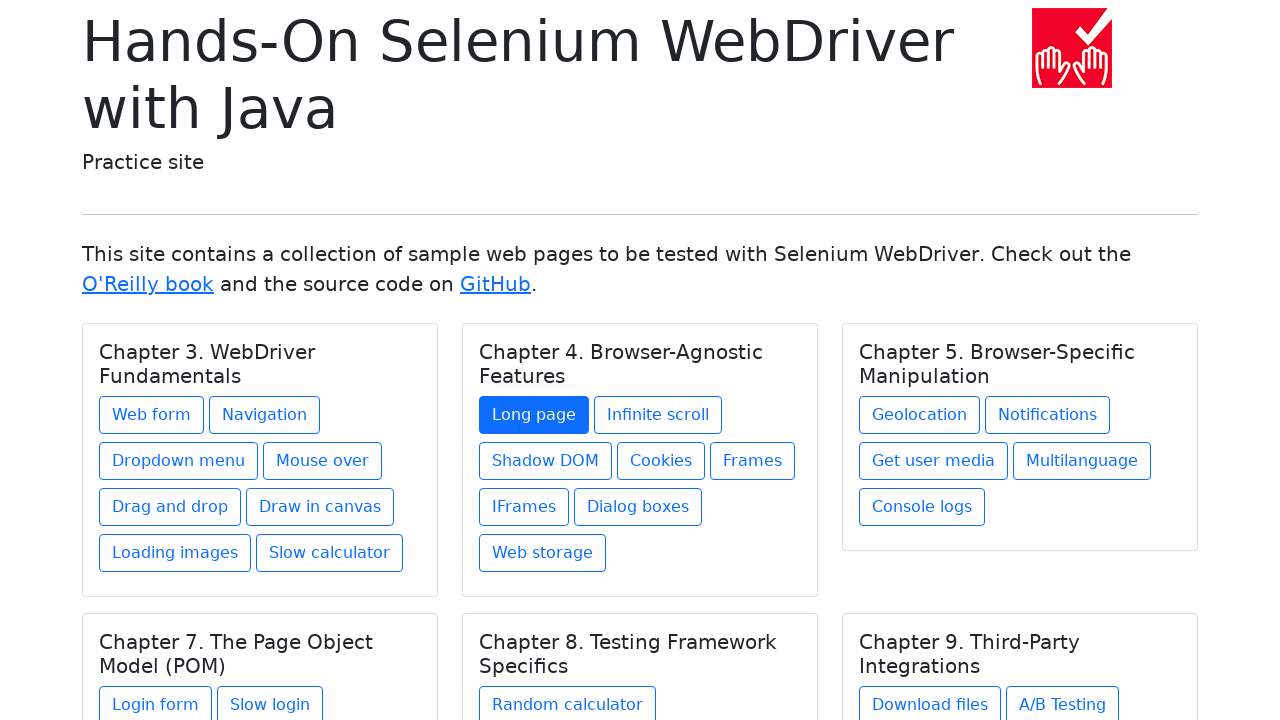

Selected link 2 in chapter 2
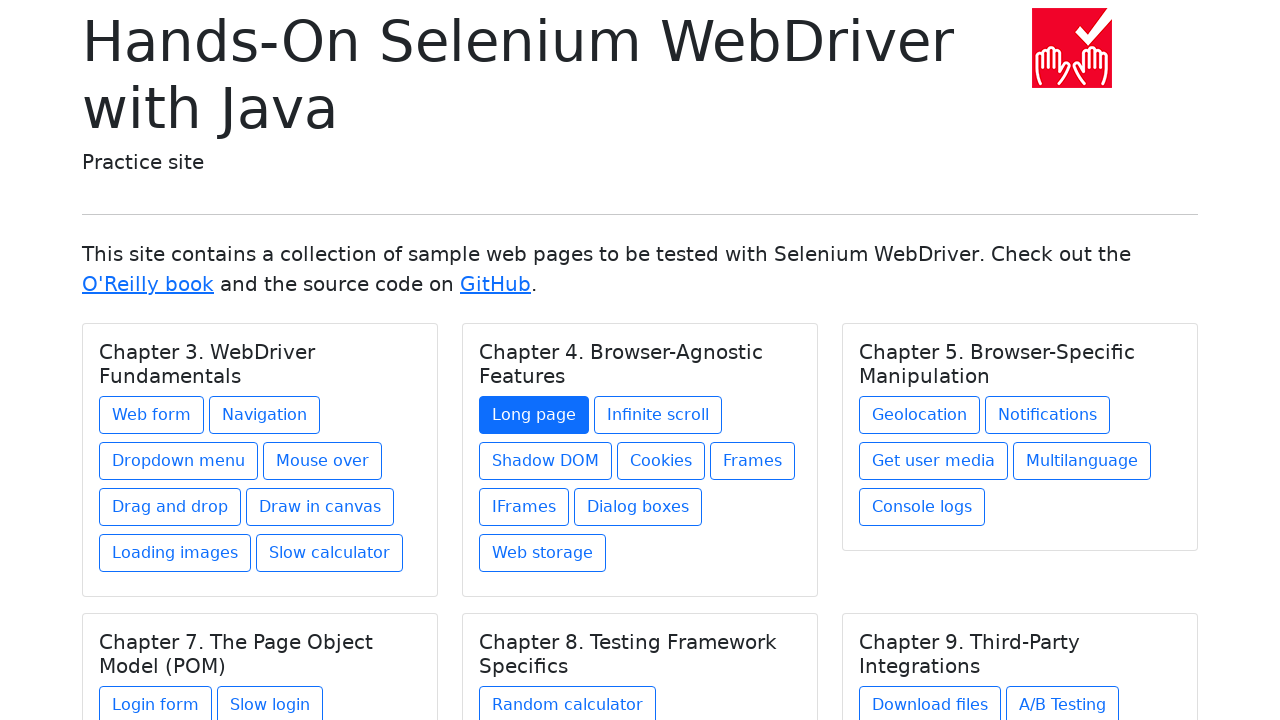

Clicked link 2 in chapter 2 at (658, 415) on h5.card-title >> nth=1 >> xpath=./../a >> nth=1
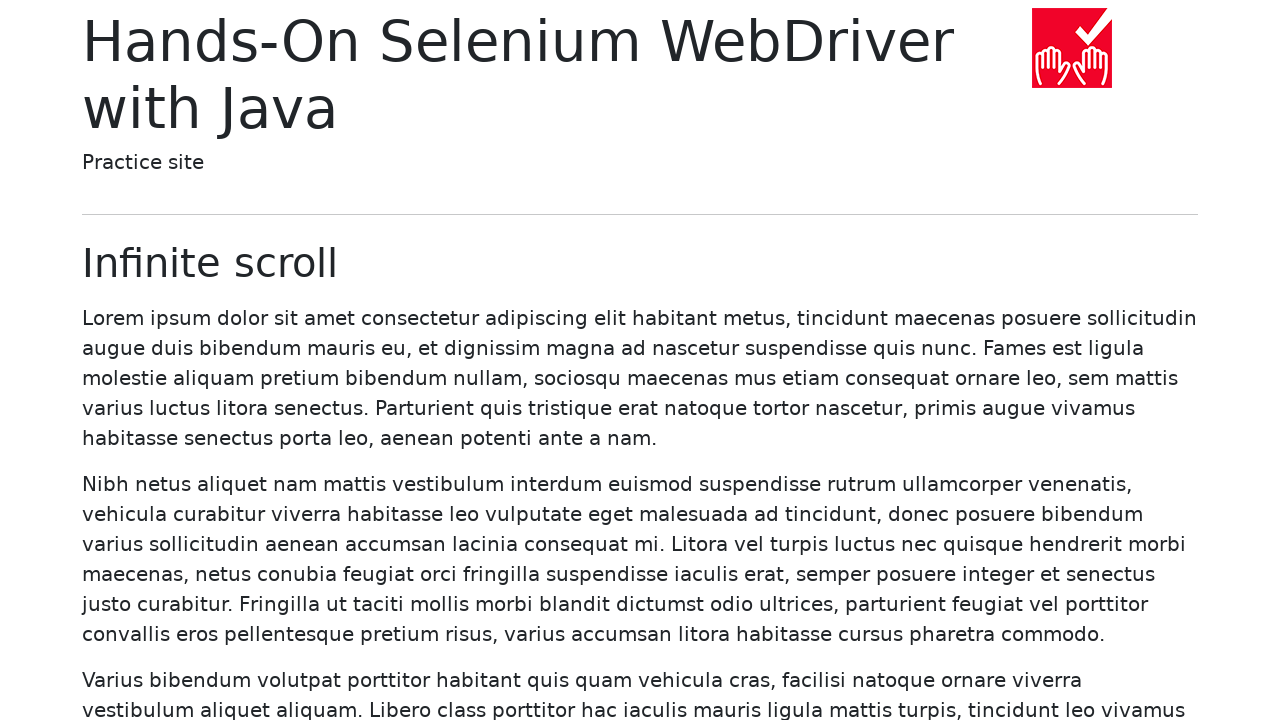

Waited for page load (domcontentloaded) after clicking link 2 in chapter 2
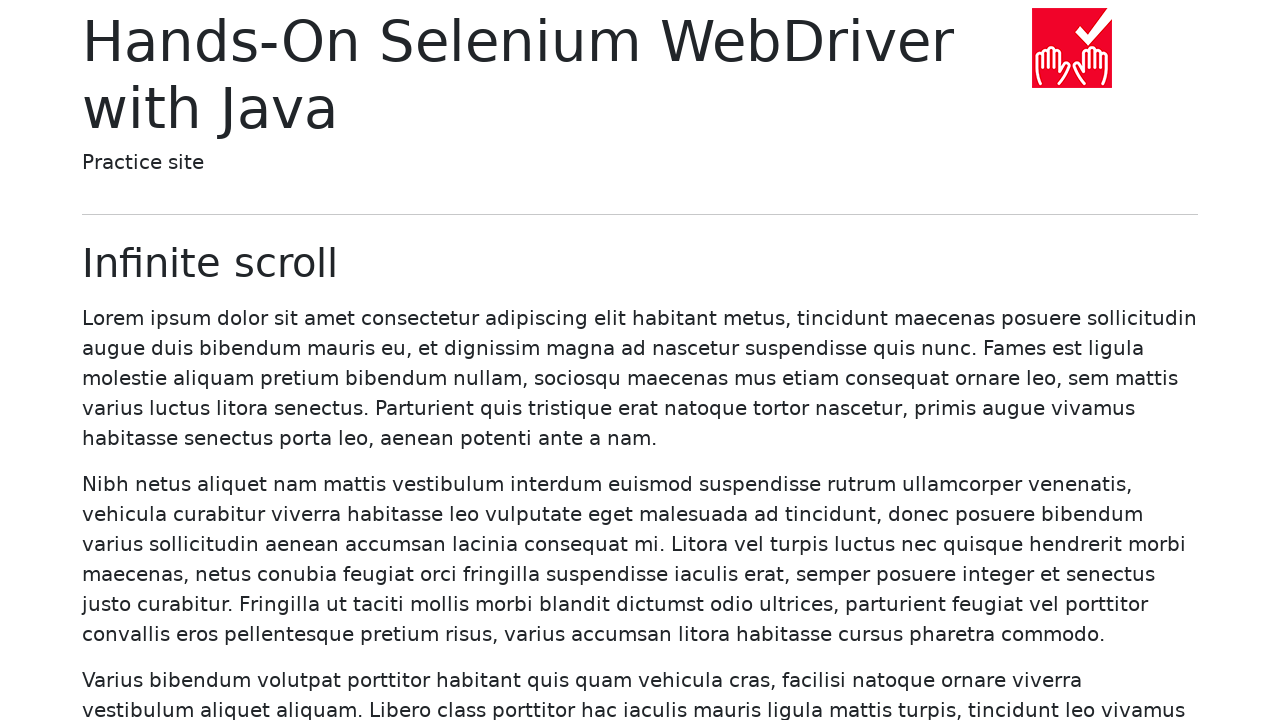

Navigated back to homepage after visiting link 2 in chapter 2
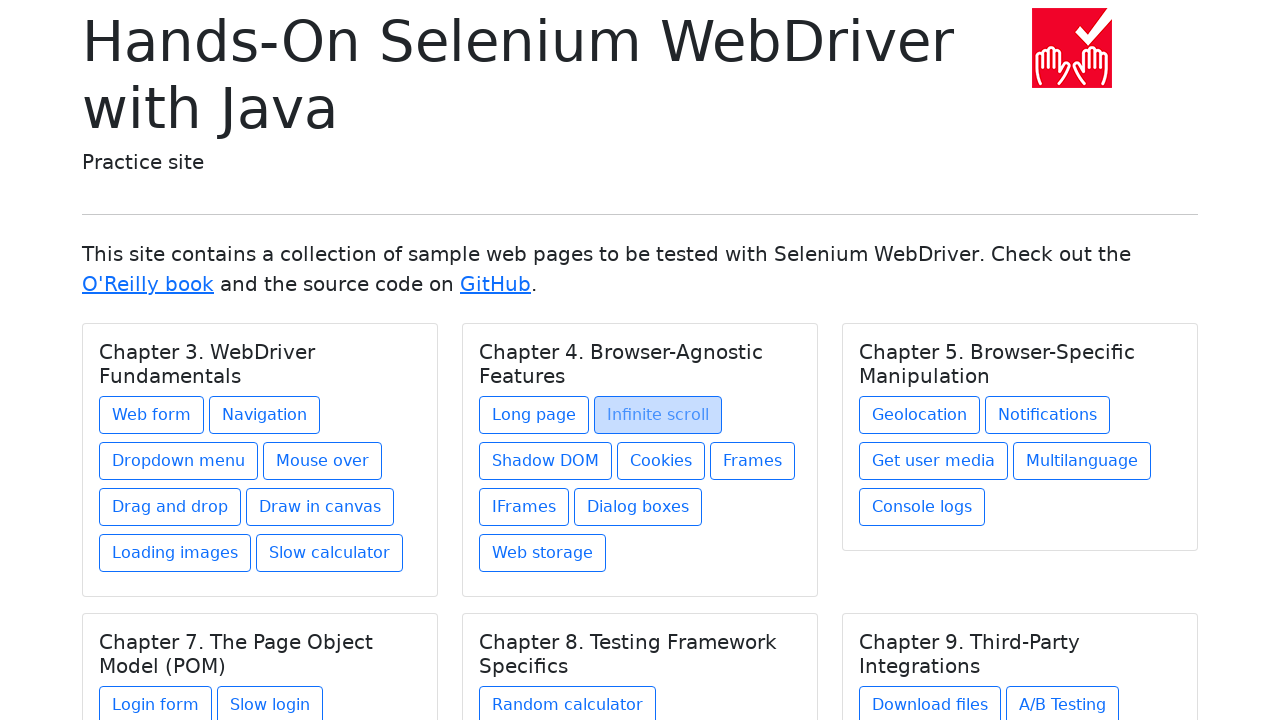

Waited for homepage to load (domcontentloaded) after navigating back
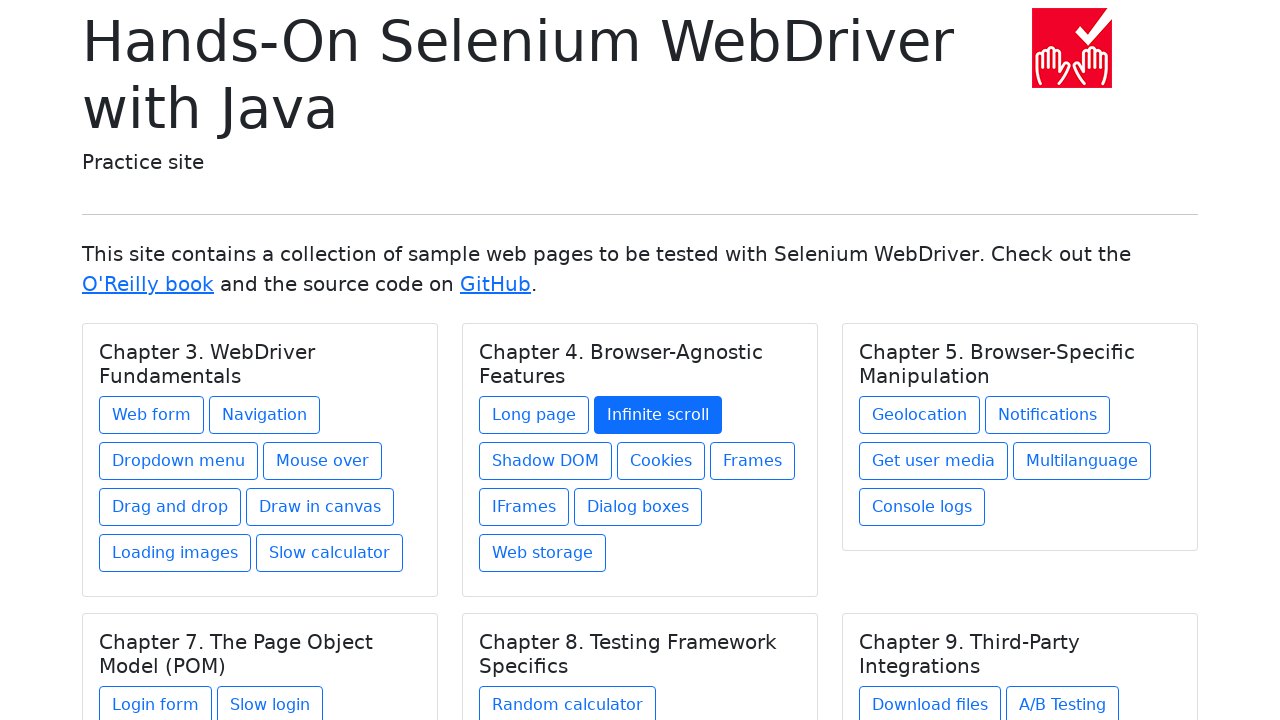

Re-located chapters before clicking link 3 in chapter 2
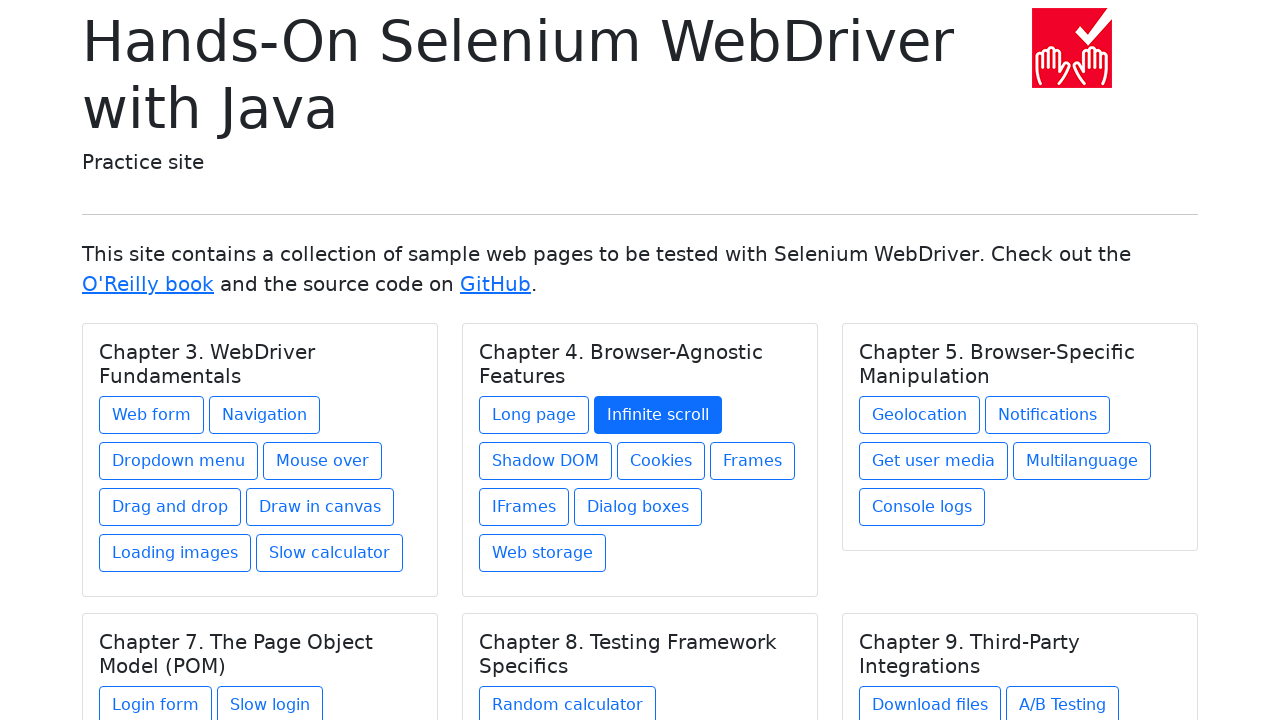

Selected chapter 2 again
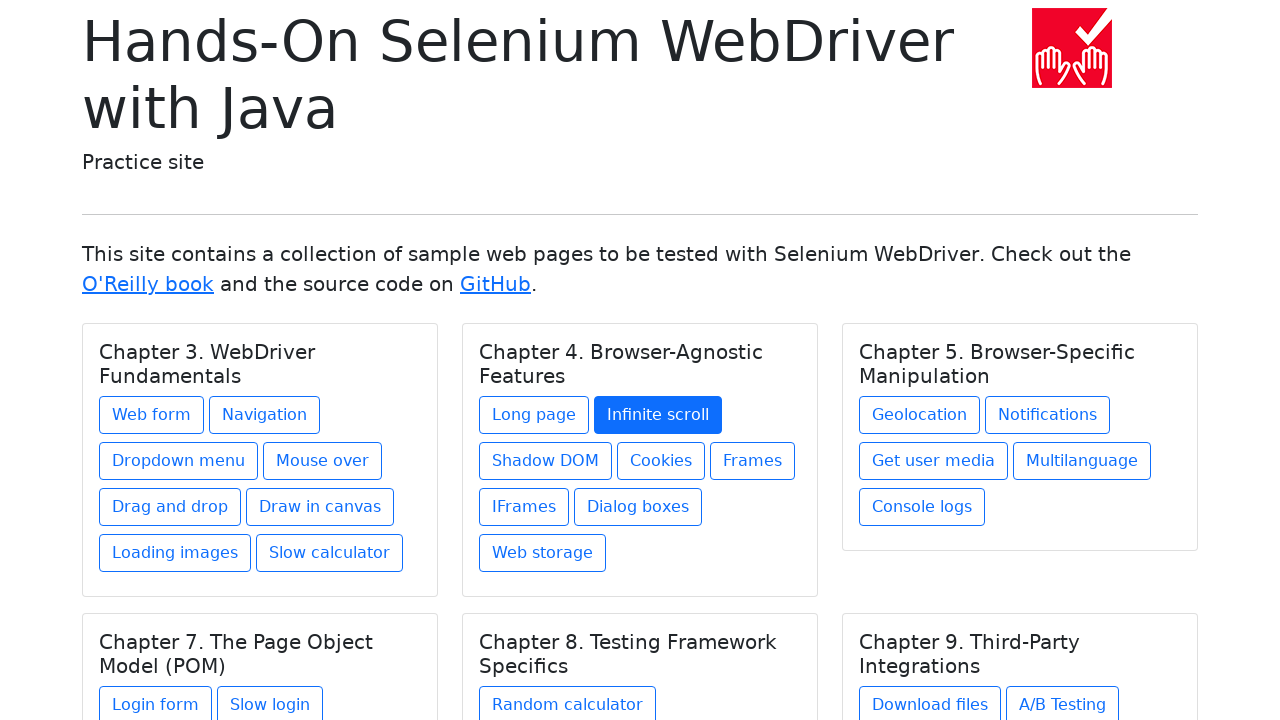

Re-located links in chapter 2
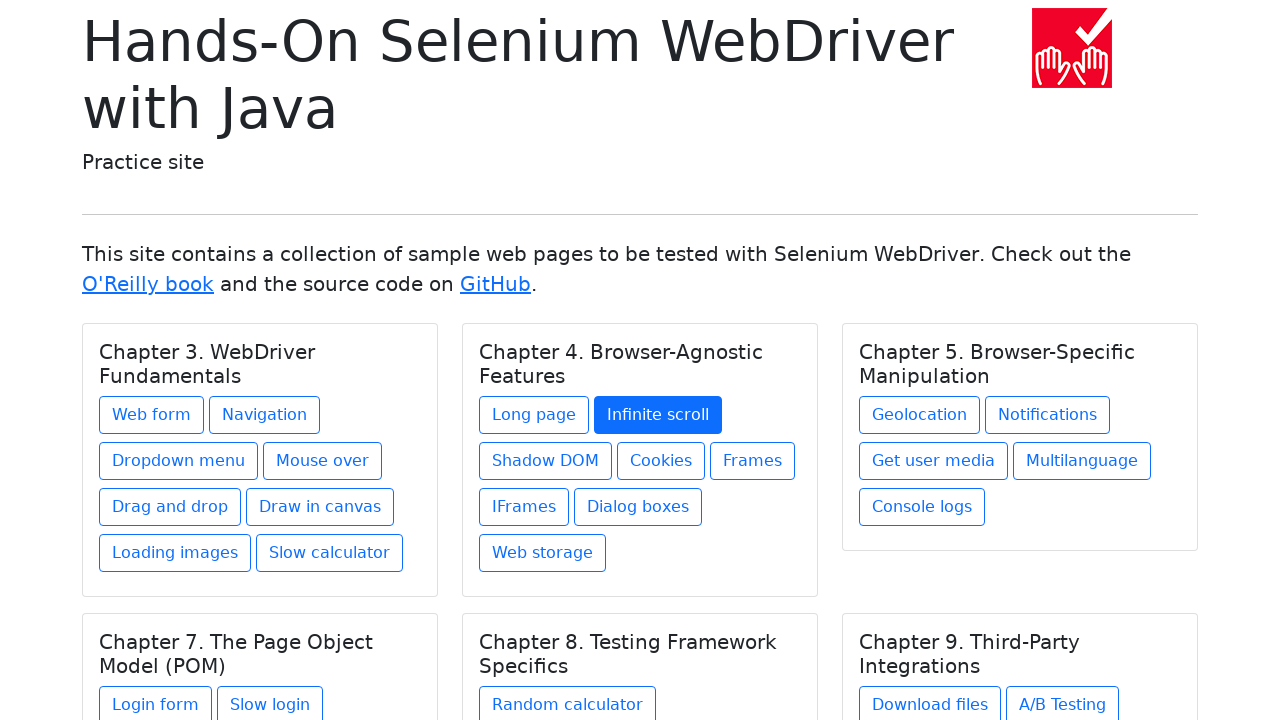

Selected link 3 in chapter 2
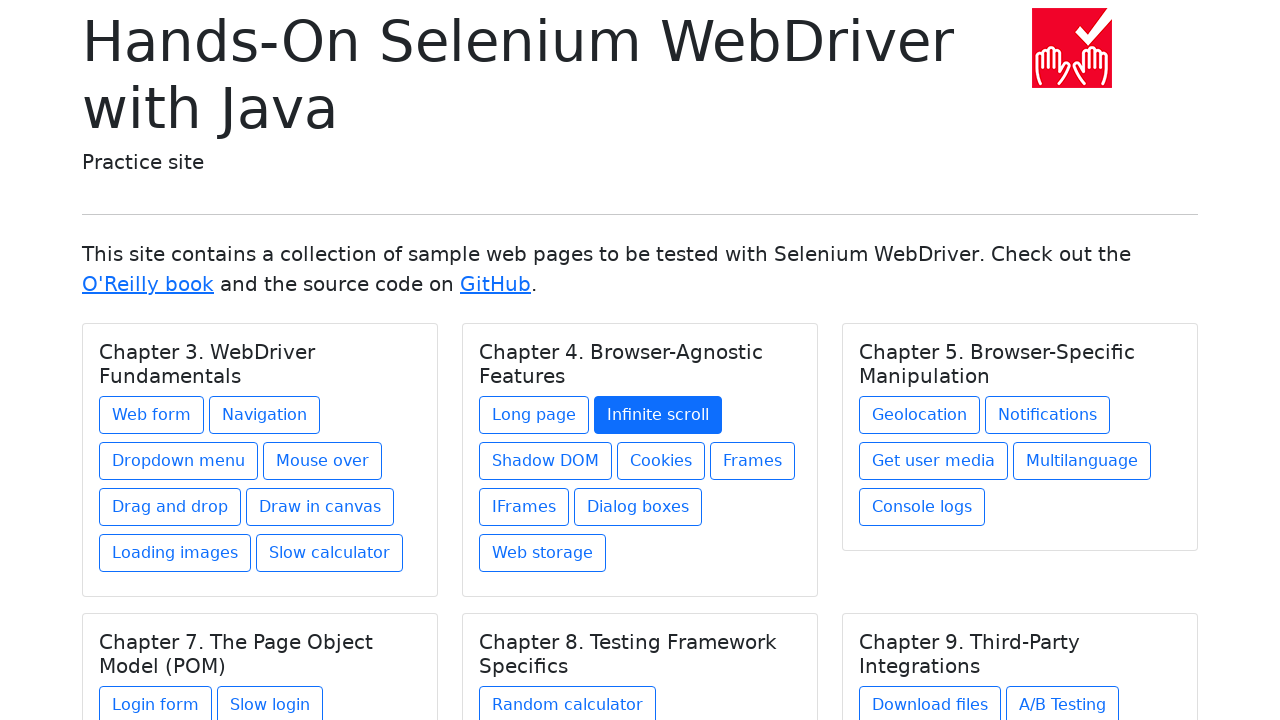

Clicked link 3 in chapter 2 at (546, 461) on h5.card-title >> nth=1 >> xpath=./../a >> nth=2
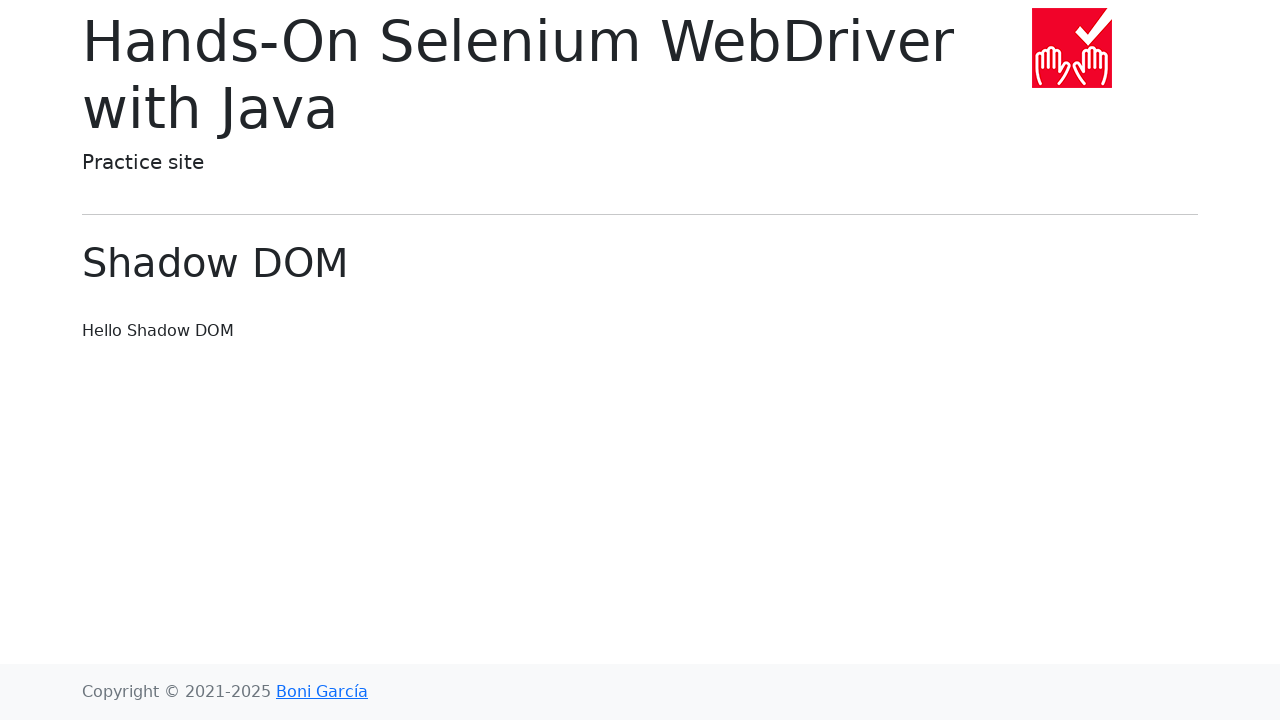

Waited for page load (domcontentloaded) after clicking link 3 in chapter 2
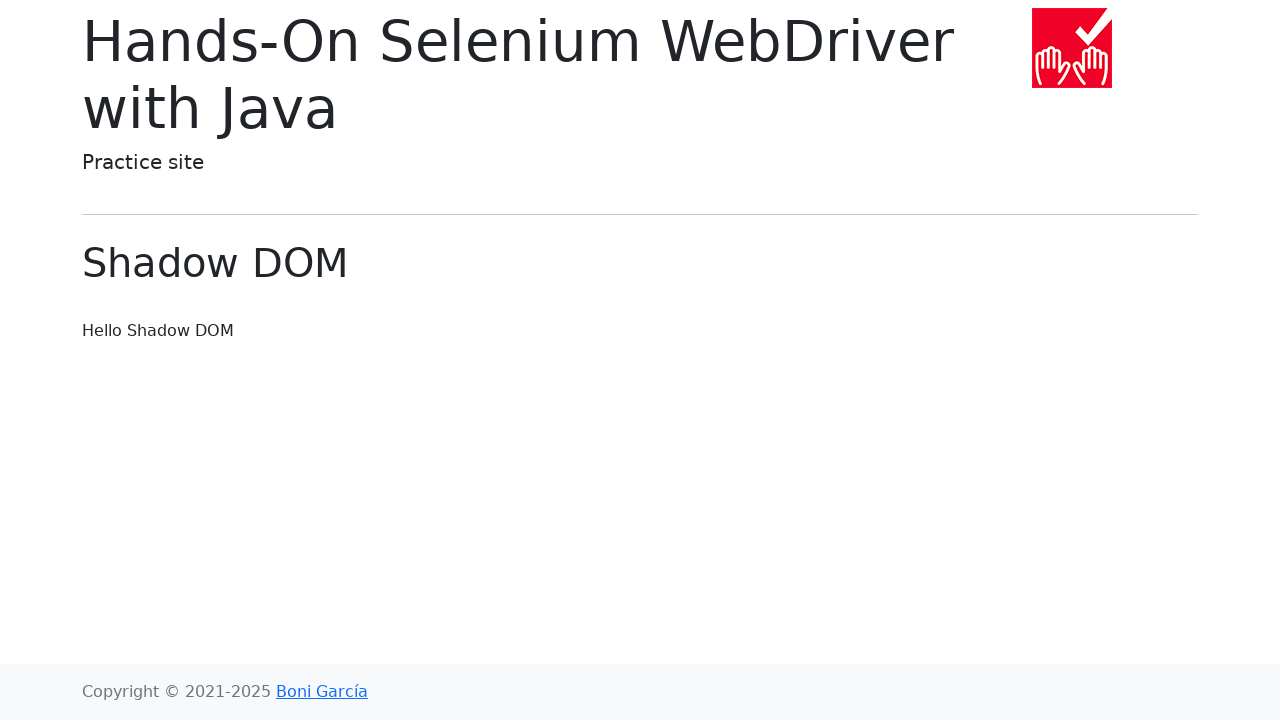

Navigated back to homepage after visiting link 3 in chapter 2
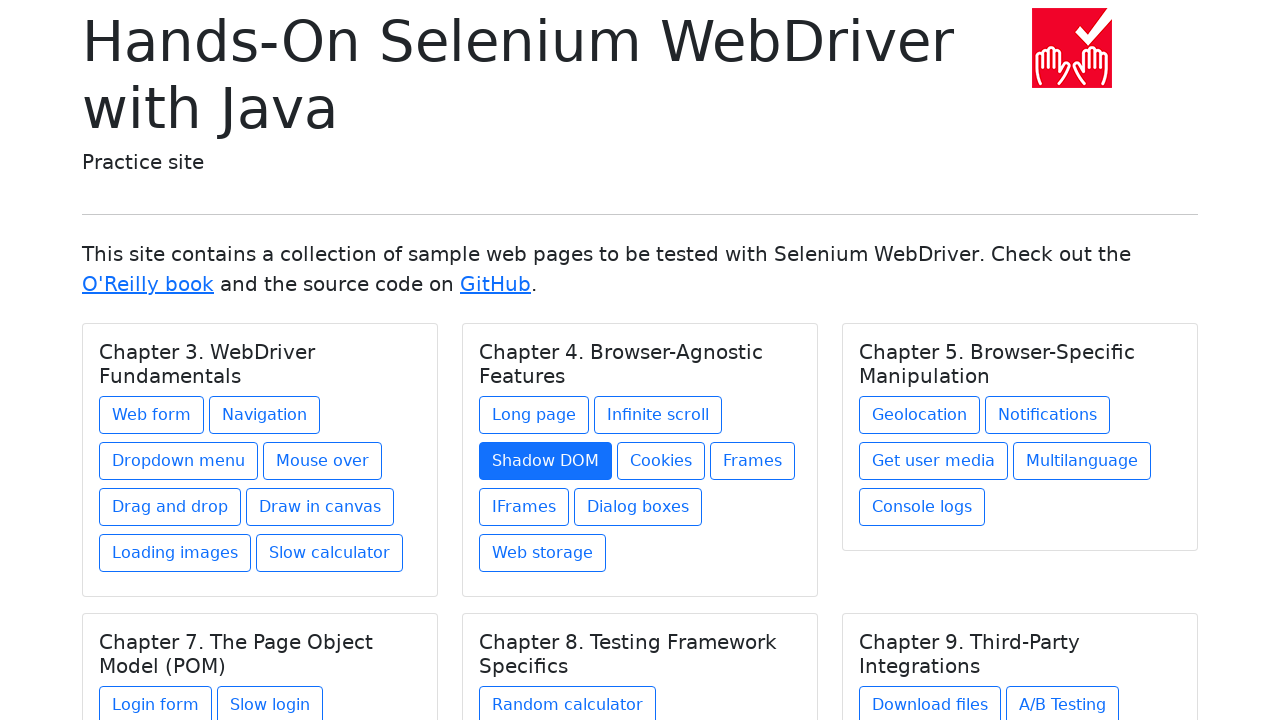

Waited for homepage to load (domcontentloaded) after navigating back
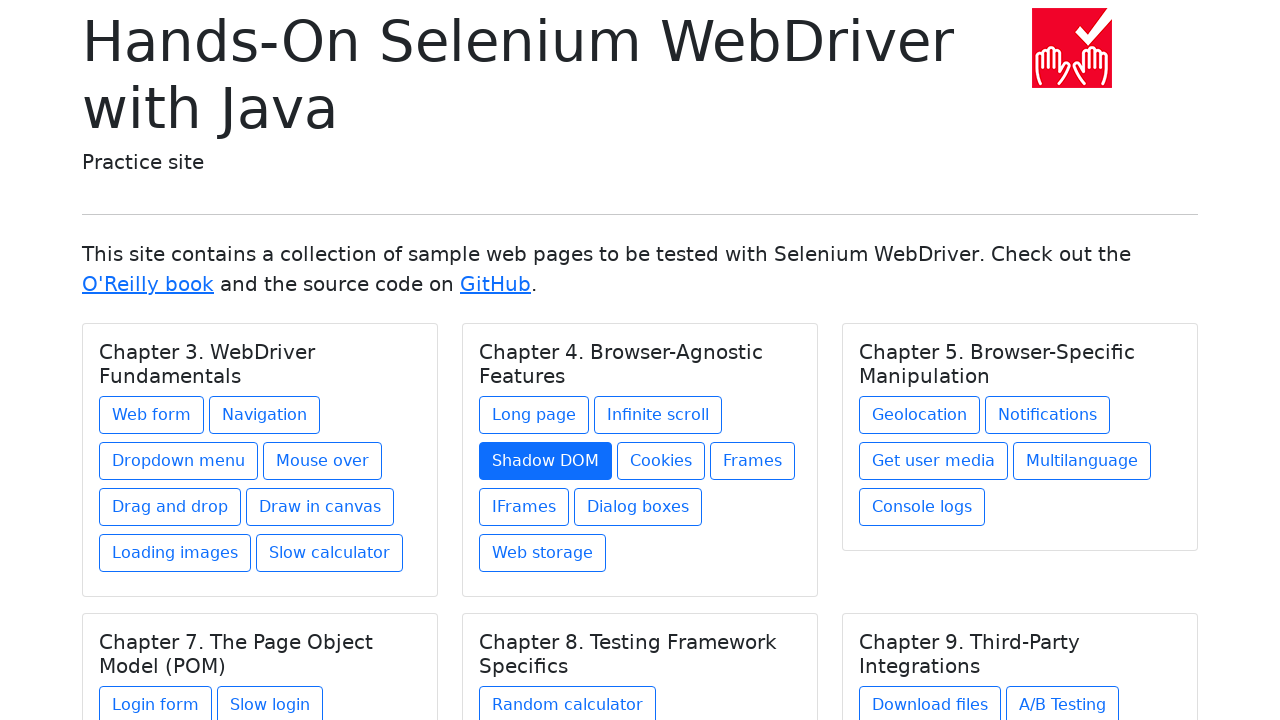

Re-located chapters before clicking link 4 in chapter 2
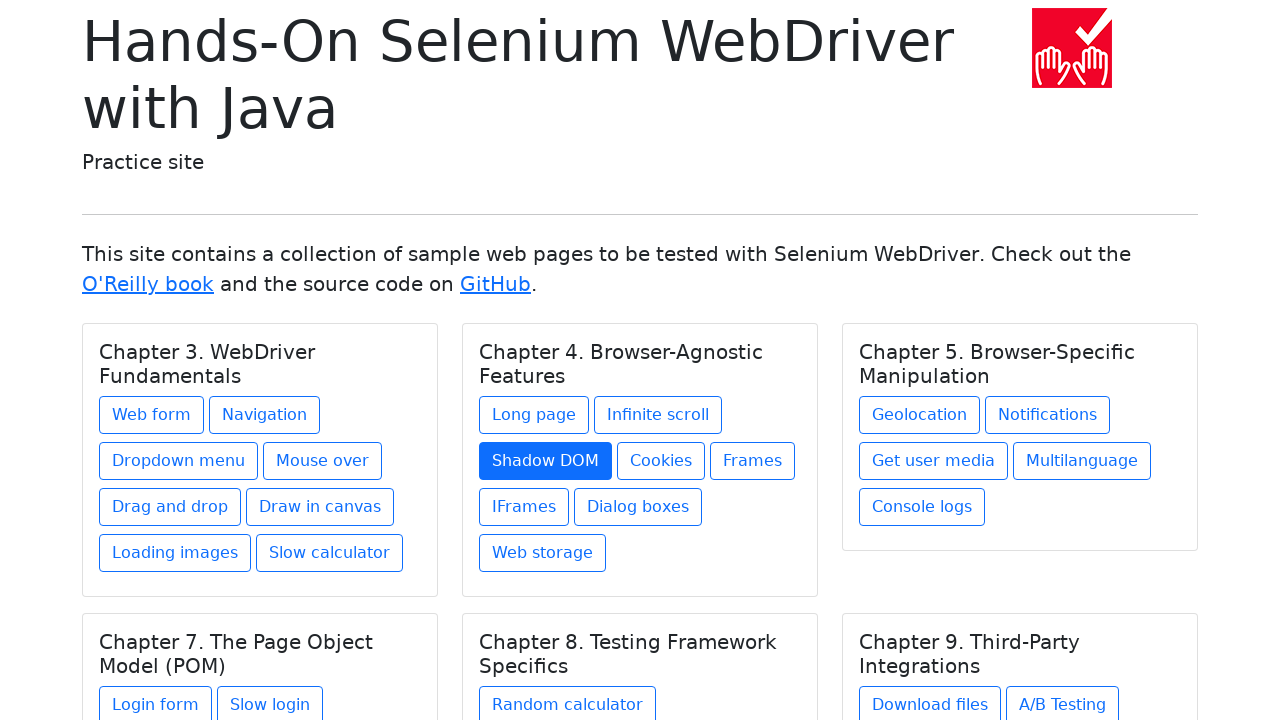

Selected chapter 2 again
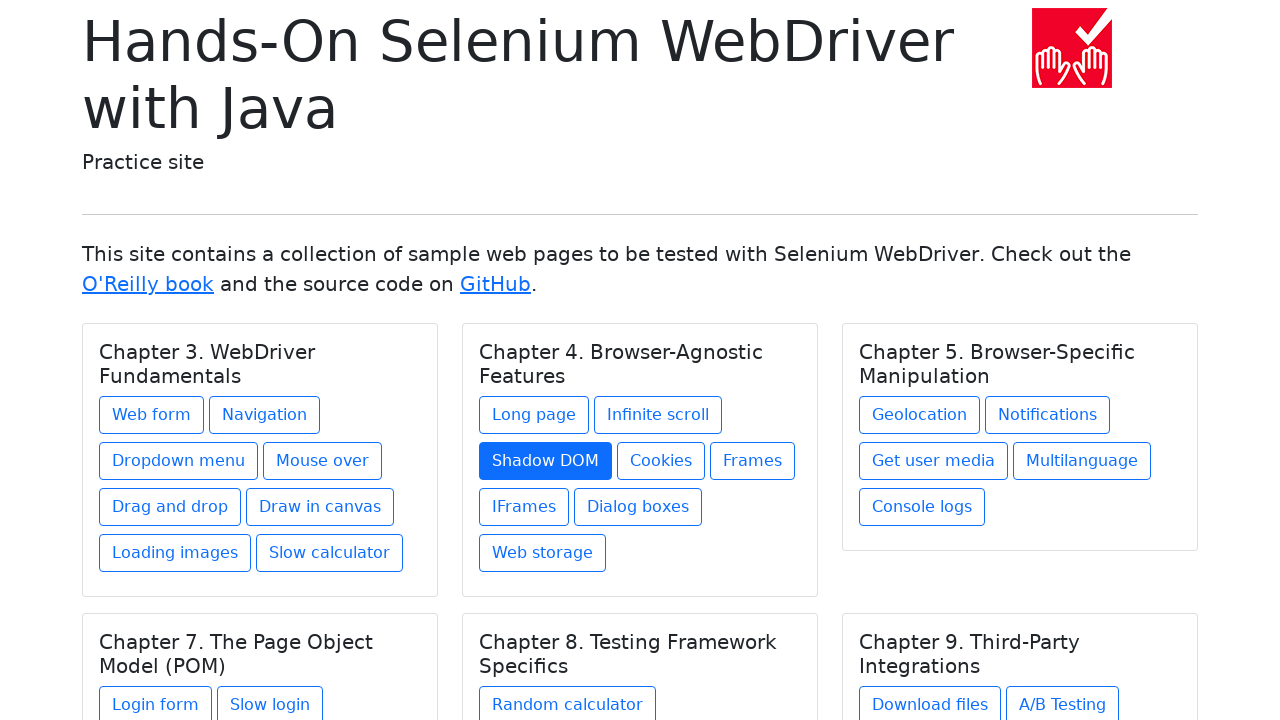

Re-located links in chapter 2
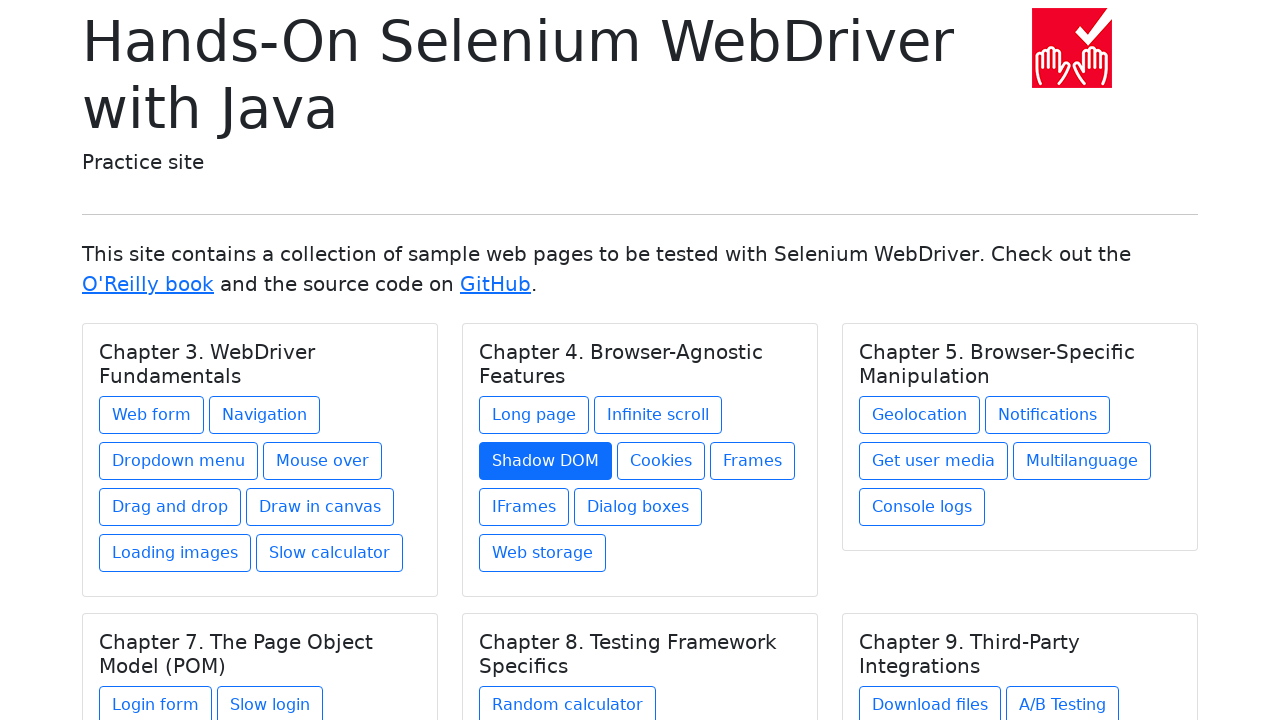

Selected link 4 in chapter 2
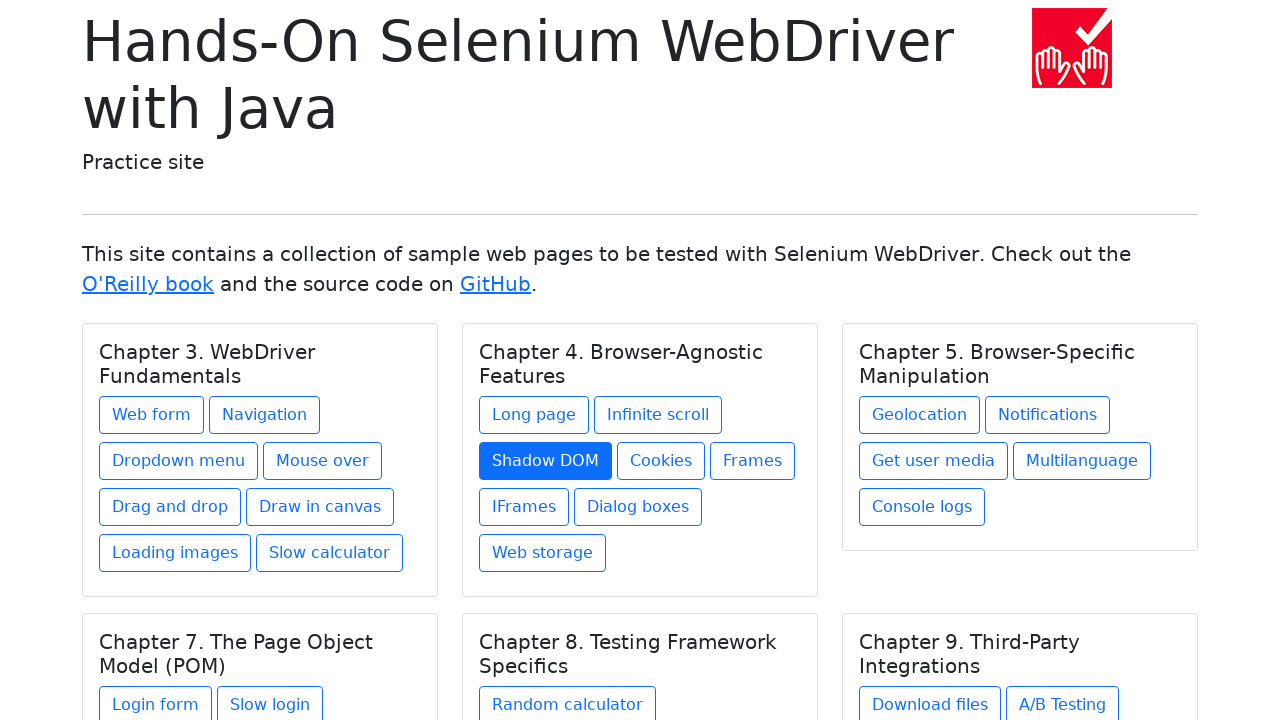

Clicked link 4 in chapter 2 at (661, 461) on h5.card-title >> nth=1 >> xpath=./../a >> nth=3
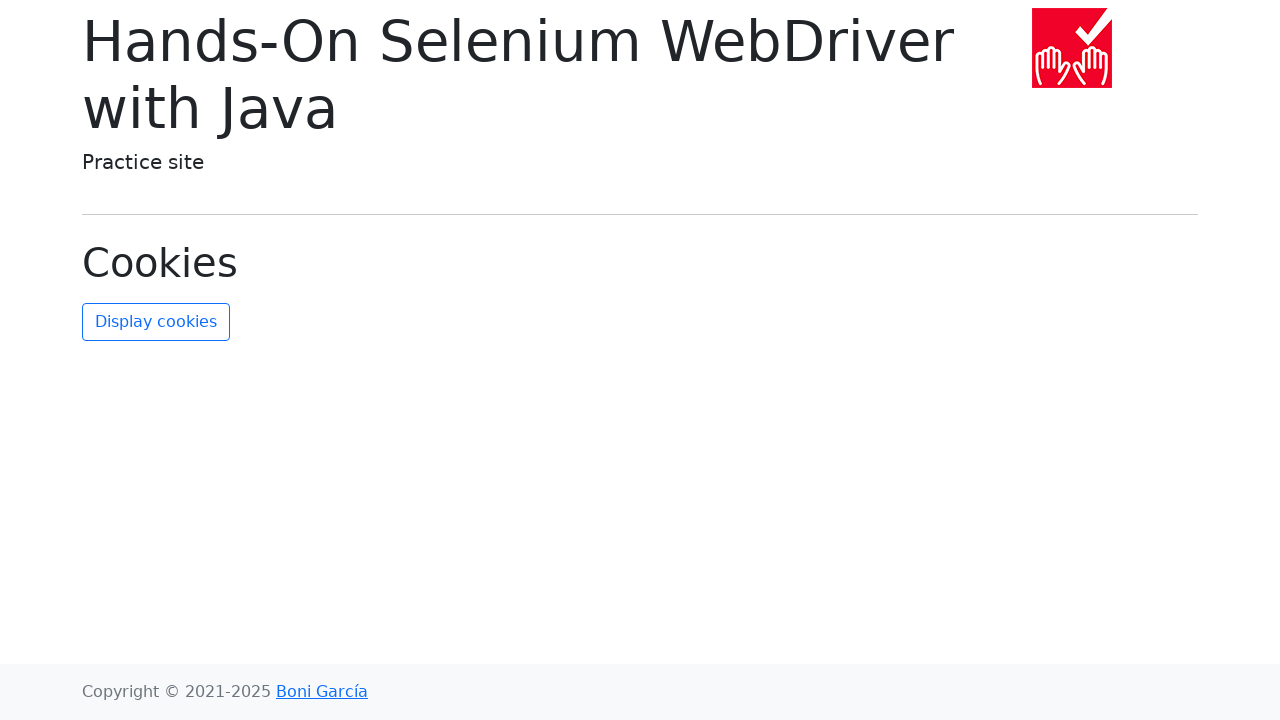

Waited for page load (domcontentloaded) after clicking link 4 in chapter 2
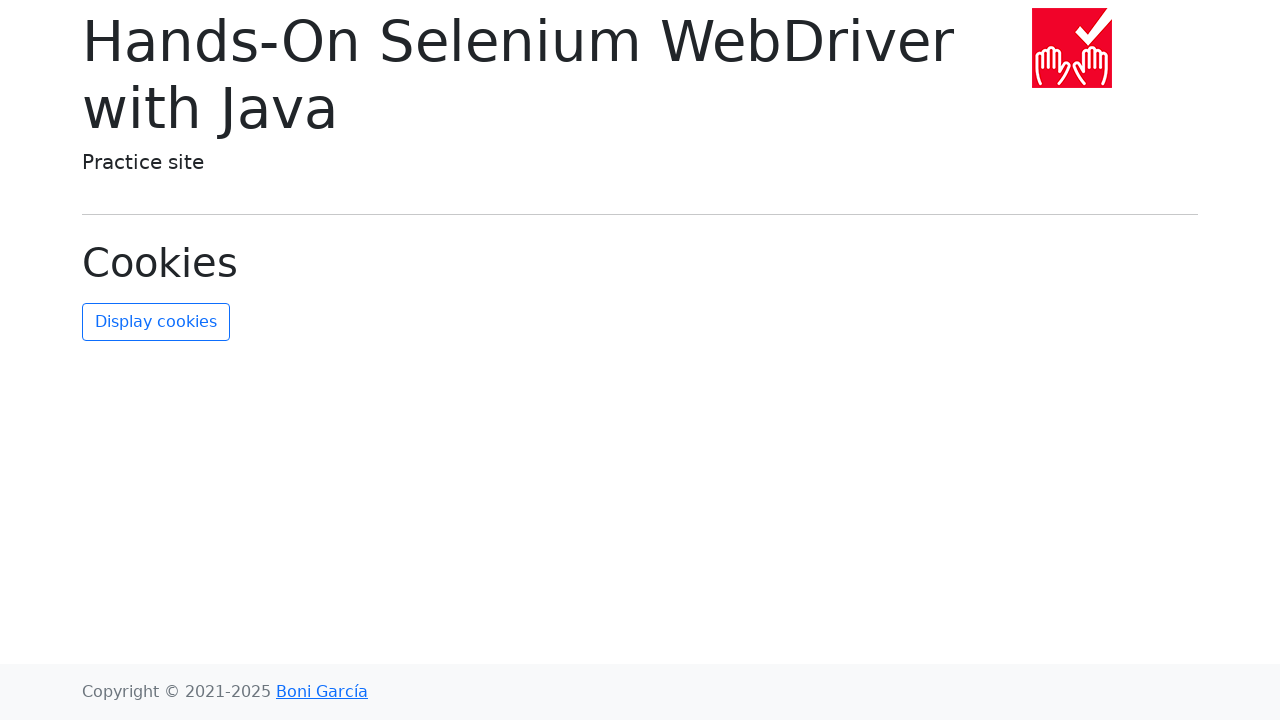

Navigated back to homepage after visiting link 4 in chapter 2
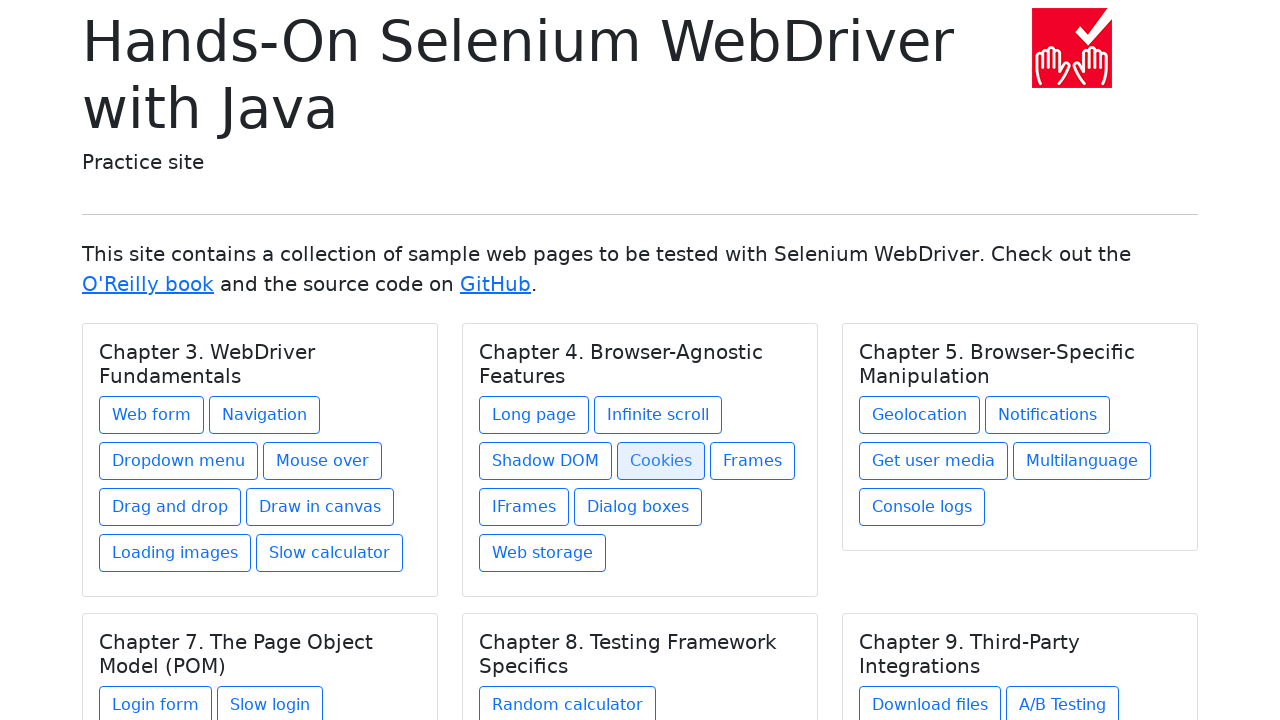

Waited for homepage to load (domcontentloaded) after navigating back
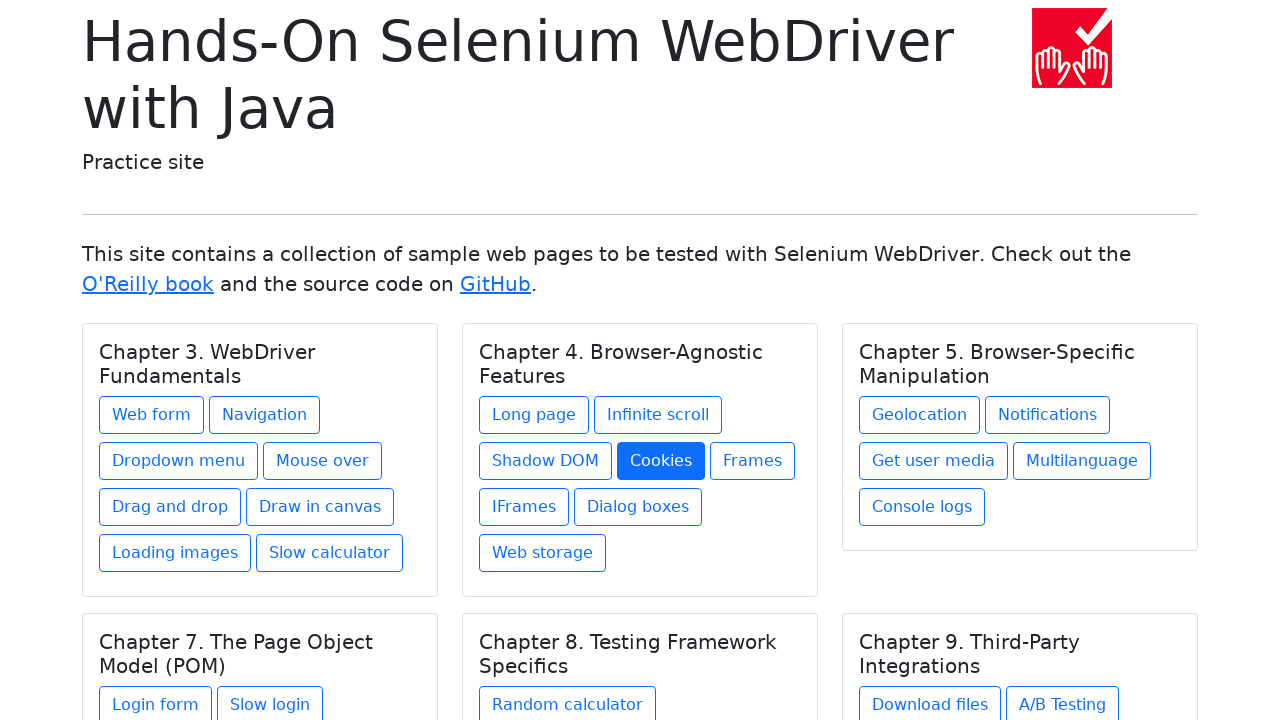

Re-located chapters before clicking link 5 in chapter 2
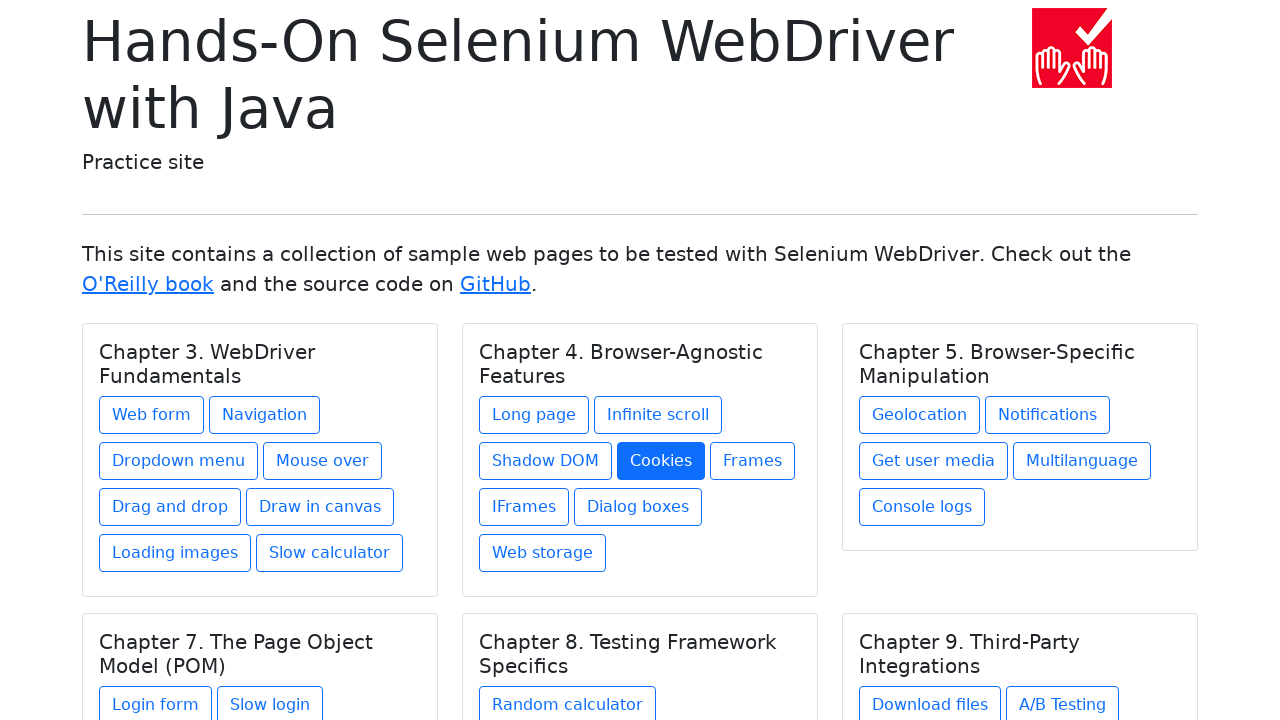

Selected chapter 2 again
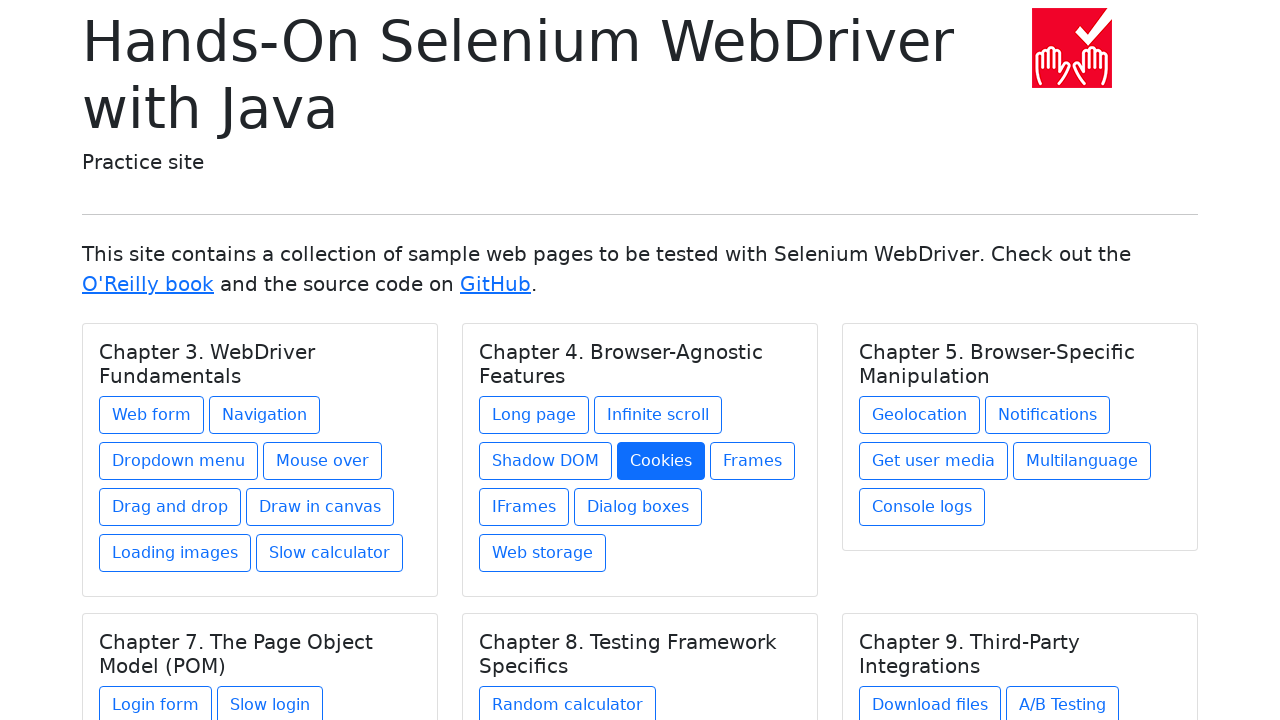

Re-located links in chapter 2
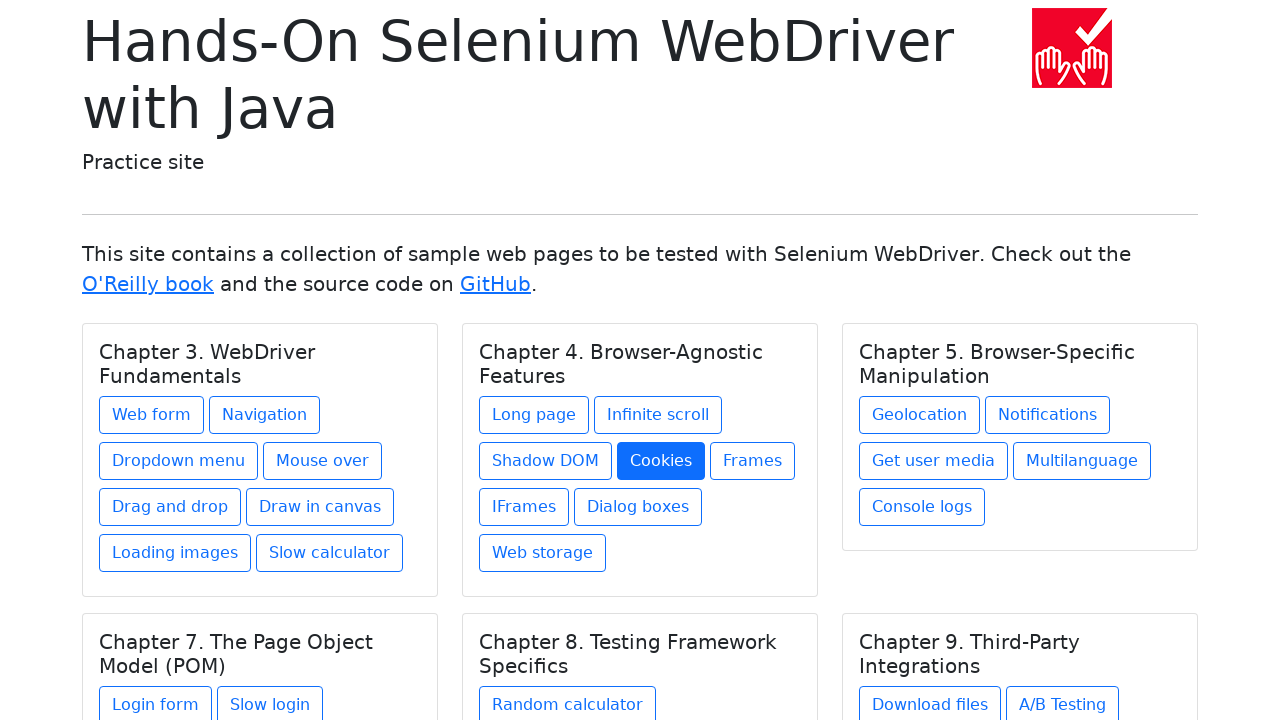

Selected link 5 in chapter 2
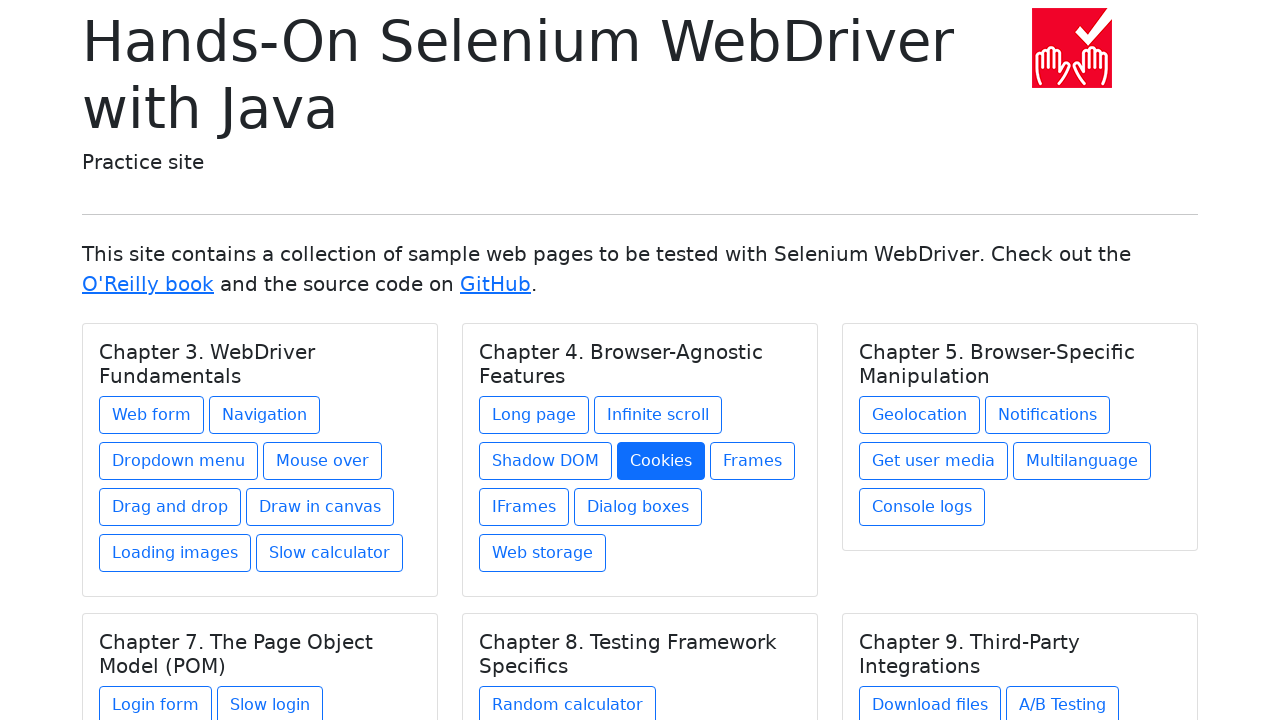

Clicked link 5 in chapter 2 at (752, 461) on h5.card-title >> nth=1 >> xpath=./../a >> nth=4
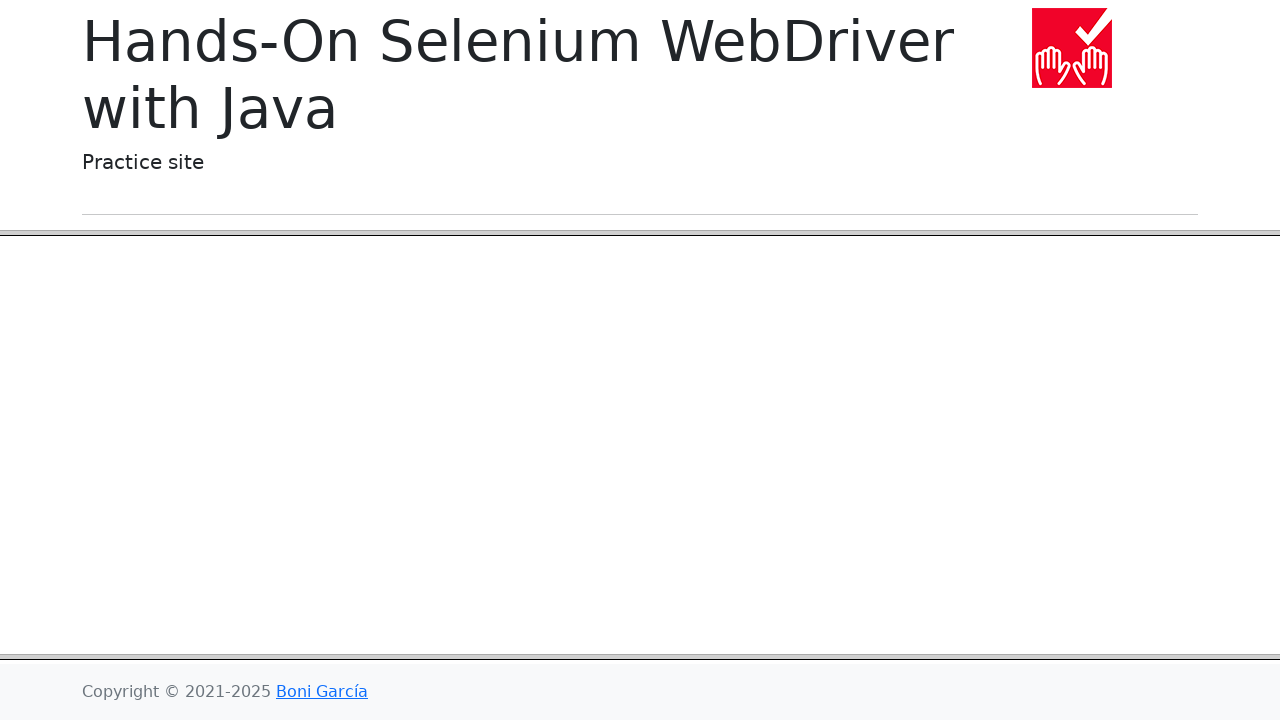

Waited for page load (domcontentloaded) after clicking link 5 in chapter 2
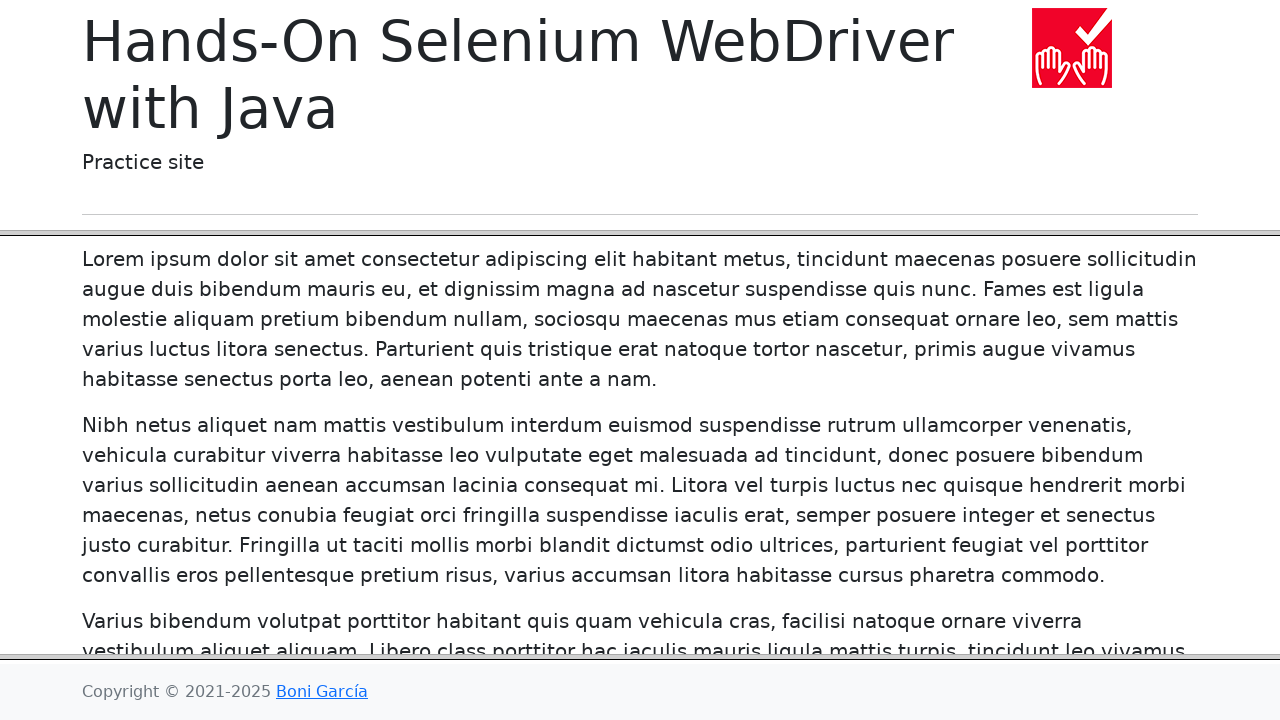

Navigated back to homepage after visiting link 5 in chapter 2
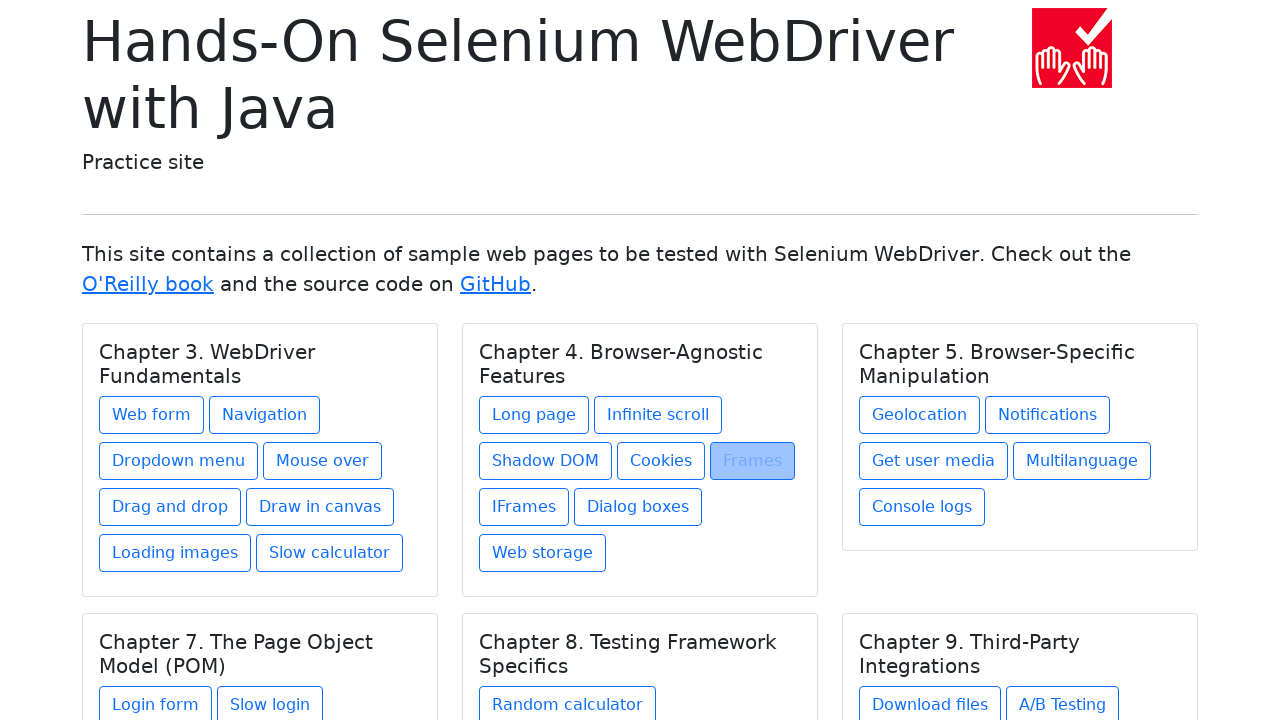

Waited for homepage to load (domcontentloaded) after navigating back
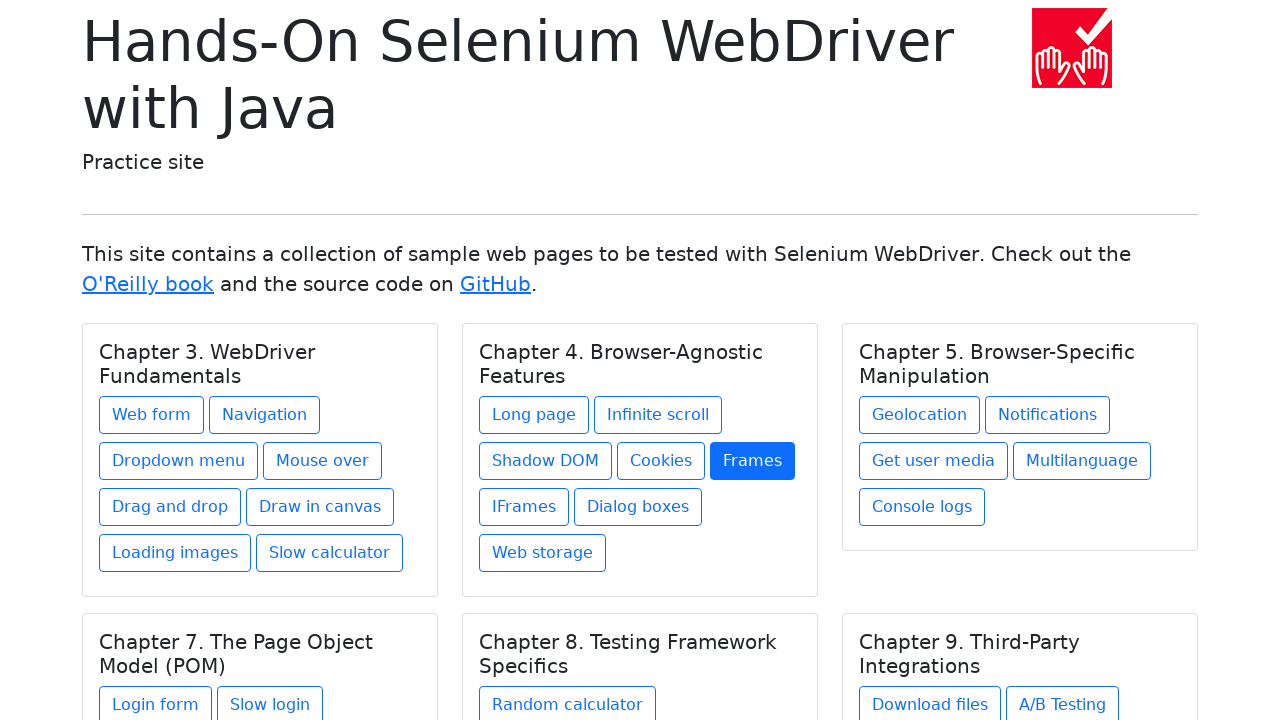

Re-located chapters before clicking link 6 in chapter 2
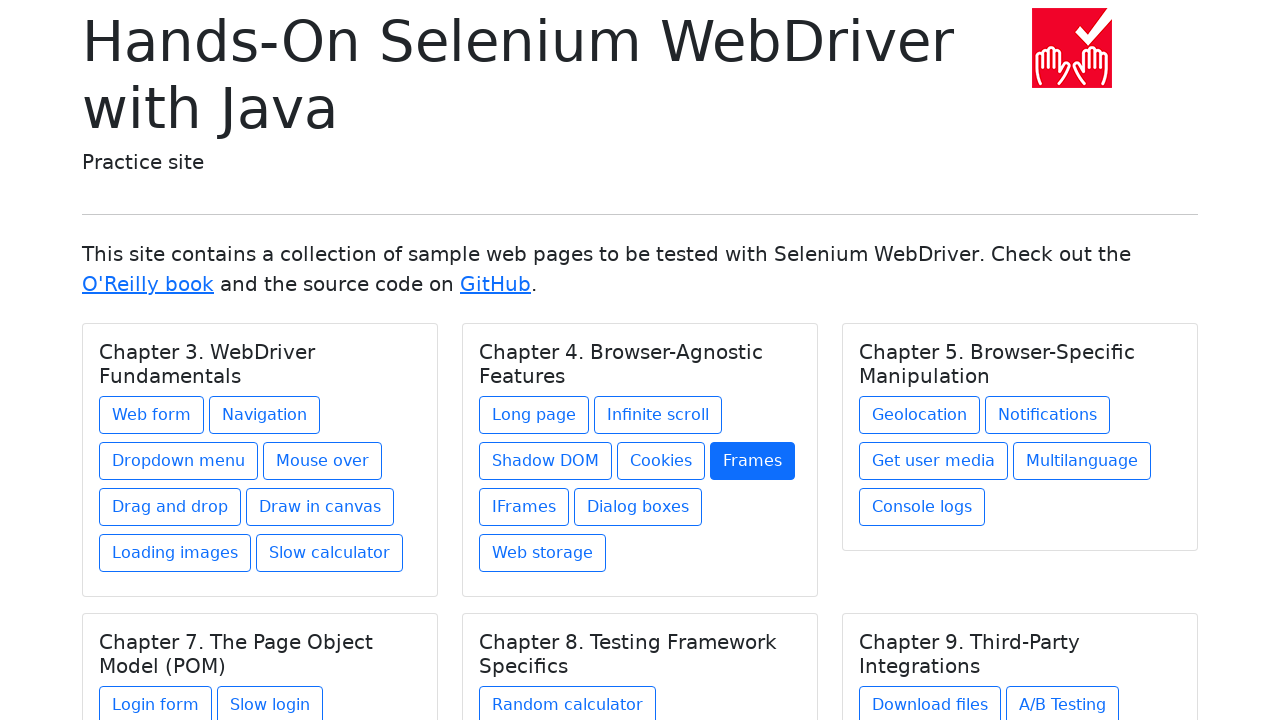

Selected chapter 2 again
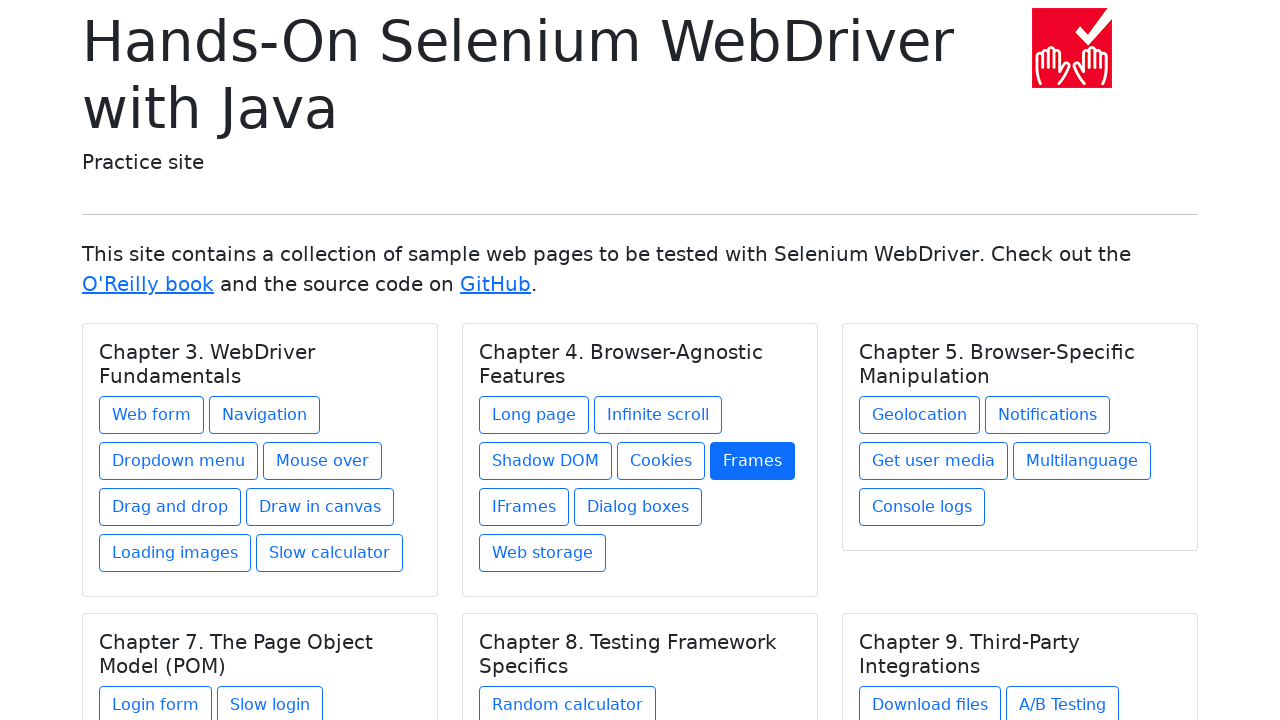

Re-located links in chapter 2
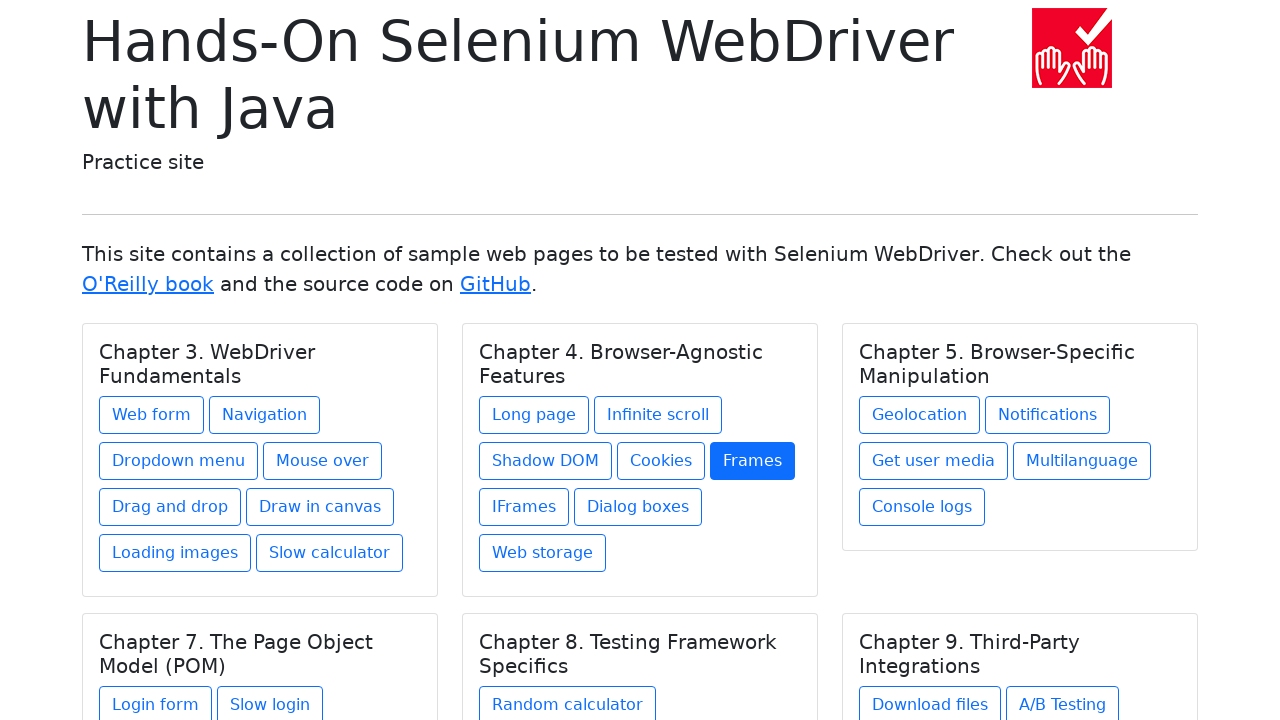

Selected link 6 in chapter 2
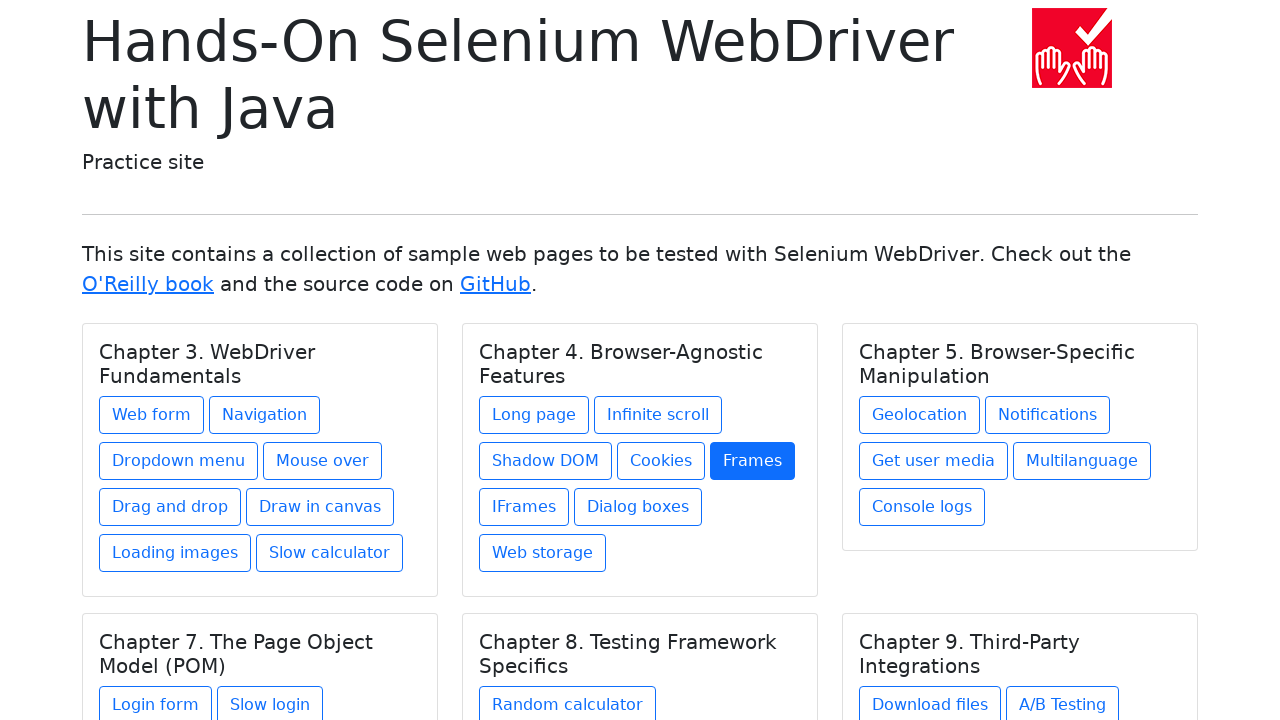

Clicked link 6 in chapter 2 at (524, 507) on h5.card-title >> nth=1 >> xpath=./../a >> nth=5
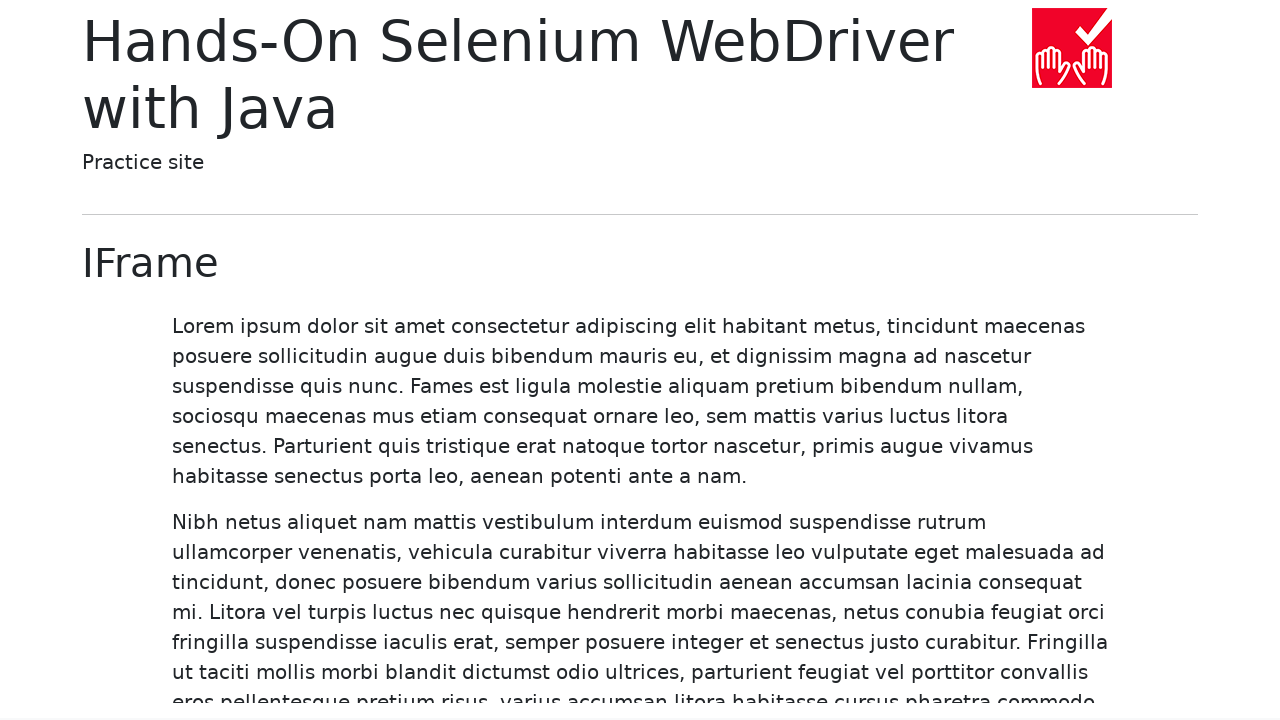

Waited for page load (domcontentloaded) after clicking link 6 in chapter 2
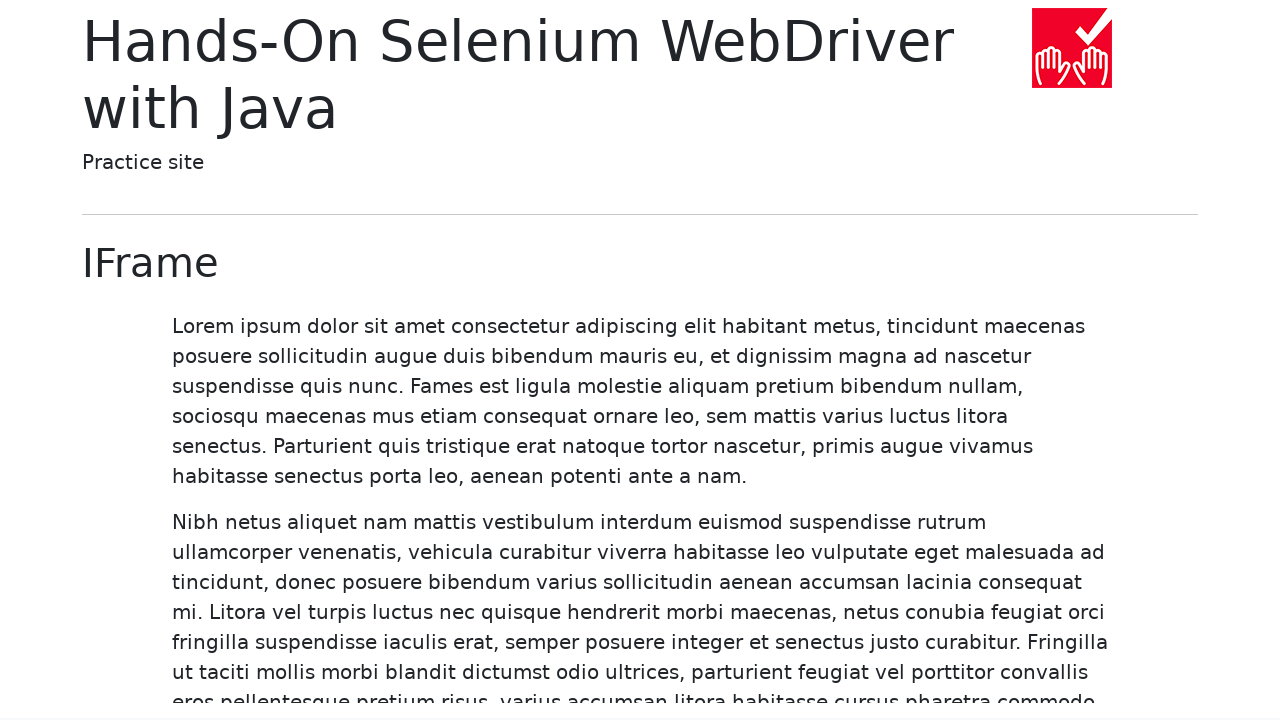

Navigated back to homepage after visiting link 6 in chapter 2
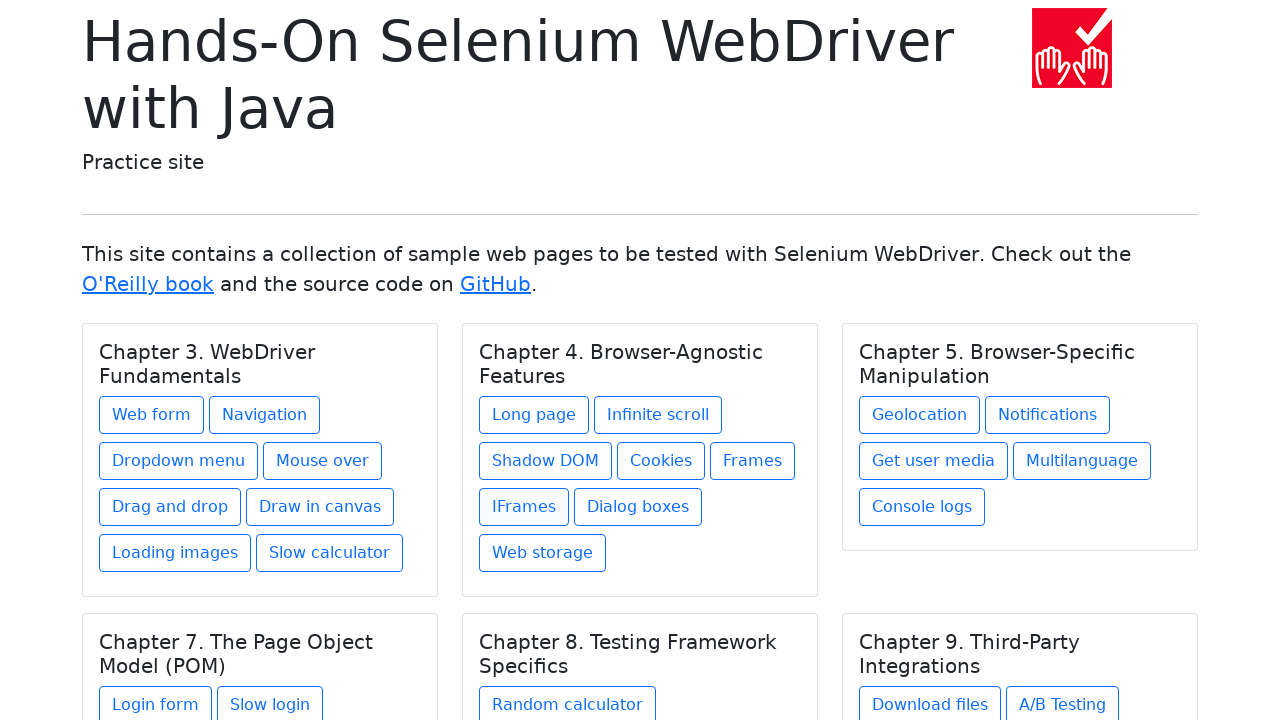

Waited for homepage to load (domcontentloaded) after navigating back
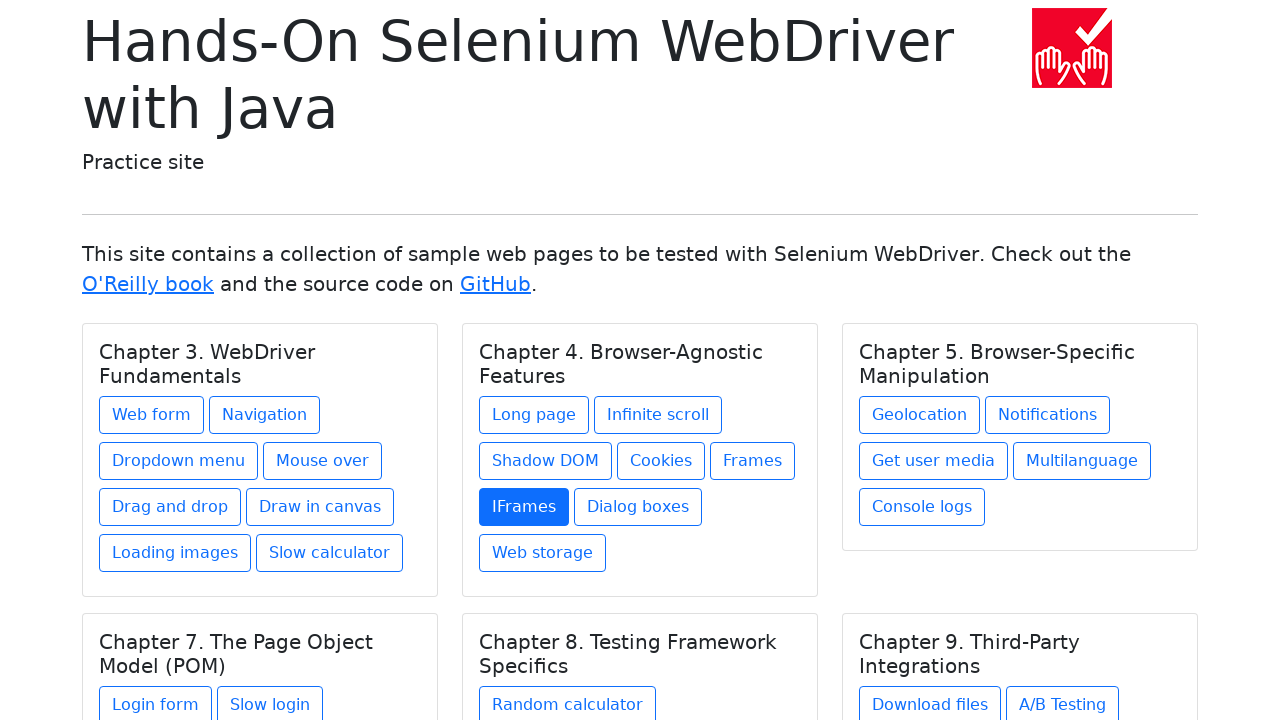

Re-located chapters before clicking link 7 in chapter 2
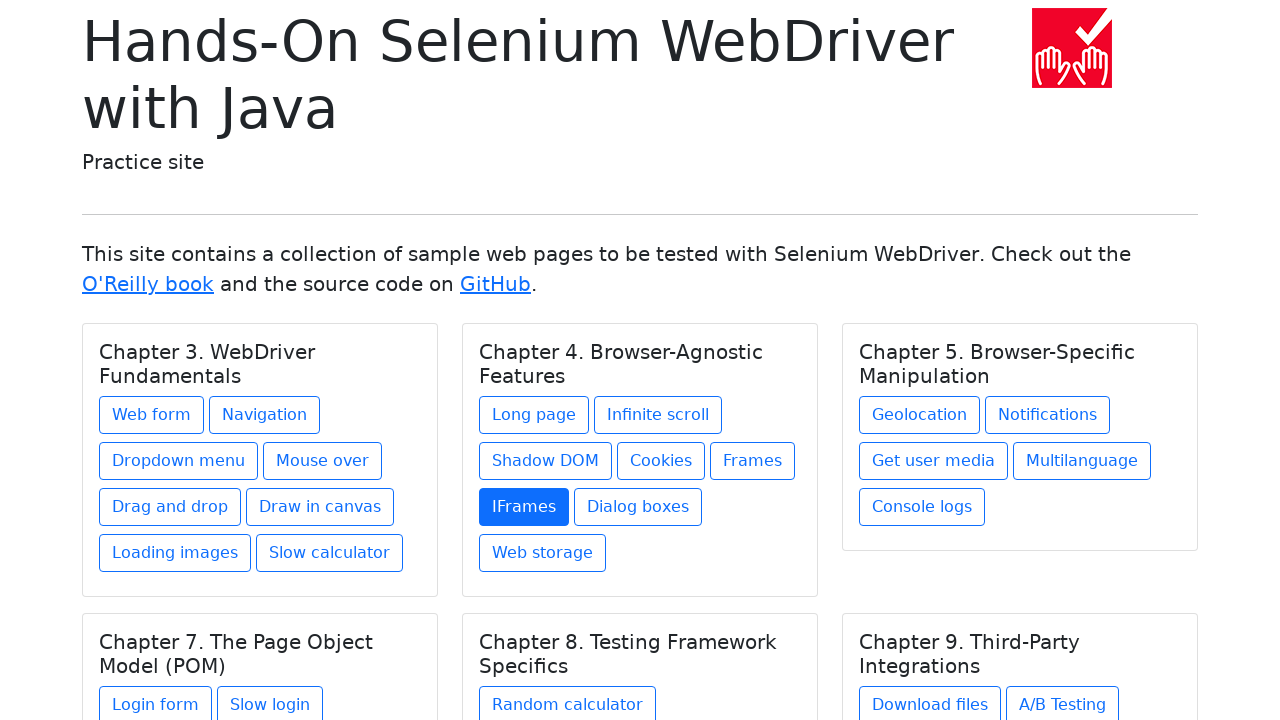

Selected chapter 2 again
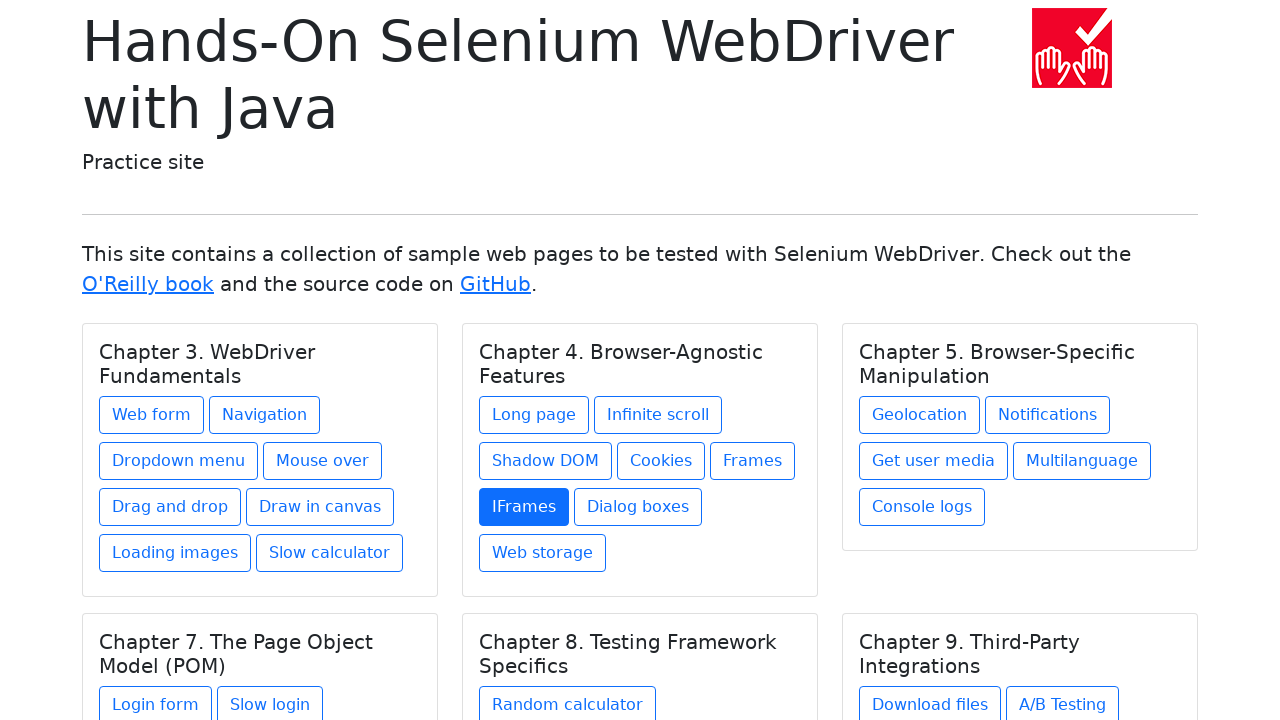

Re-located links in chapter 2
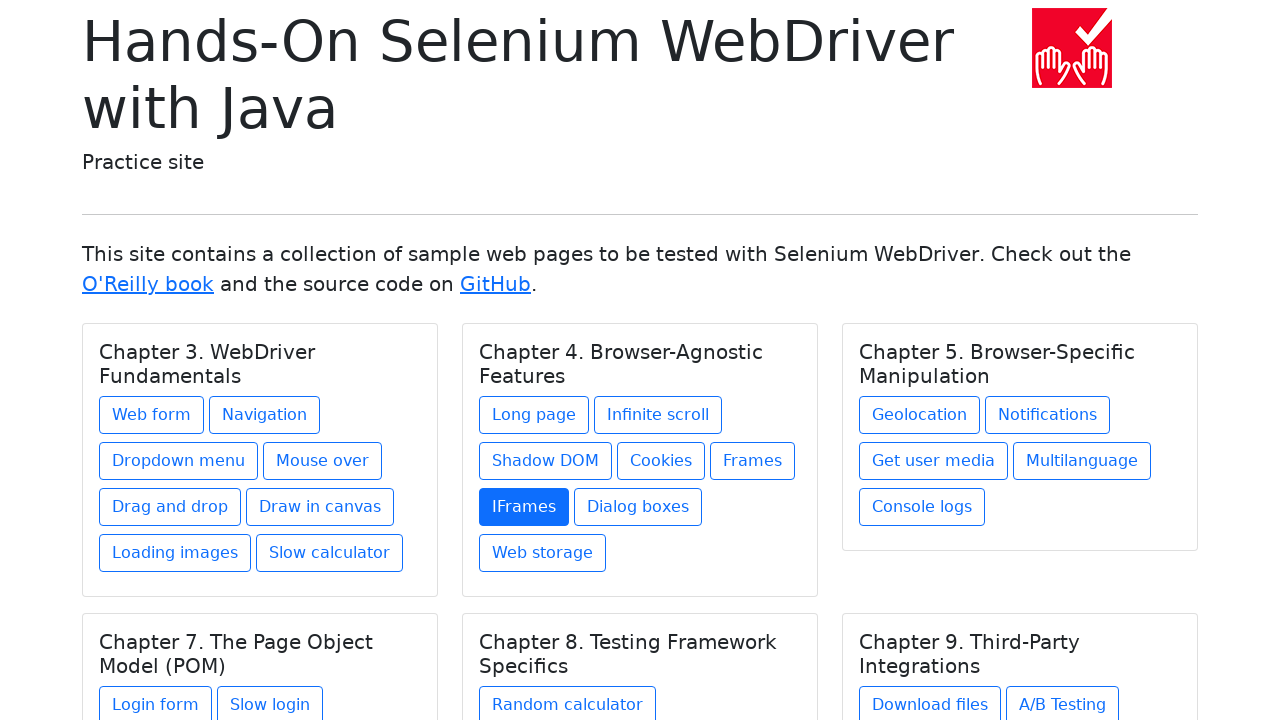

Selected link 7 in chapter 2
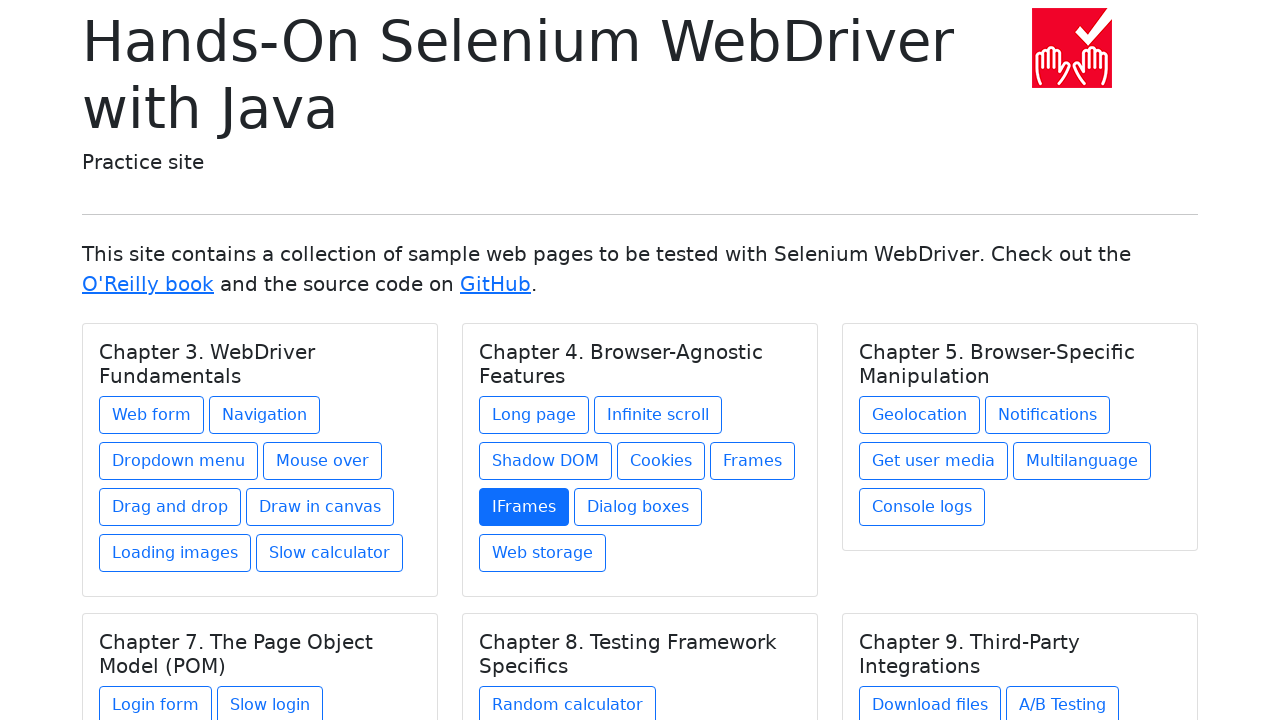

Clicked link 7 in chapter 2 at (638, 507) on h5.card-title >> nth=1 >> xpath=./../a >> nth=6
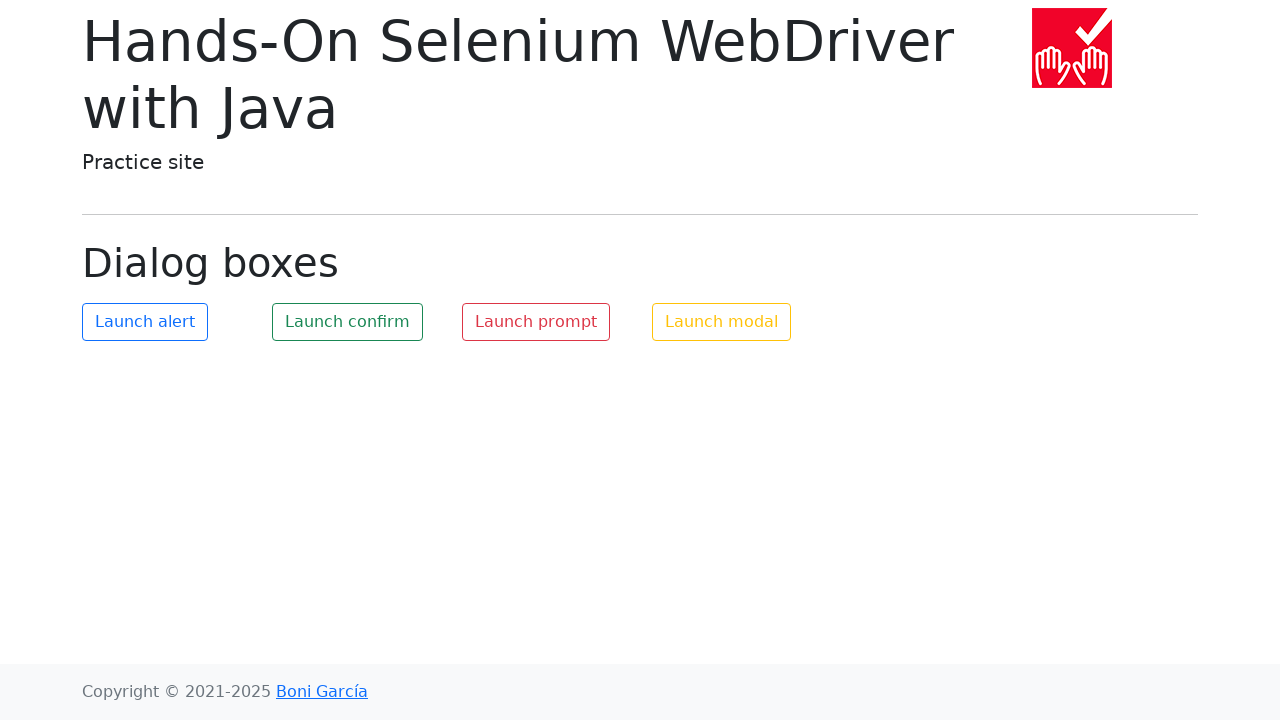

Waited for page load (domcontentloaded) after clicking link 7 in chapter 2
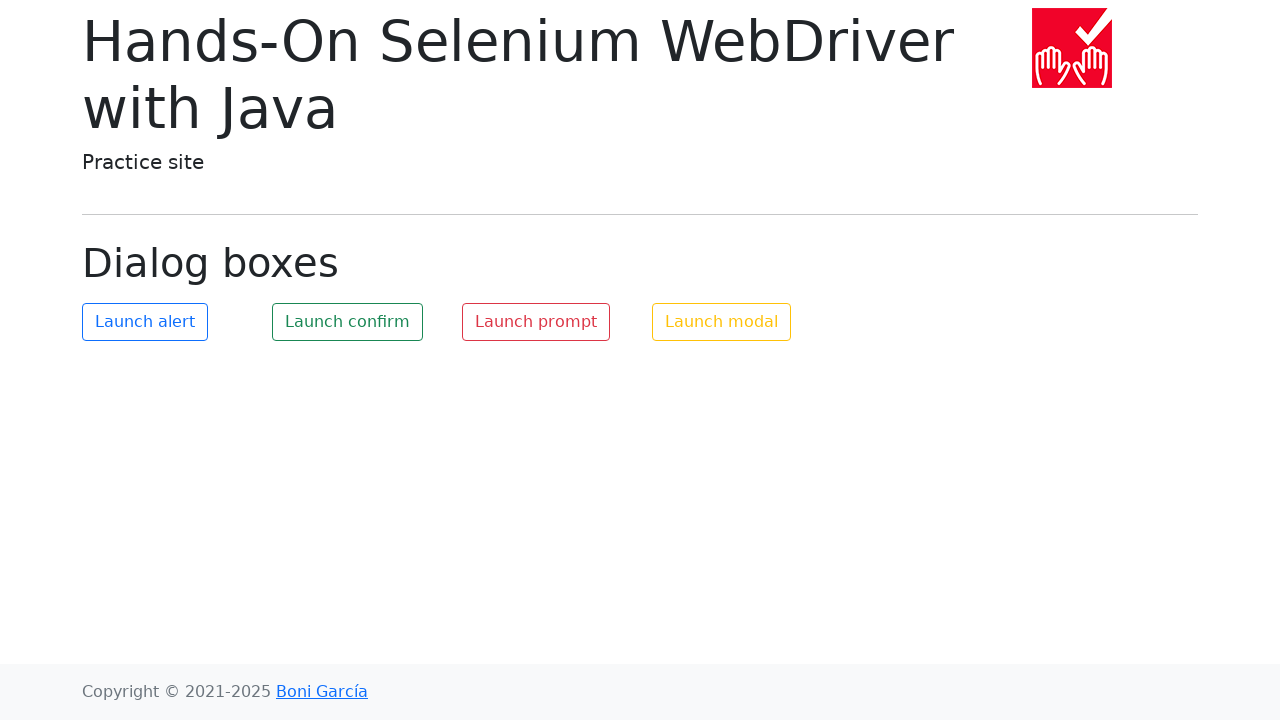

Navigated back to homepage after visiting link 7 in chapter 2
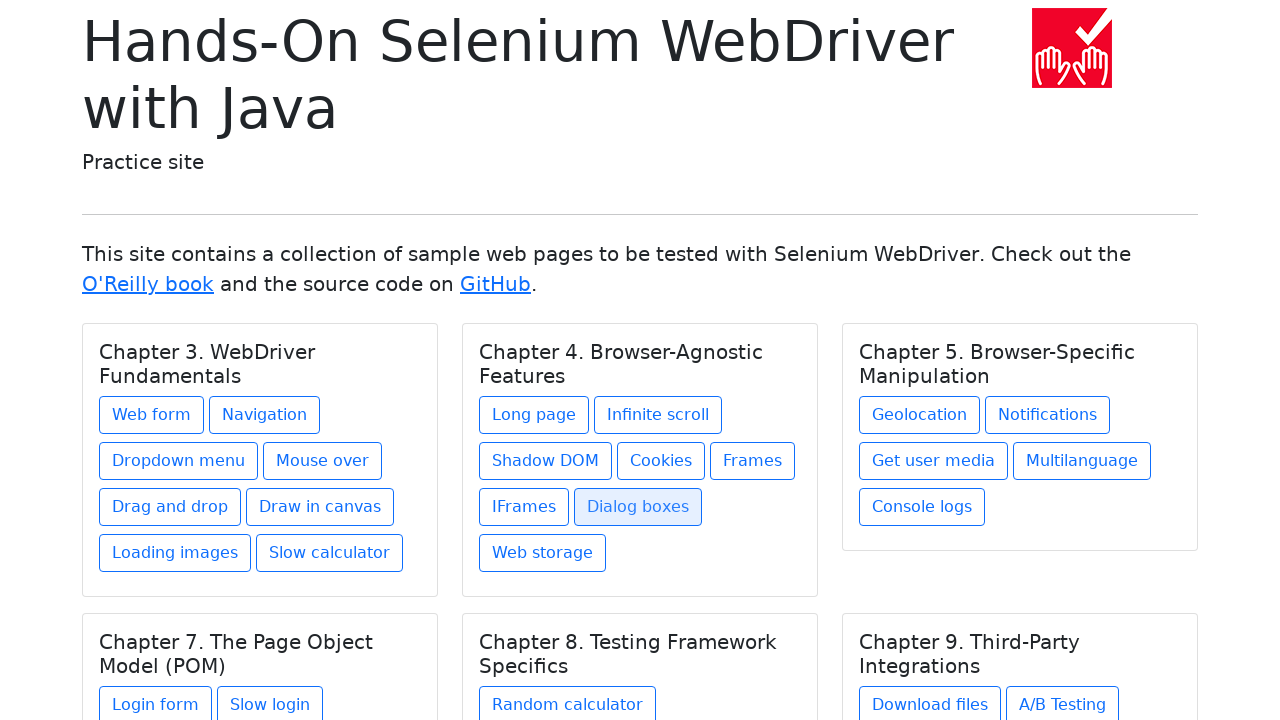

Waited for homepage to load (domcontentloaded) after navigating back
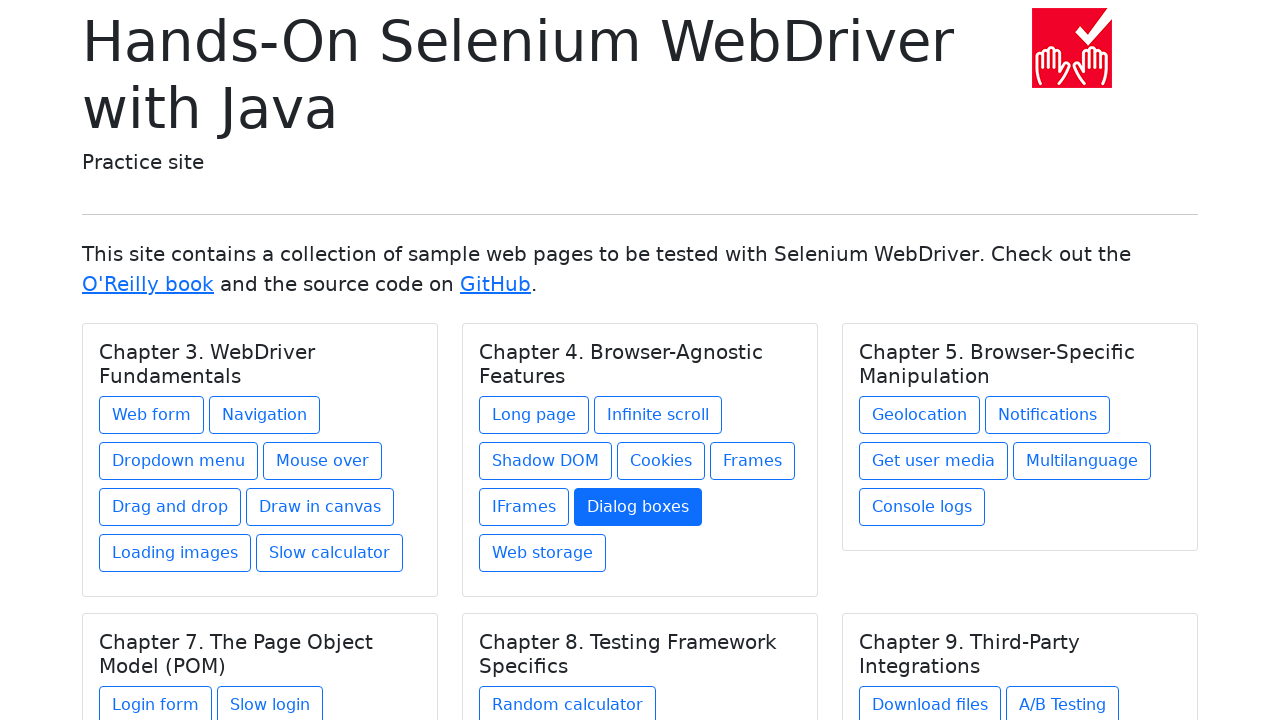

Re-located chapters before clicking link 8 in chapter 2
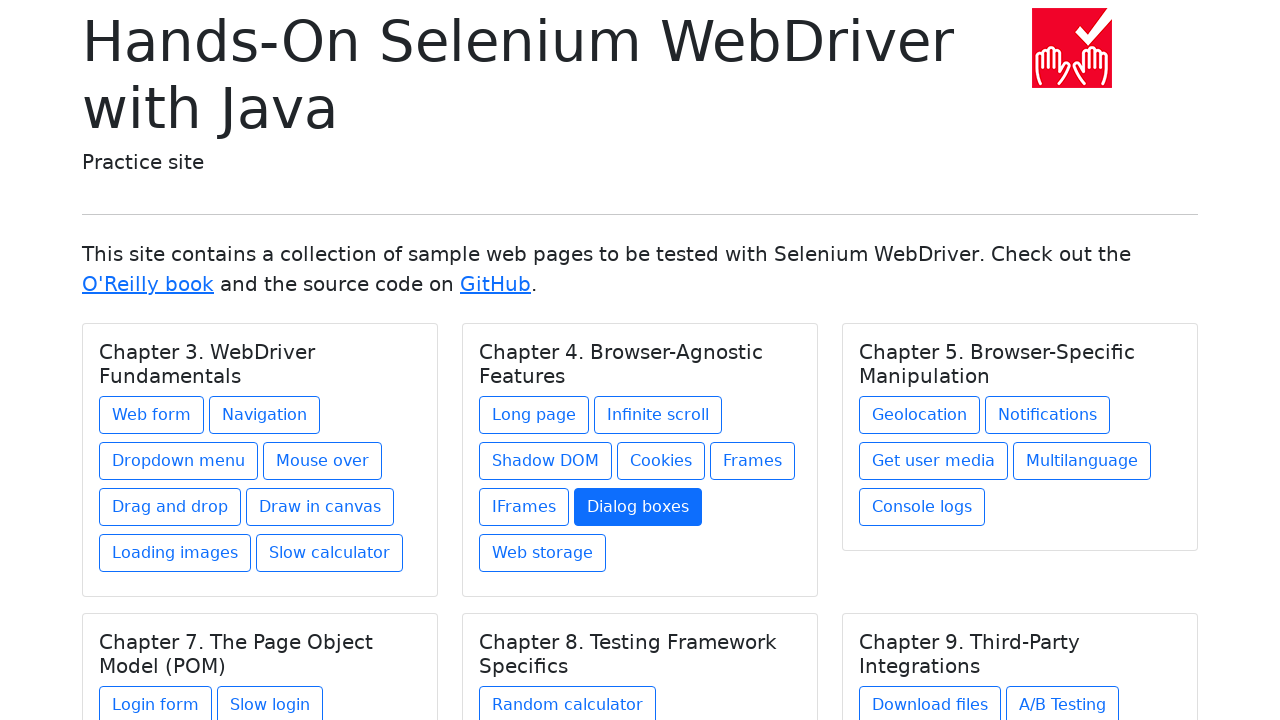

Selected chapter 2 again
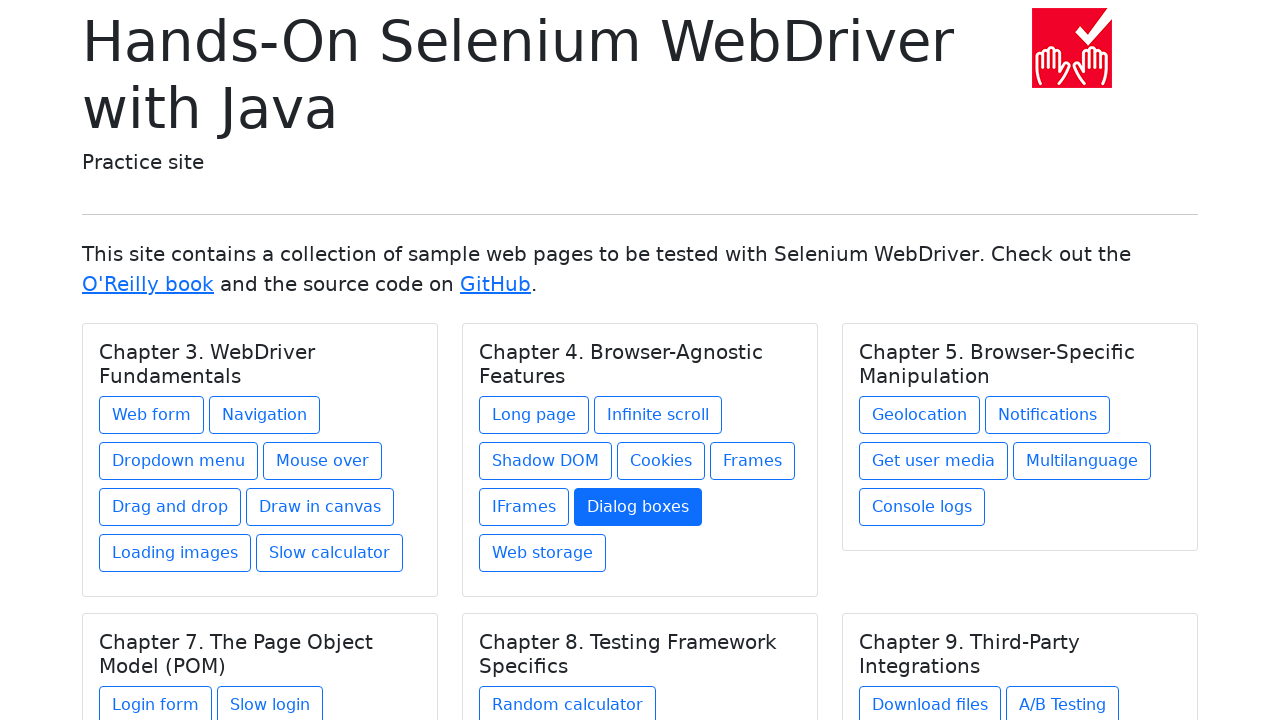

Re-located links in chapter 2
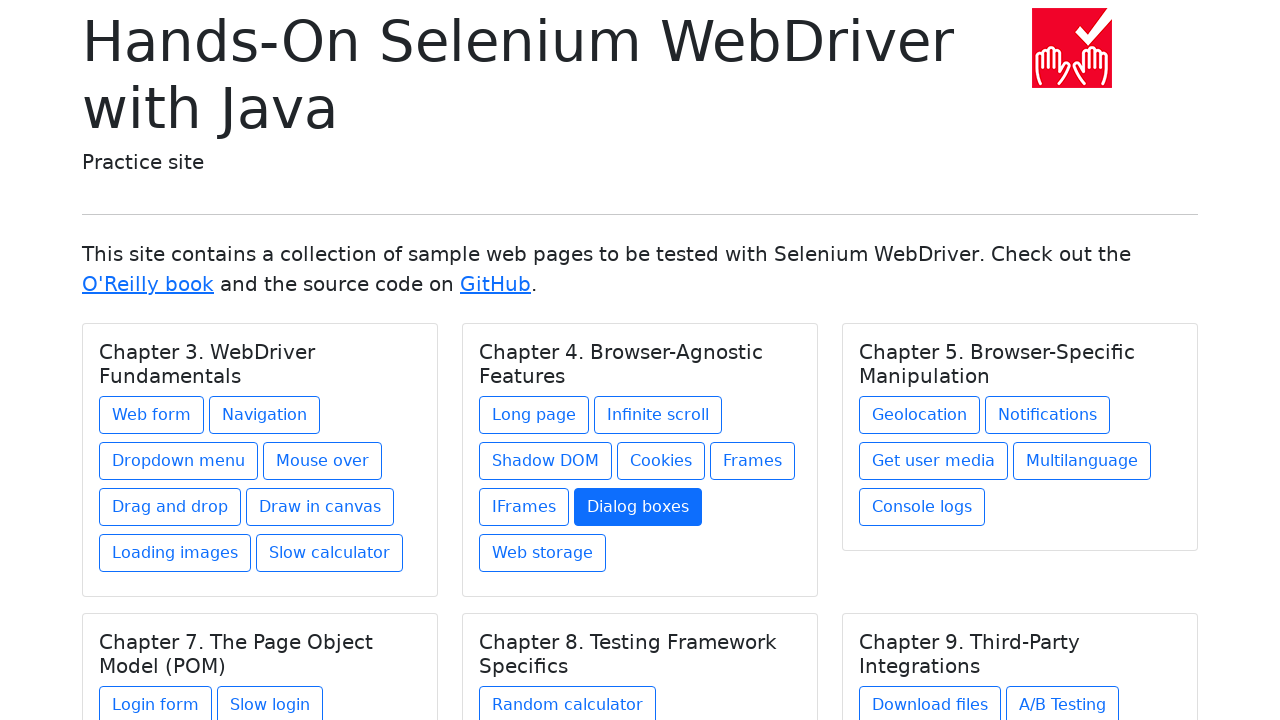

Selected link 8 in chapter 2
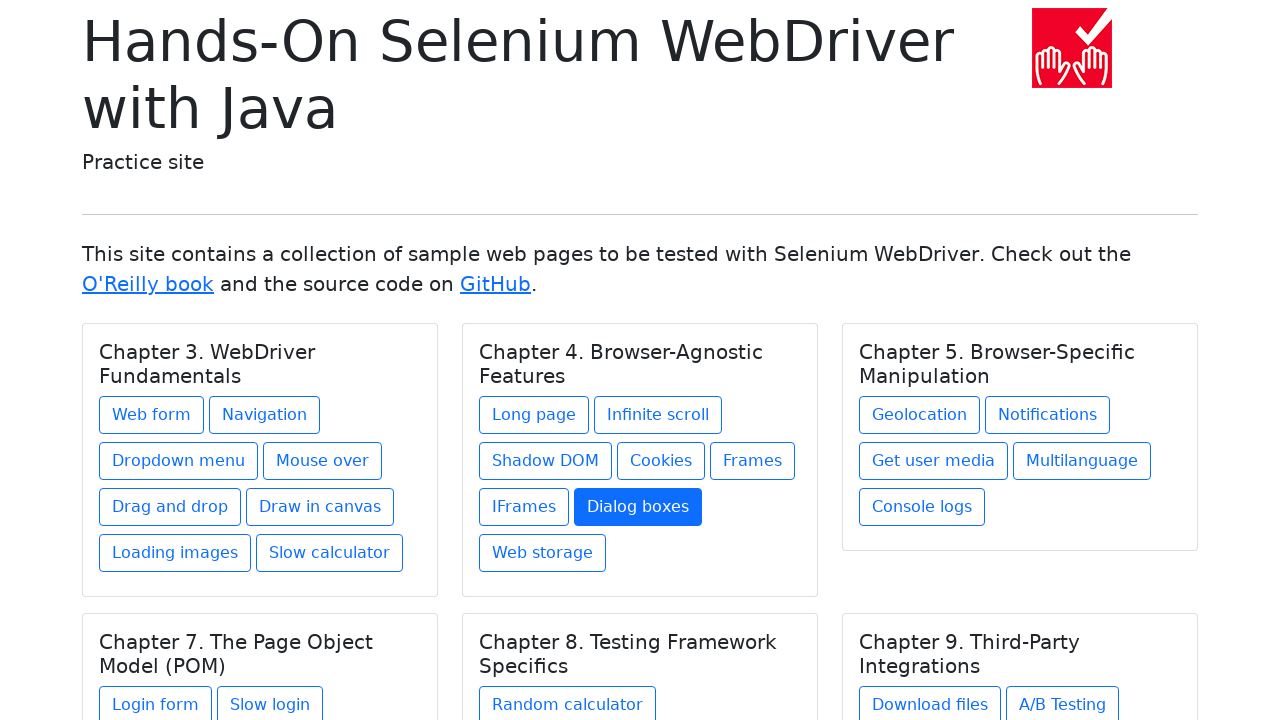

Clicked link 8 in chapter 2 at (542, 553) on h5.card-title >> nth=1 >> xpath=./../a >> nth=7
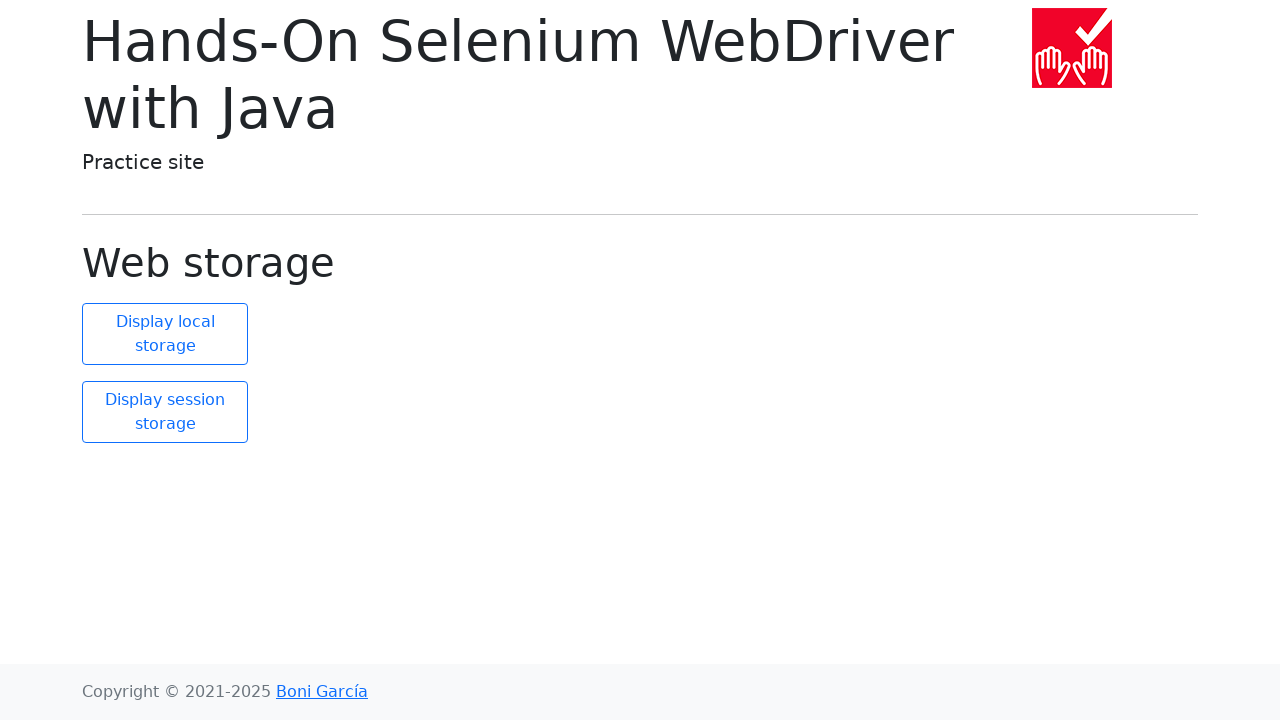

Waited for page load (domcontentloaded) after clicking link 8 in chapter 2
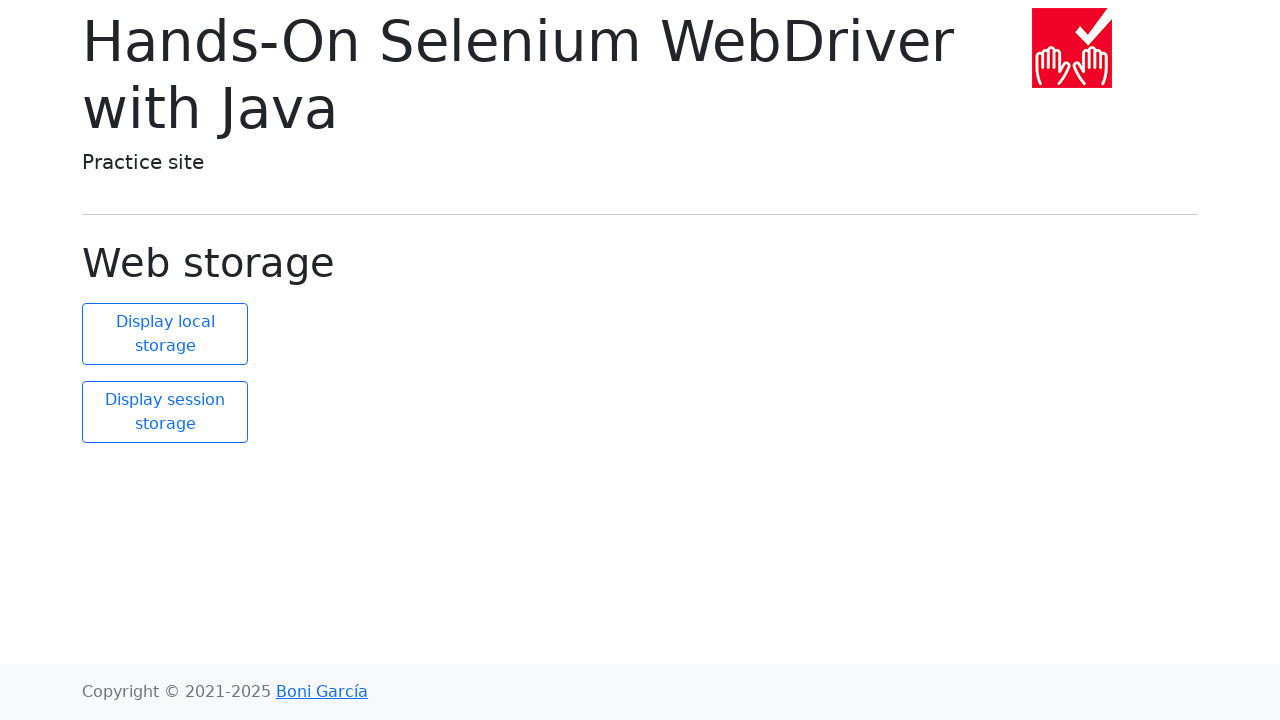

Navigated back to homepage after visiting link 8 in chapter 2
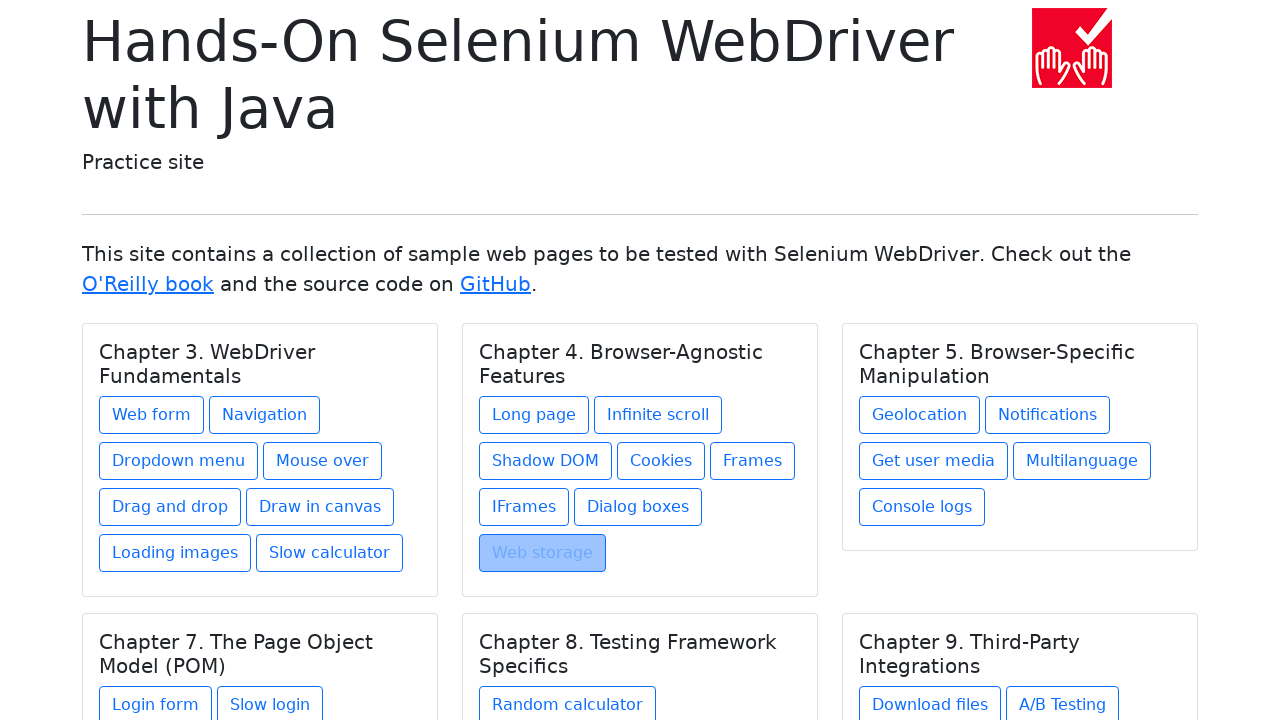

Waited for homepage to load (domcontentloaded) after navigating back
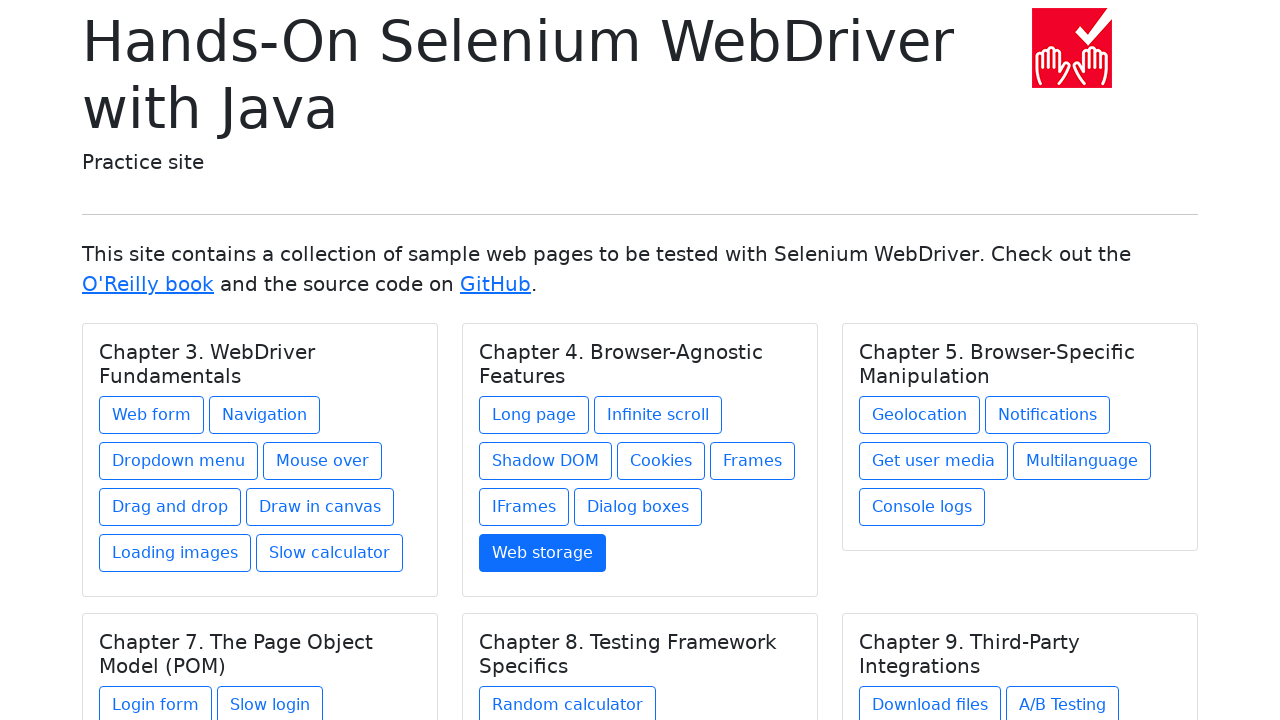

Re-located chapters (iteration 3/6)
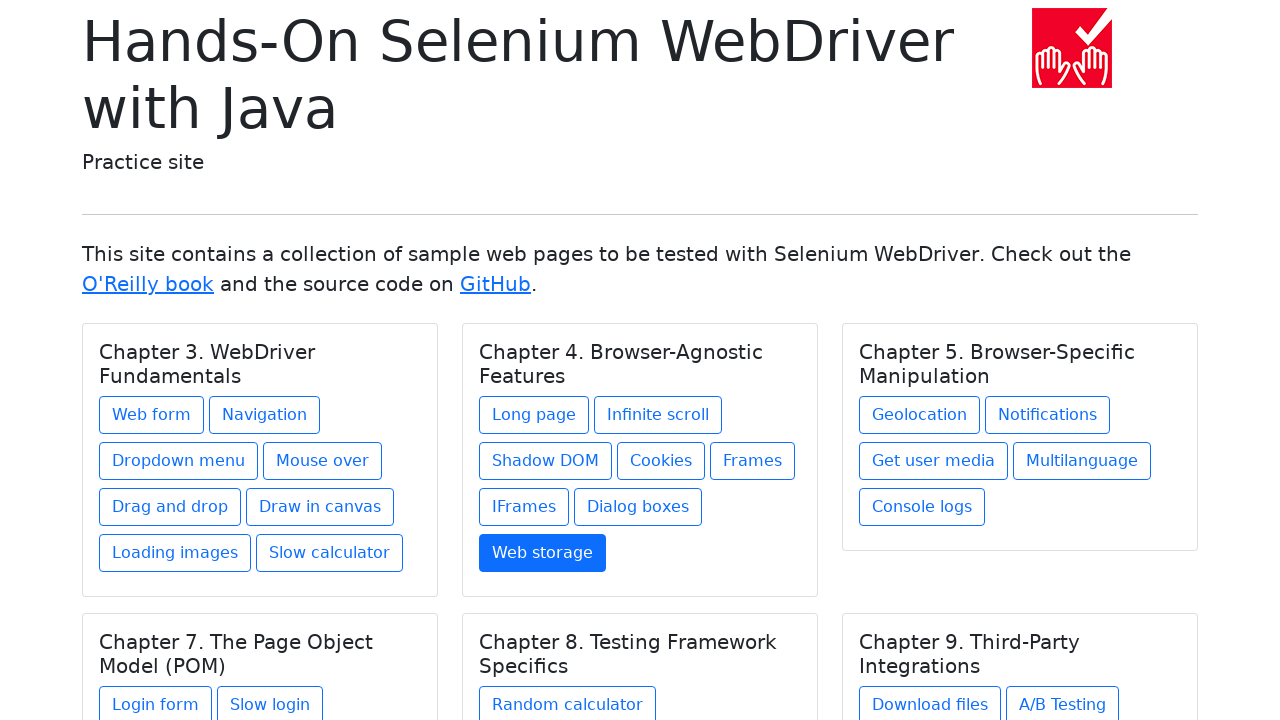

Selected chapter 3 of 6
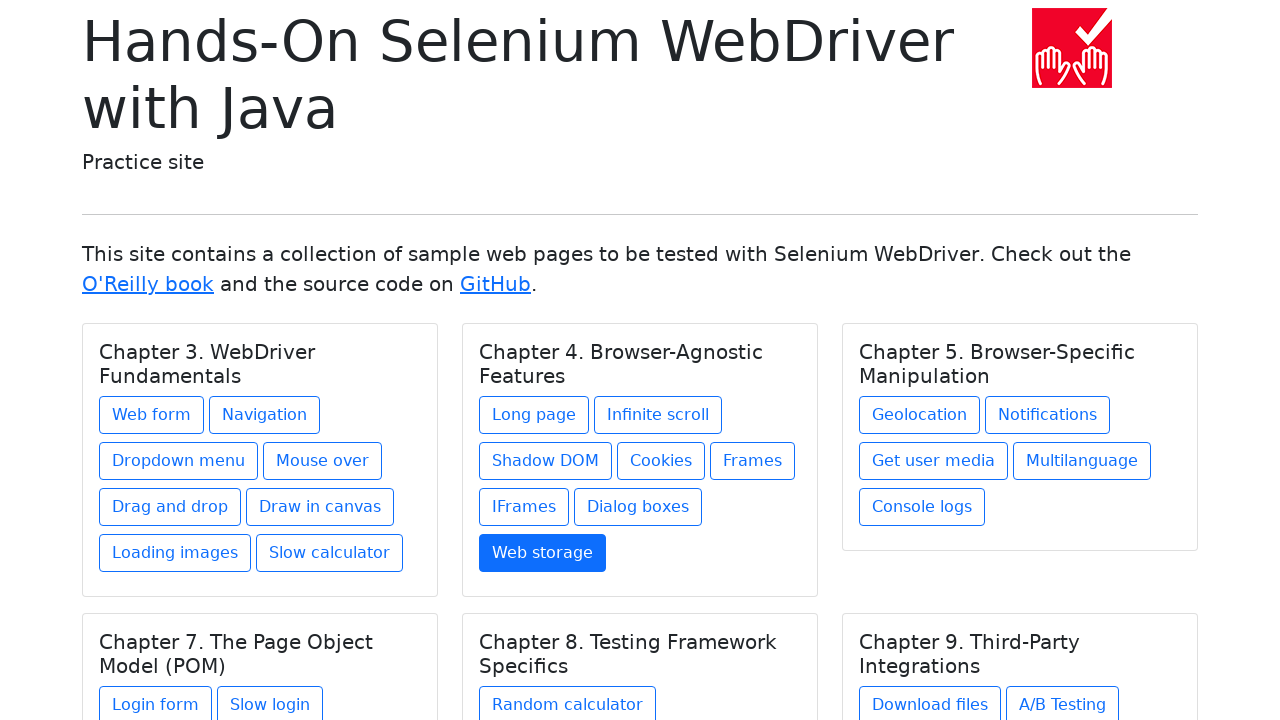

Located all links within chapter 3
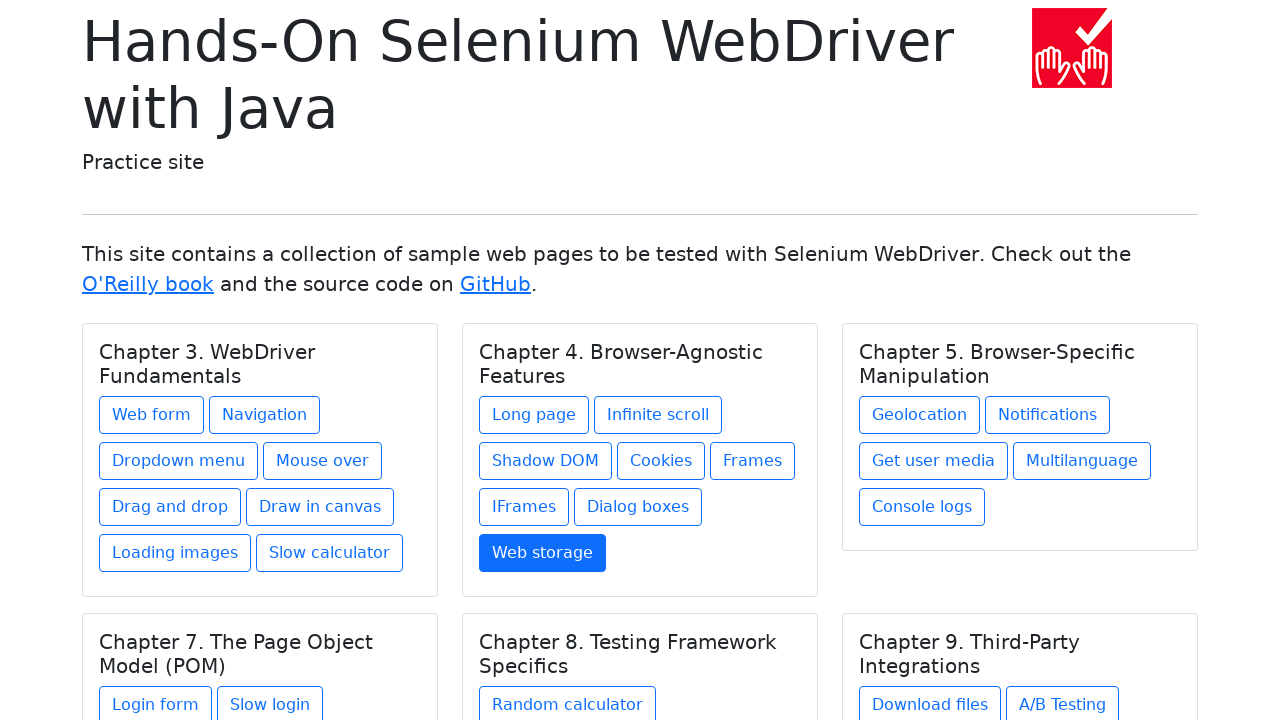

Retrieved link count for chapter 3: 5 links
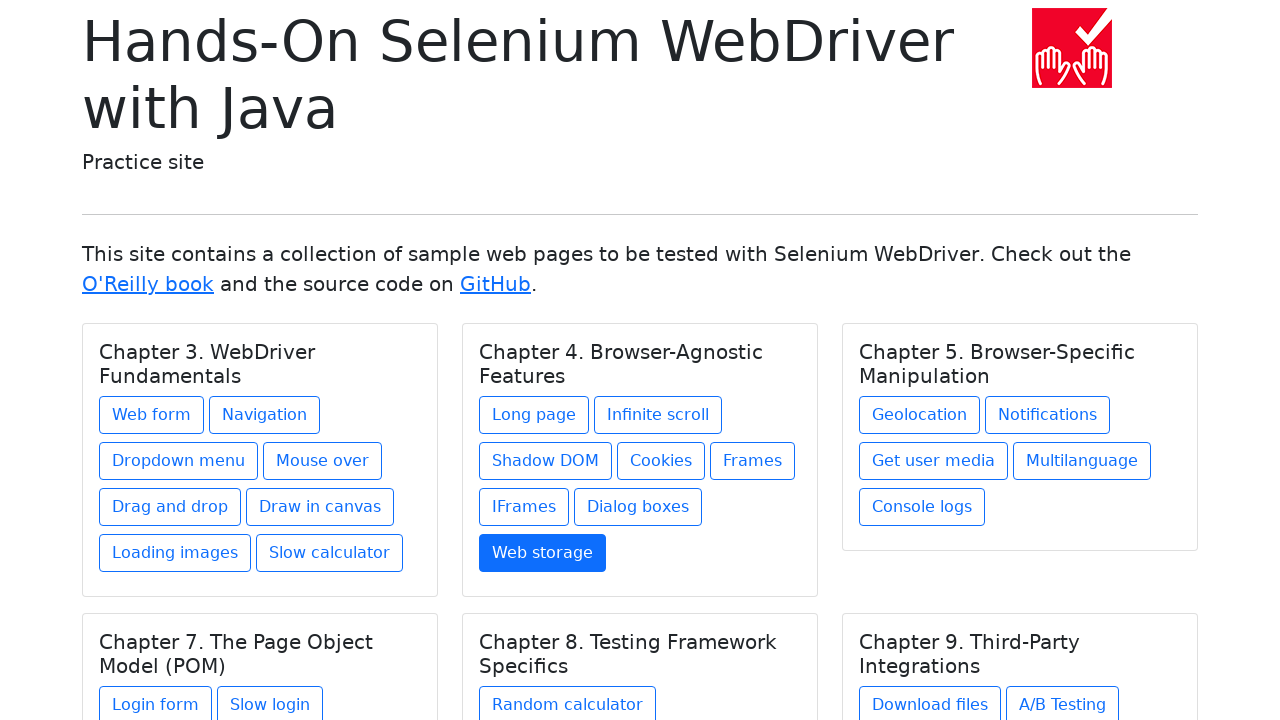

Re-located chapters before clicking link 1 in chapter 3
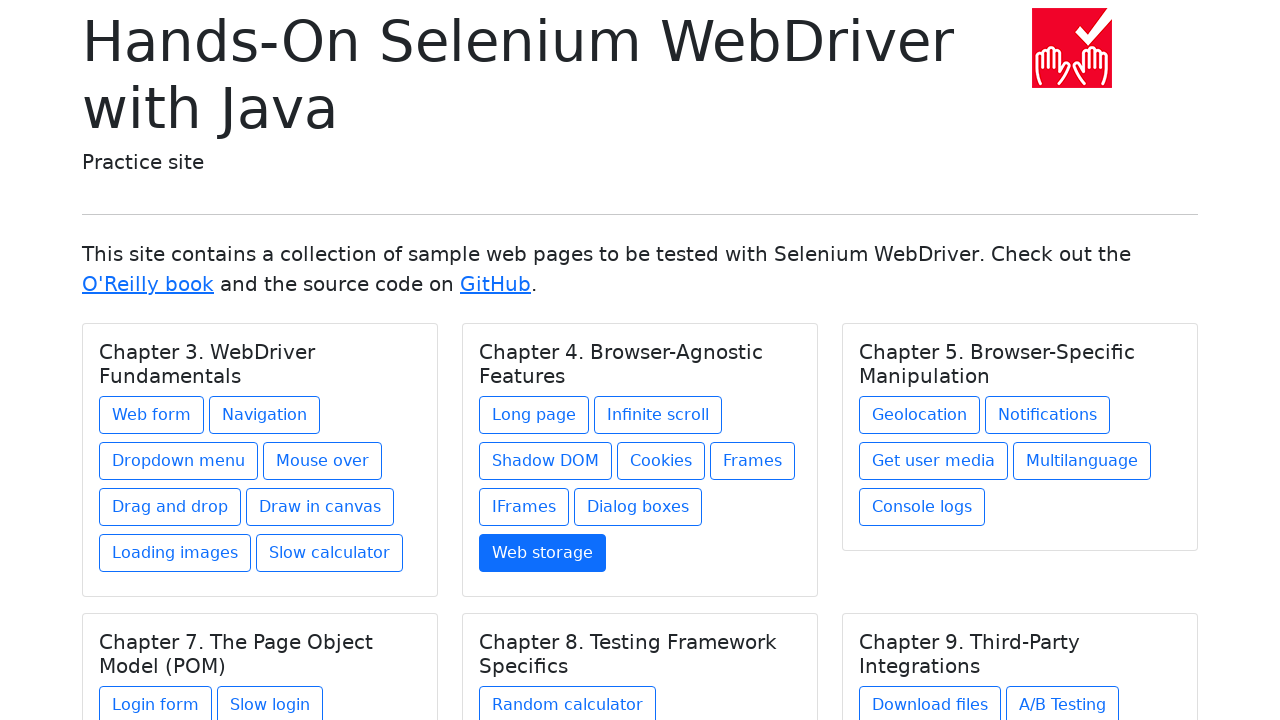

Selected chapter 3 again
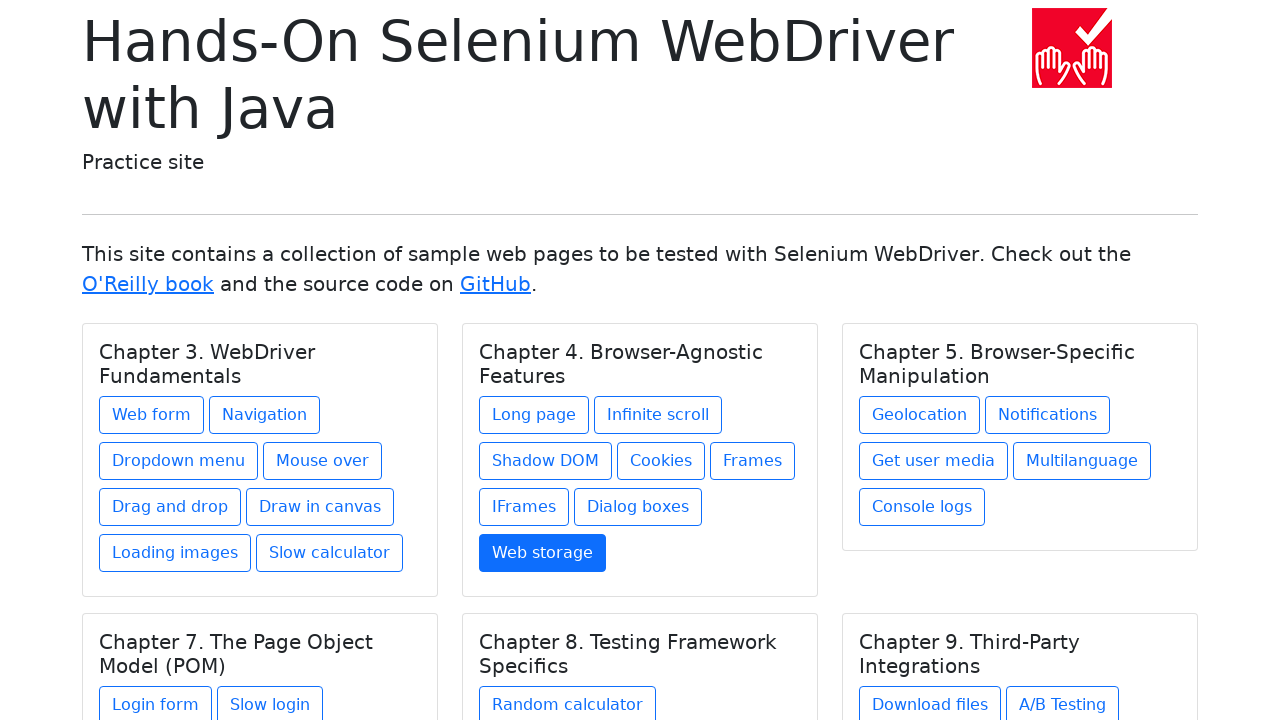

Re-located links in chapter 3
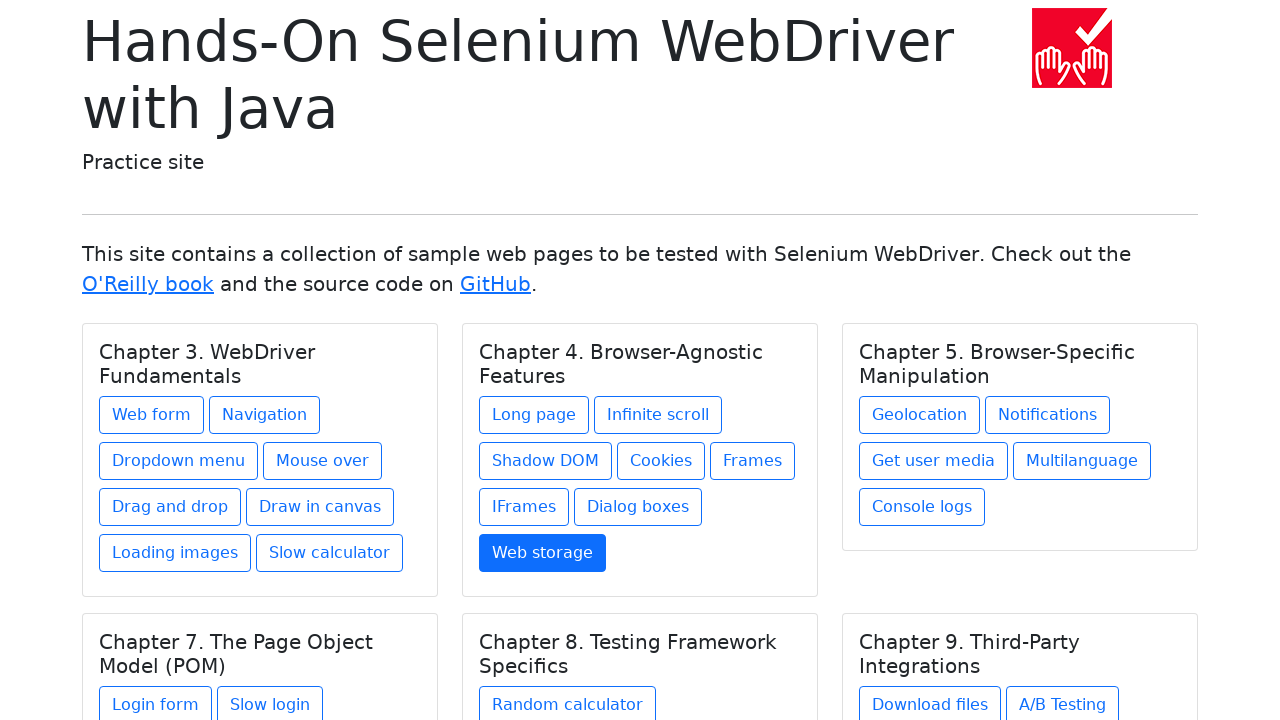

Selected link 1 in chapter 3
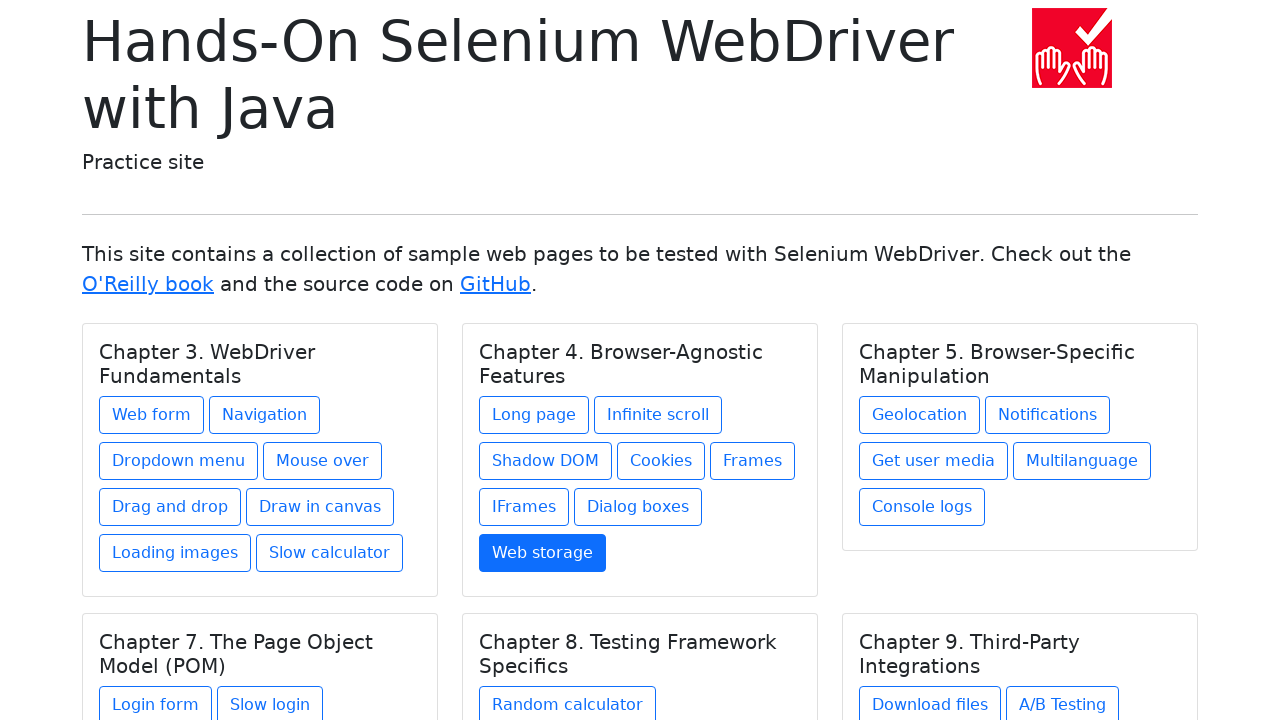

Clicked link 1 in chapter 3 at (920, 415) on h5.card-title >> nth=2 >> xpath=./../a >> nth=0
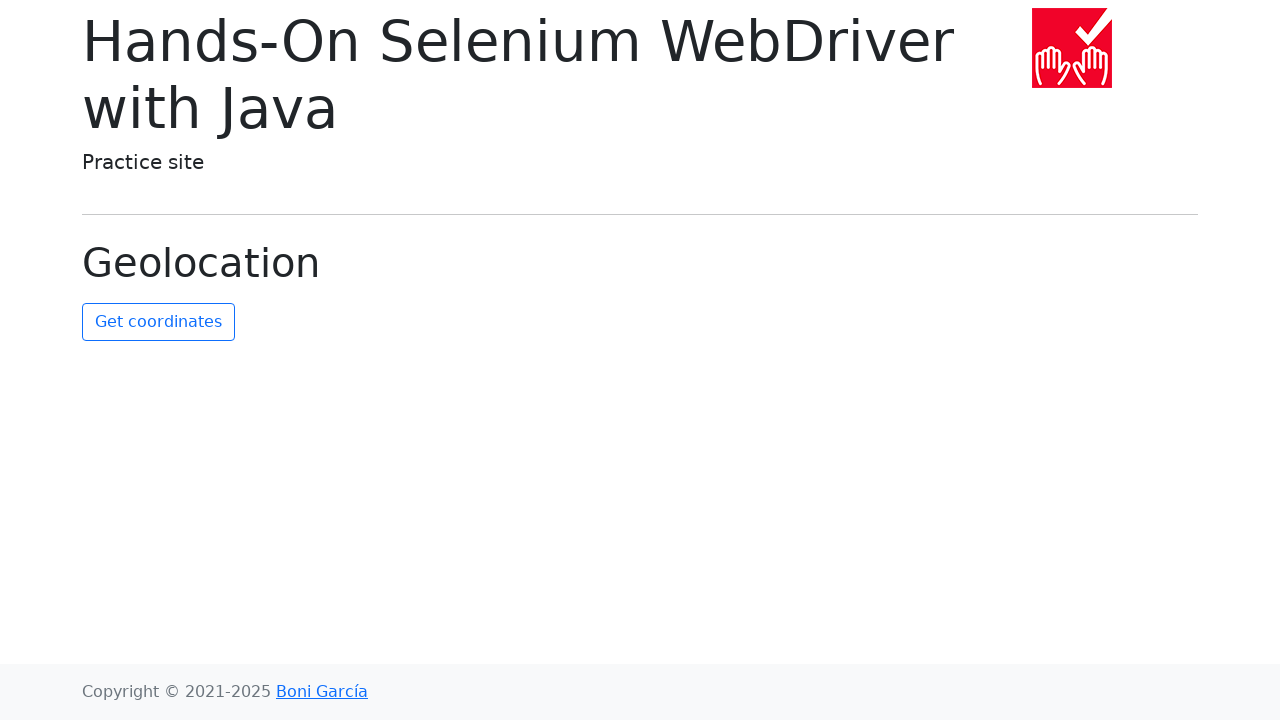

Waited for page load (domcontentloaded) after clicking link 1 in chapter 3
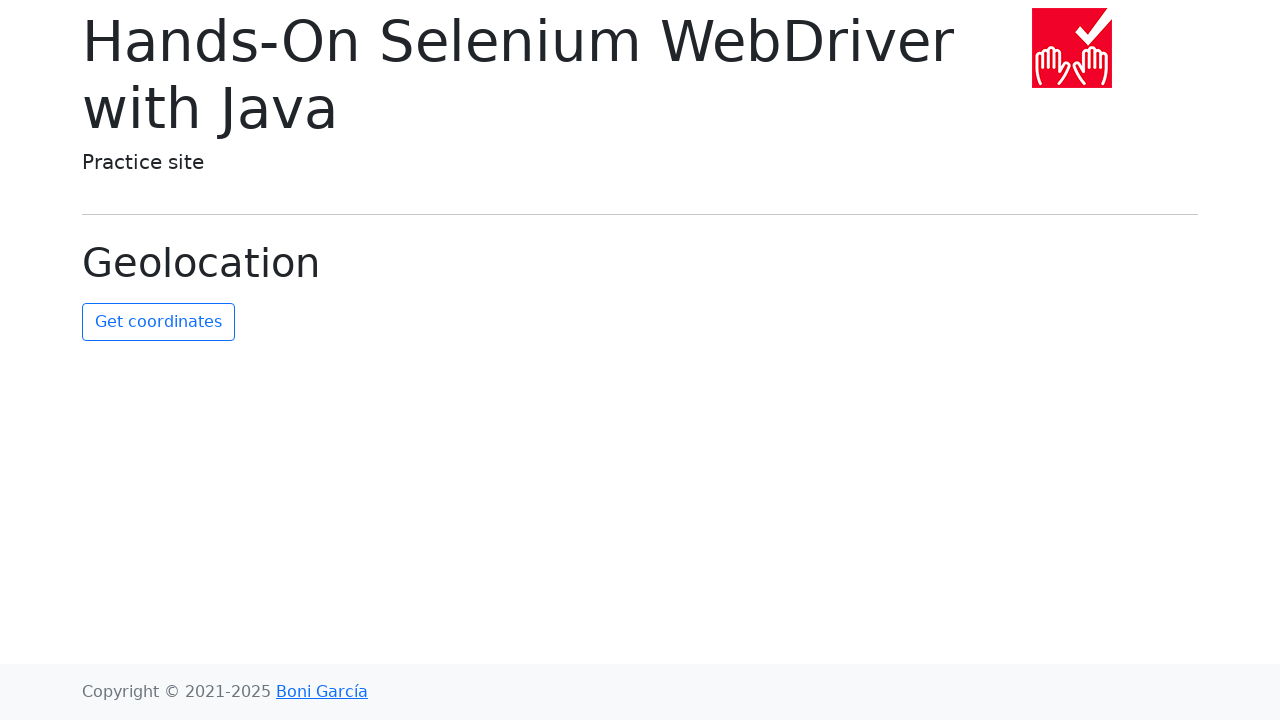

Navigated back to homepage after visiting link 1 in chapter 3
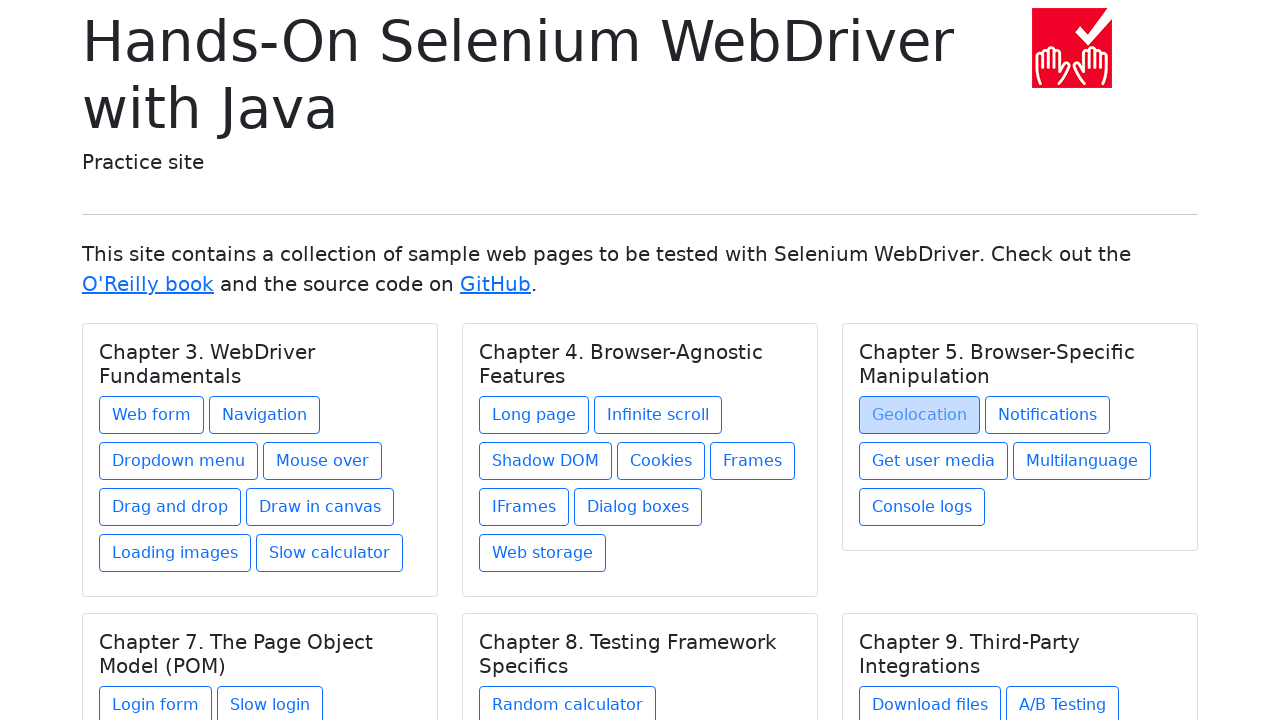

Waited for homepage to load (domcontentloaded) after navigating back
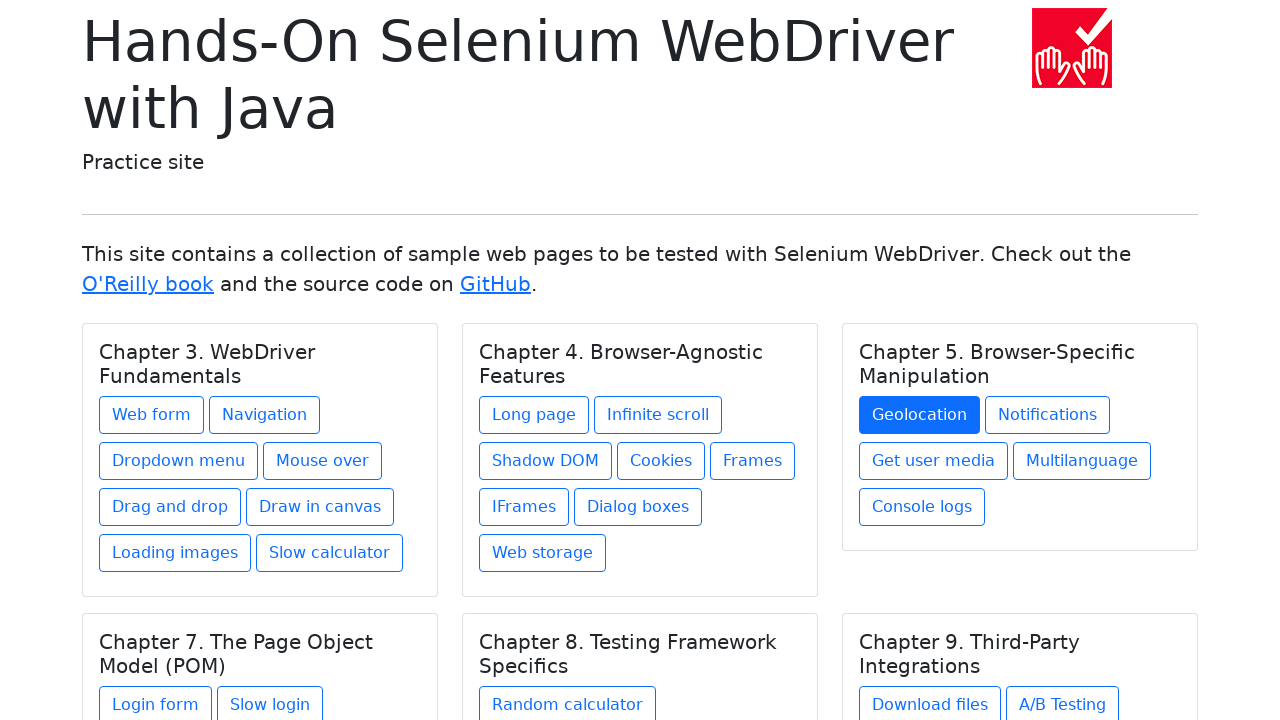

Re-located chapters before clicking link 2 in chapter 3
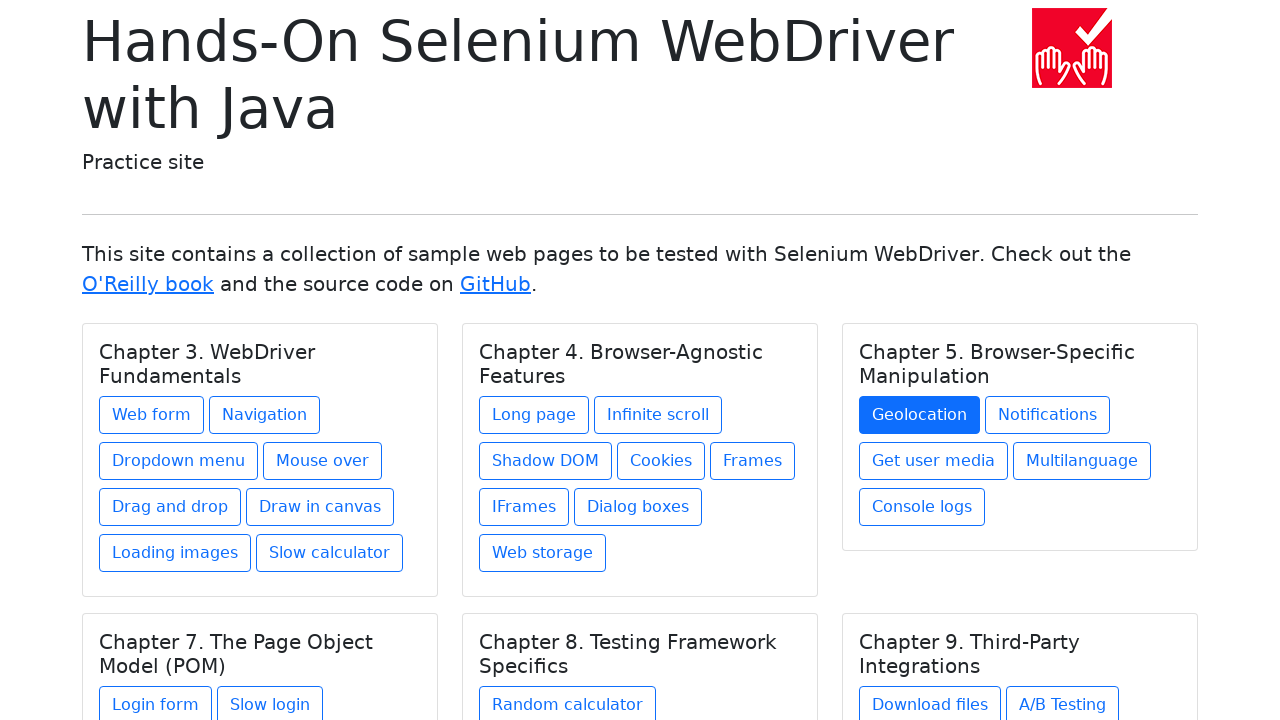

Selected chapter 3 again
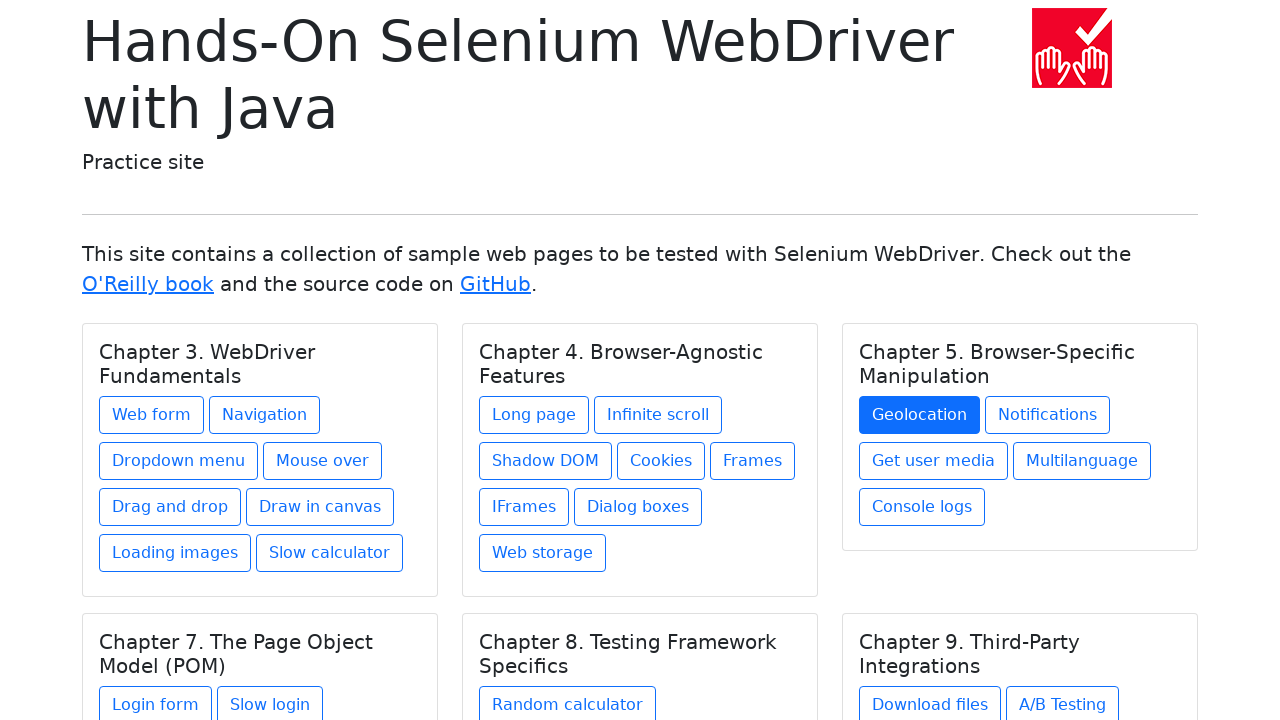

Re-located links in chapter 3
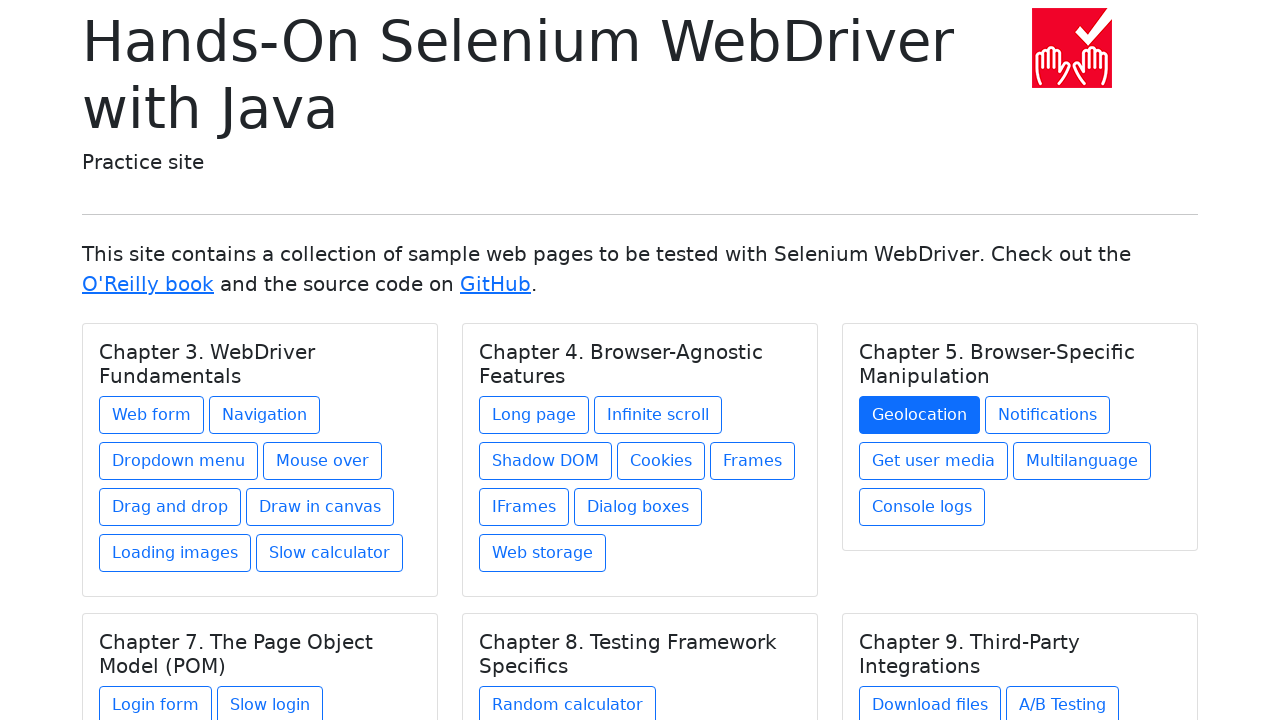

Selected link 2 in chapter 3
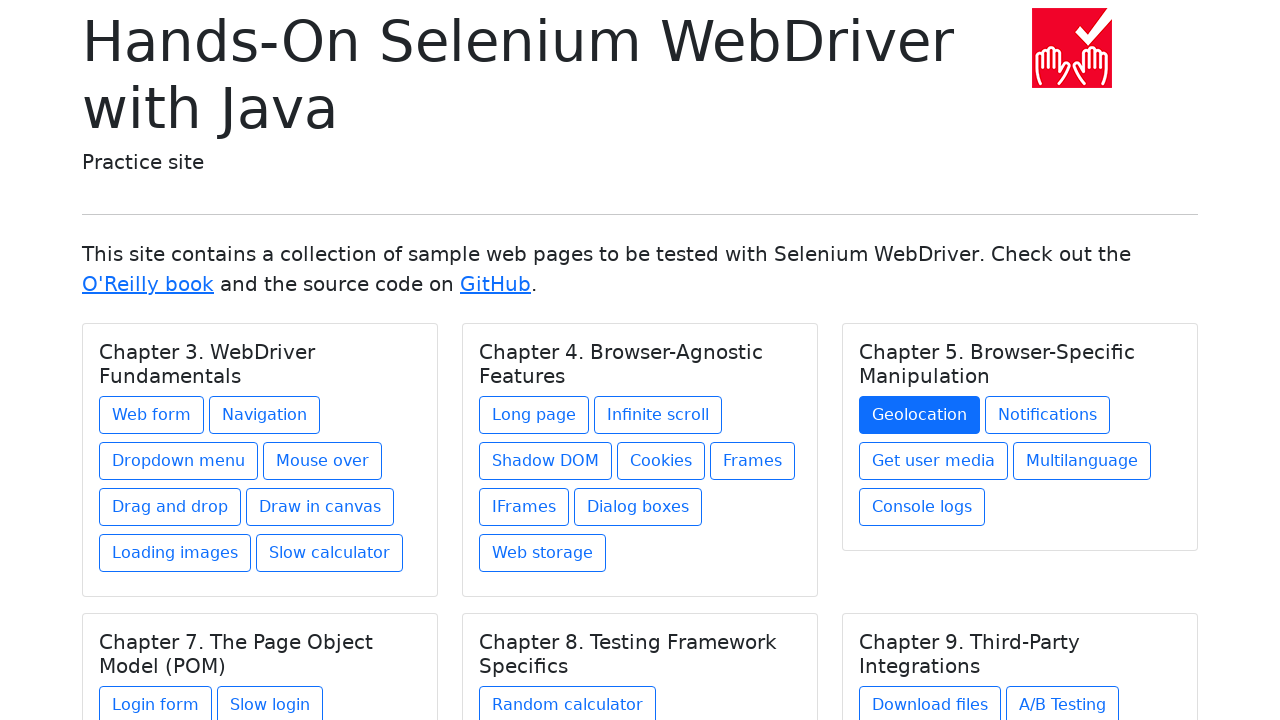

Clicked link 2 in chapter 3 at (1048, 415) on h5.card-title >> nth=2 >> xpath=./../a >> nth=1
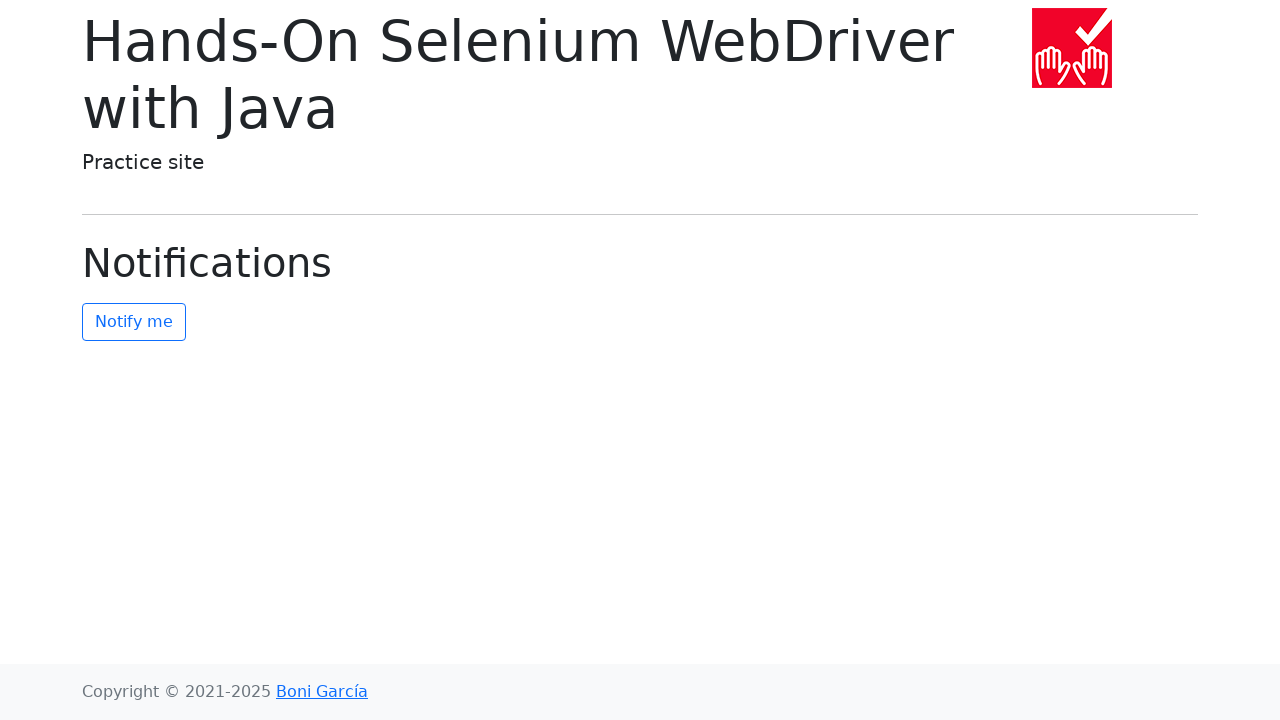

Waited for page load (domcontentloaded) after clicking link 2 in chapter 3
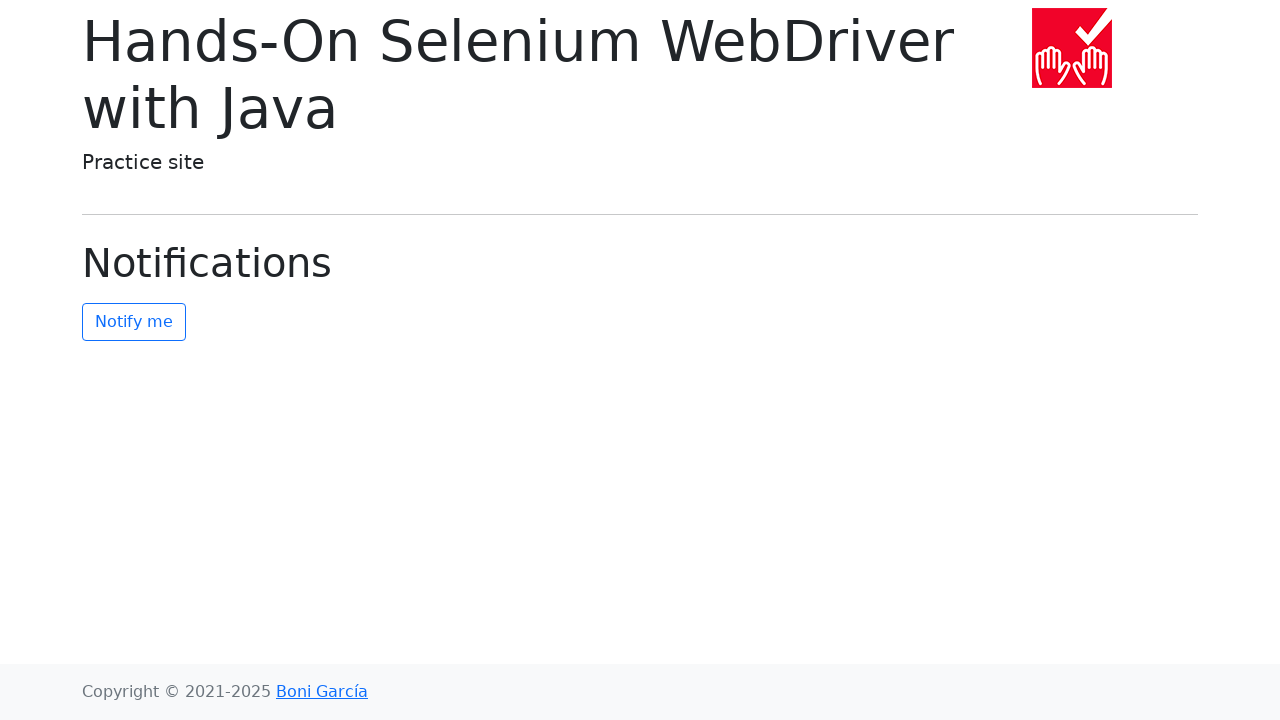

Navigated back to homepage after visiting link 2 in chapter 3
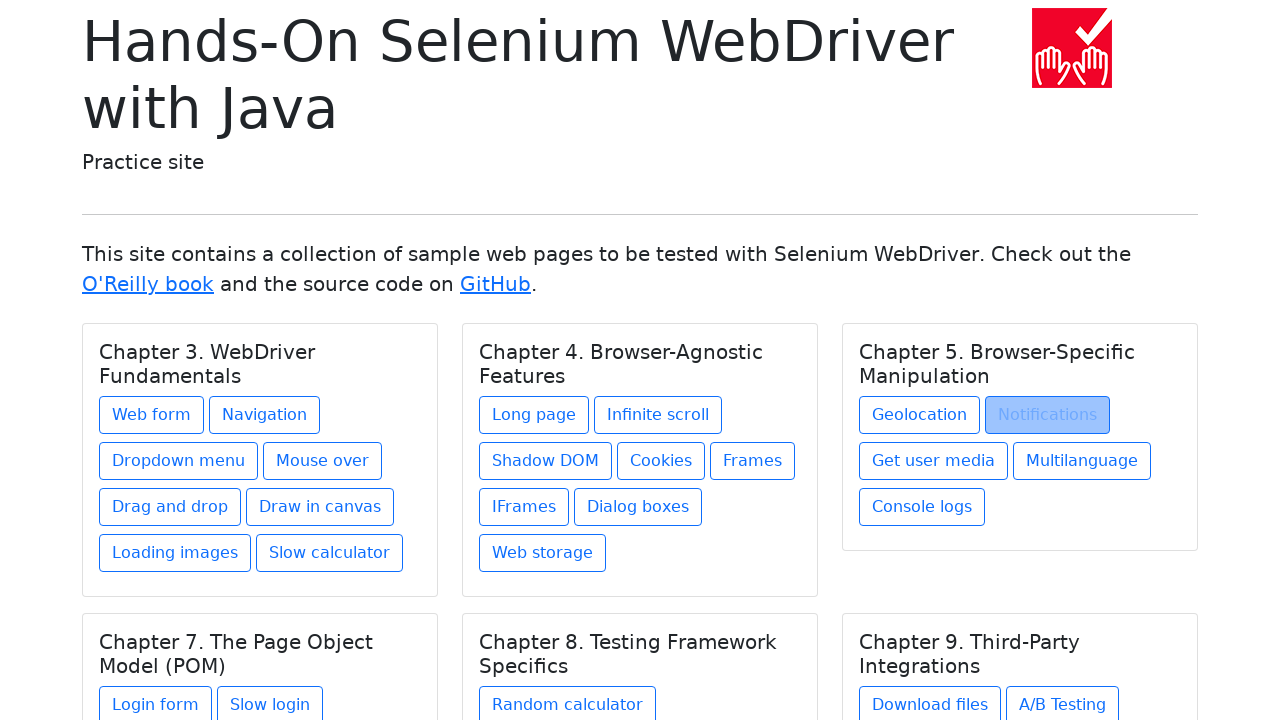

Waited for homepage to load (domcontentloaded) after navigating back
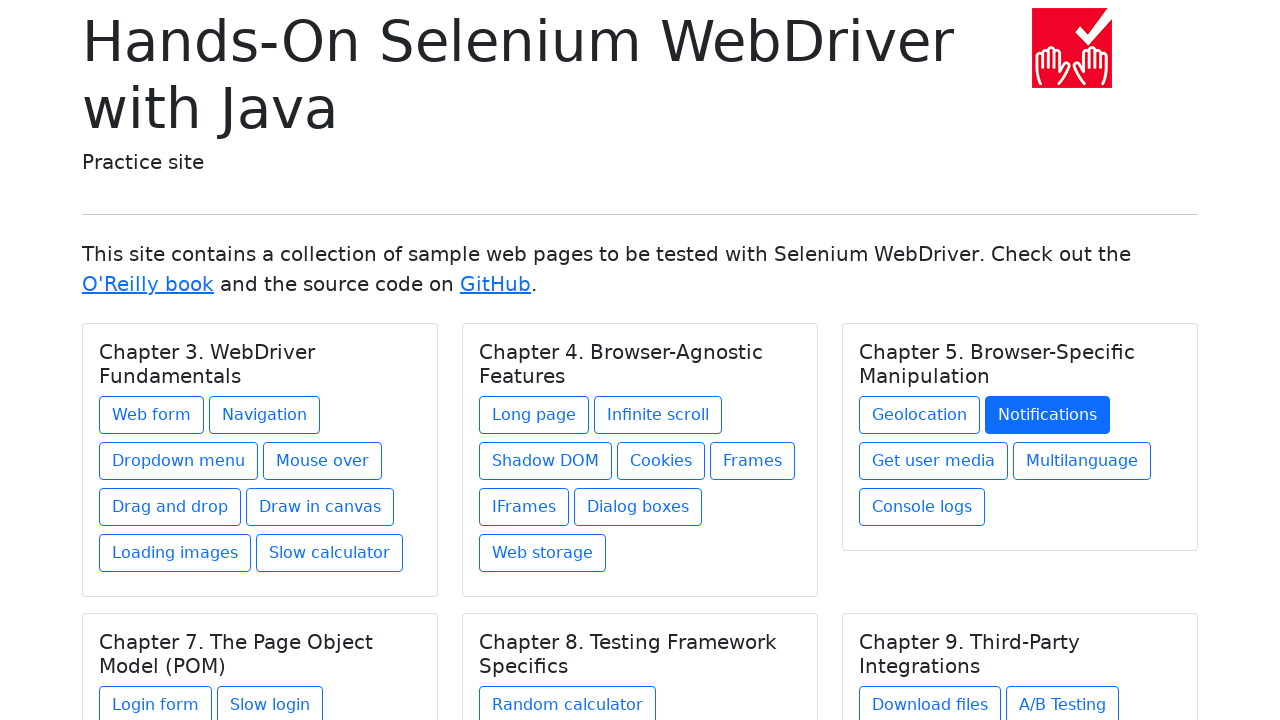

Re-located chapters before clicking link 3 in chapter 3
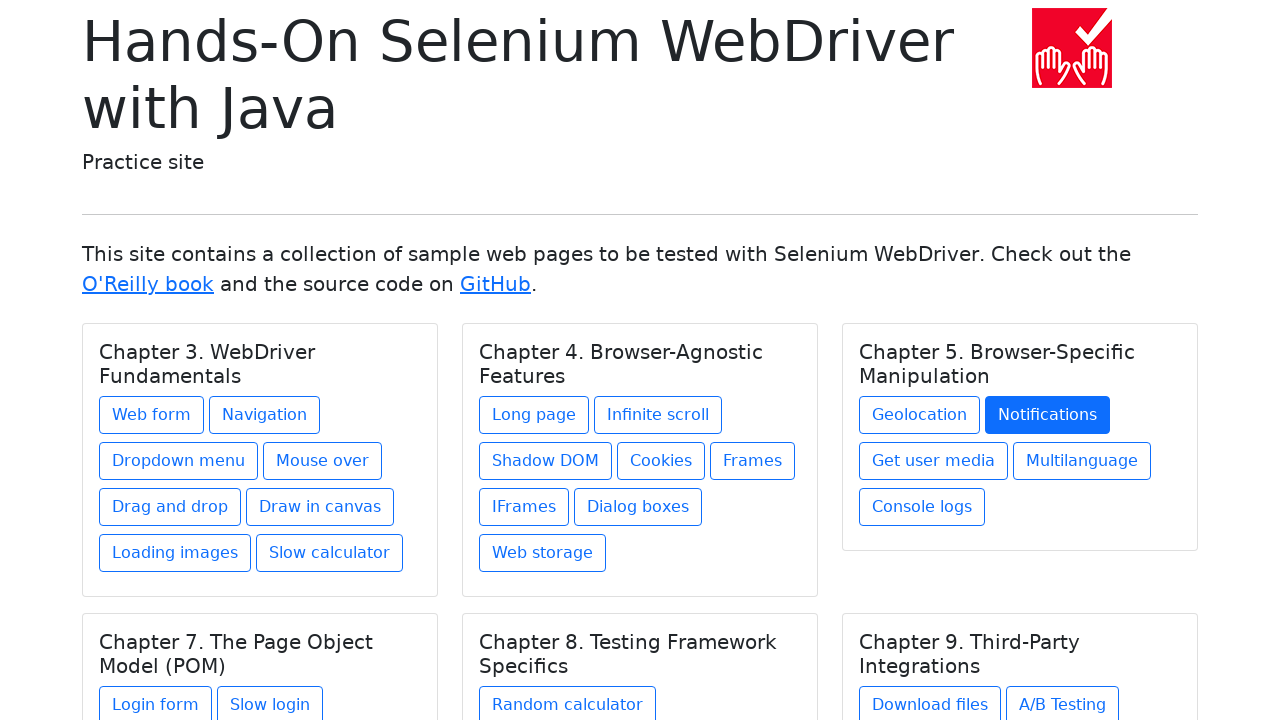

Selected chapter 3 again
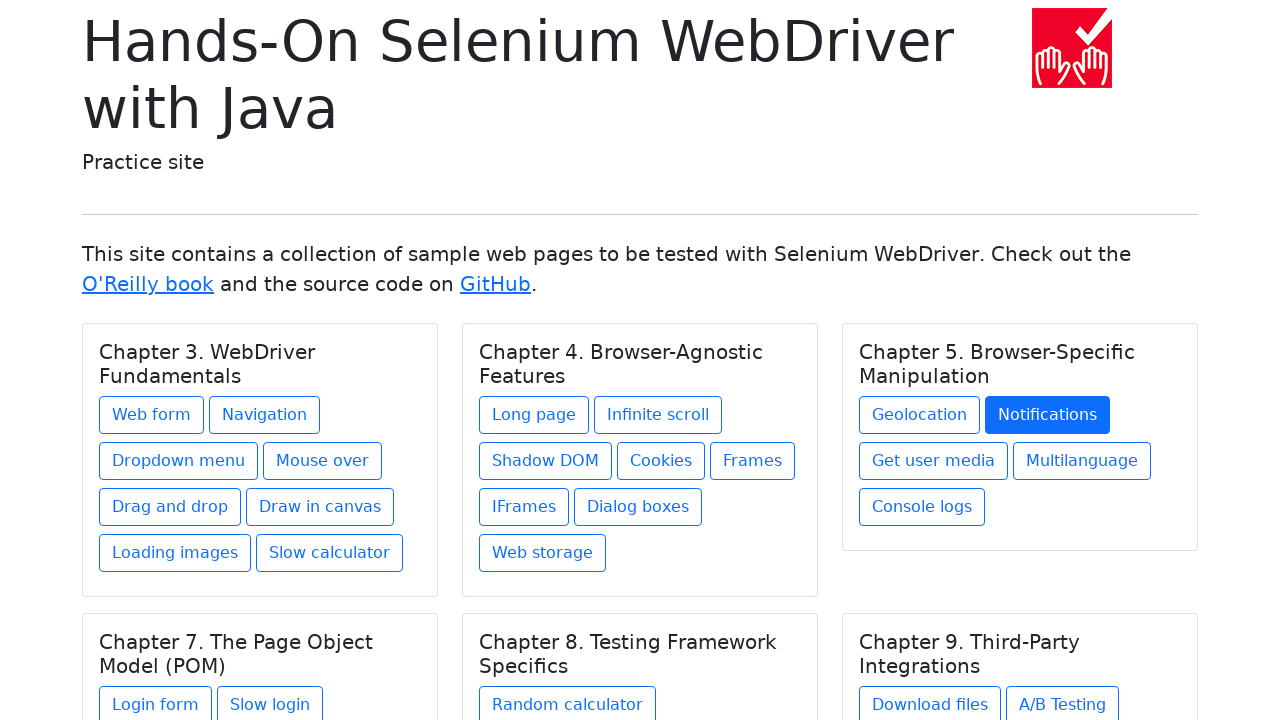

Re-located links in chapter 3
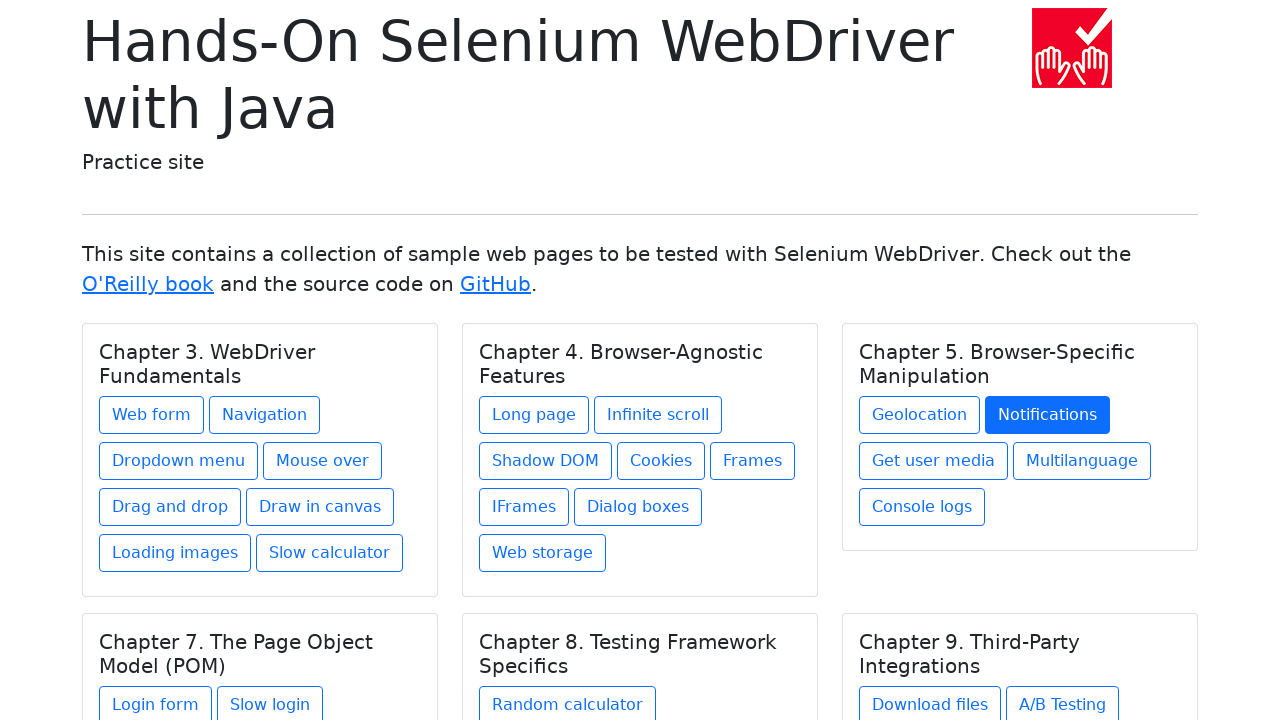

Selected link 3 in chapter 3
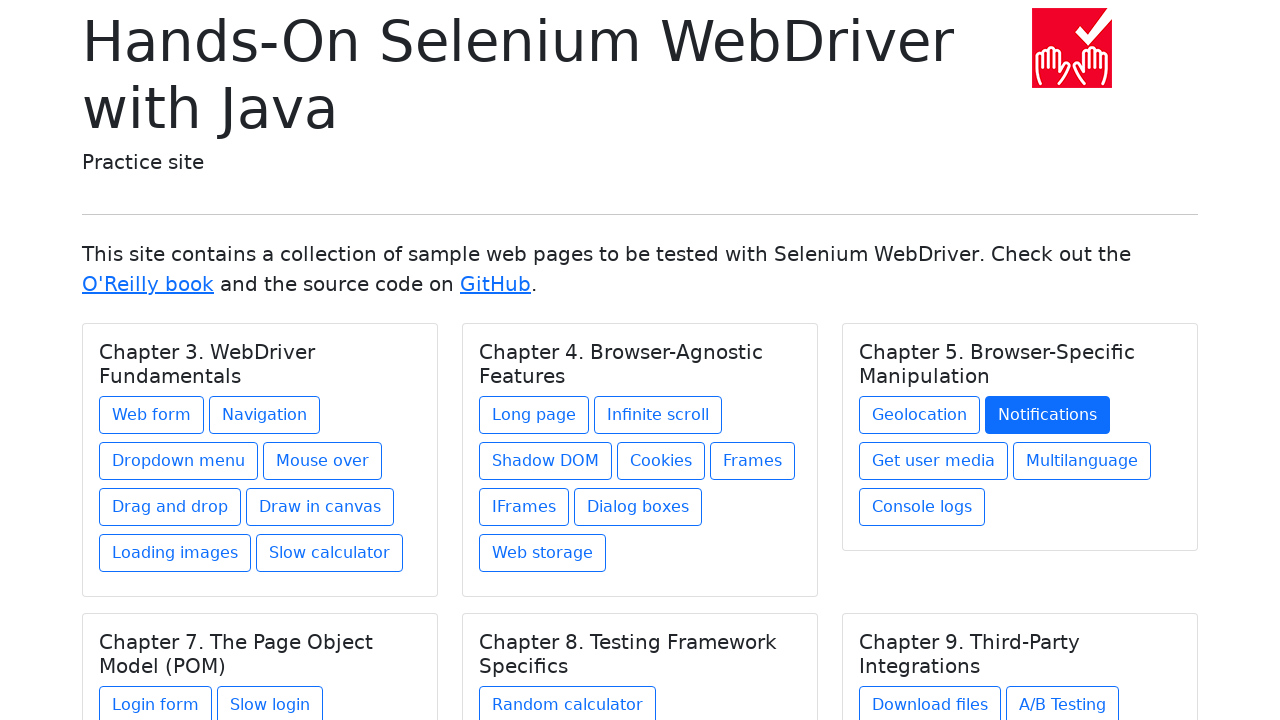

Clicked link 3 in chapter 3 at (934, 461) on h5.card-title >> nth=2 >> xpath=./../a >> nth=2
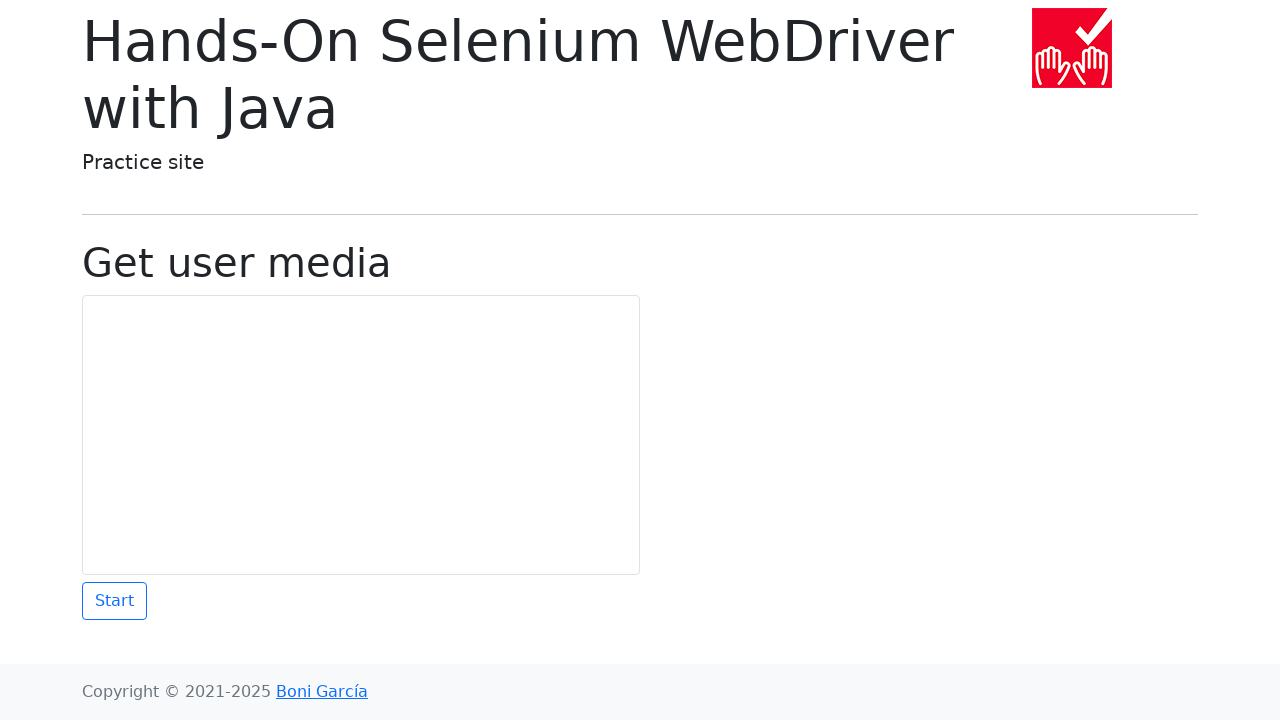

Waited for page load (domcontentloaded) after clicking link 3 in chapter 3
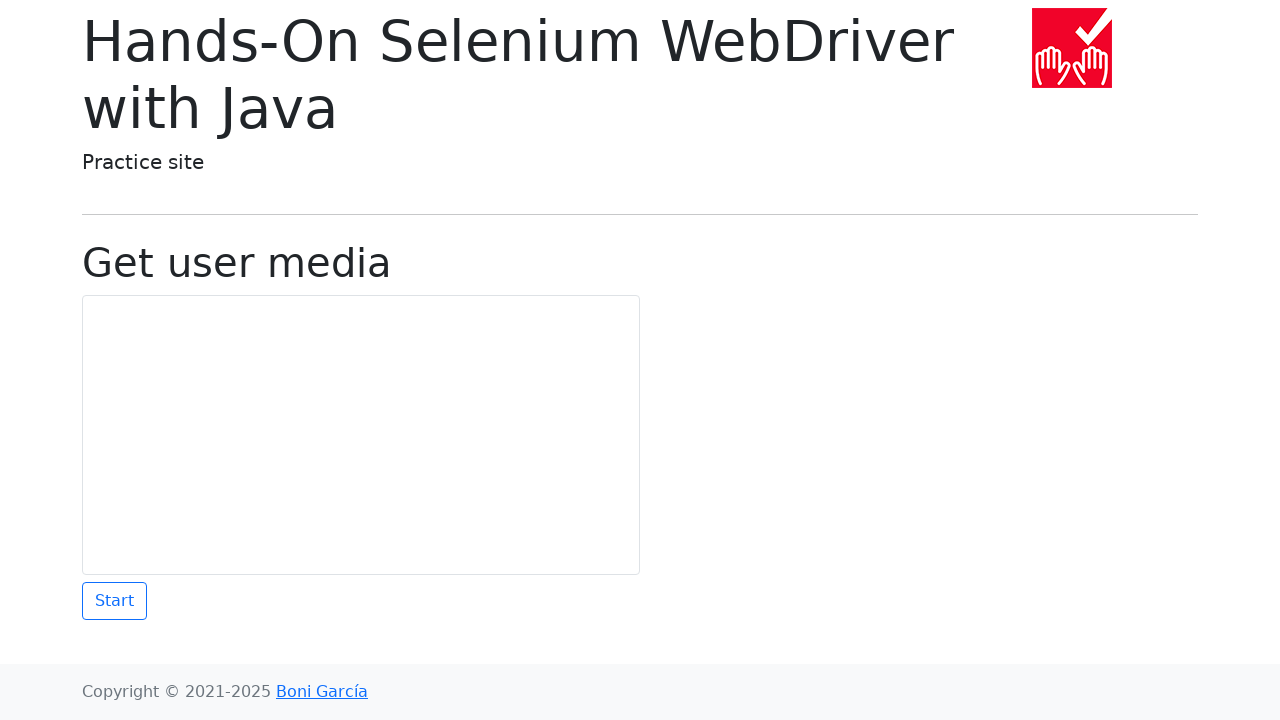

Navigated back to homepage after visiting link 3 in chapter 3
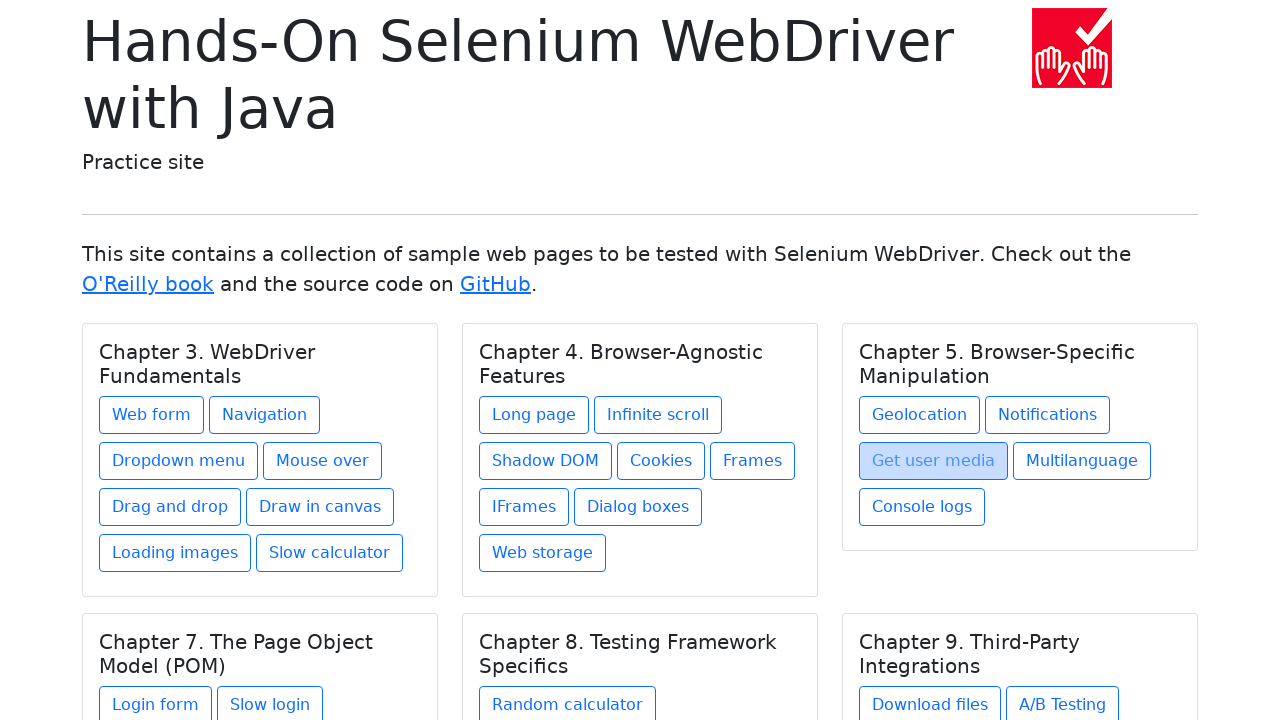

Waited for homepage to load (domcontentloaded) after navigating back
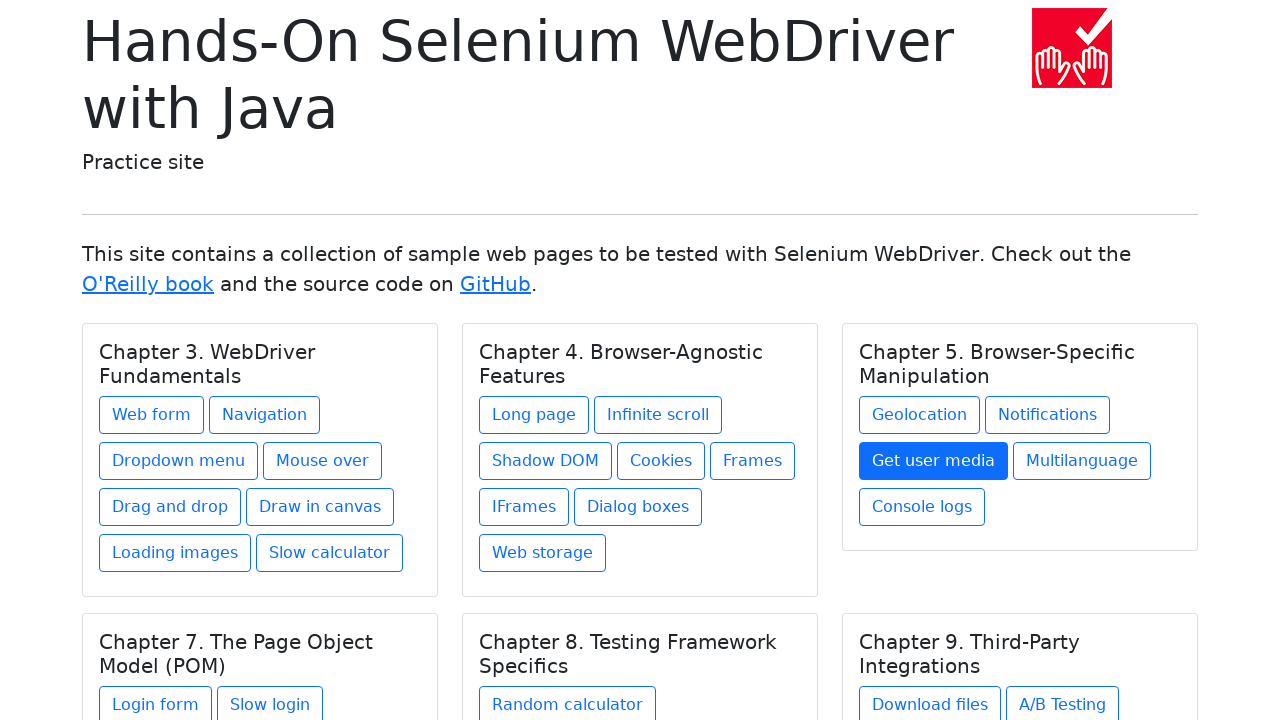

Re-located chapters before clicking link 4 in chapter 3
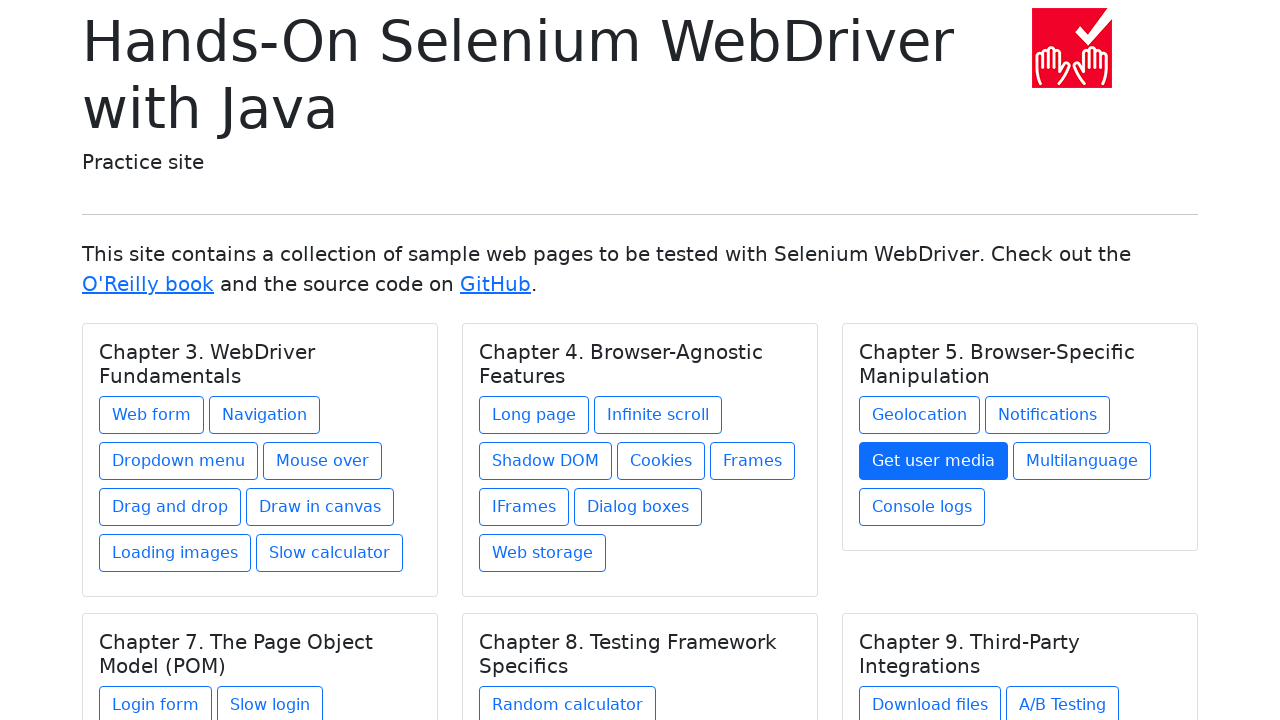

Selected chapter 3 again
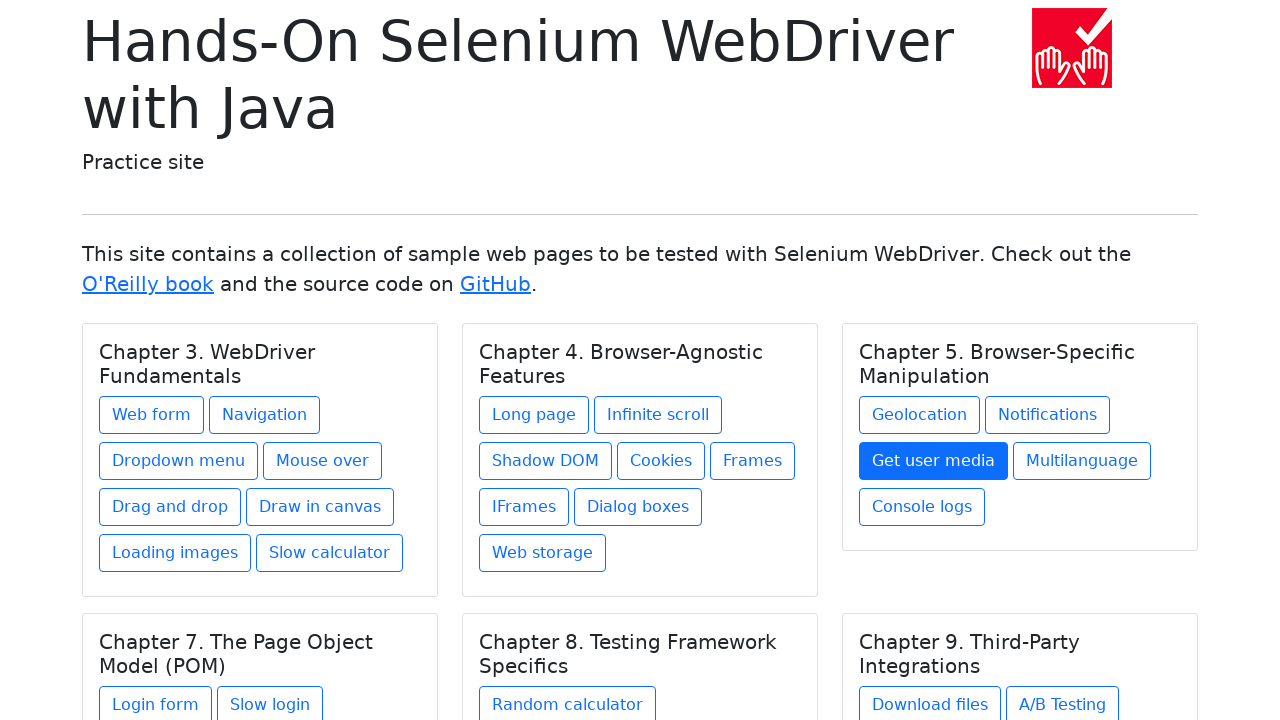

Re-located links in chapter 3
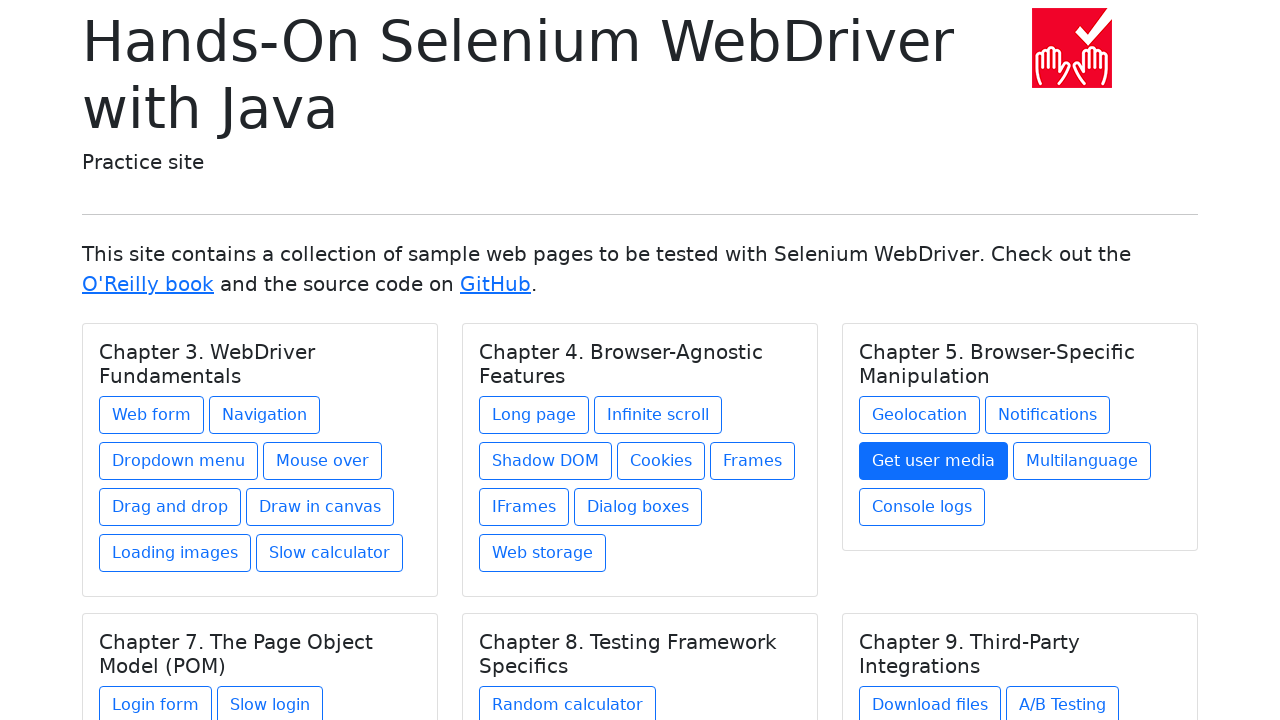

Selected link 4 in chapter 3
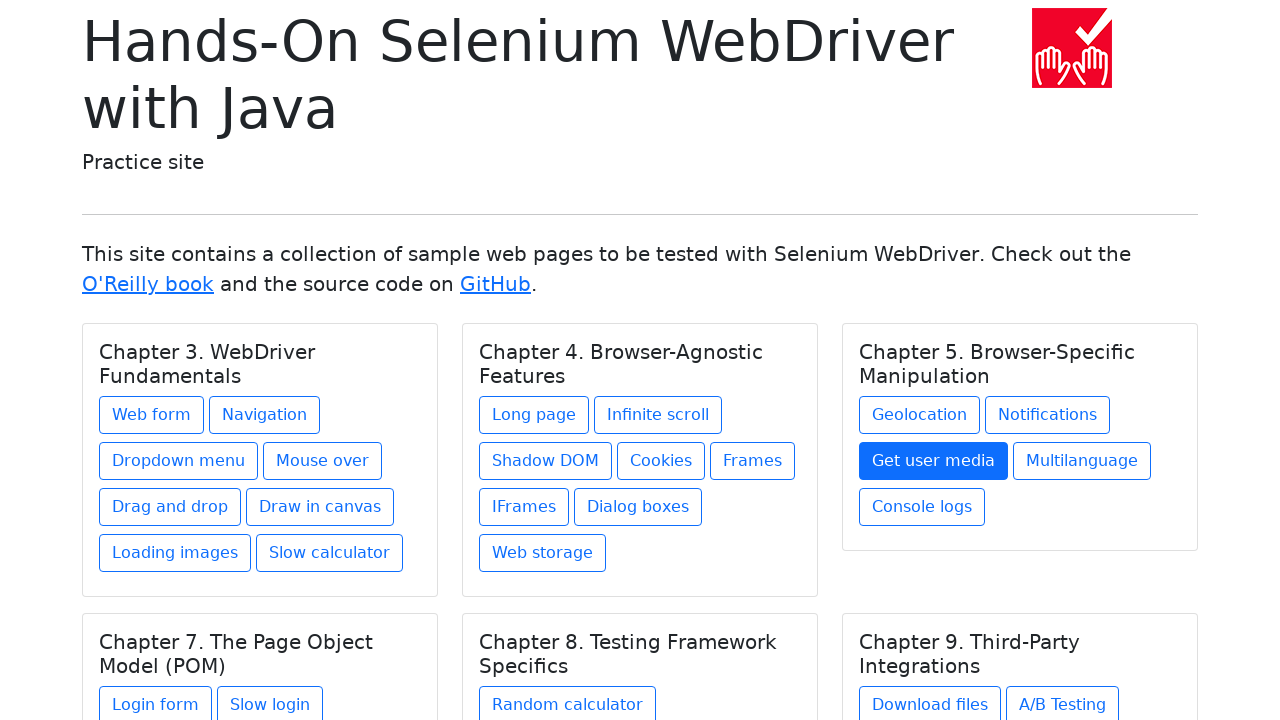

Clicked link 4 in chapter 3 at (1082, 461) on h5.card-title >> nth=2 >> xpath=./../a >> nth=3
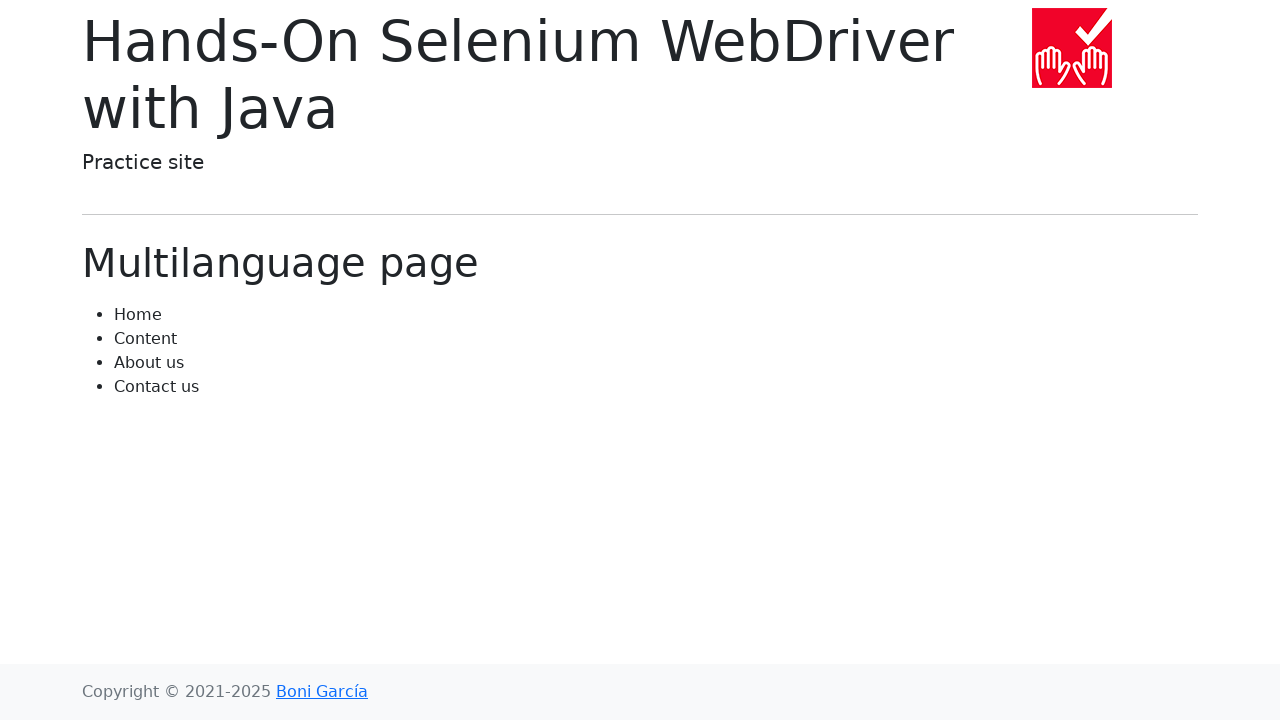

Waited for page load (domcontentloaded) after clicking link 4 in chapter 3
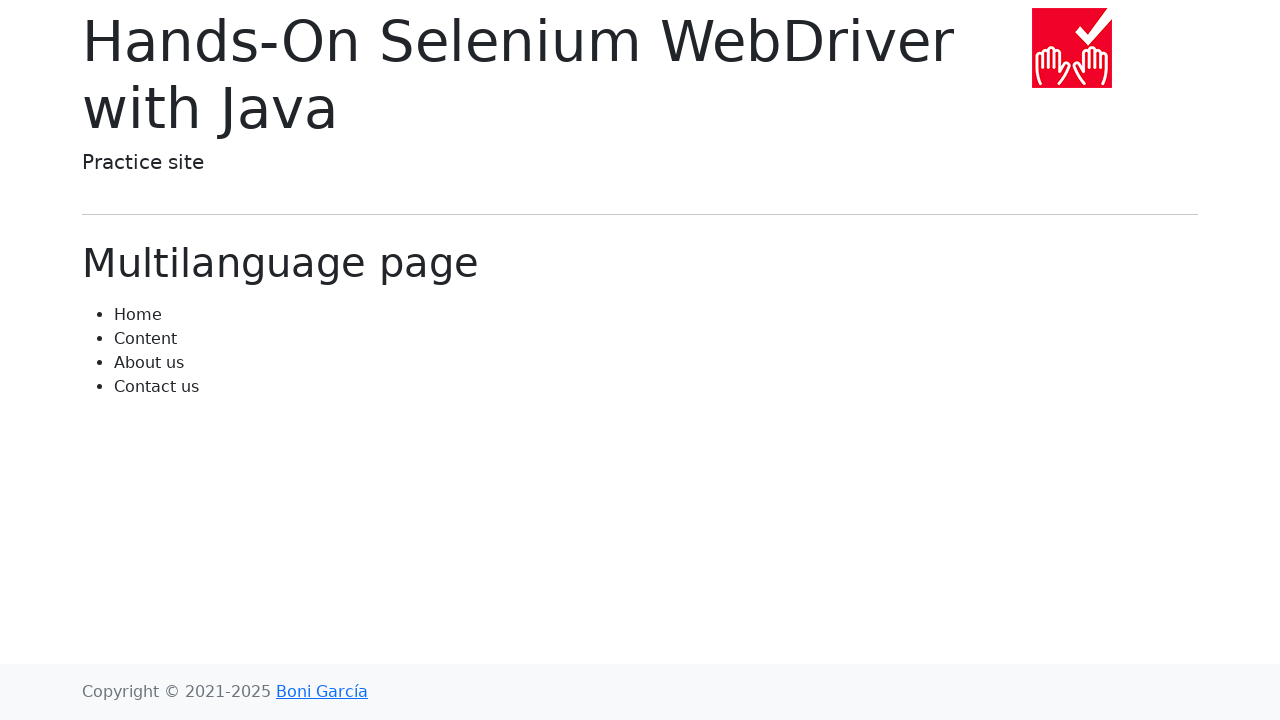

Navigated back to homepage after visiting link 4 in chapter 3
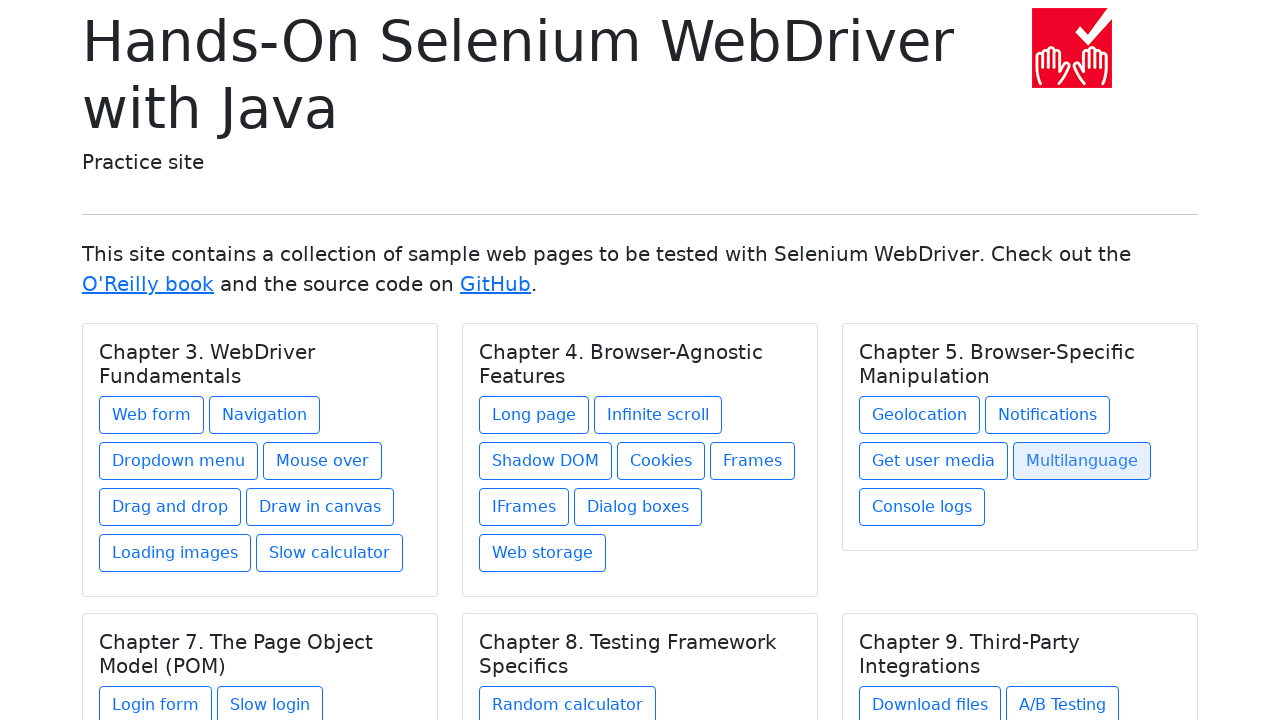

Waited for homepage to load (domcontentloaded) after navigating back
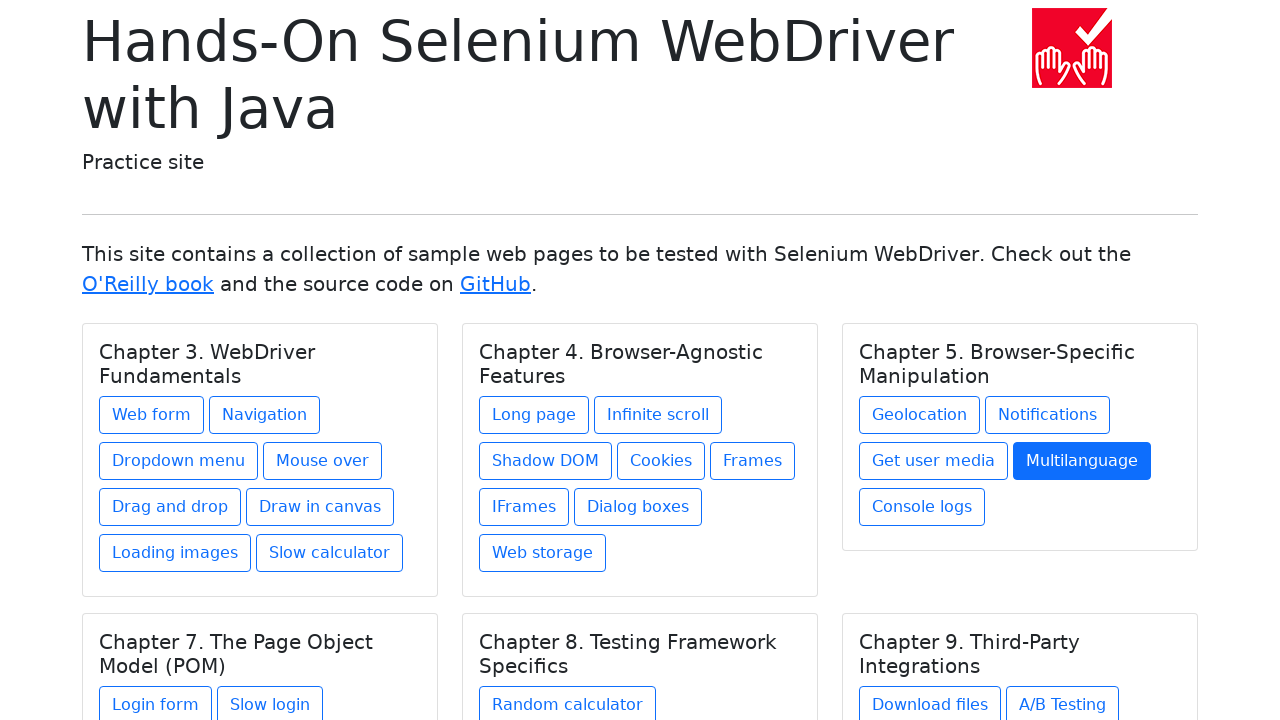

Re-located chapters before clicking link 5 in chapter 3
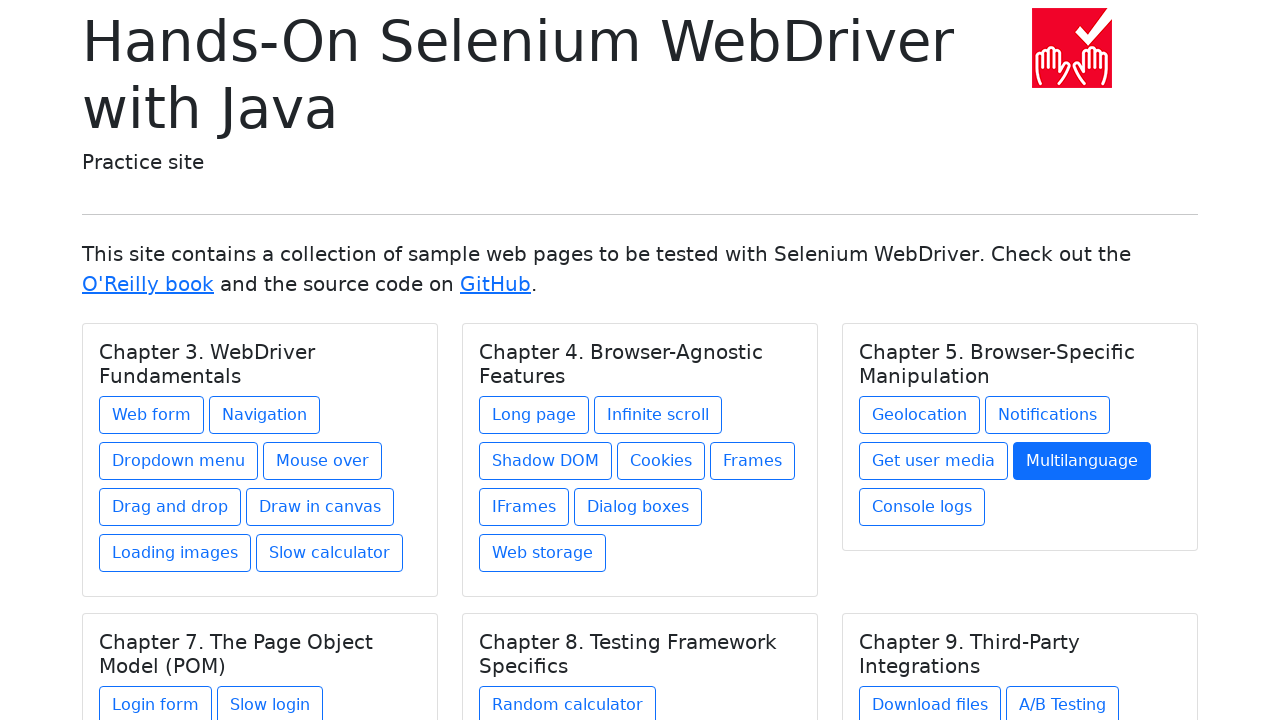

Selected chapter 3 again
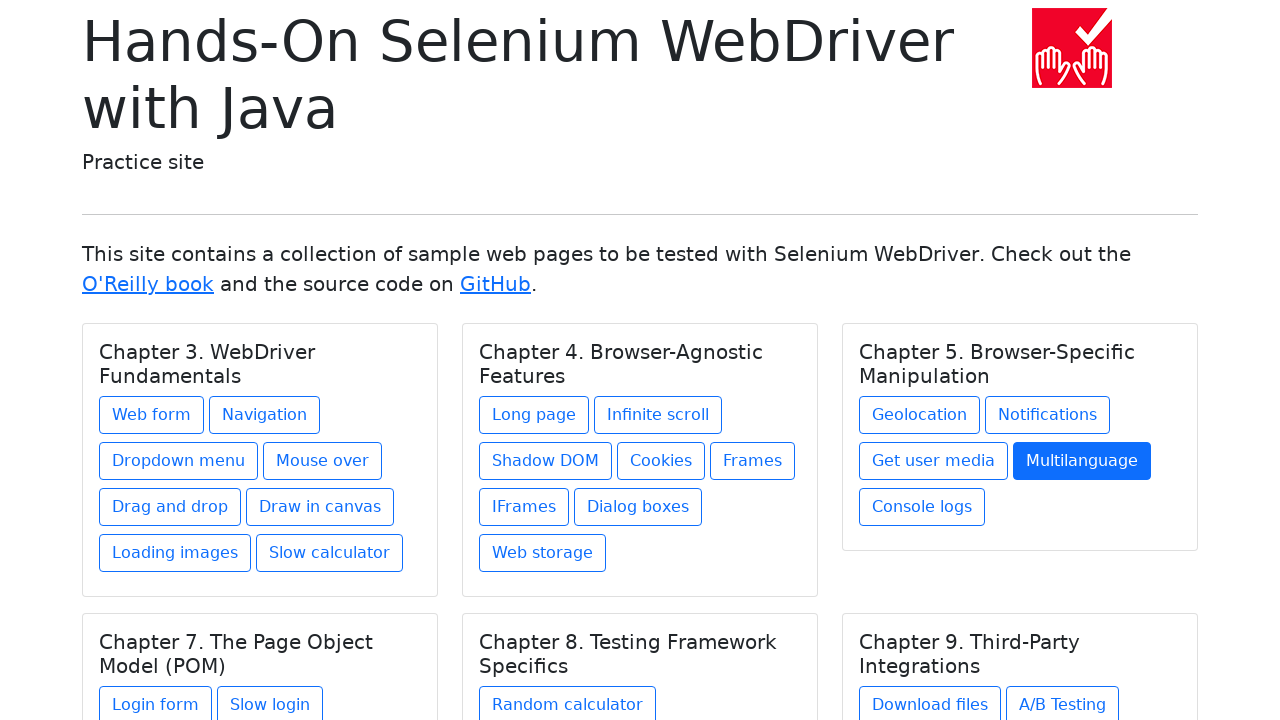

Re-located links in chapter 3
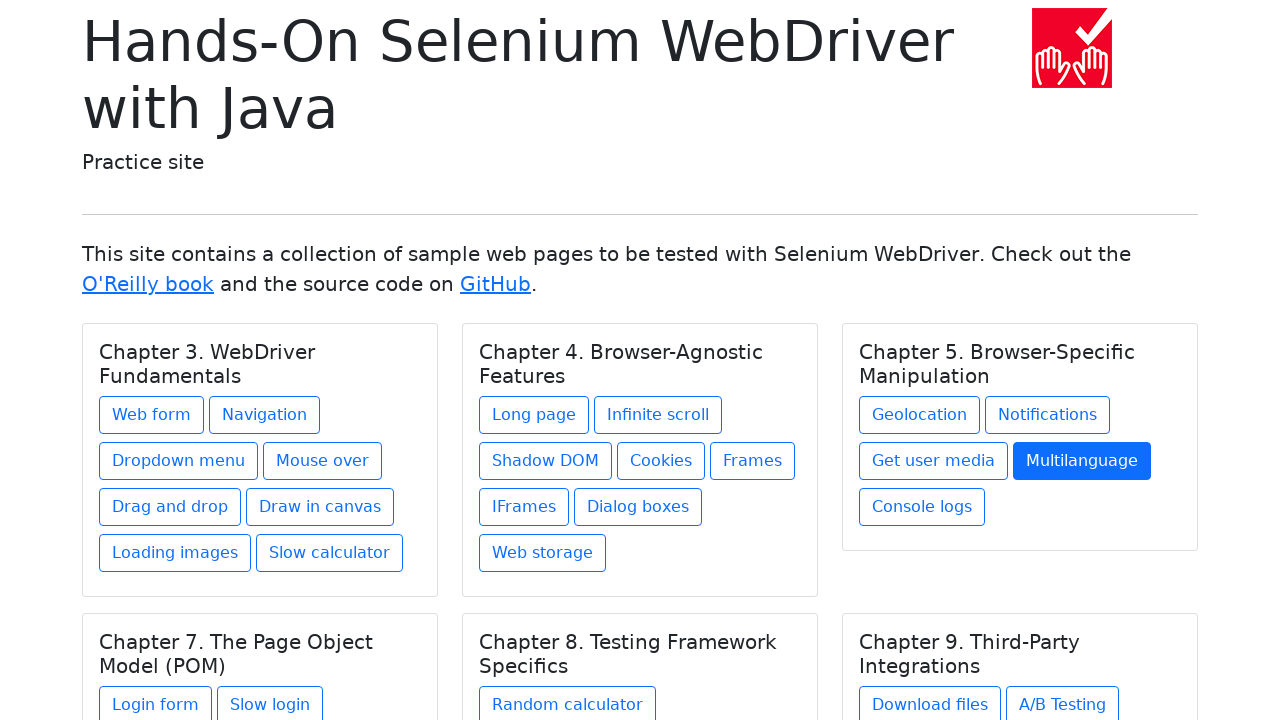

Selected link 5 in chapter 3
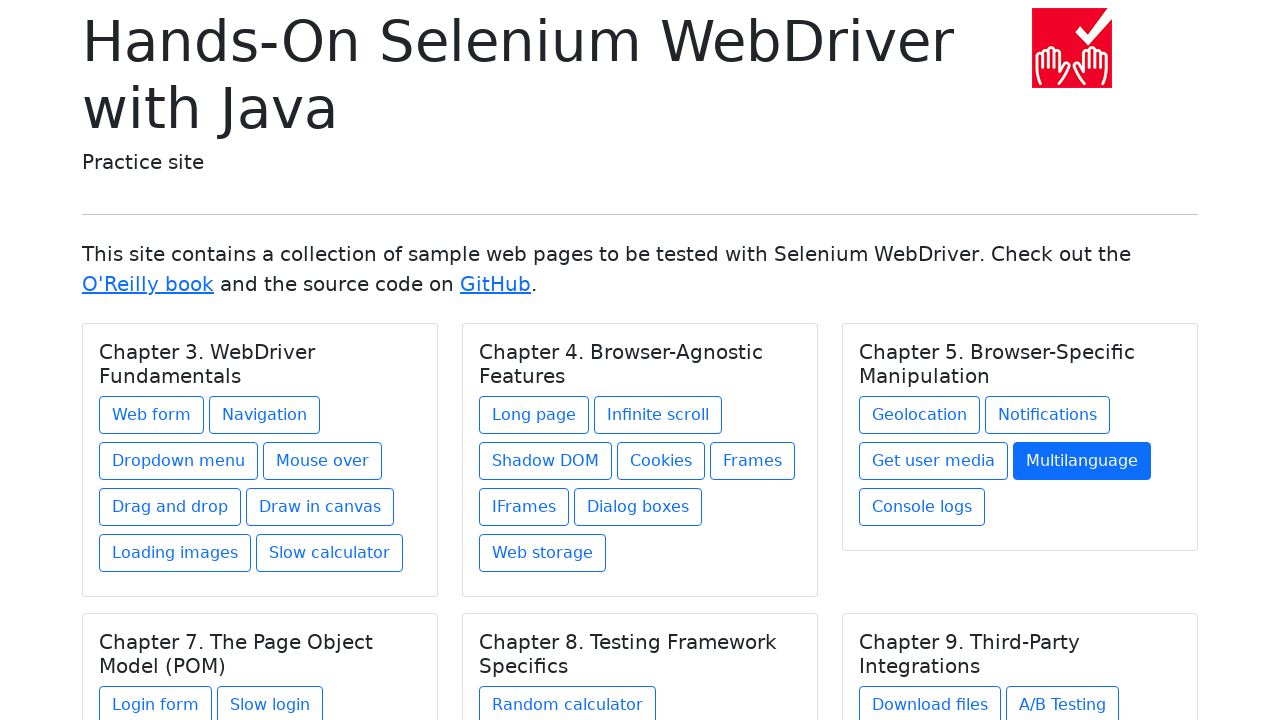

Clicked link 5 in chapter 3 at (922, 507) on h5.card-title >> nth=2 >> xpath=./../a >> nth=4
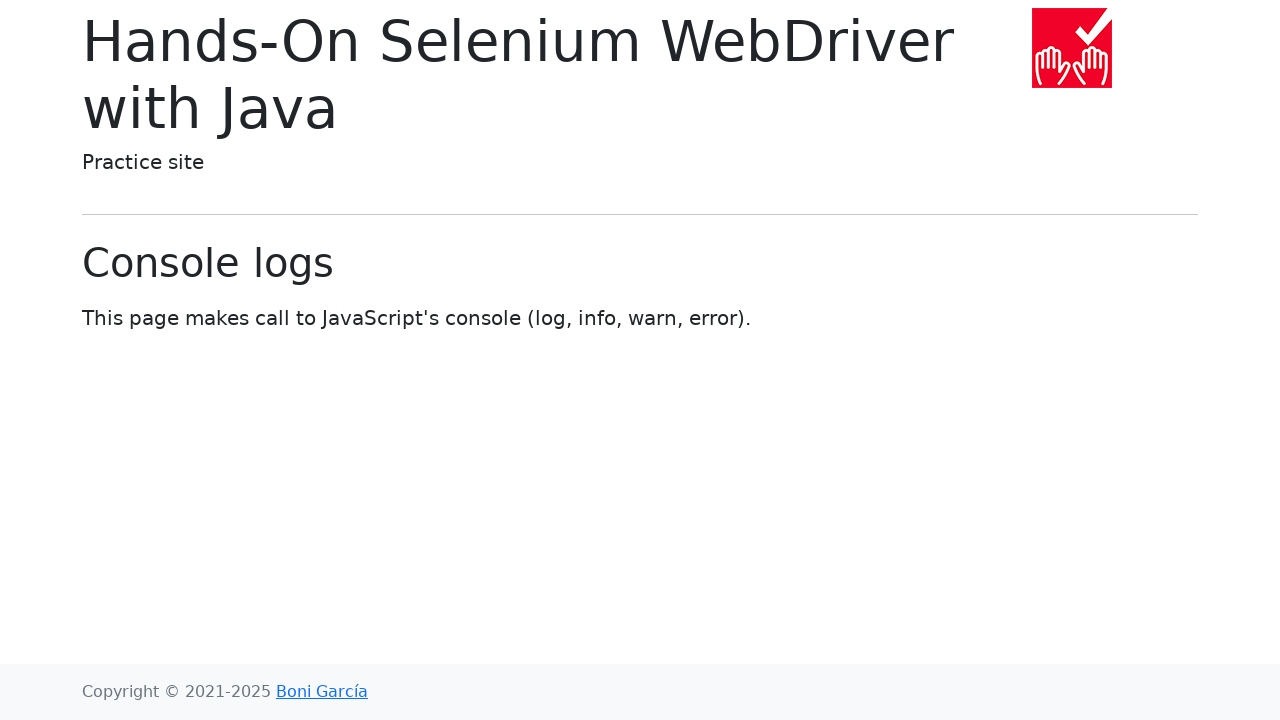

Waited for page load (domcontentloaded) after clicking link 5 in chapter 3
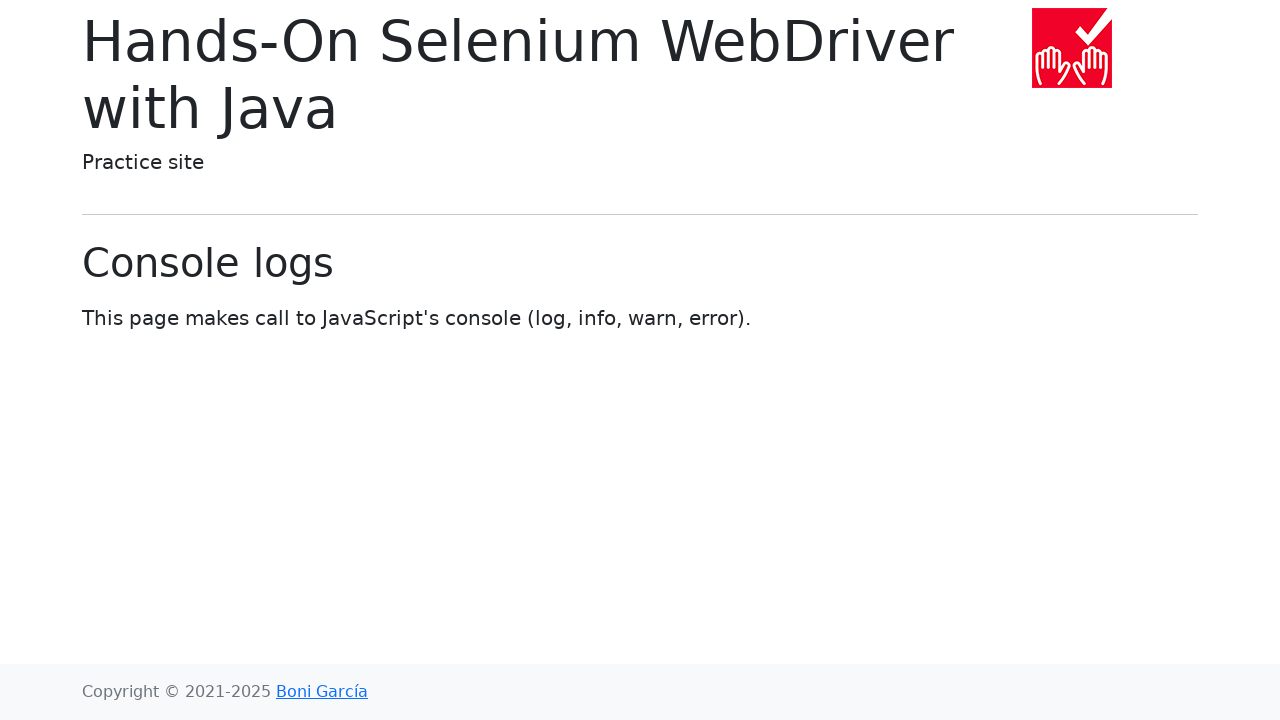

Navigated back to homepage after visiting link 5 in chapter 3
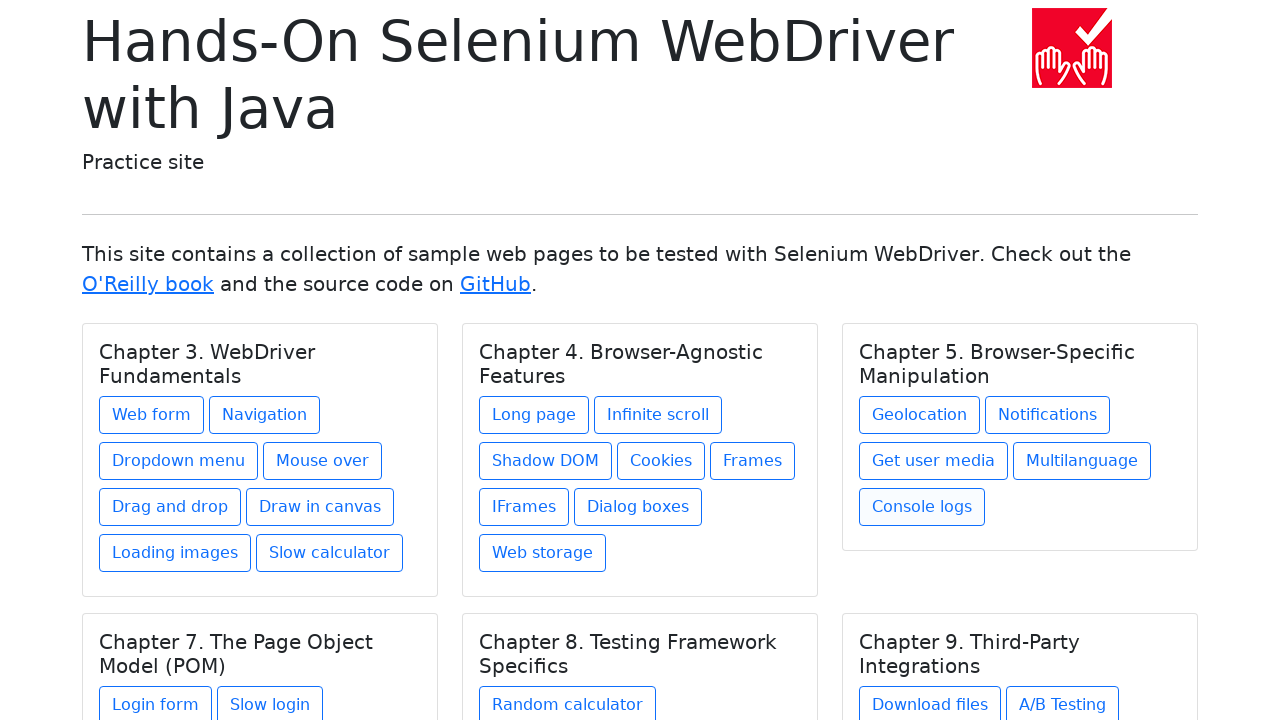

Waited for homepage to load (domcontentloaded) after navigating back
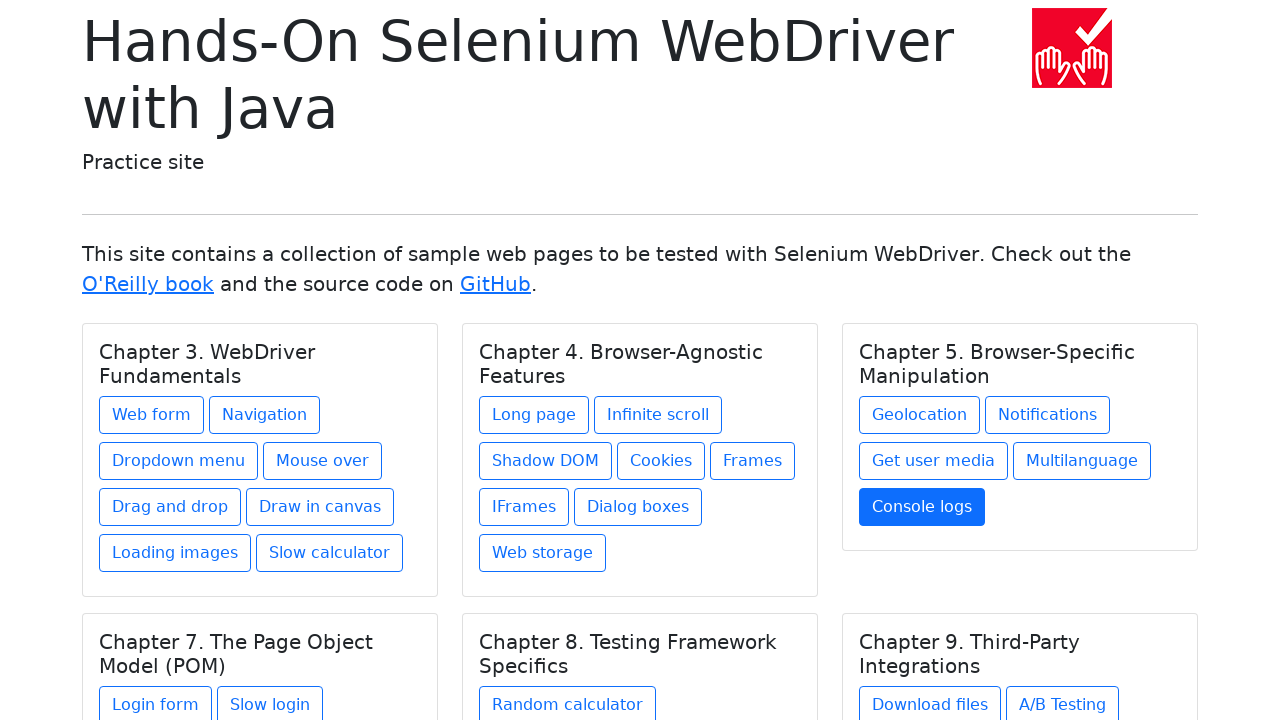

Re-located chapters (iteration 4/6)
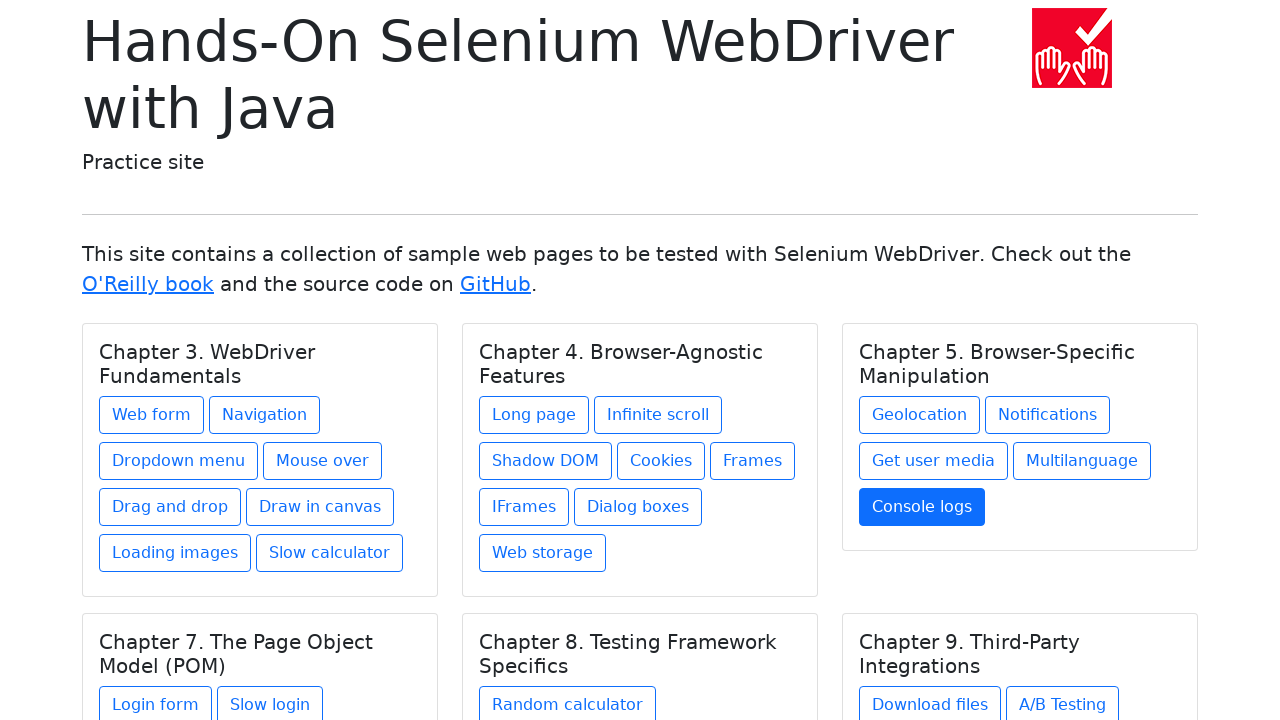

Selected chapter 4 of 6
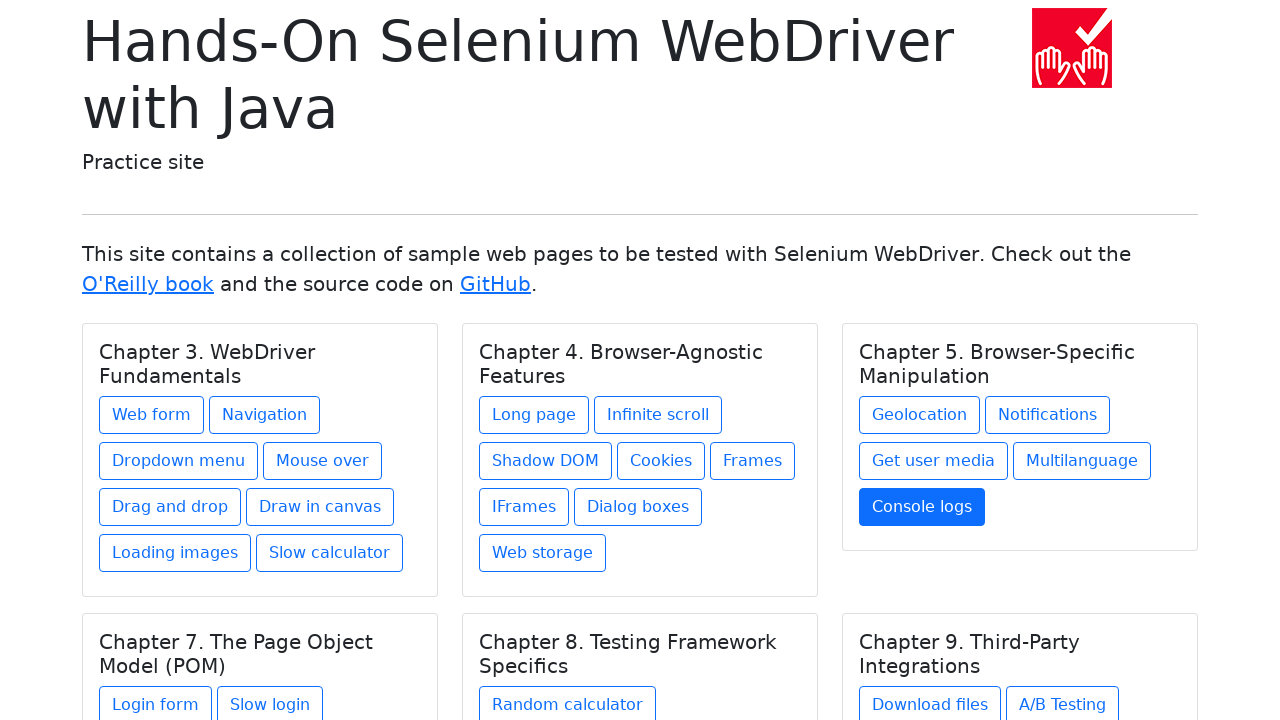

Located all links within chapter 4
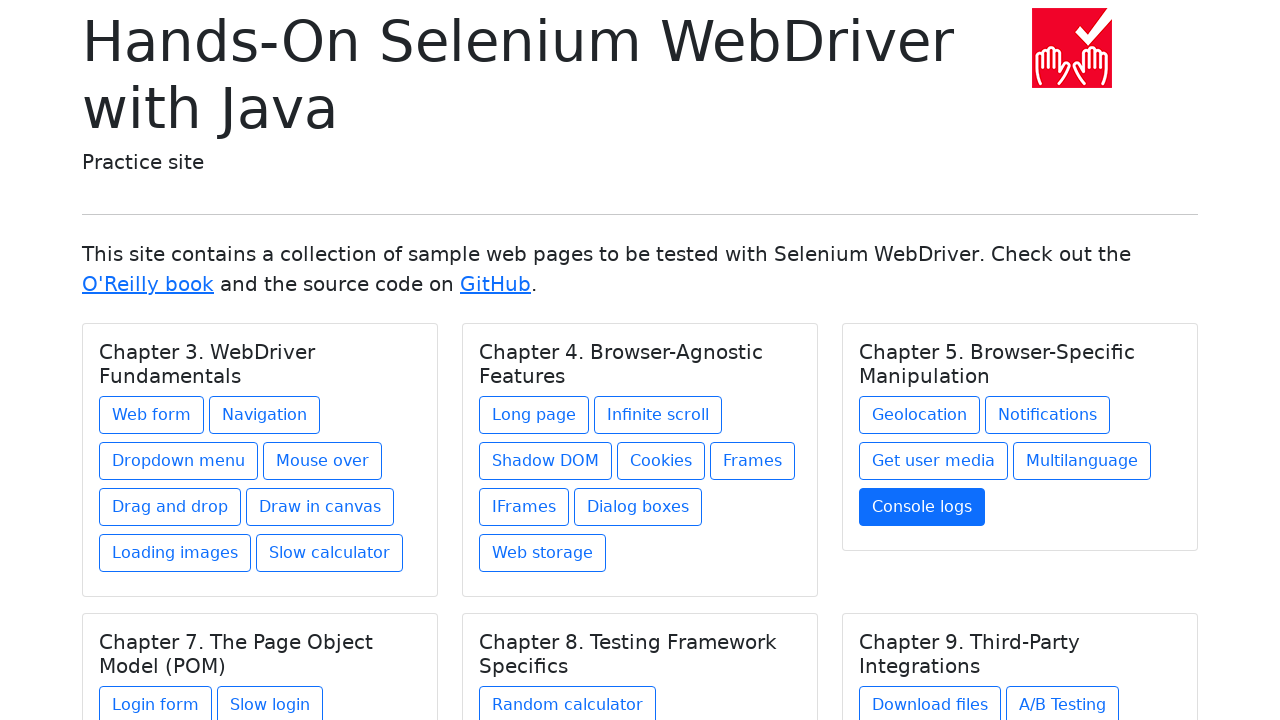

Retrieved link count for chapter 4: 2 links
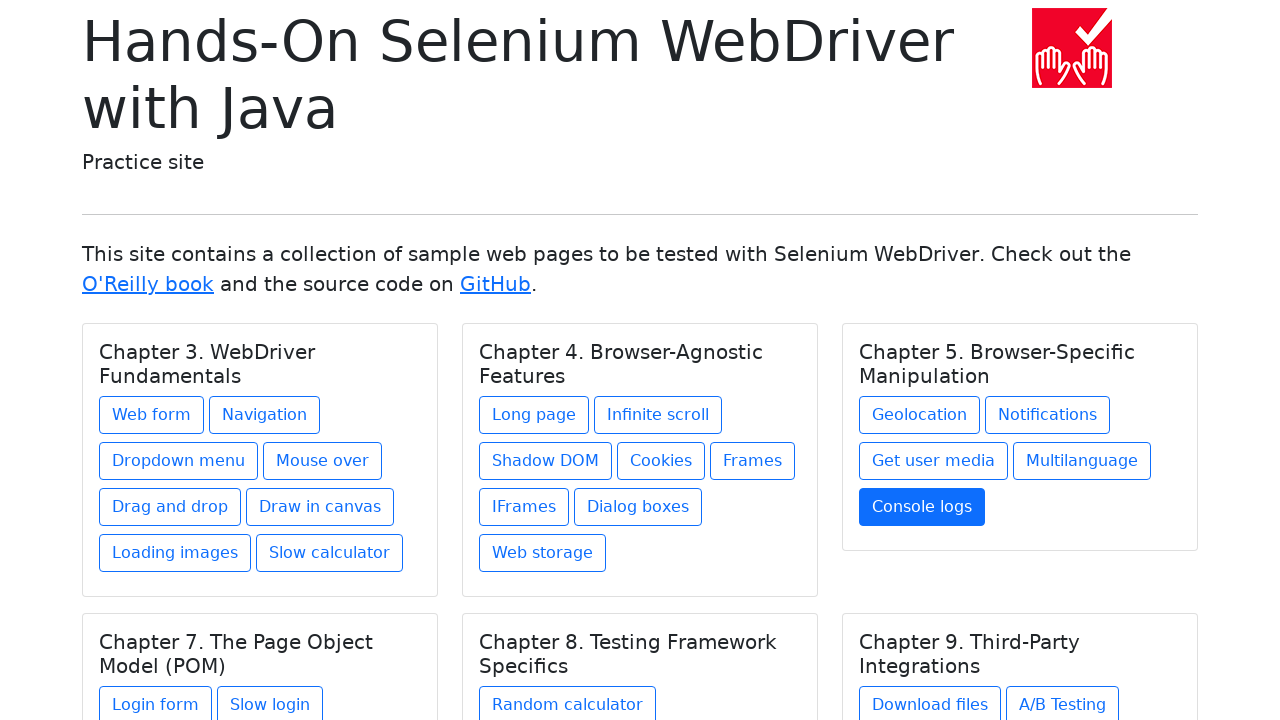

Re-located chapters before clicking link 1 in chapter 4
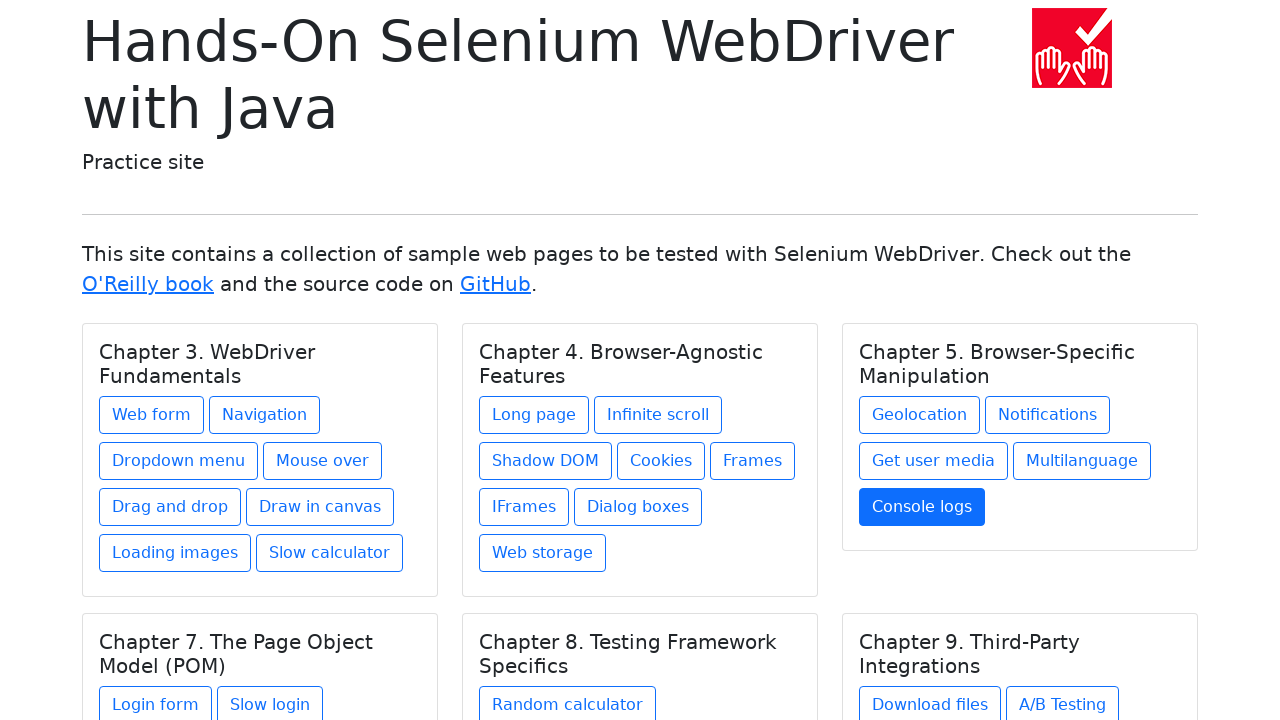

Selected chapter 4 again
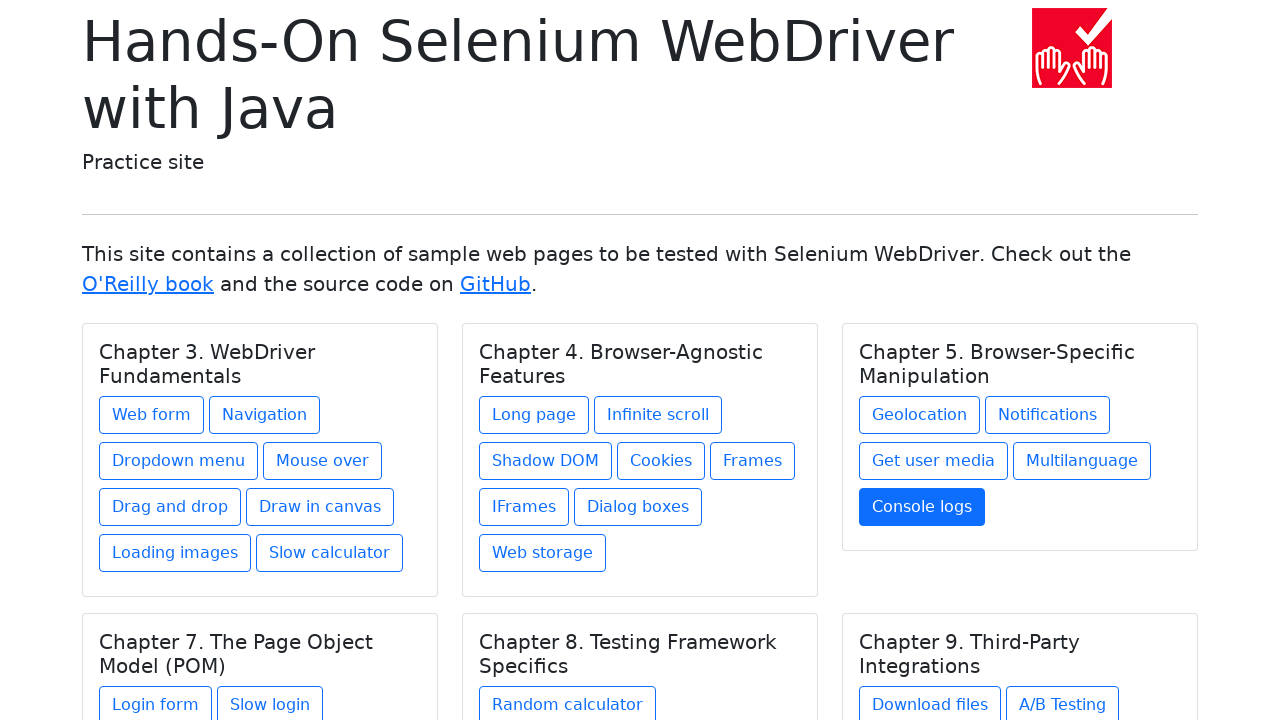

Re-located links in chapter 4
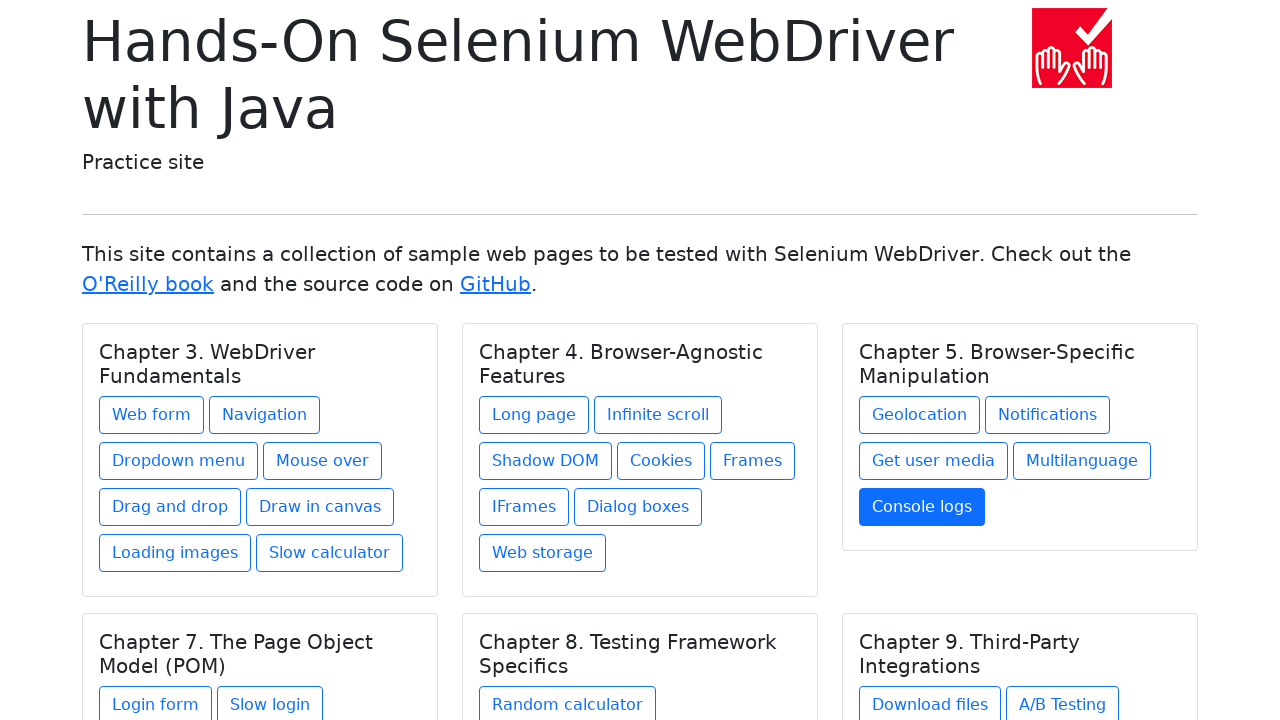

Selected link 1 in chapter 4
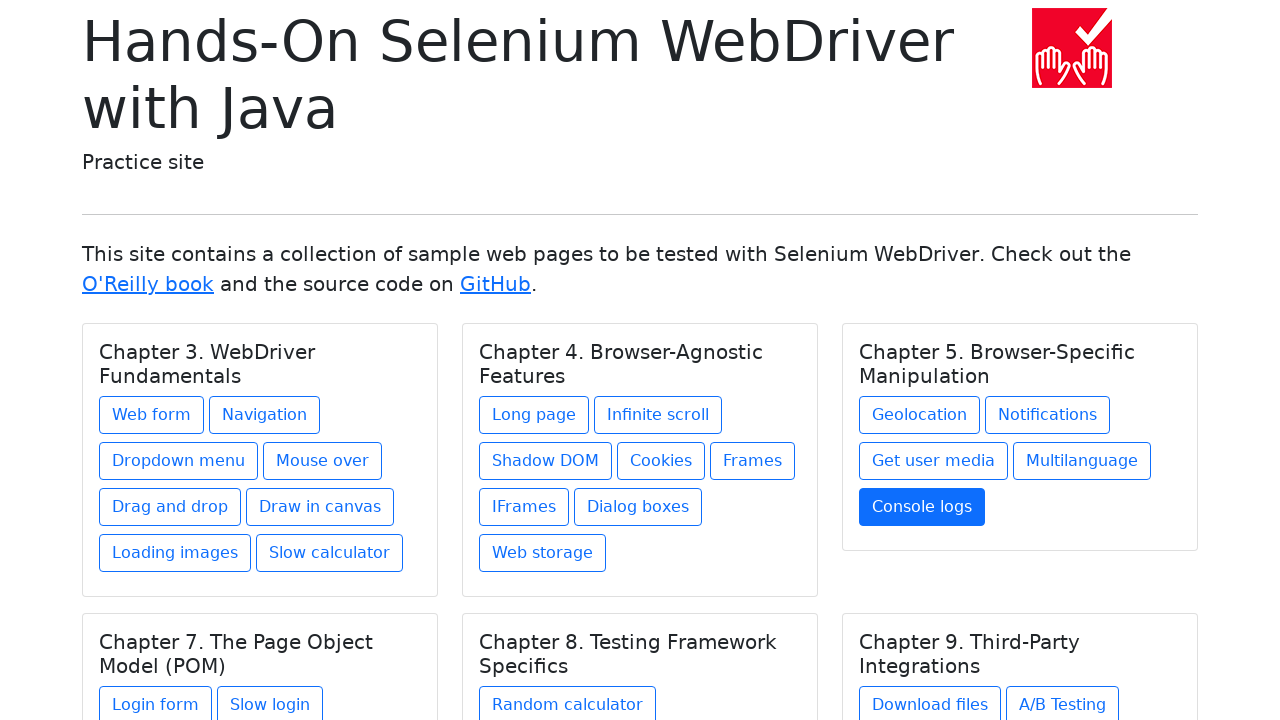

Clicked link 1 in chapter 4 at (156, 701) on h5.card-title >> nth=3 >> xpath=./../a >> nth=0
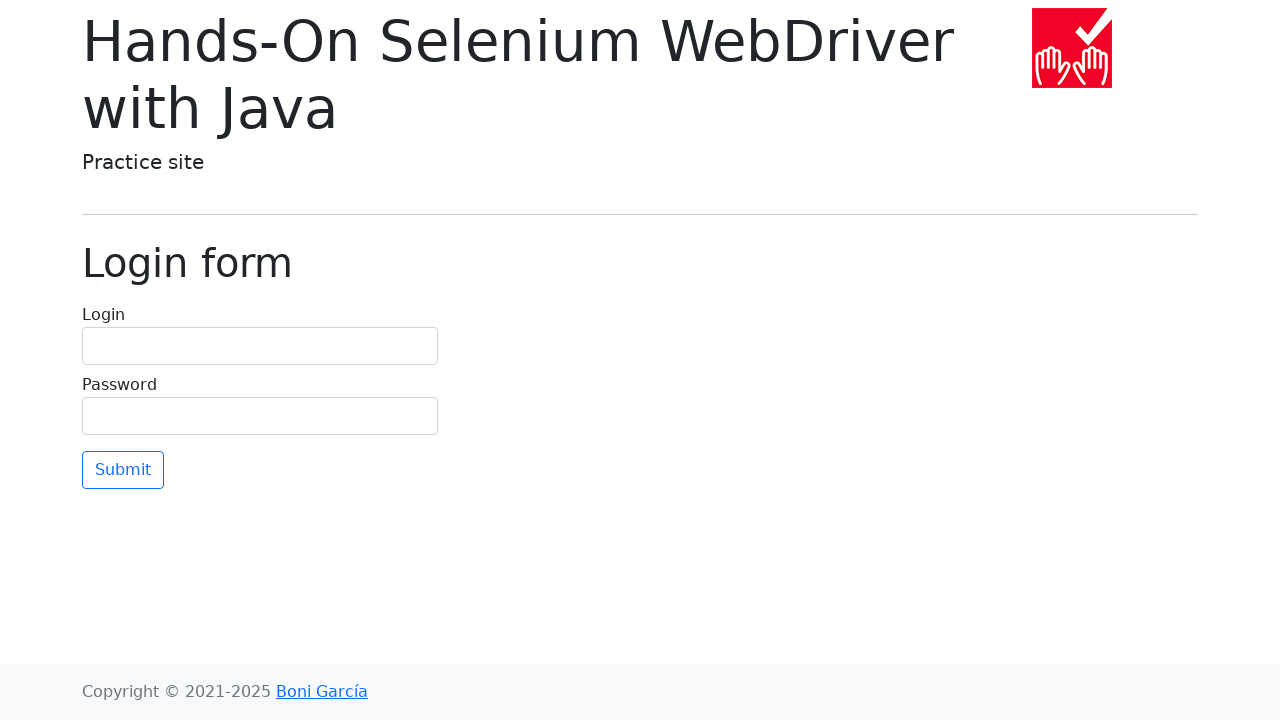

Waited for page load (domcontentloaded) after clicking link 1 in chapter 4
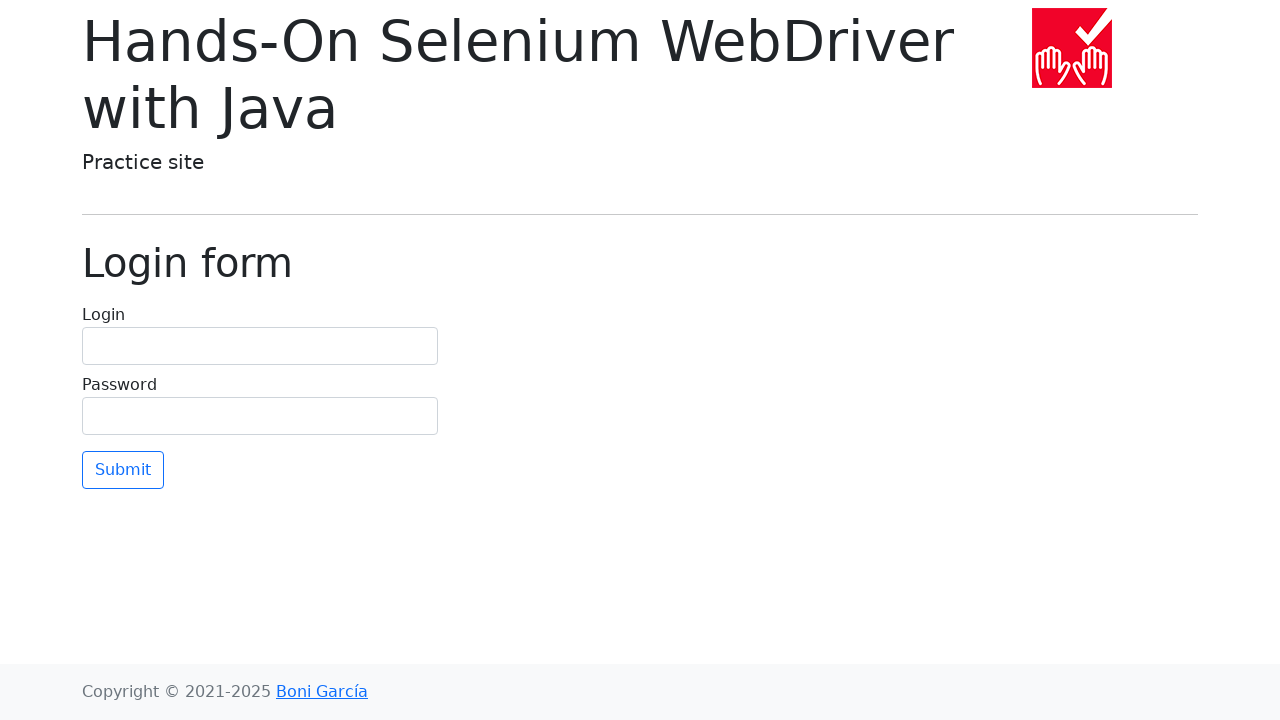

Navigated back to homepage after visiting link 1 in chapter 4
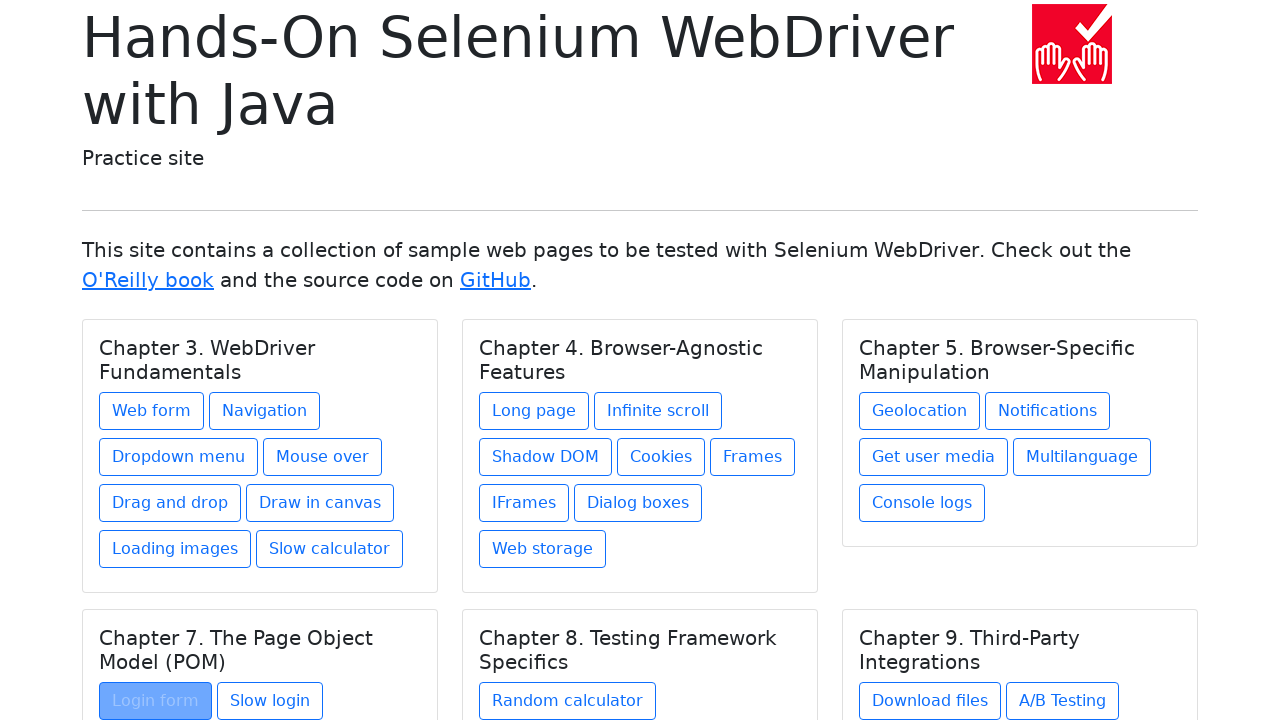

Waited for homepage to load (domcontentloaded) after navigating back
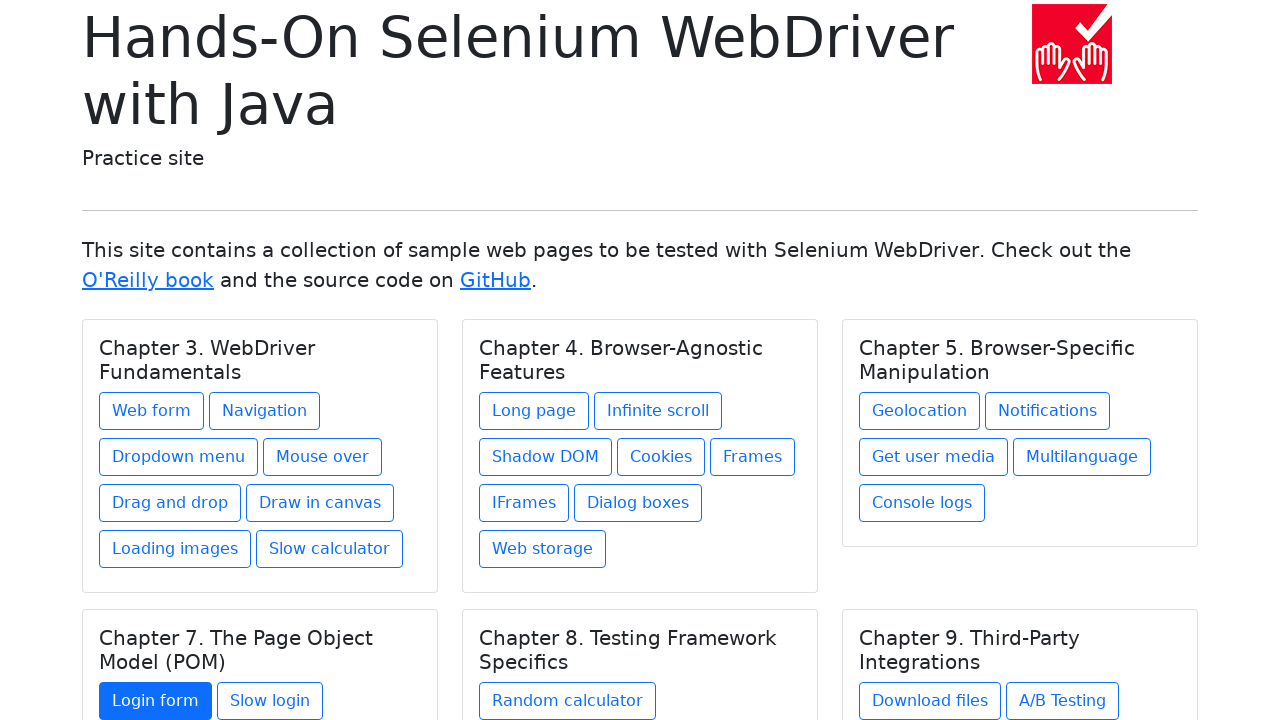

Re-located chapters before clicking link 2 in chapter 4
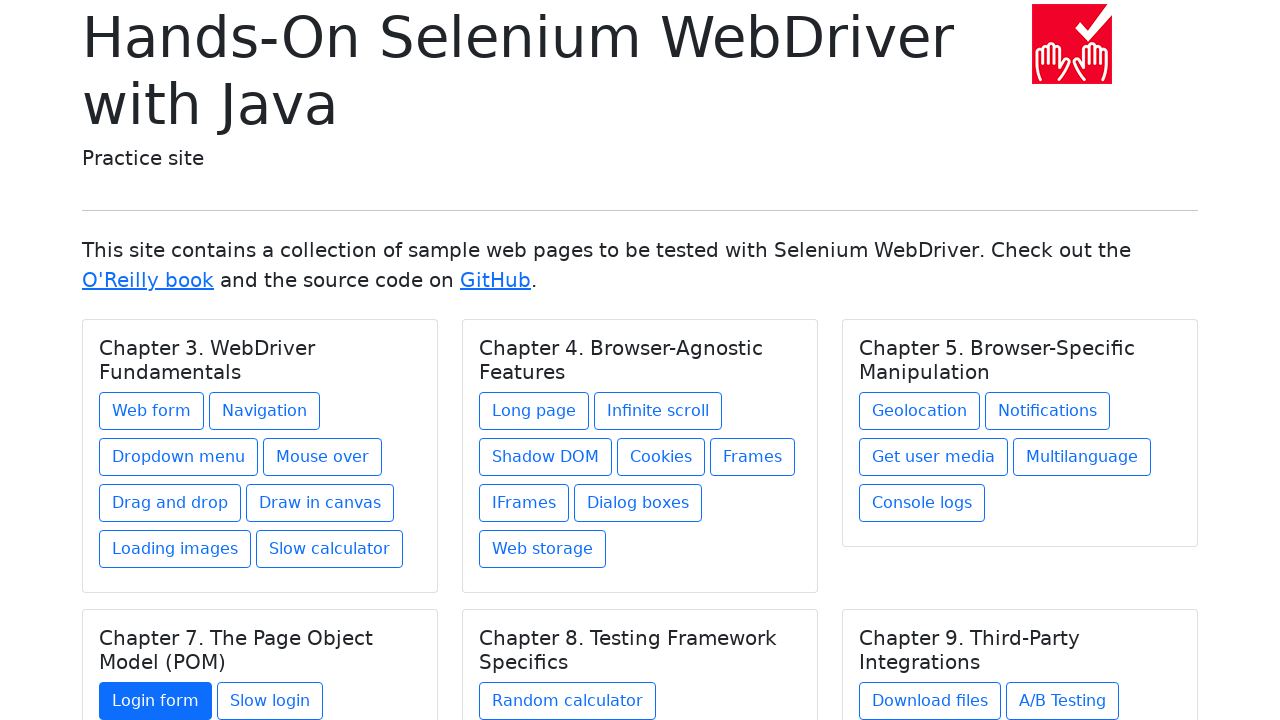

Selected chapter 4 again
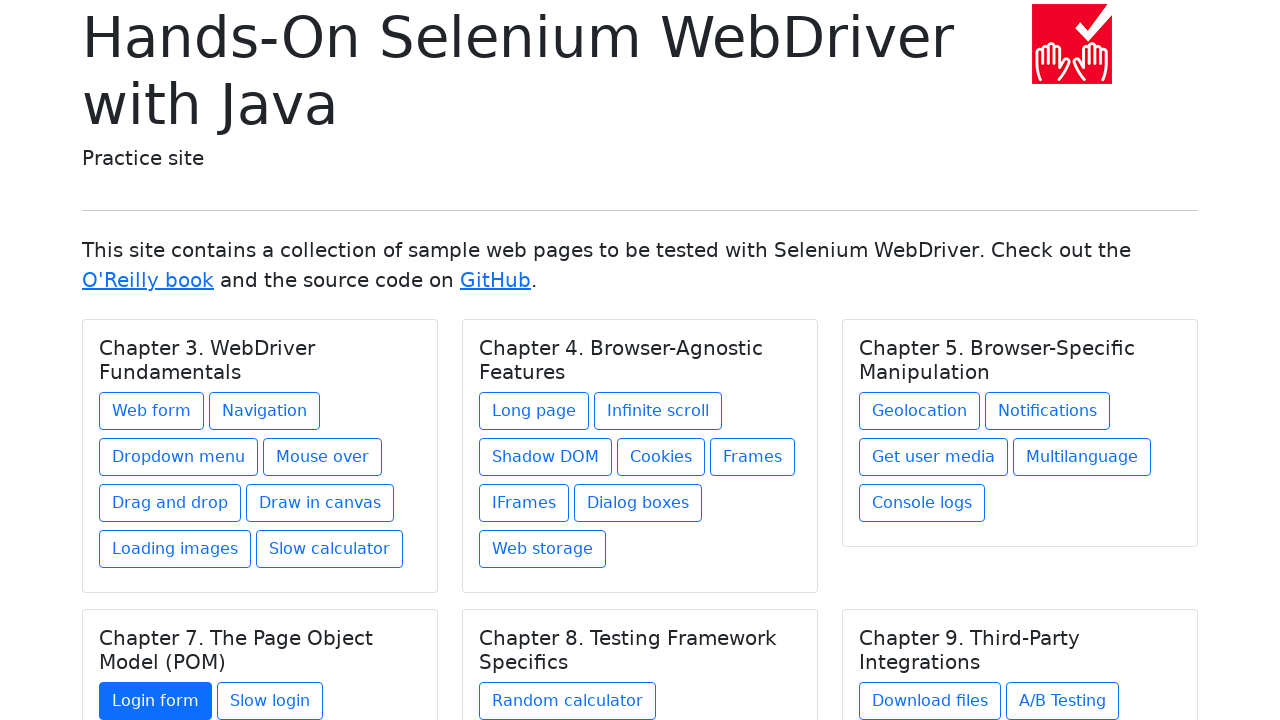

Re-located links in chapter 4
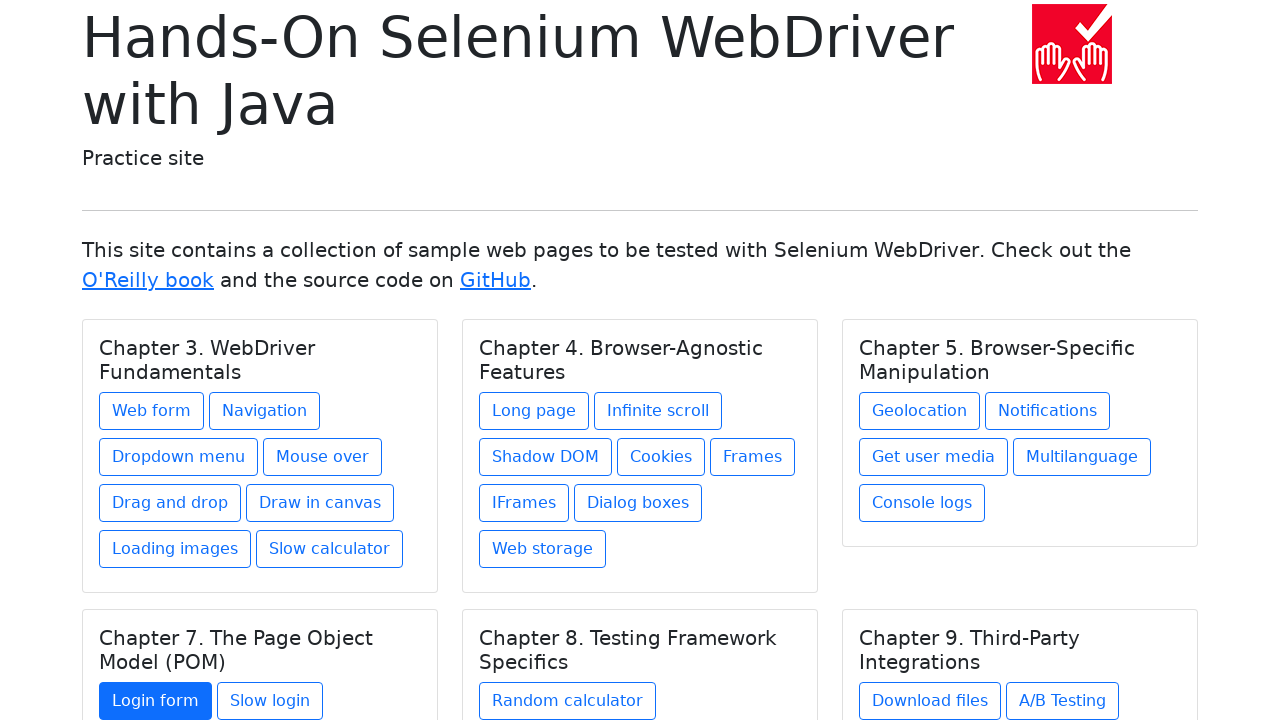

Selected link 2 in chapter 4
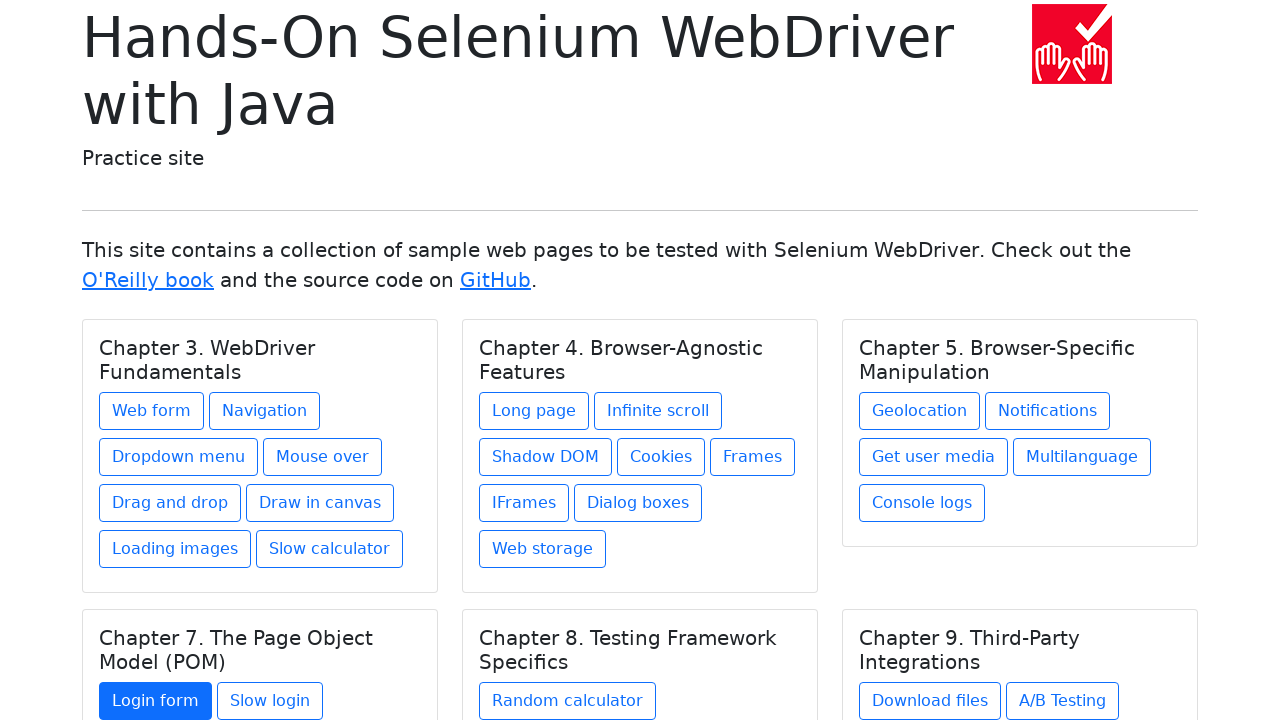

Clicked link 2 in chapter 4 at (270, 701) on h5.card-title >> nth=3 >> xpath=./../a >> nth=1
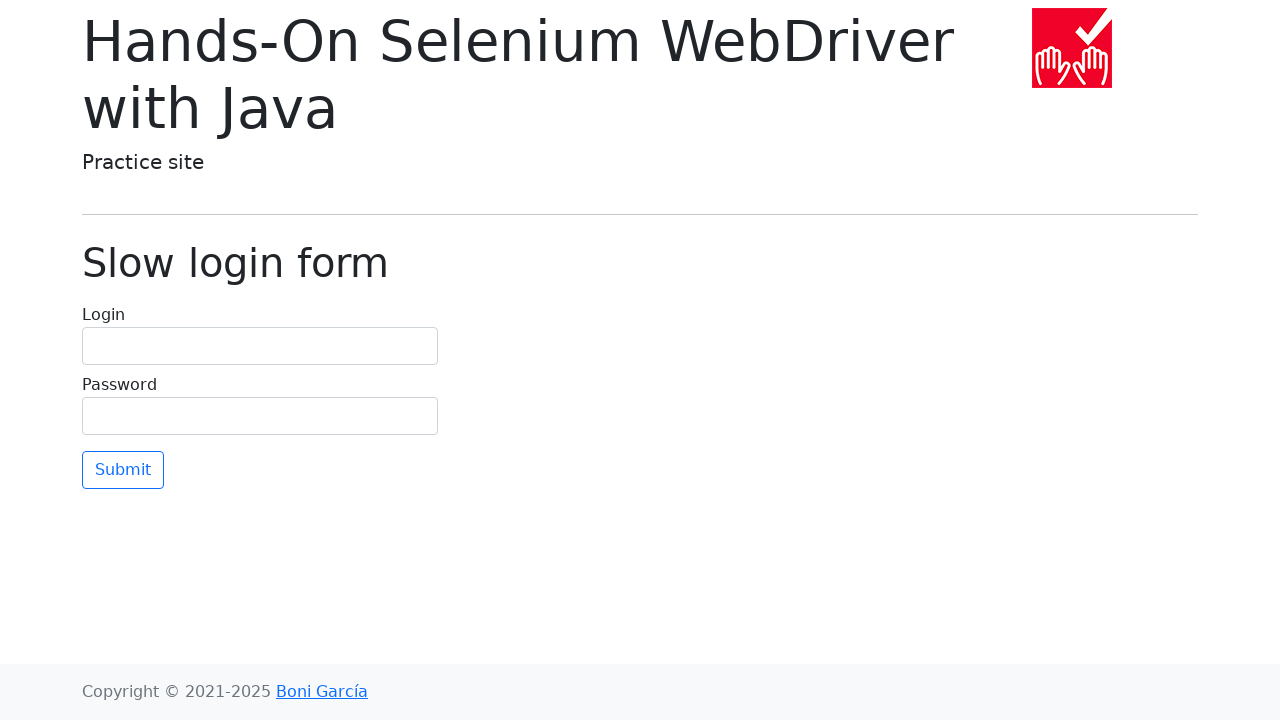

Waited for page load (domcontentloaded) after clicking link 2 in chapter 4
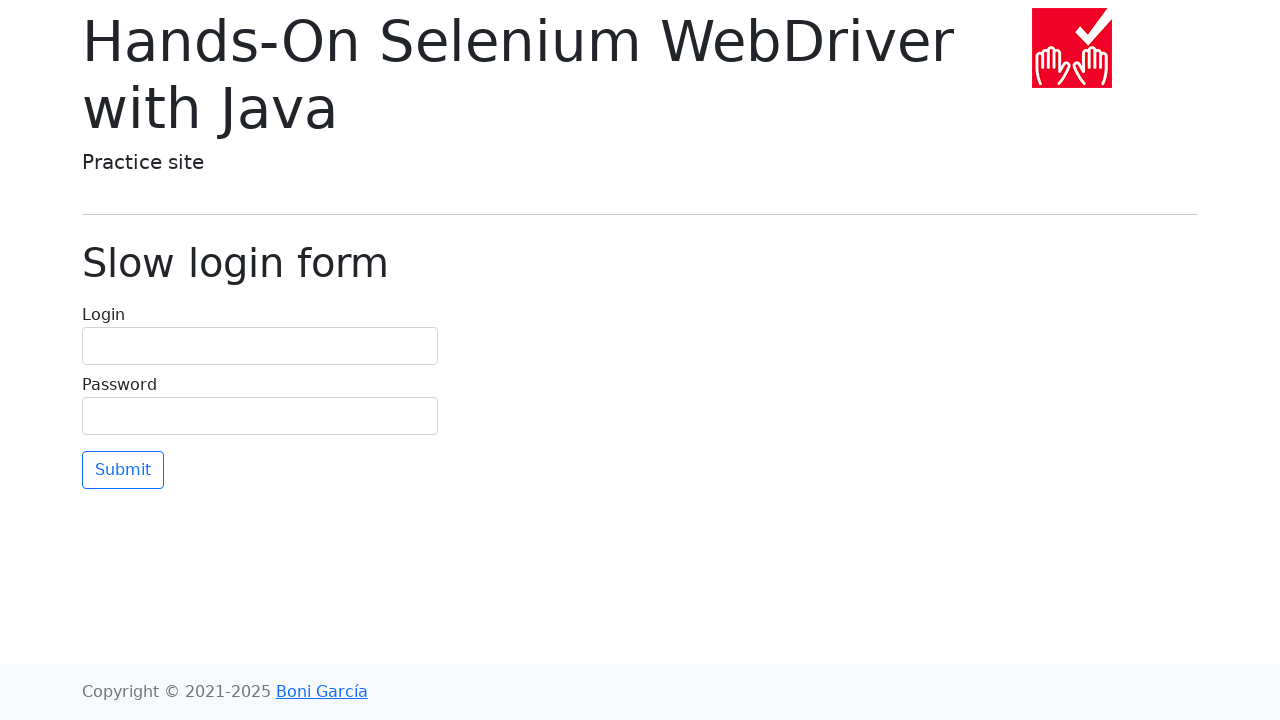

Navigated back to homepage after visiting link 2 in chapter 4
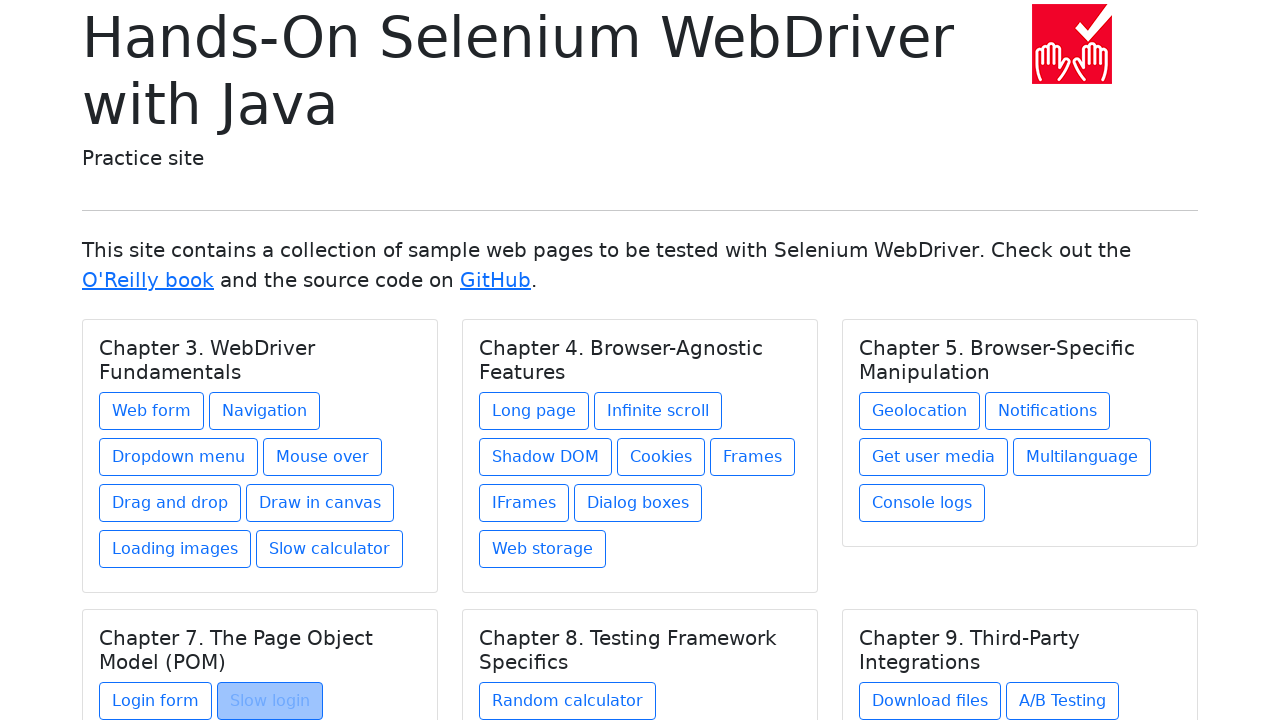

Waited for homepage to load (domcontentloaded) after navigating back
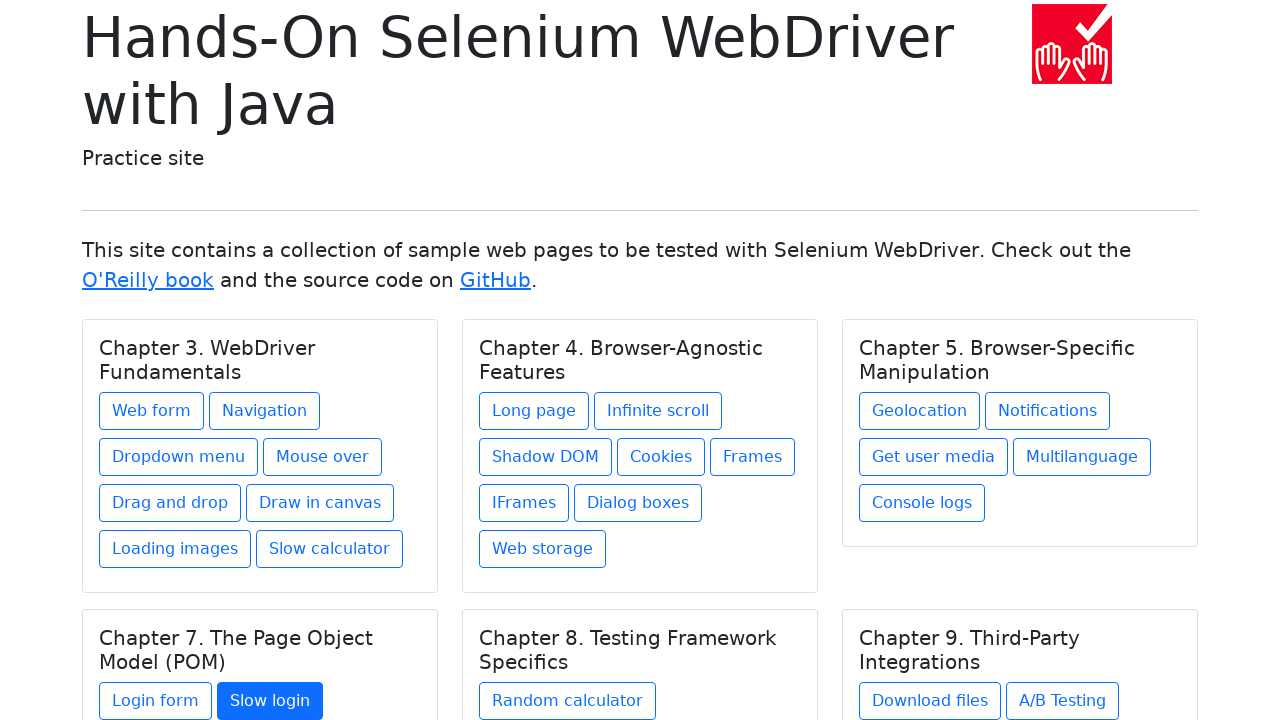

Re-located chapters (iteration 5/6)
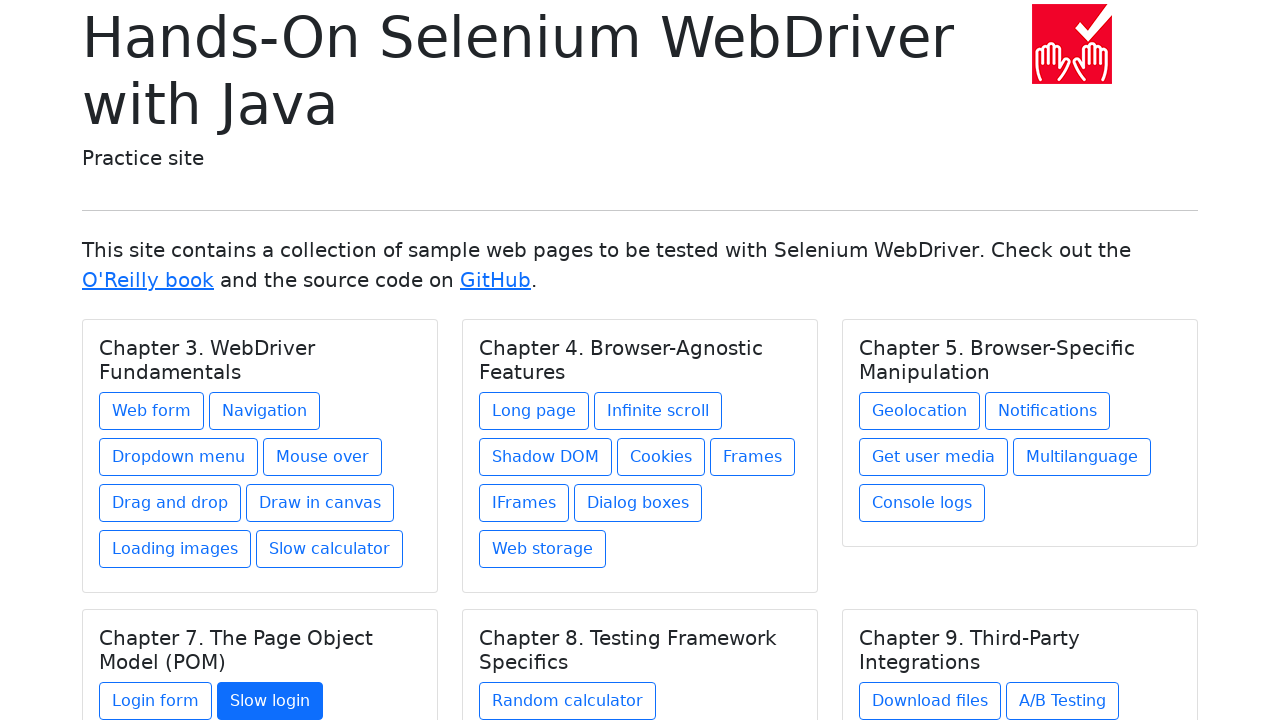

Selected chapter 5 of 6
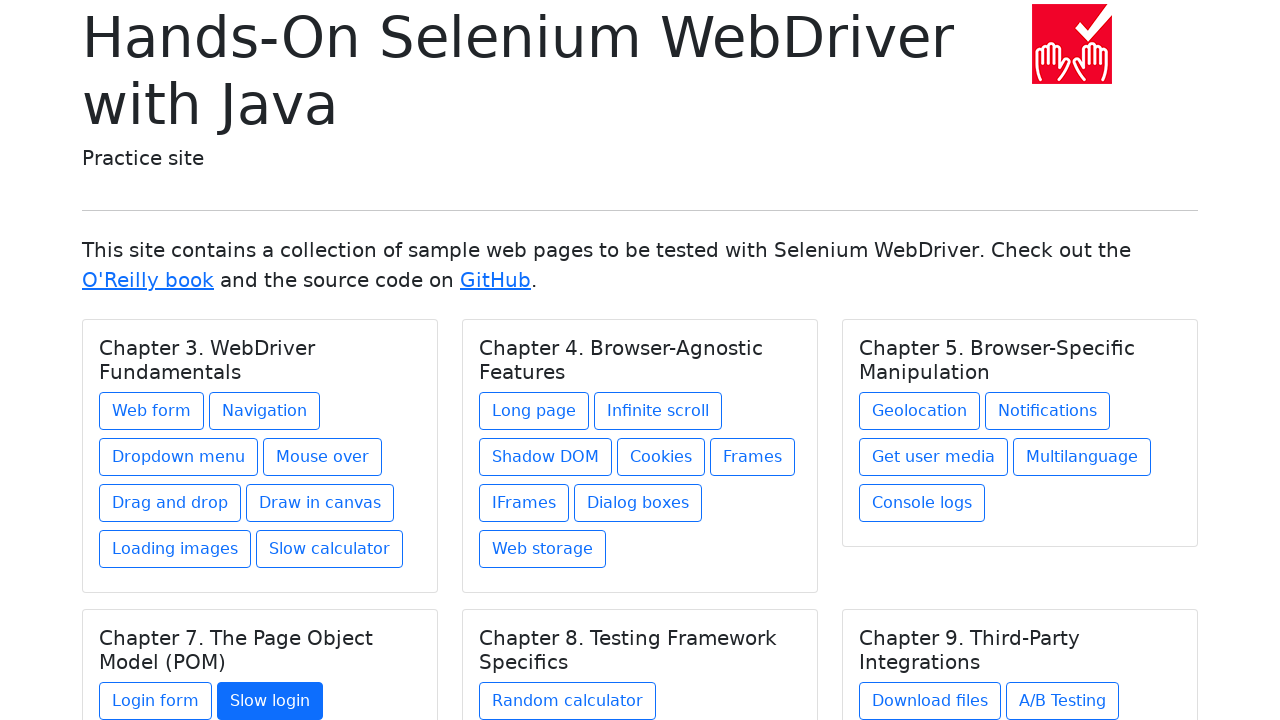

Located all links within chapter 5
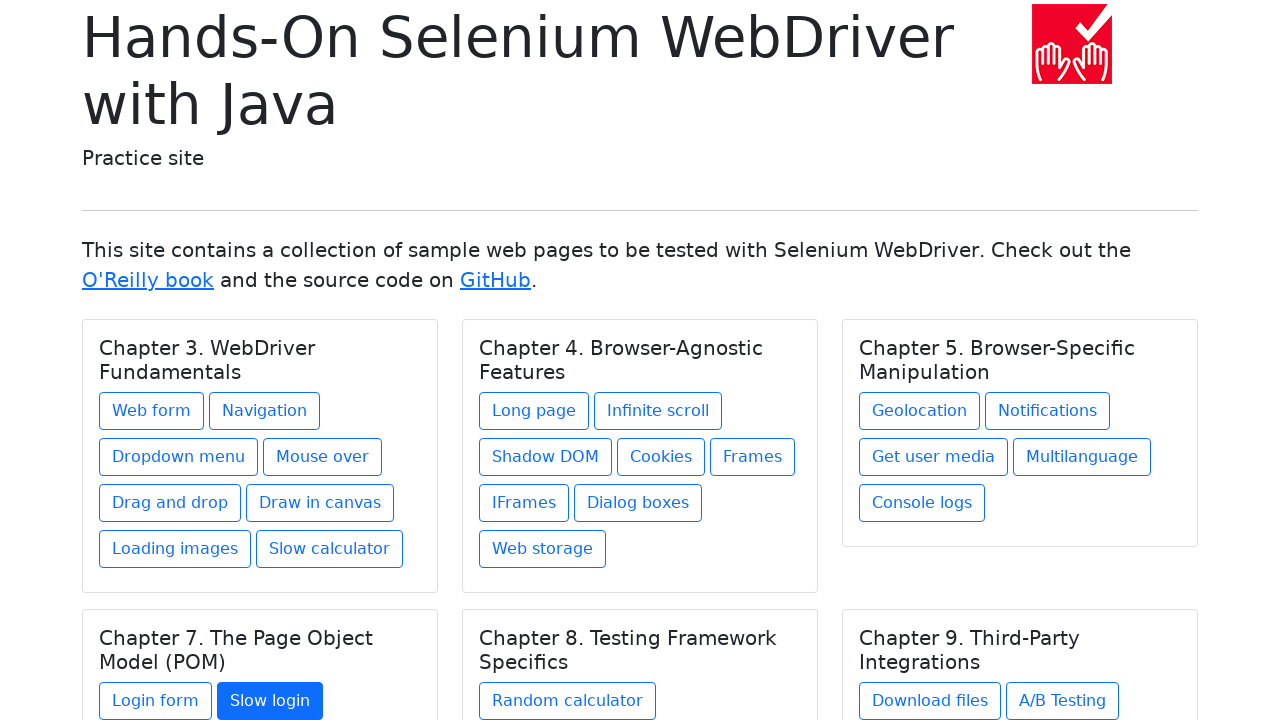

Retrieved link count for chapter 5: 1 links
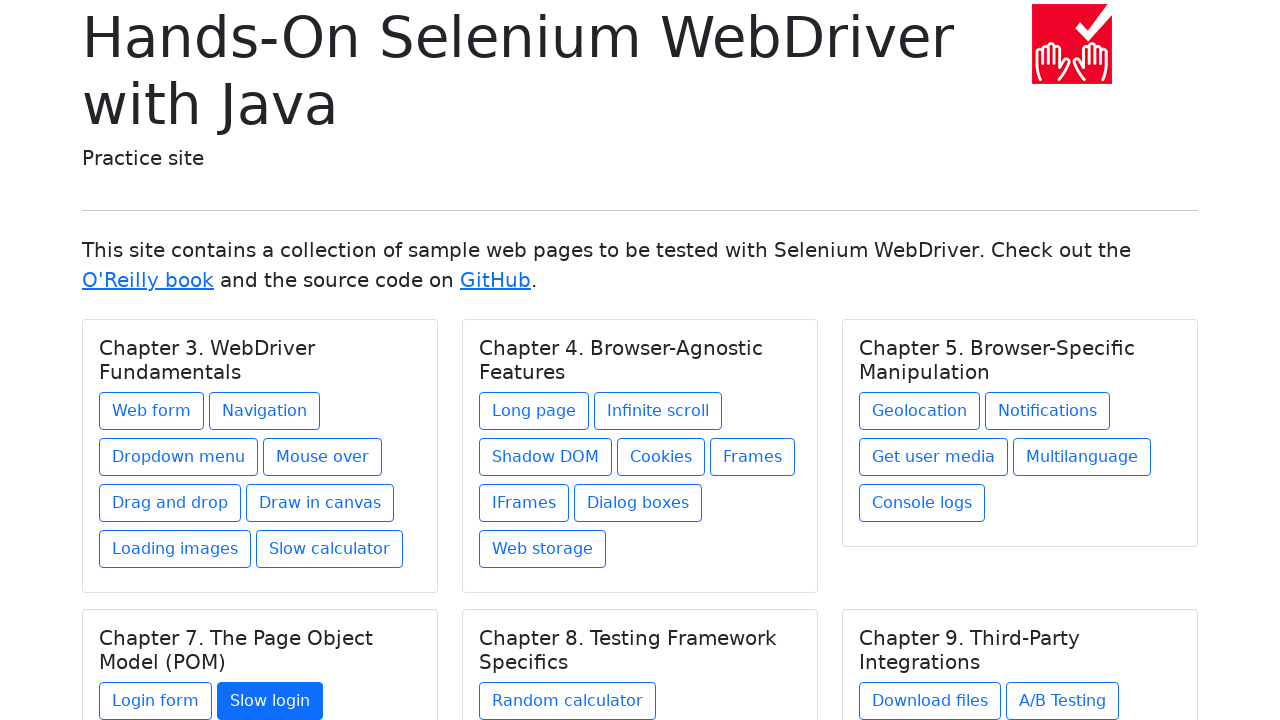

Re-located chapters before clicking link 1 in chapter 5
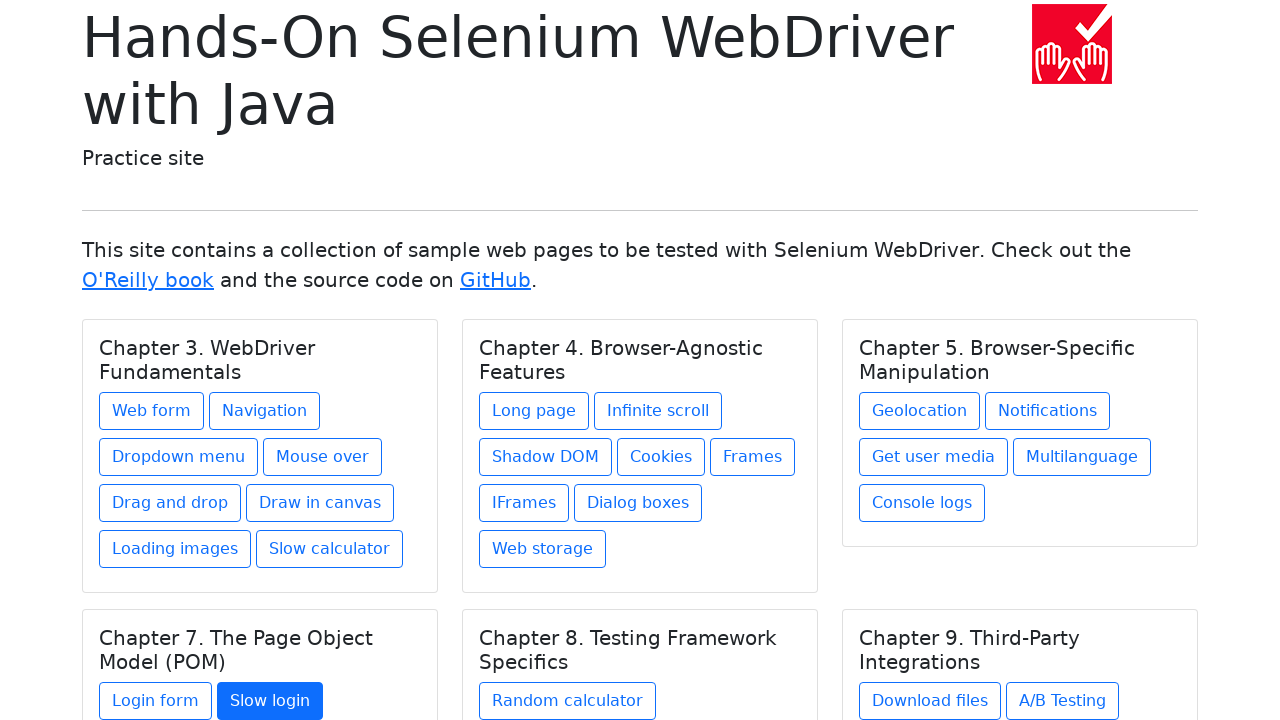

Selected chapter 5 again
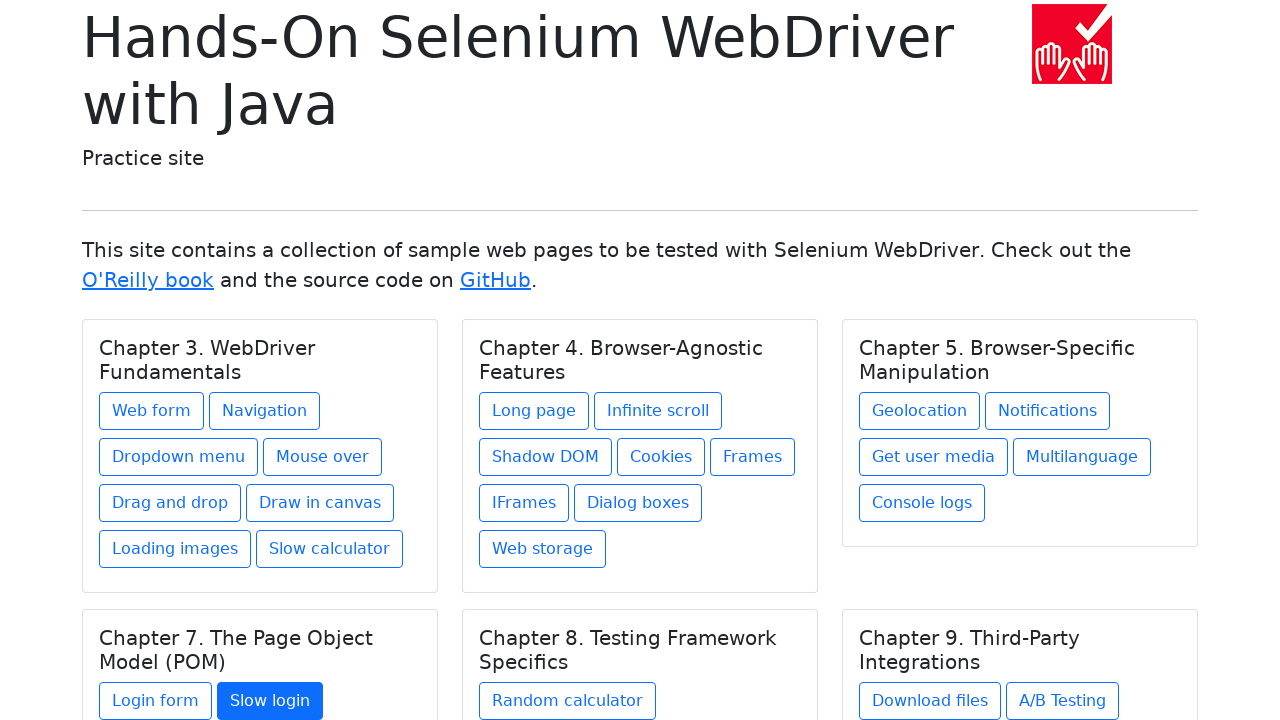

Re-located links in chapter 5
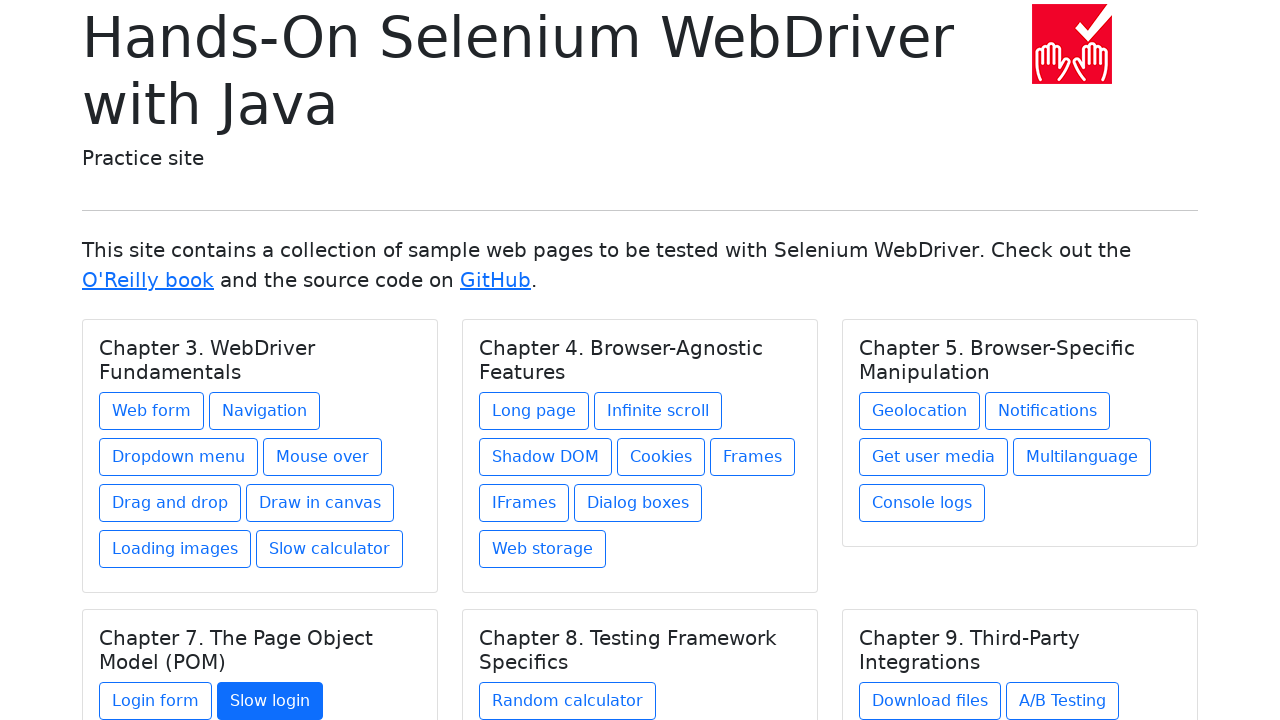

Selected link 1 in chapter 5
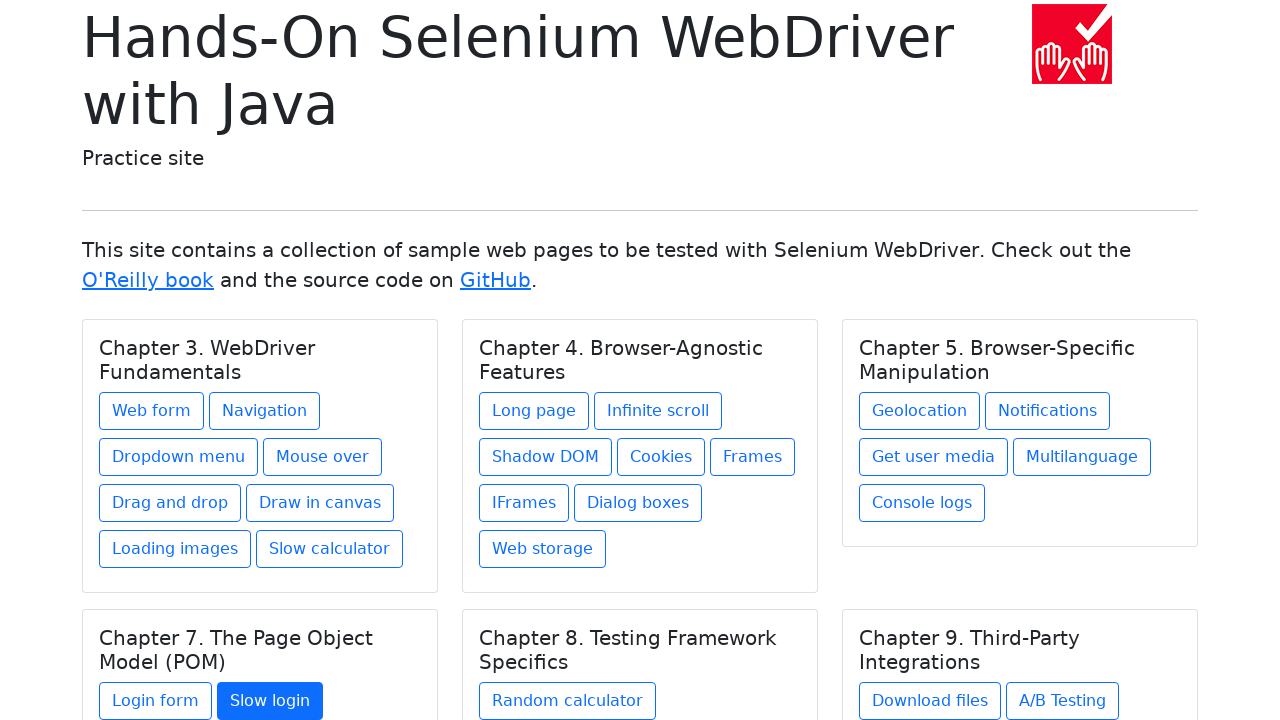

Clicked link 1 in chapter 5 at (568, 701) on h5.card-title >> nth=4 >> xpath=./../a >> nth=0
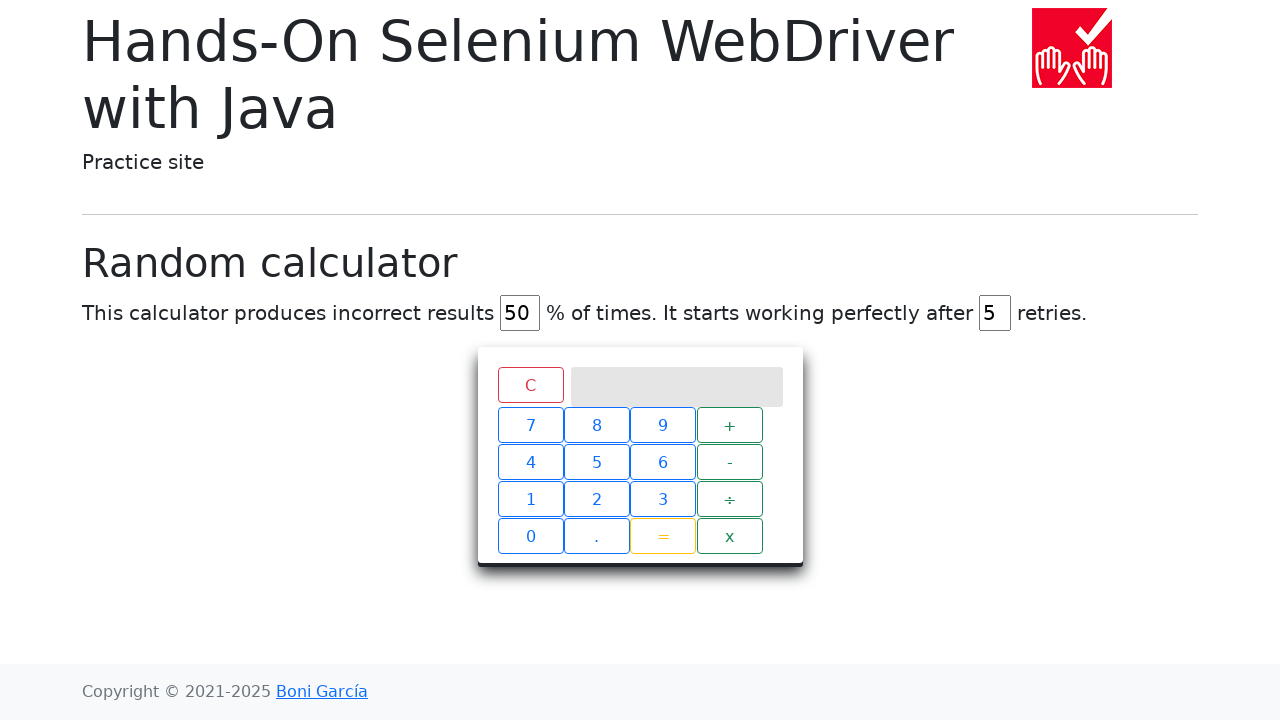

Waited for page load (domcontentloaded) after clicking link 1 in chapter 5
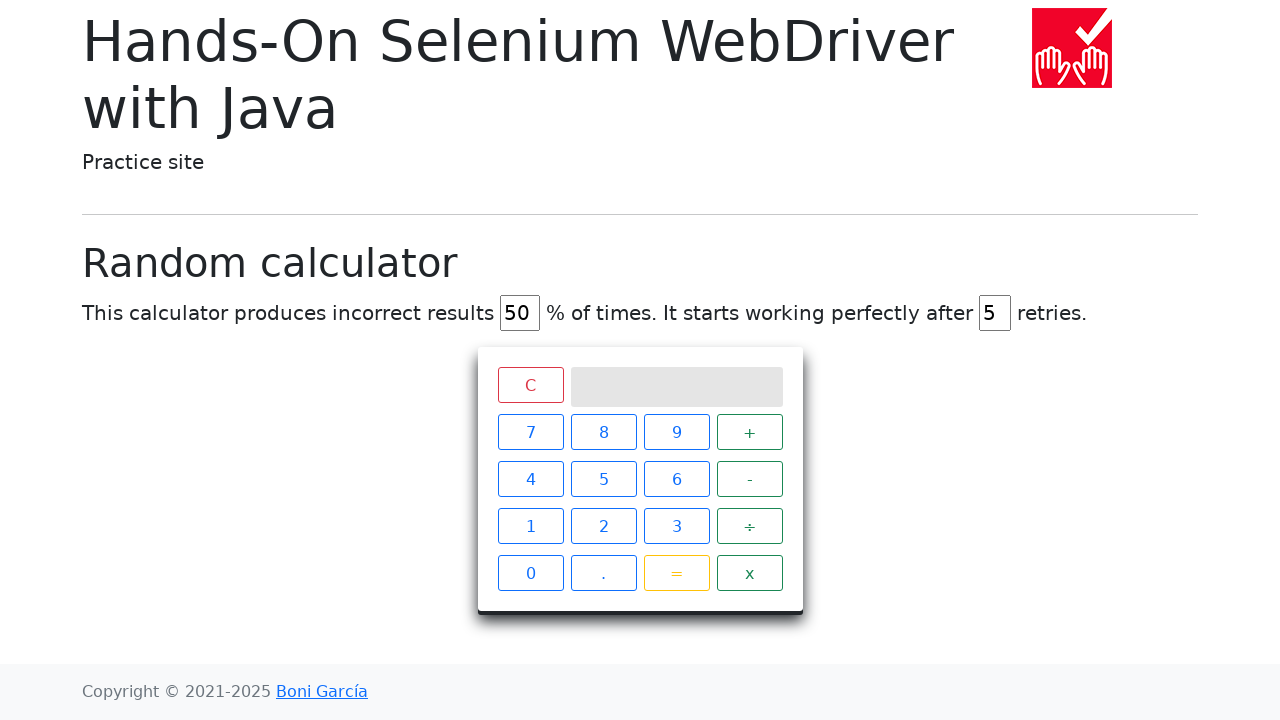

Navigated back to homepage after visiting link 1 in chapter 5
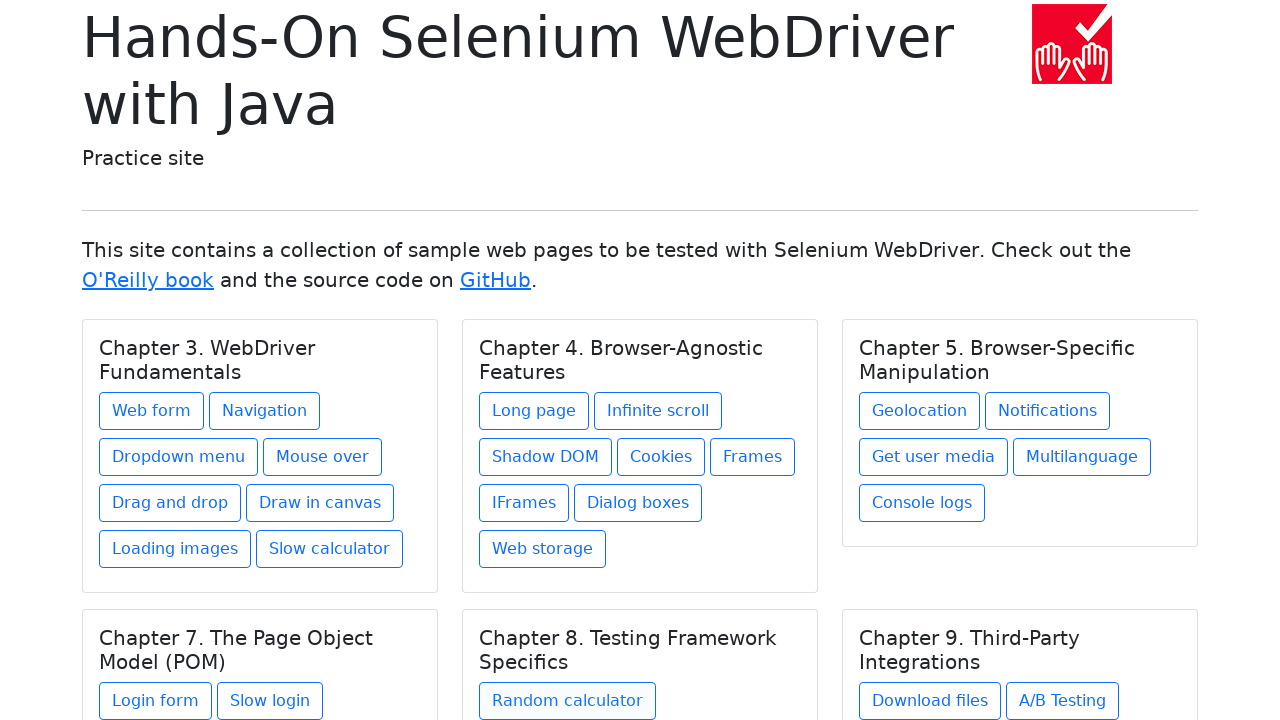

Waited for homepage to load (domcontentloaded) after navigating back
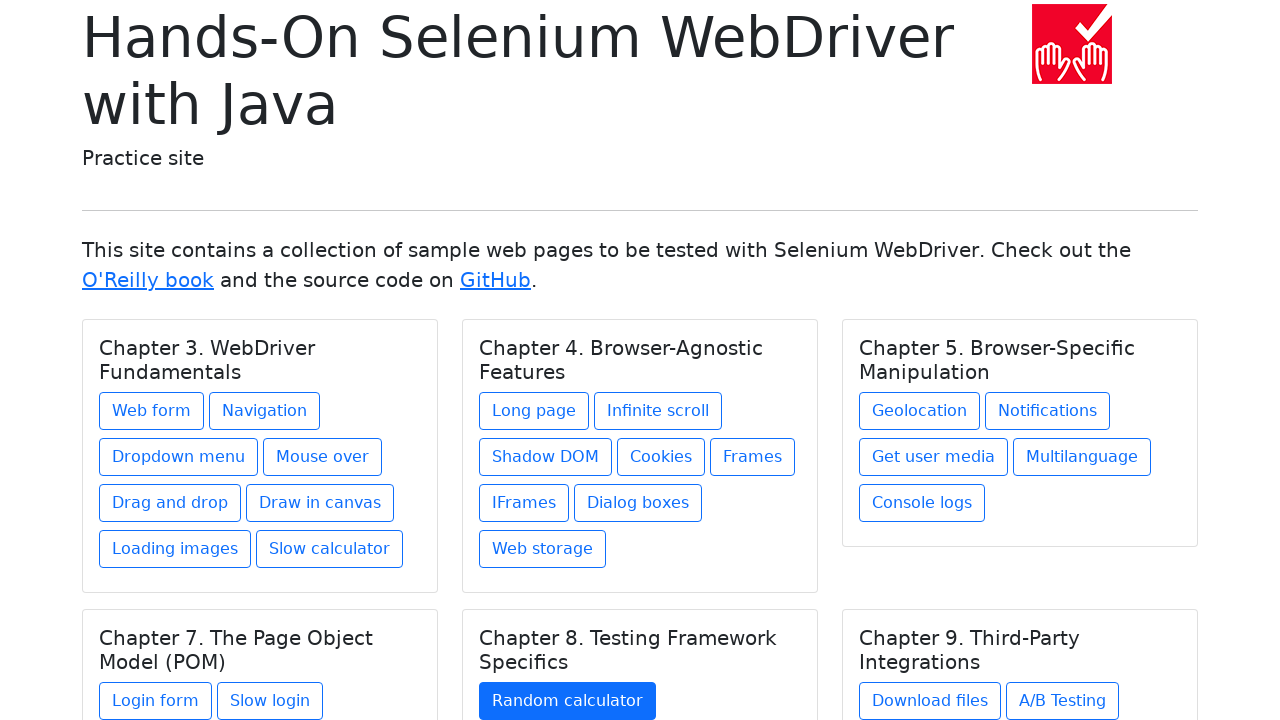

Re-located chapters (iteration 6/6)
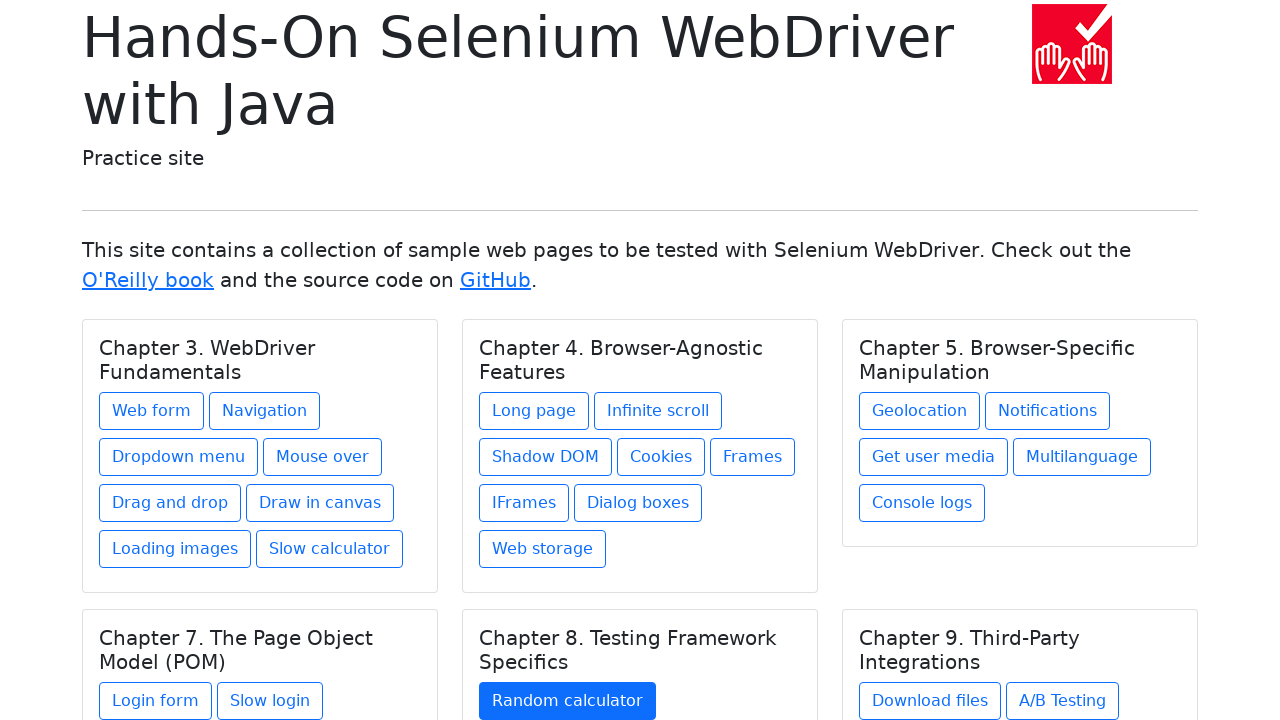

Selected chapter 6 of 6
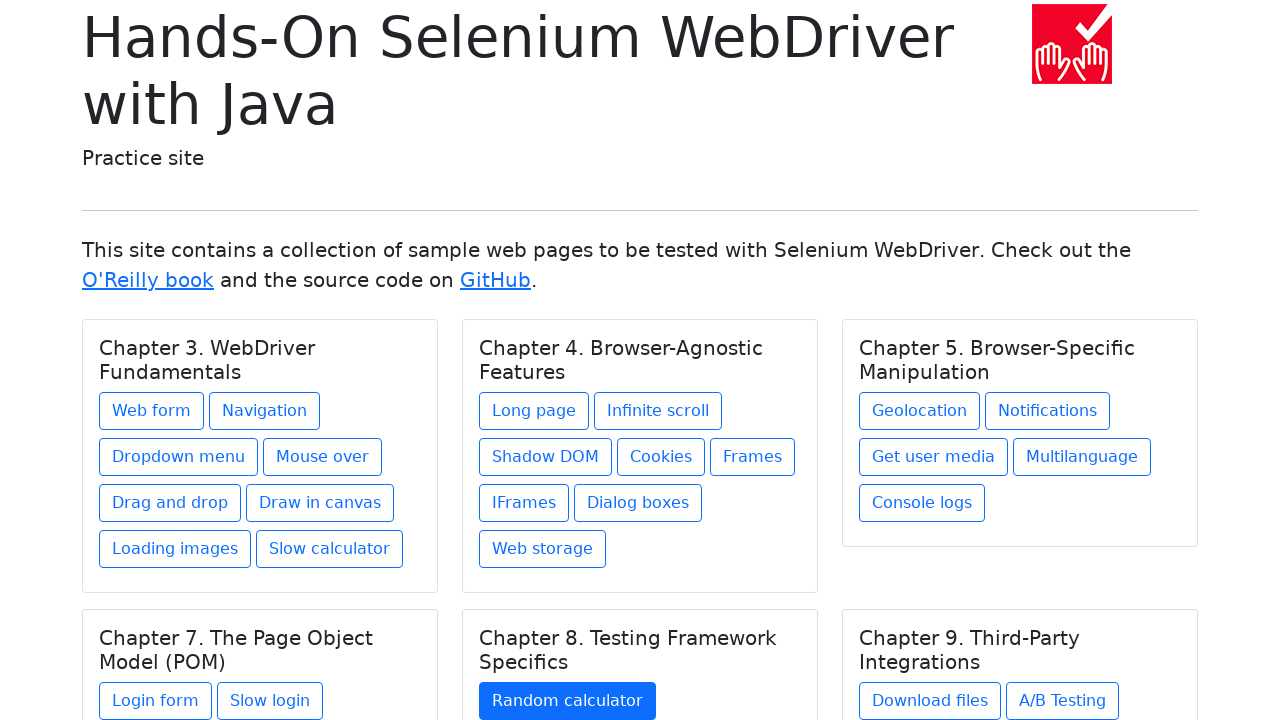

Located all links within chapter 6
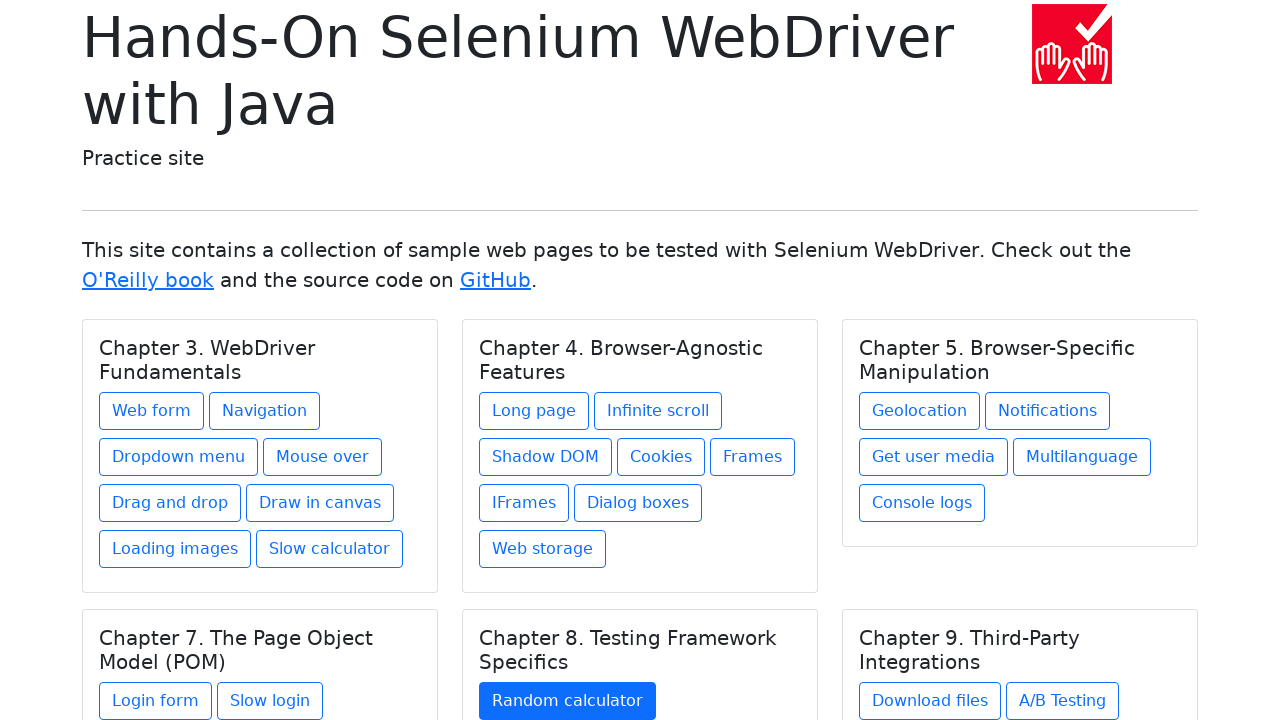

Retrieved link count for chapter 6: 3 links
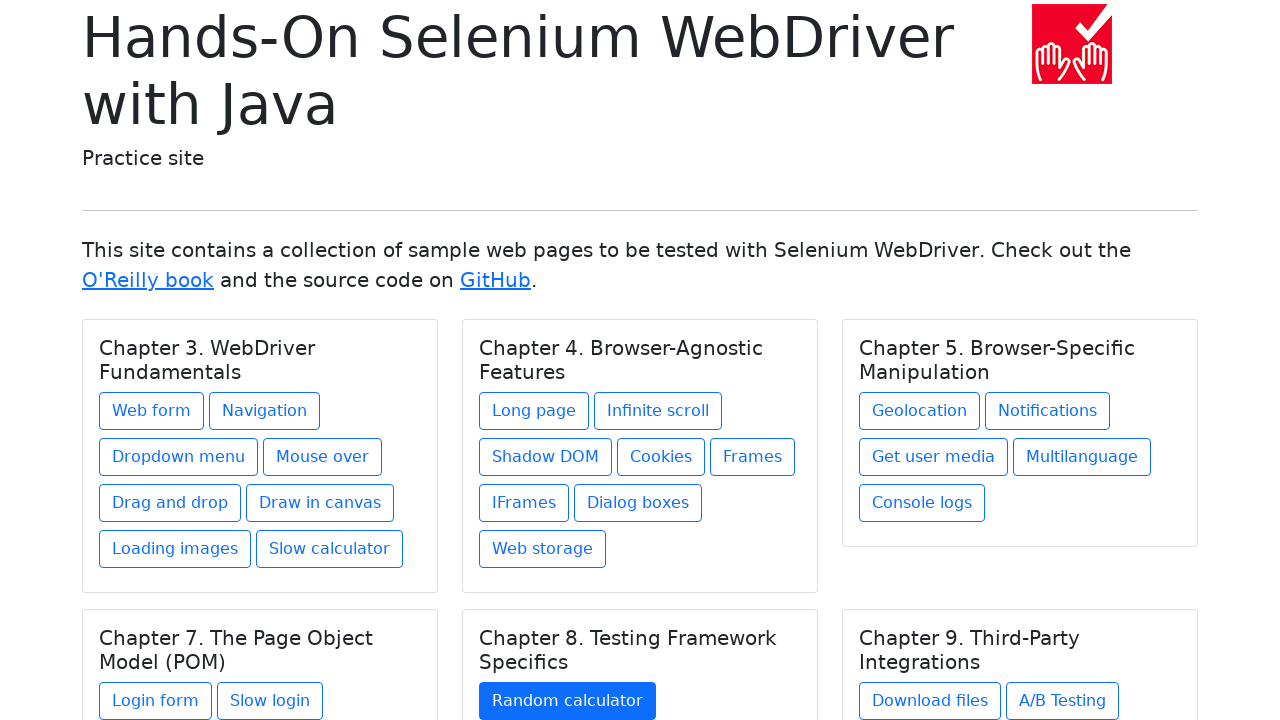

Re-located chapters before clicking link 1 in chapter 6
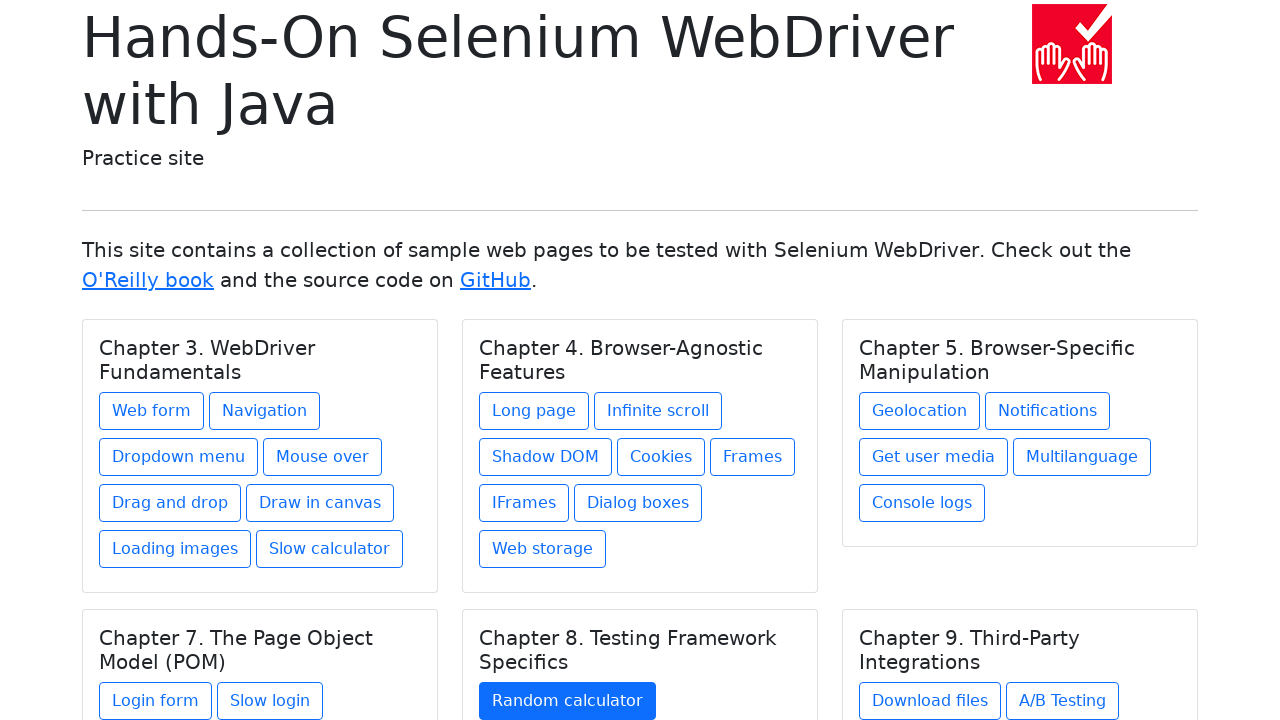

Selected chapter 6 again
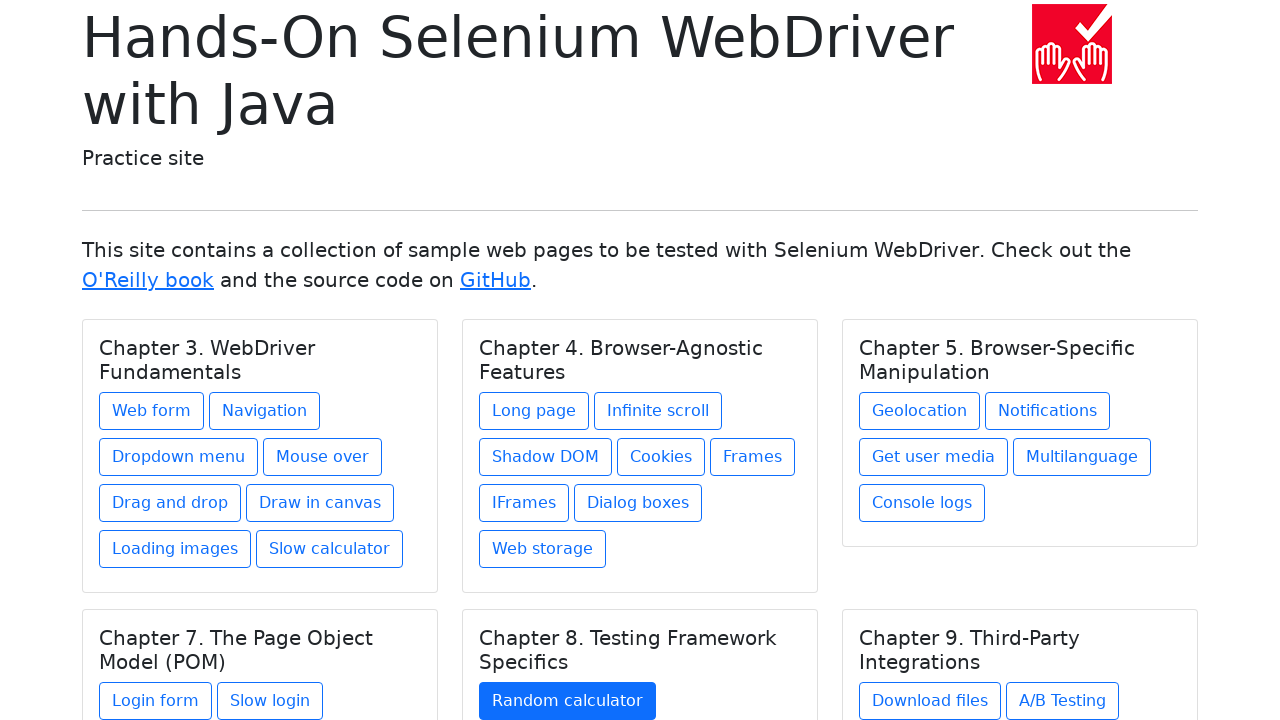

Re-located links in chapter 6
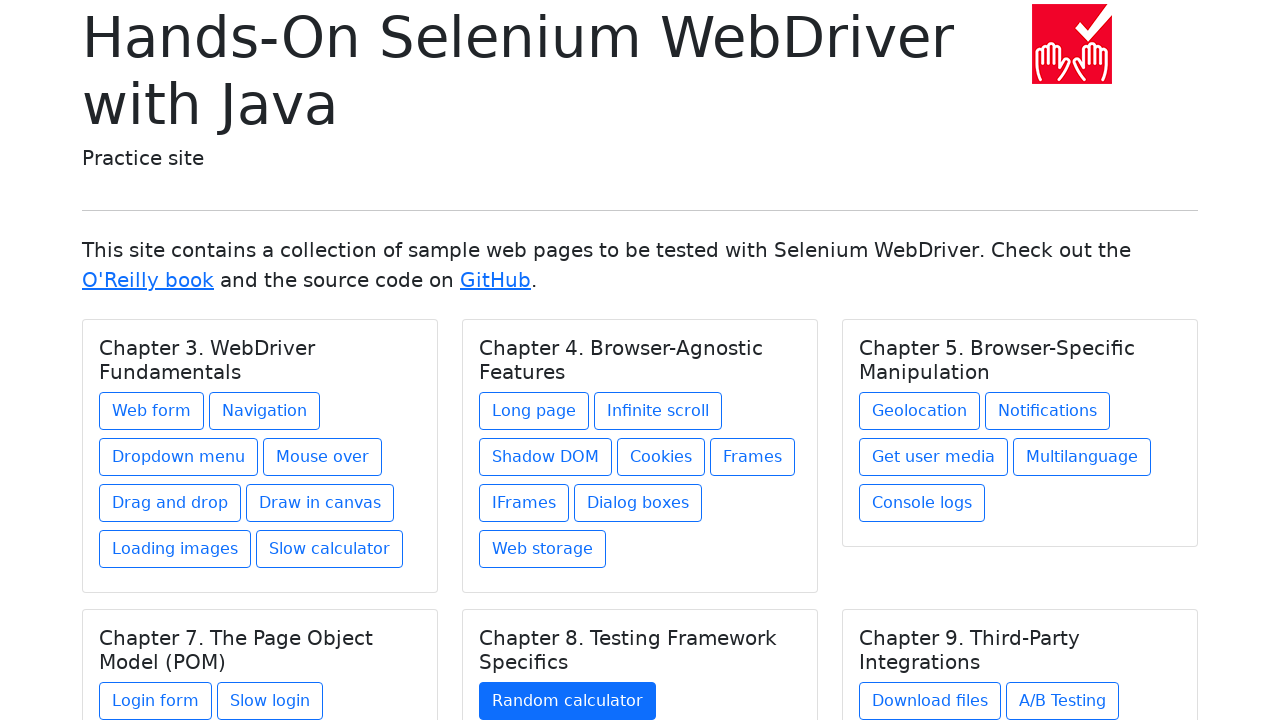

Selected link 1 in chapter 6
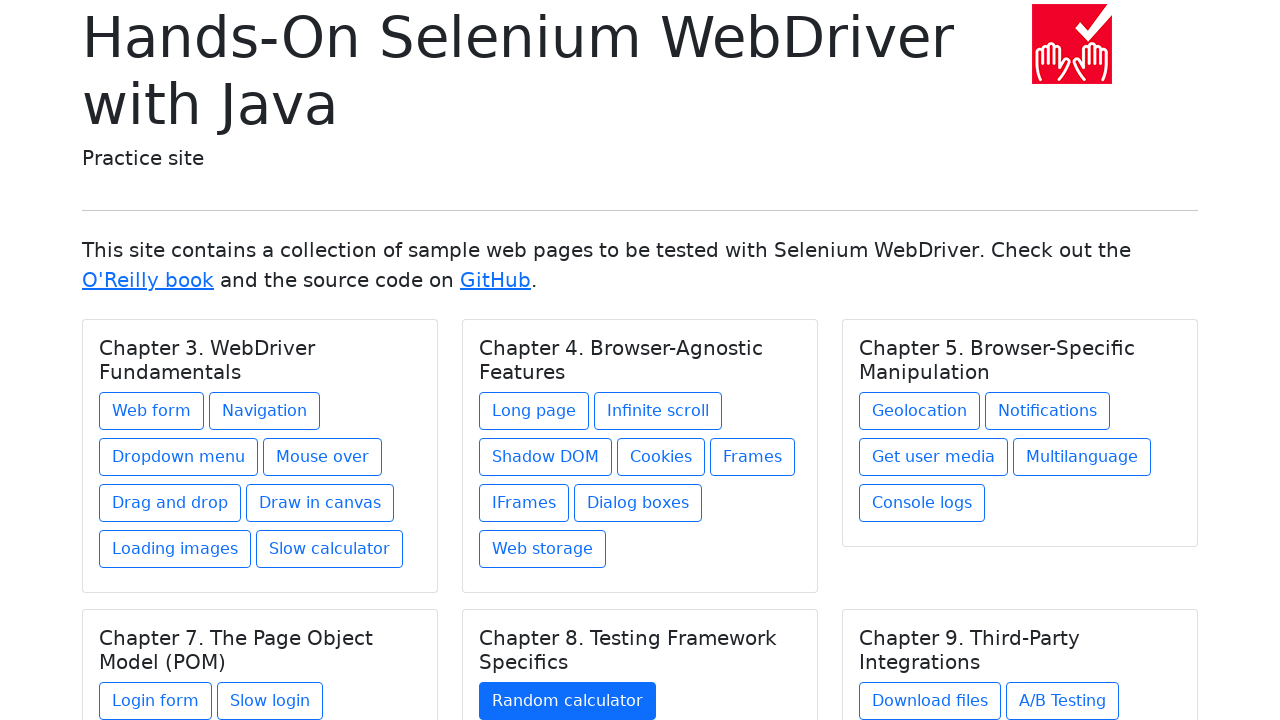

Clicked link 1 in chapter 6 at (930, 701) on h5.card-title >> nth=5 >> xpath=./../a >> nth=0
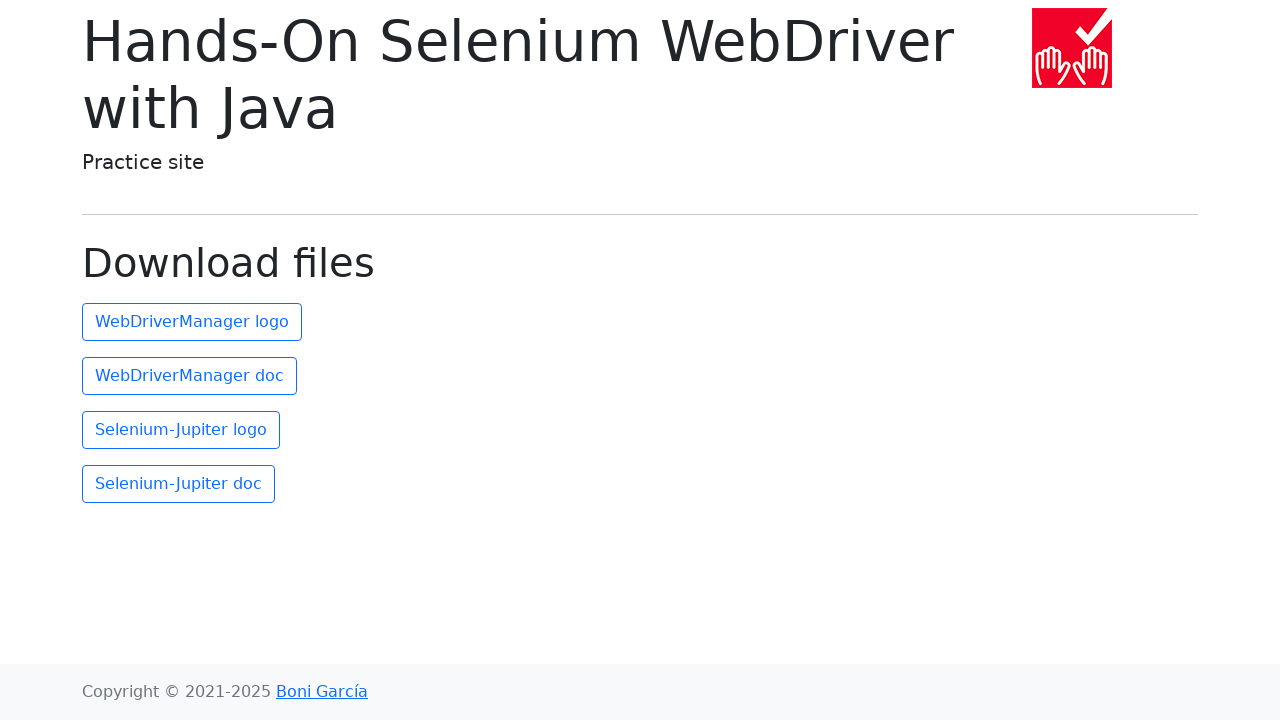

Waited for page load (domcontentloaded) after clicking link 1 in chapter 6
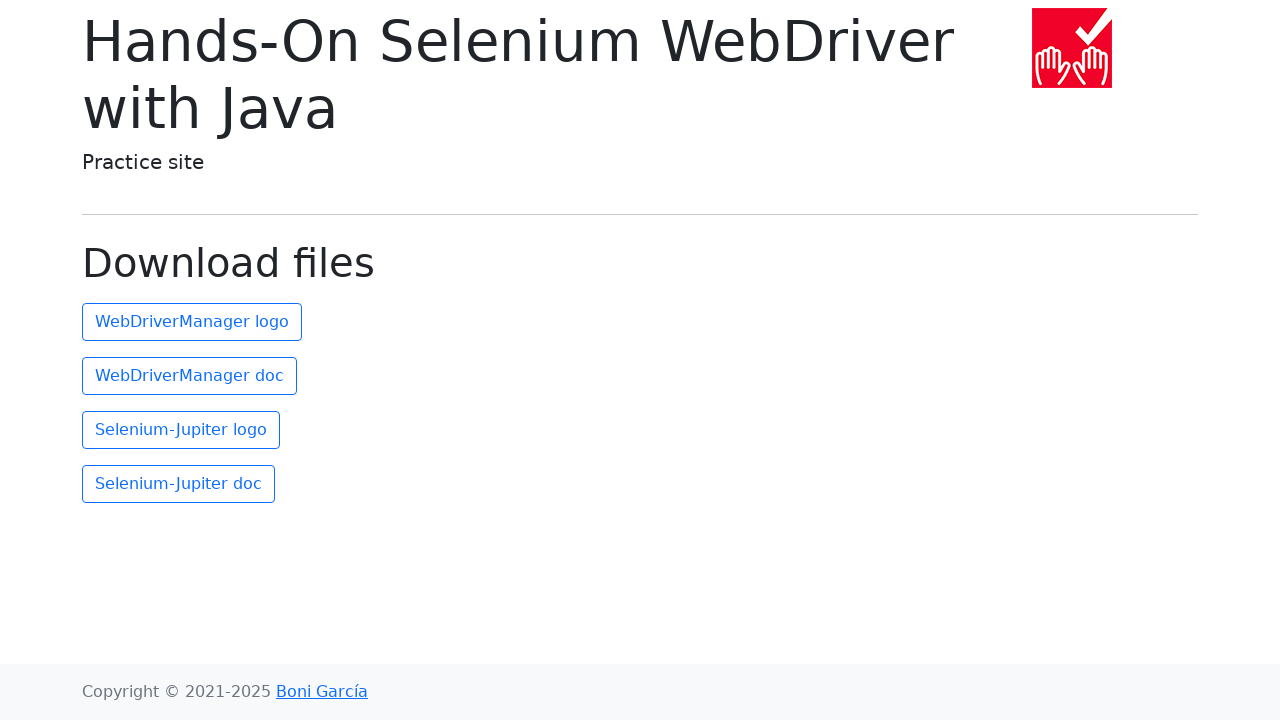

Navigated back to homepage after visiting link 1 in chapter 6
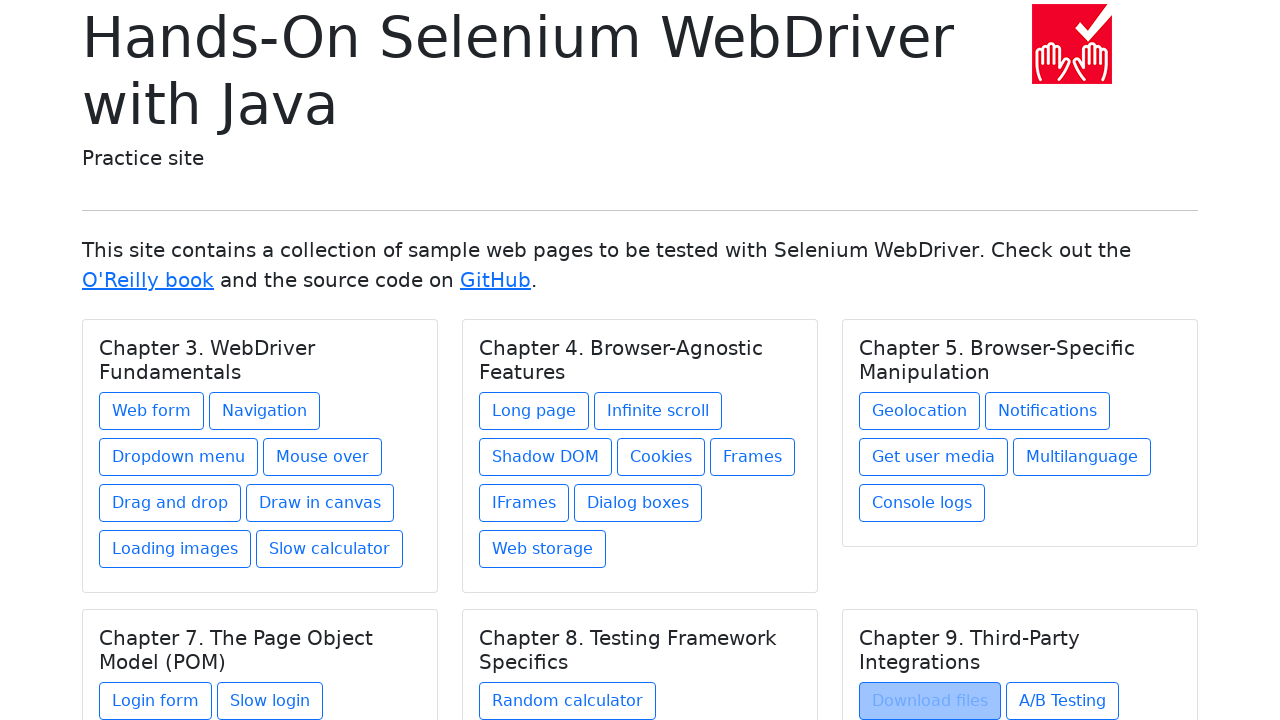

Waited for homepage to load (domcontentloaded) after navigating back
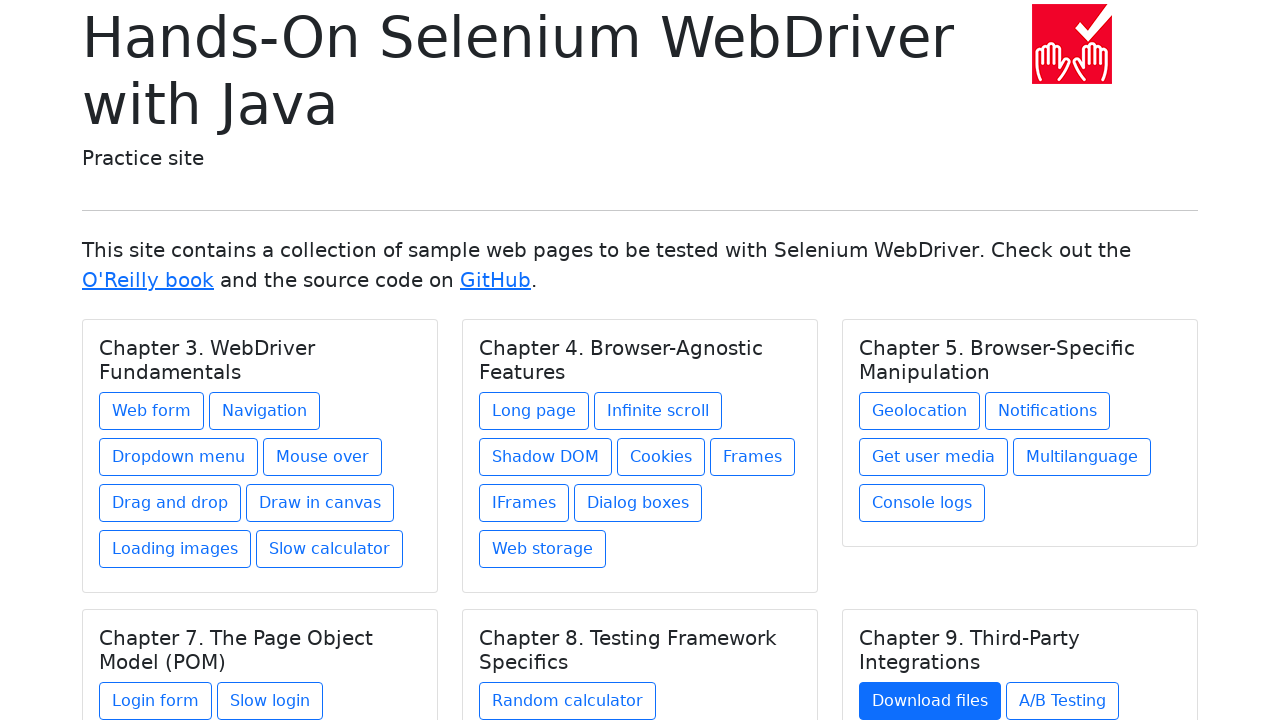

Re-located chapters before clicking link 2 in chapter 6
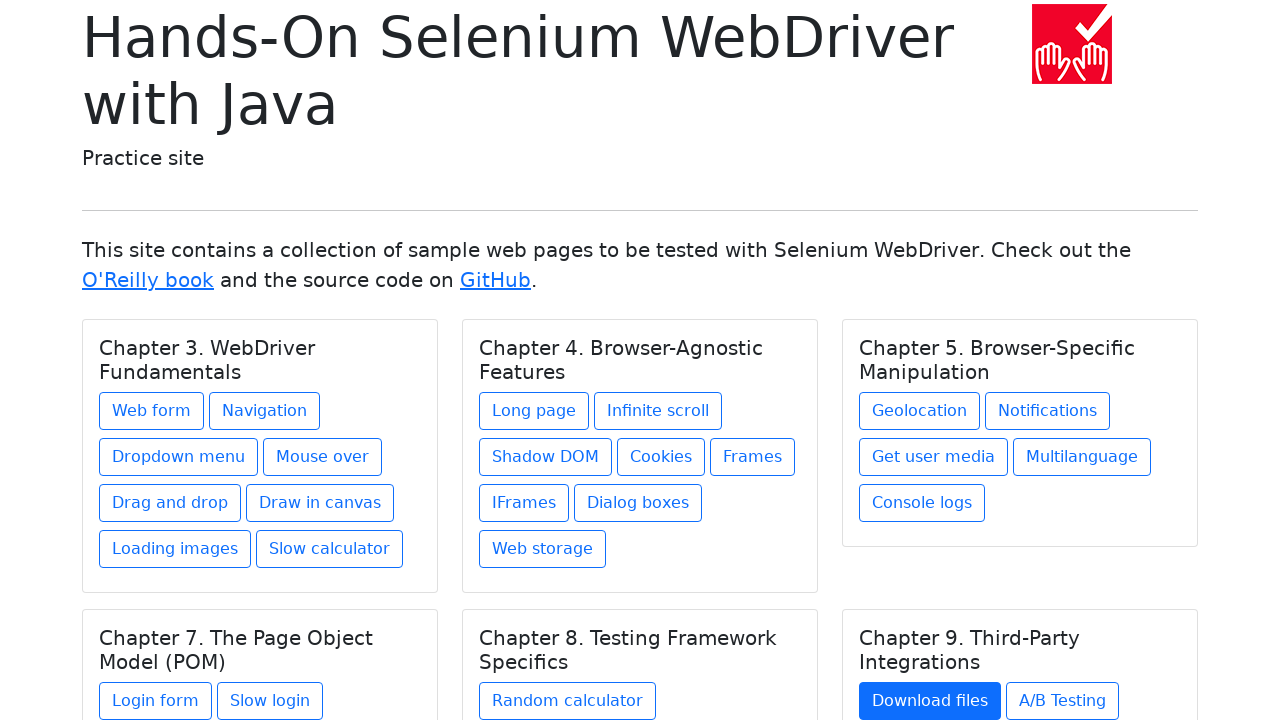

Selected chapter 6 again
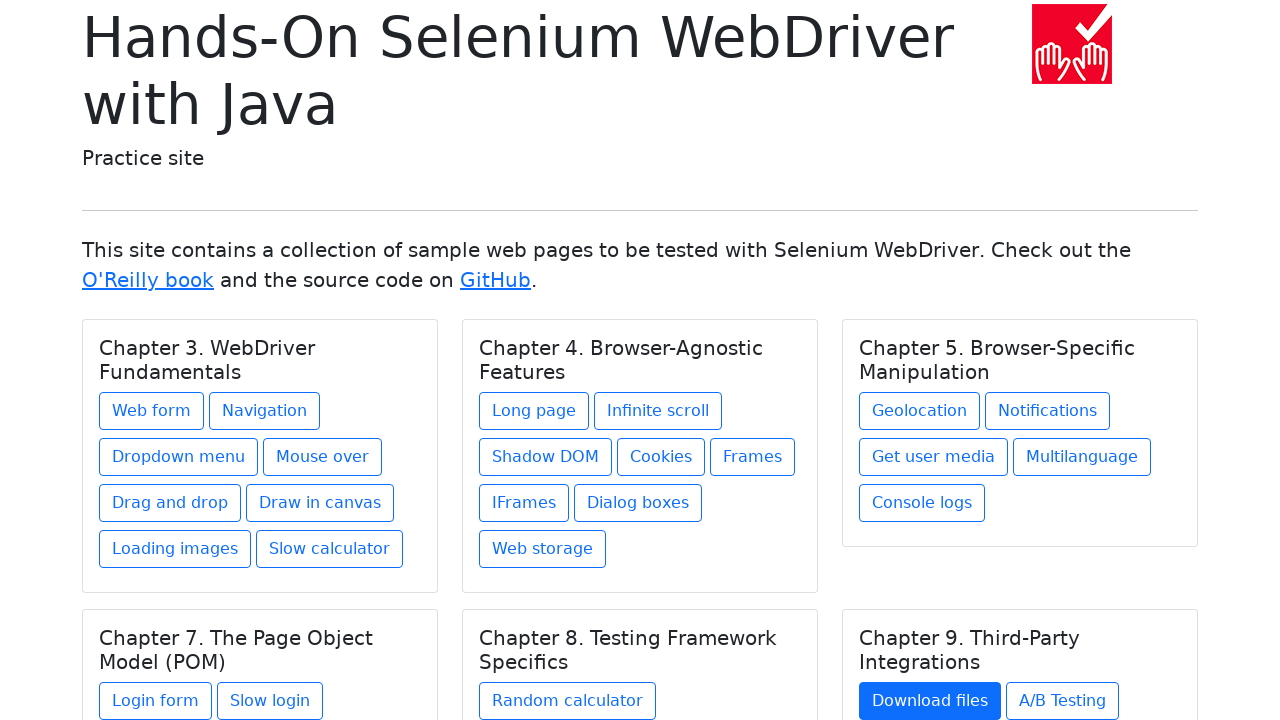

Re-located links in chapter 6
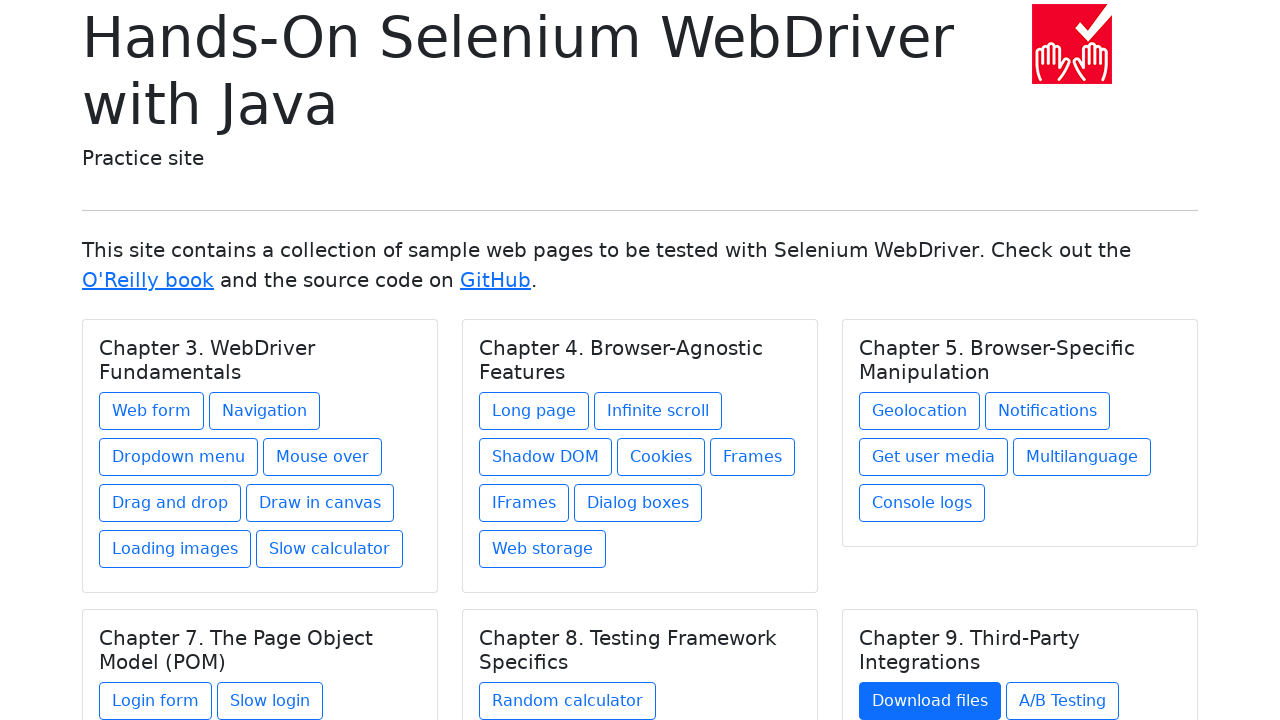

Selected link 2 in chapter 6
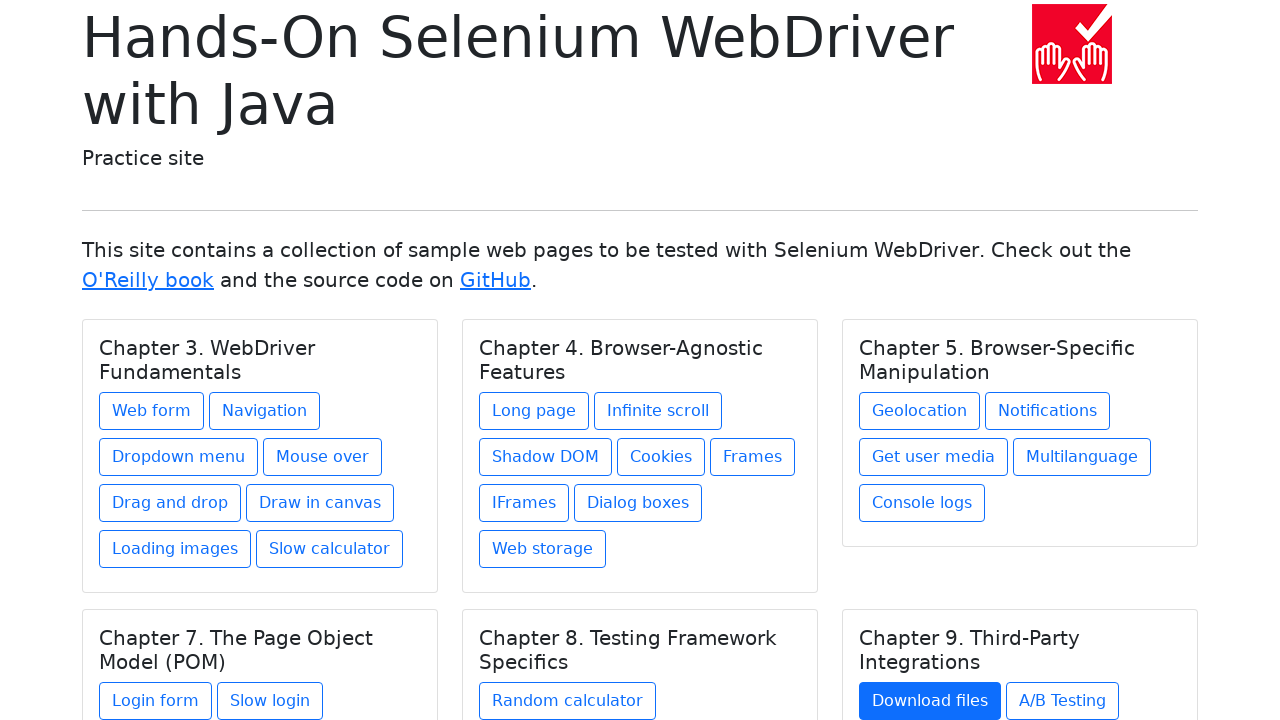

Clicked link 2 in chapter 6 at (1062, 701) on h5.card-title >> nth=5 >> xpath=./../a >> nth=1
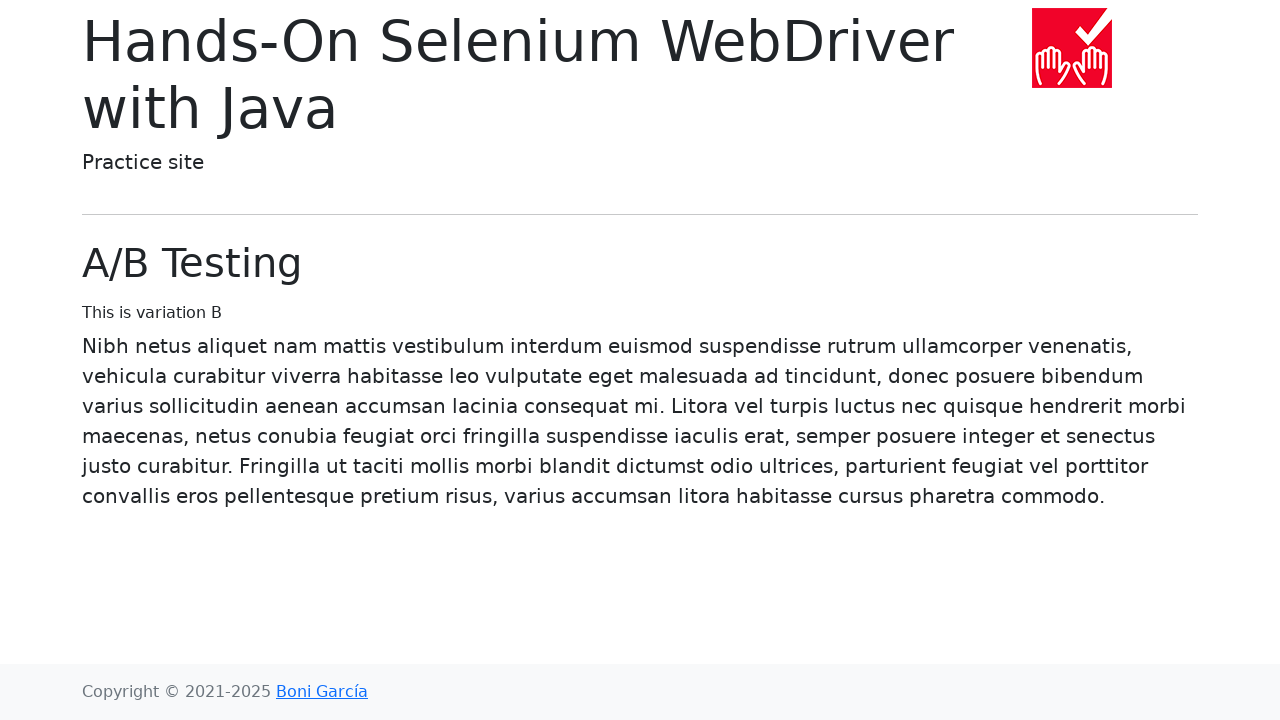

Waited for page load (domcontentloaded) after clicking link 2 in chapter 6
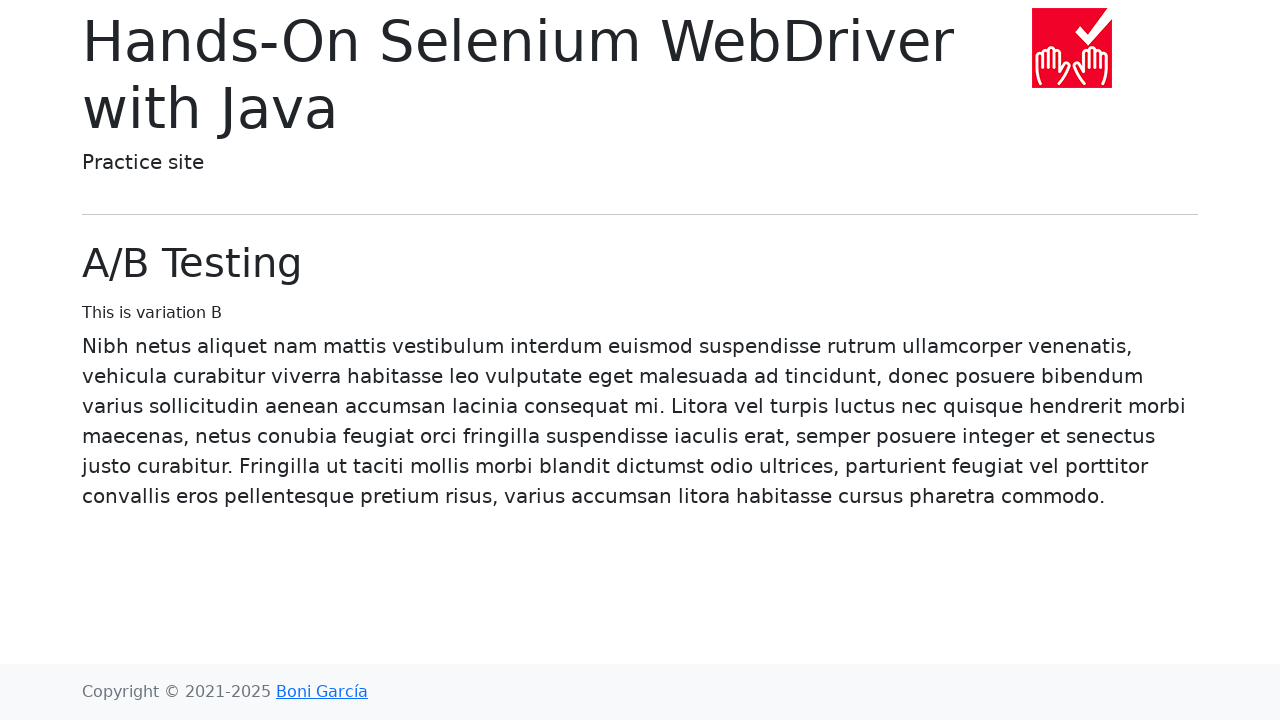

Navigated back to homepage after visiting link 2 in chapter 6
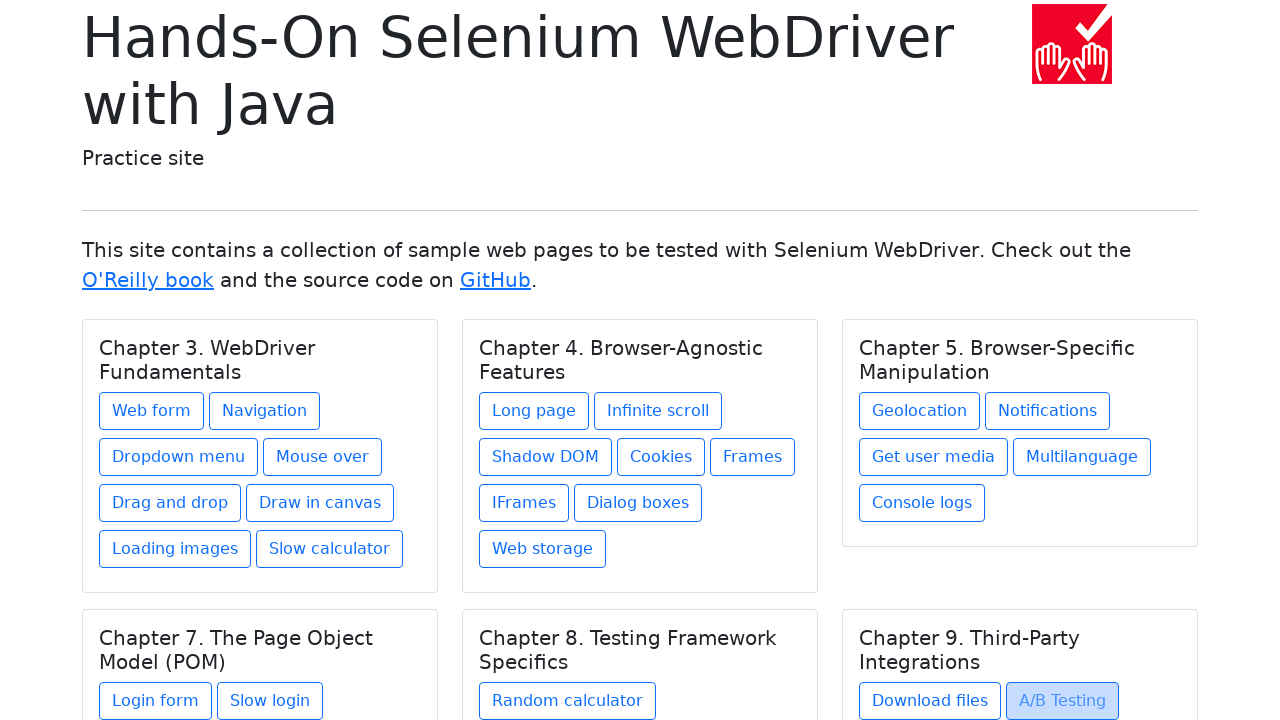

Waited for homepage to load (domcontentloaded) after navigating back
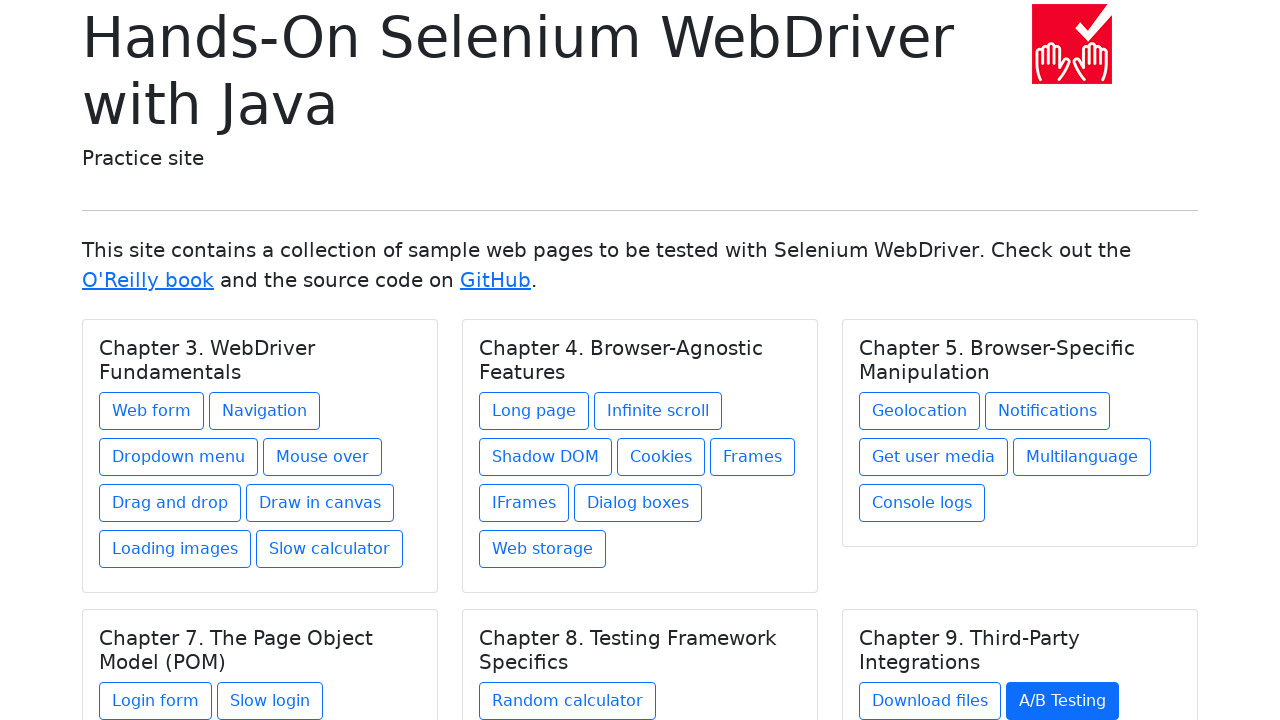

Re-located chapters before clicking link 3 in chapter 6
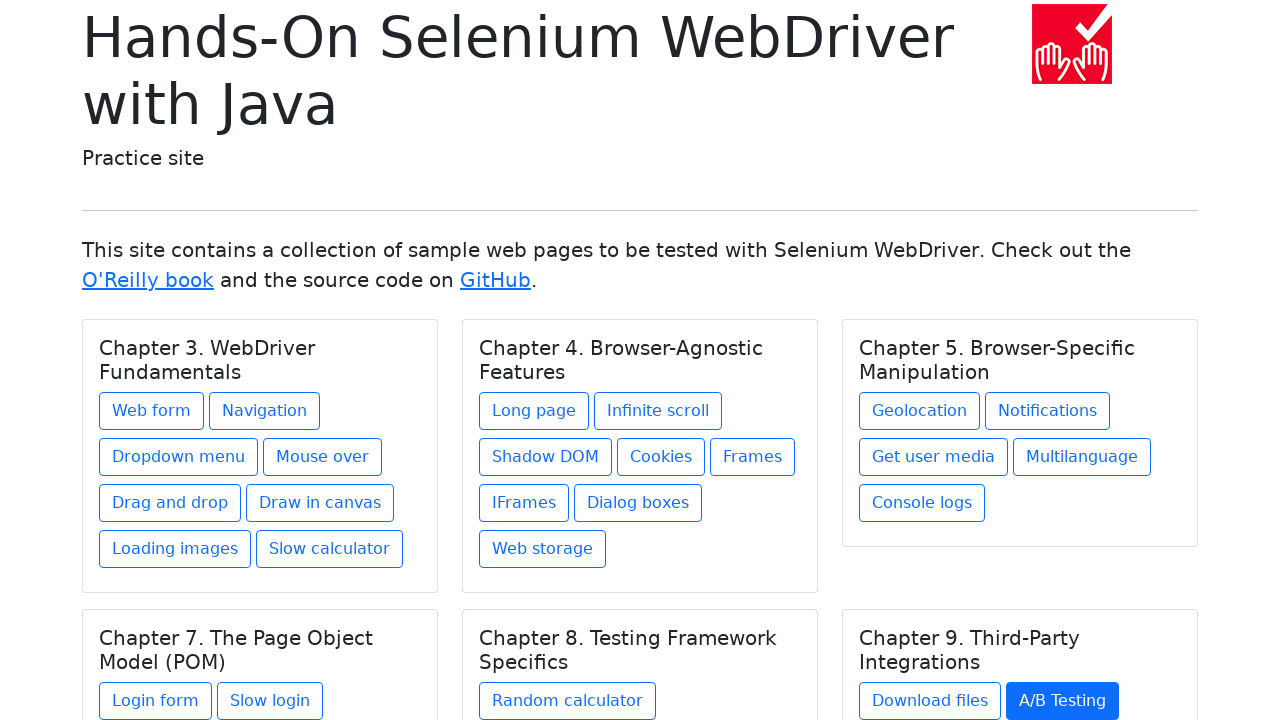

Selected chapter 6 again
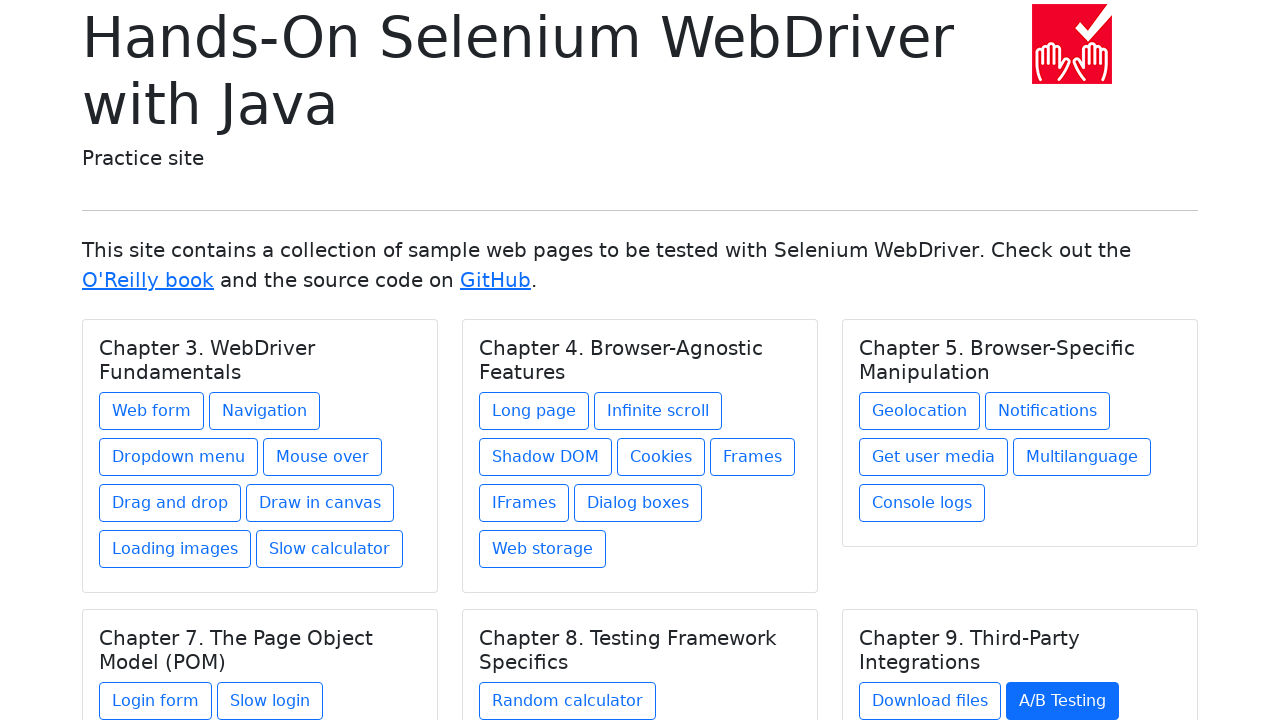

Re-located links in chapter 6
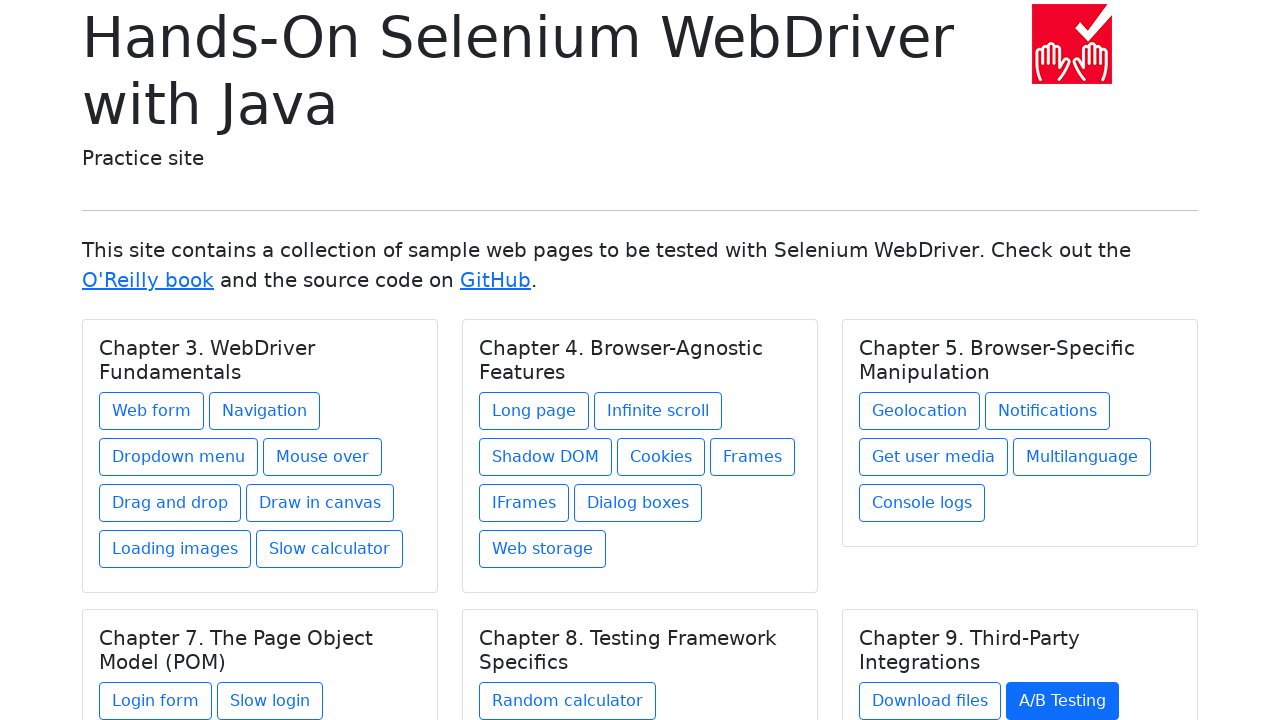

Selected link 3 in chapter 6
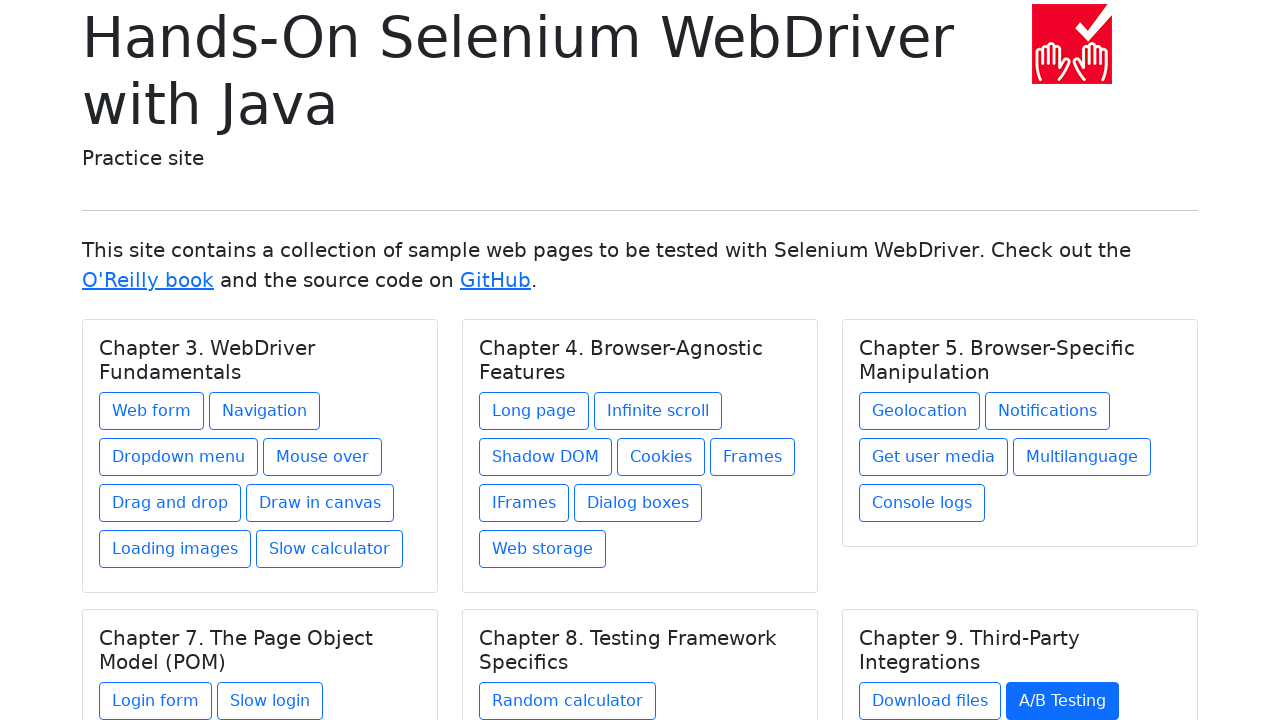

Clicked link 3 in chapter 6 at (915, 612) on h5.card-title >> nth=5 >> xpath=./../a >> nth=2
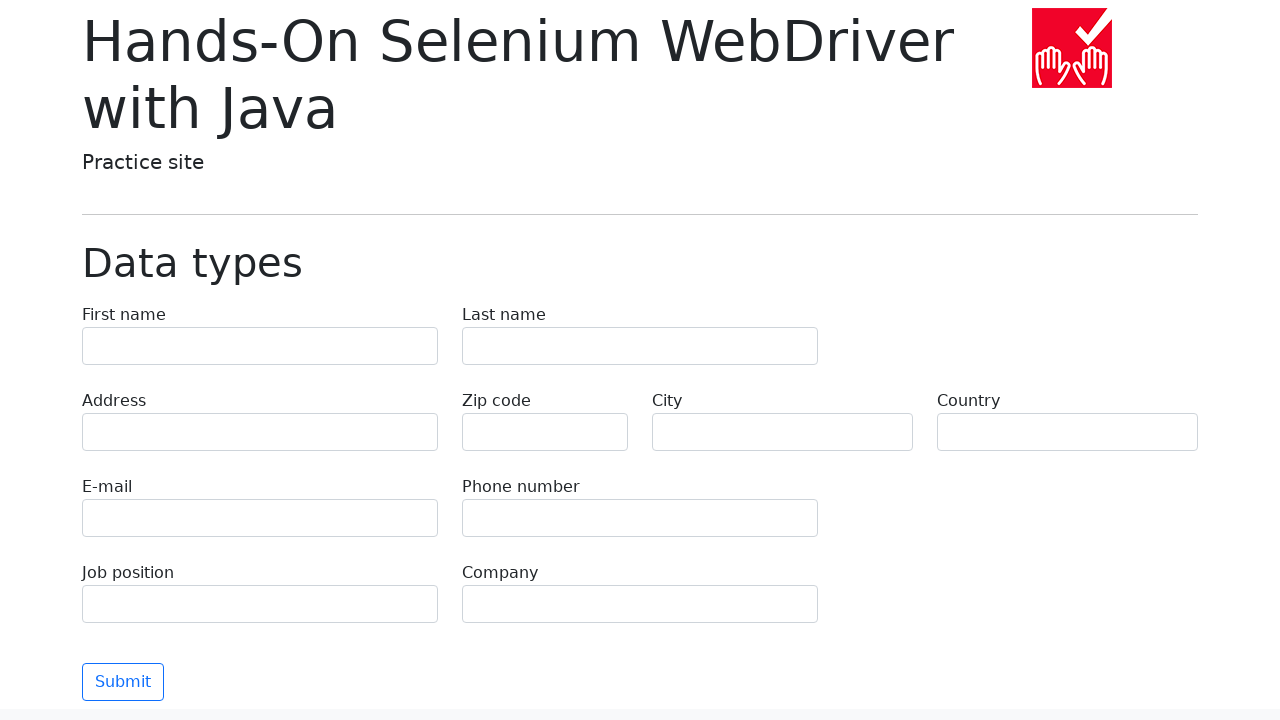

Waited for page load (domcontentloaded) after clicking link 3 in chapter 6
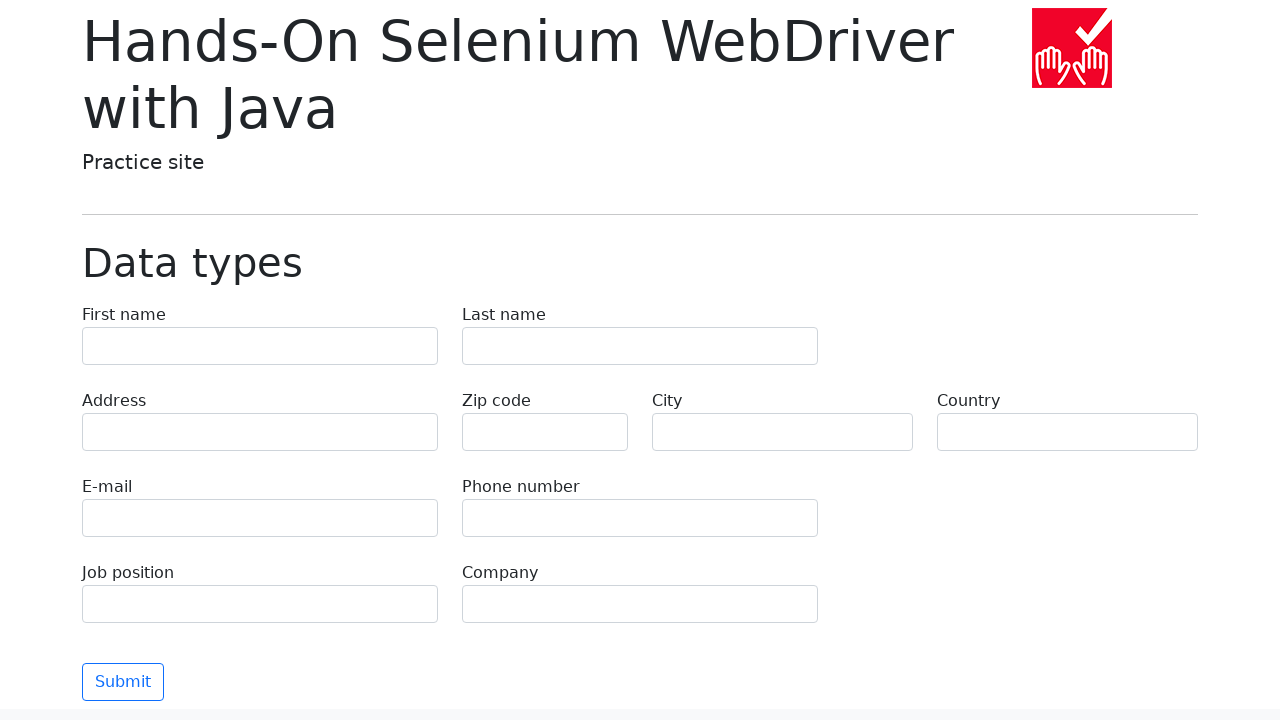

Navigated back to homepage after visiting link 3 in chapter 6
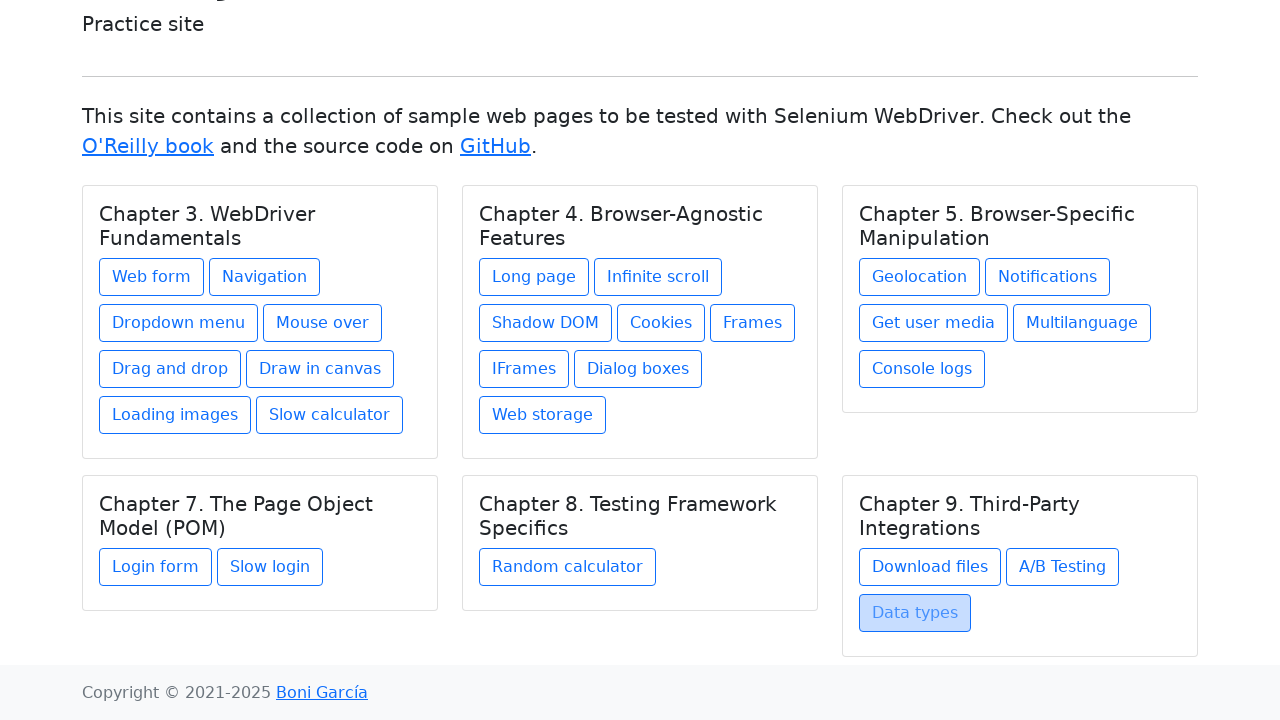

Waited for homepage to load (domcontentloaded) after navigating back
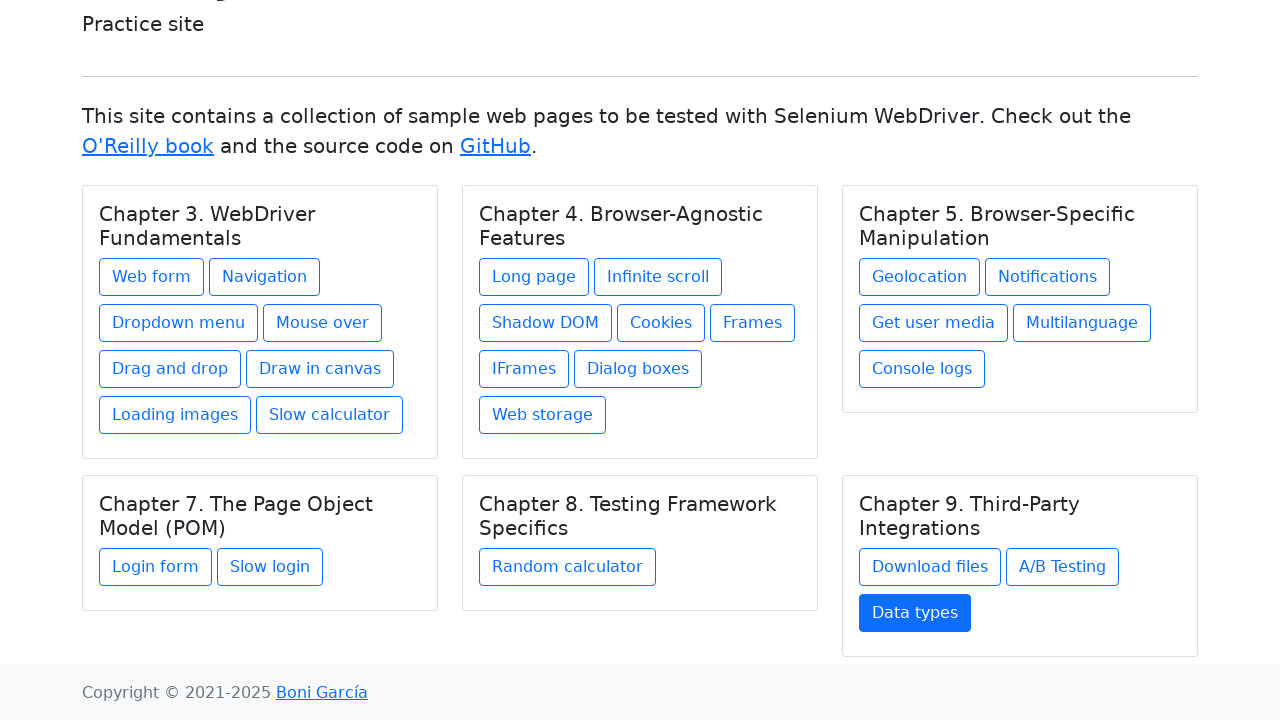

Verified total link count: 27 links across all chapters
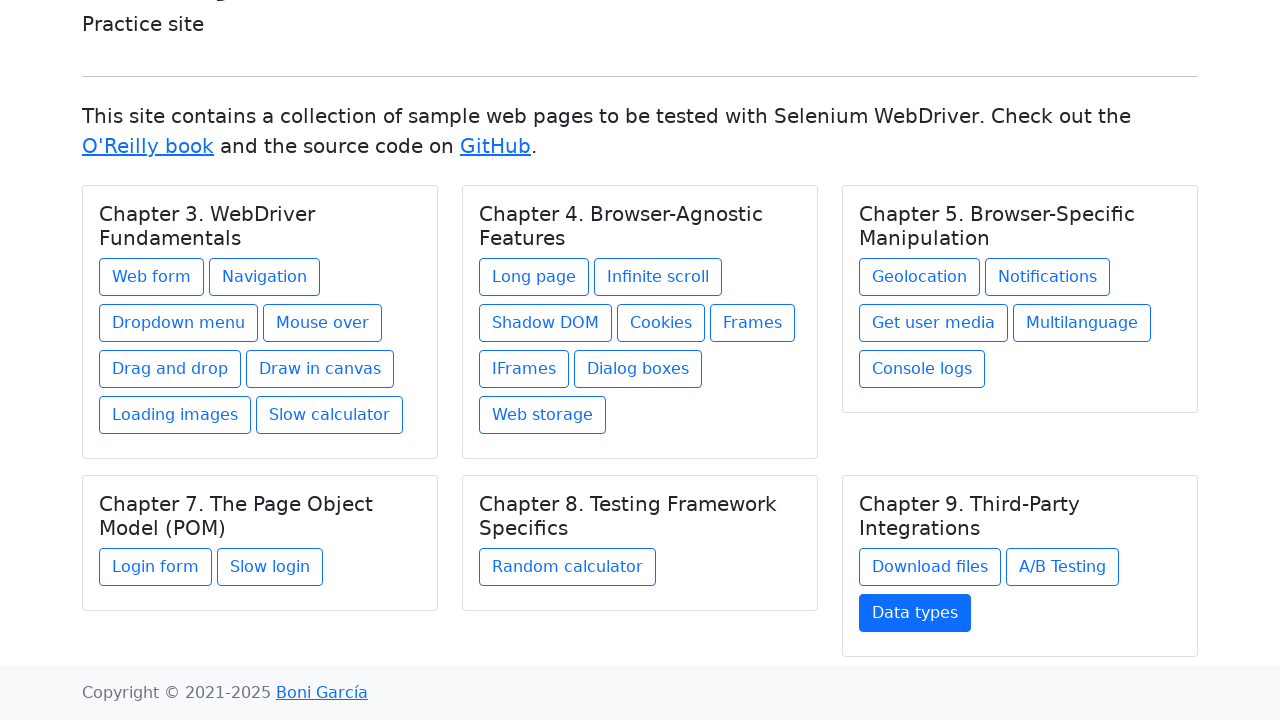

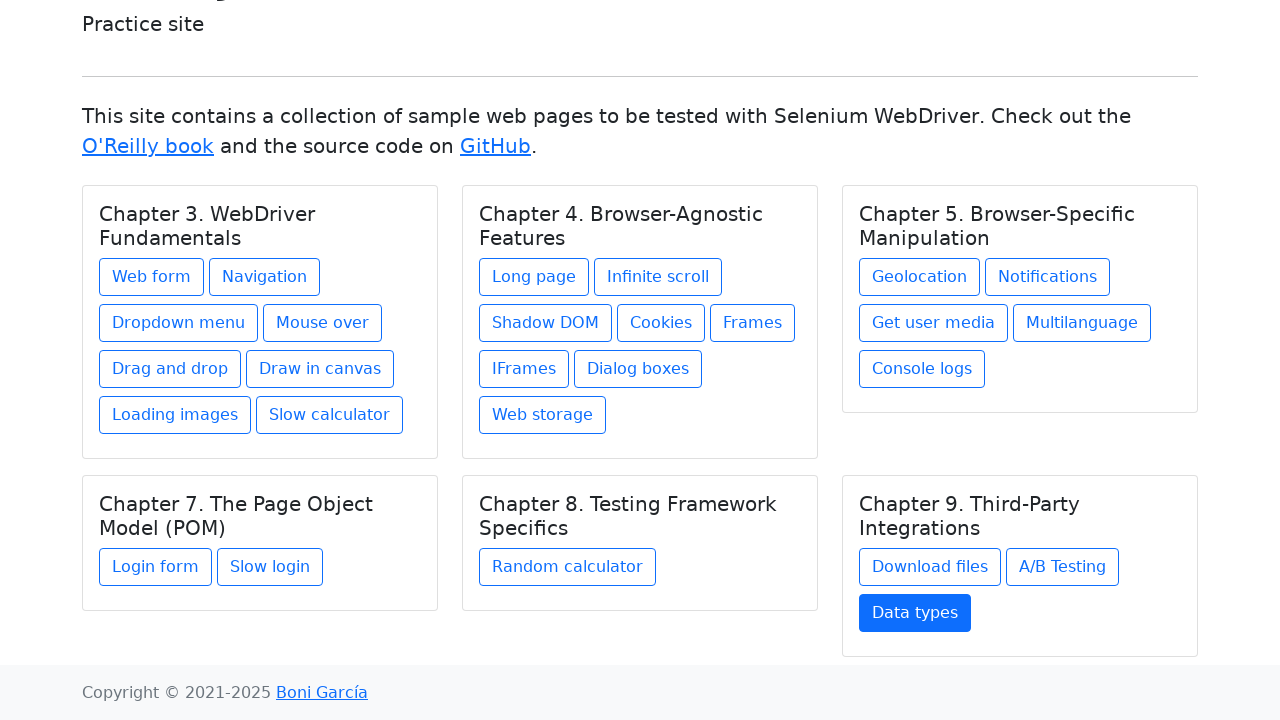